Tests the add/remove elements functionality by clicking the "Add Element" button 100 times to create 100 delete buttons, then randomly deletes a subset of them and validates the operation.

Starting URL: http://the-internet.herokuapp.com/add_remove_elements/

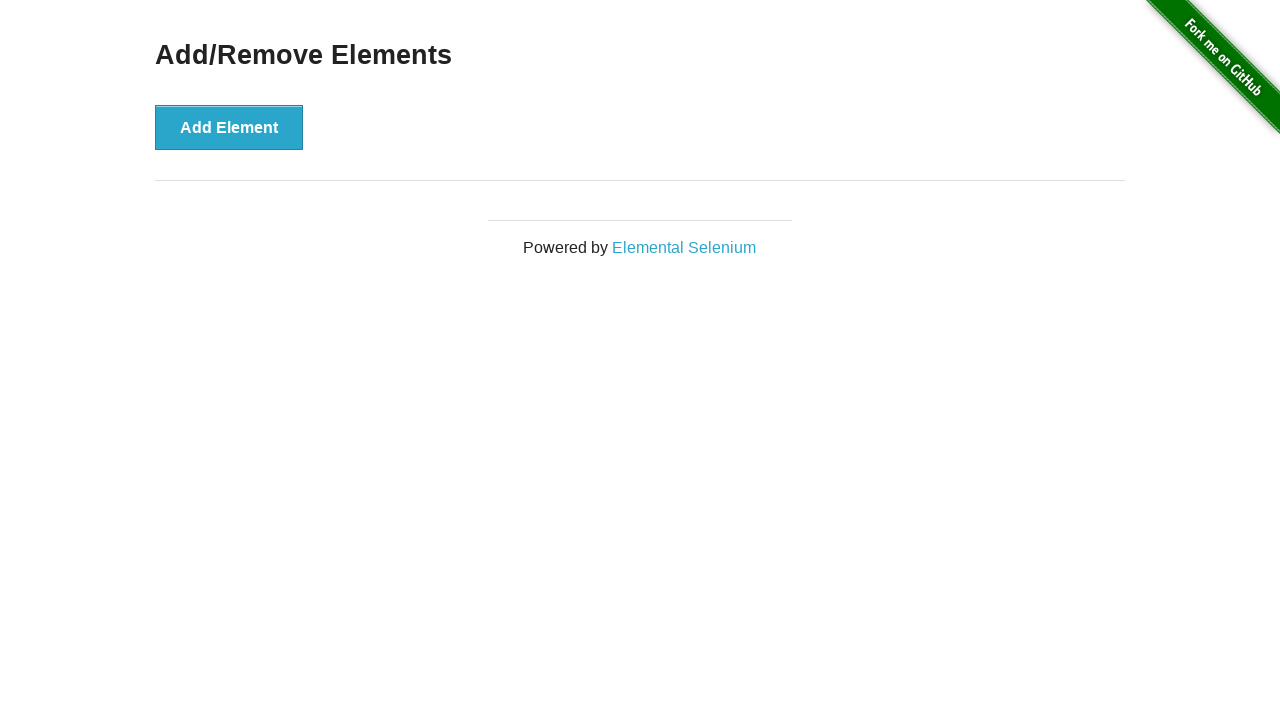

Clicked 'Add Element' button (iteration 1/100) at (229, 127) on button[onclick='addElement()']
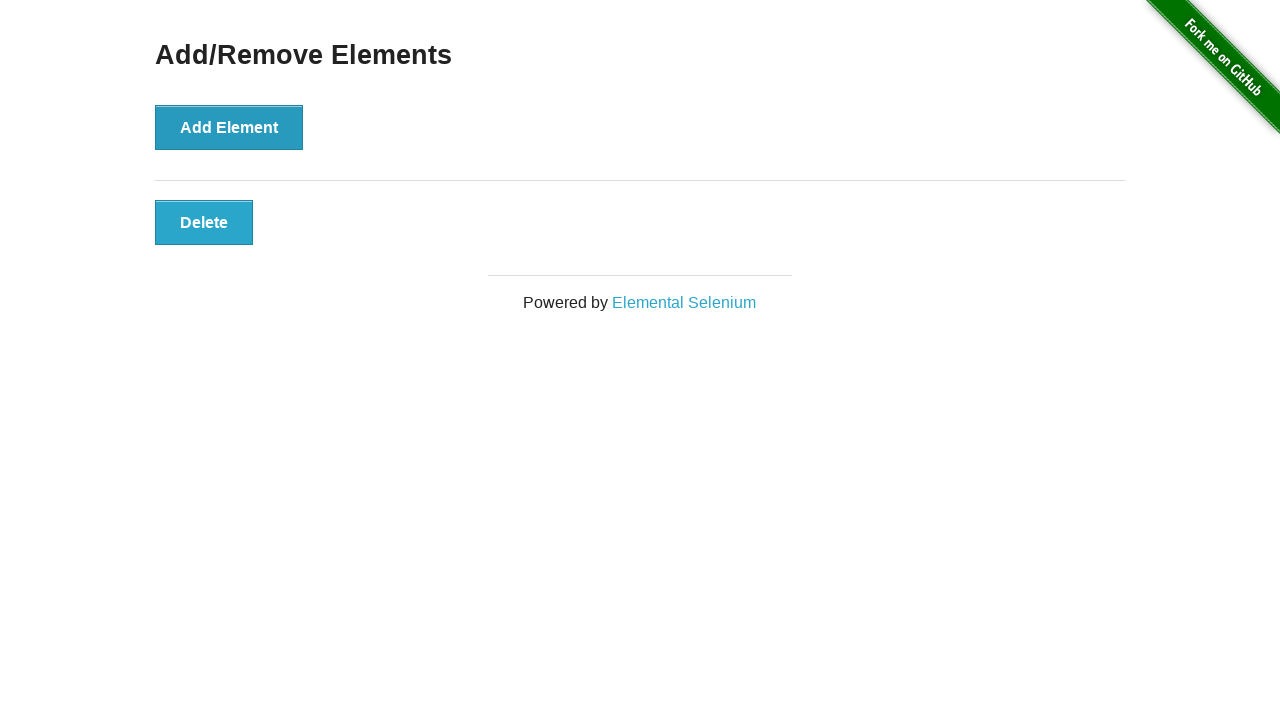

Clicked 'Add Element' button (iteration 2/100) at (229, 127) on button[onclick='addElement()']
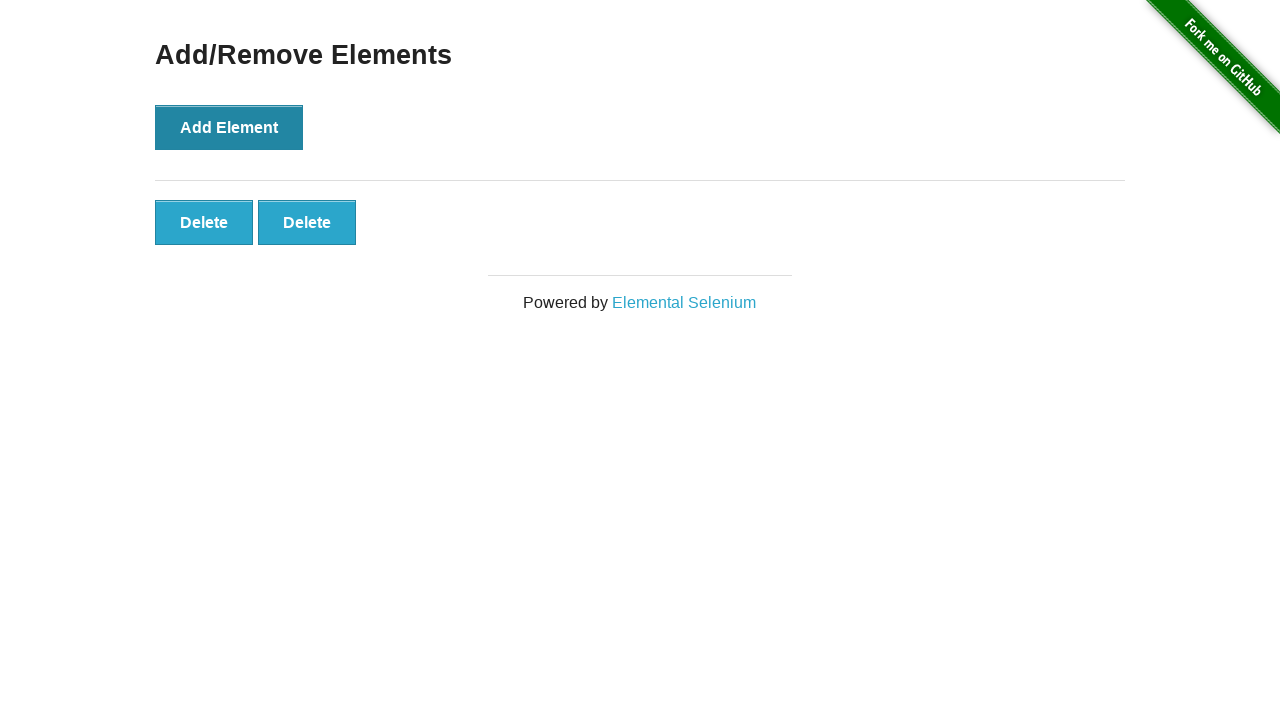

Clicked 'Add Element' button (iteration 3/100) at (229, 127) on button[onclick='addElement()']
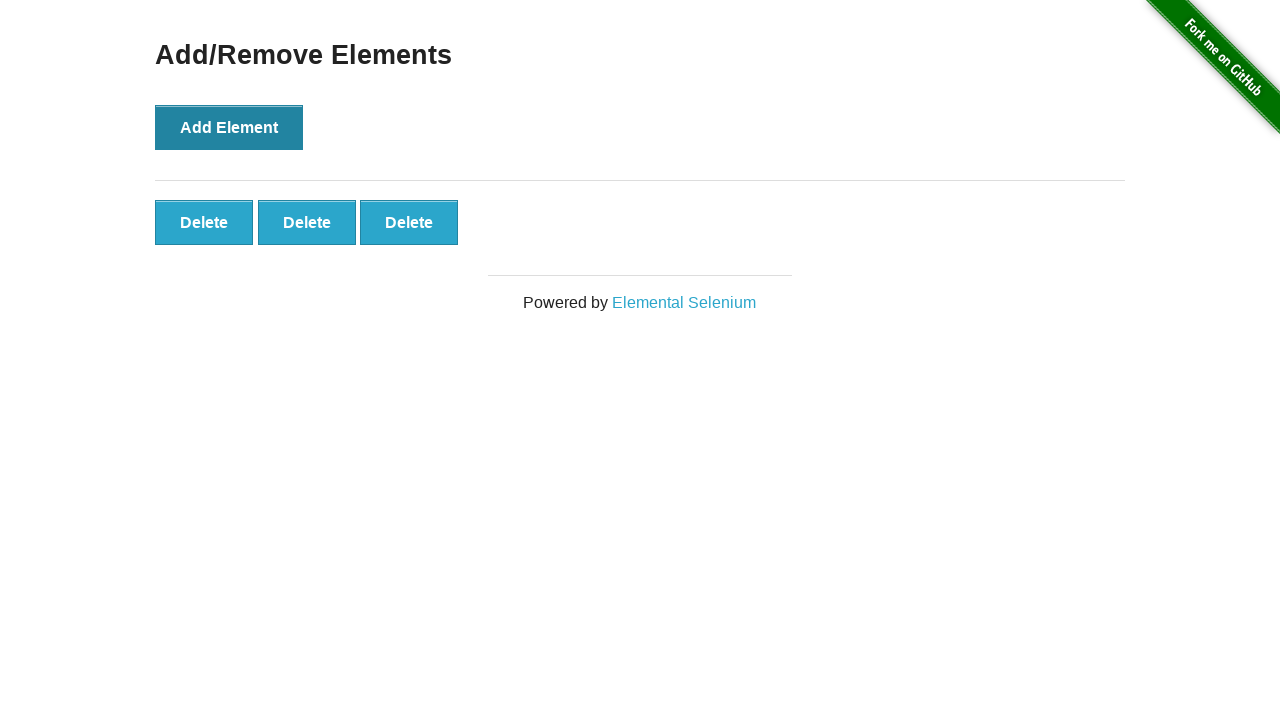

Clicked 'Add Element' button (iteration 4/100) at (229, 127) on button[onclick='addElement()']
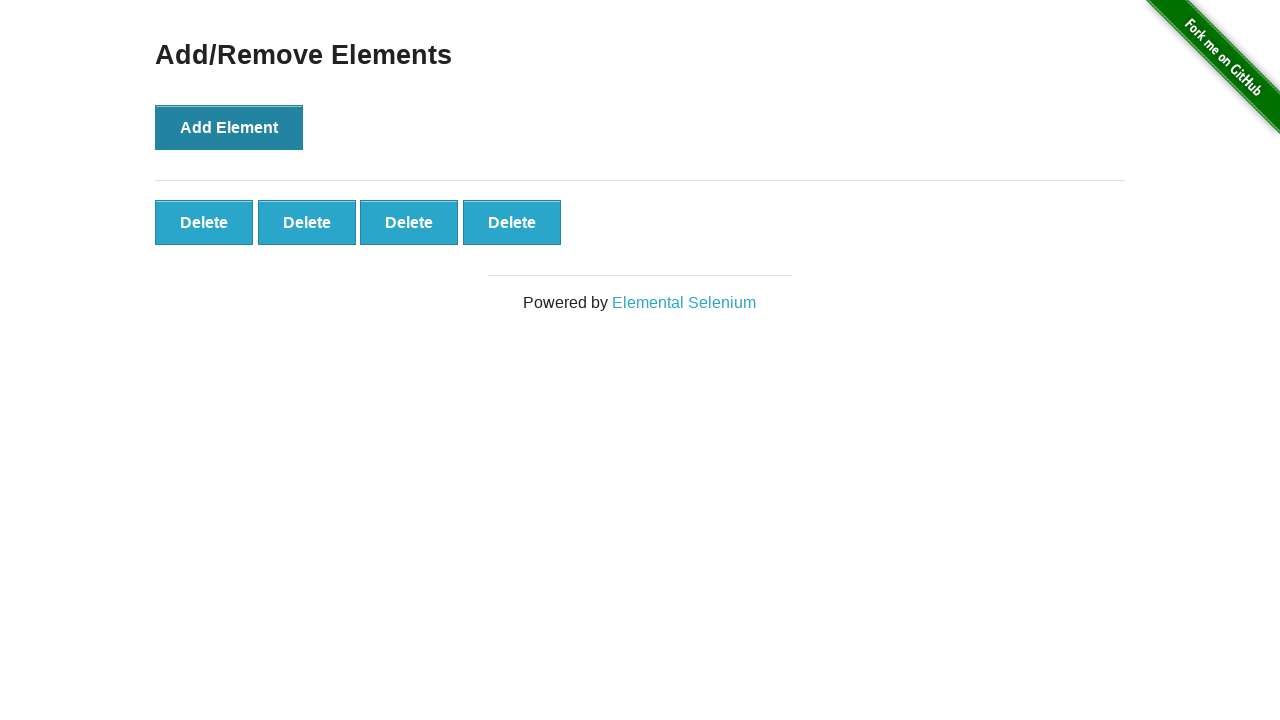

Clicked 'Add Element' button (iteration 5/100) at (229, 127) on button[onclick='addElement()']
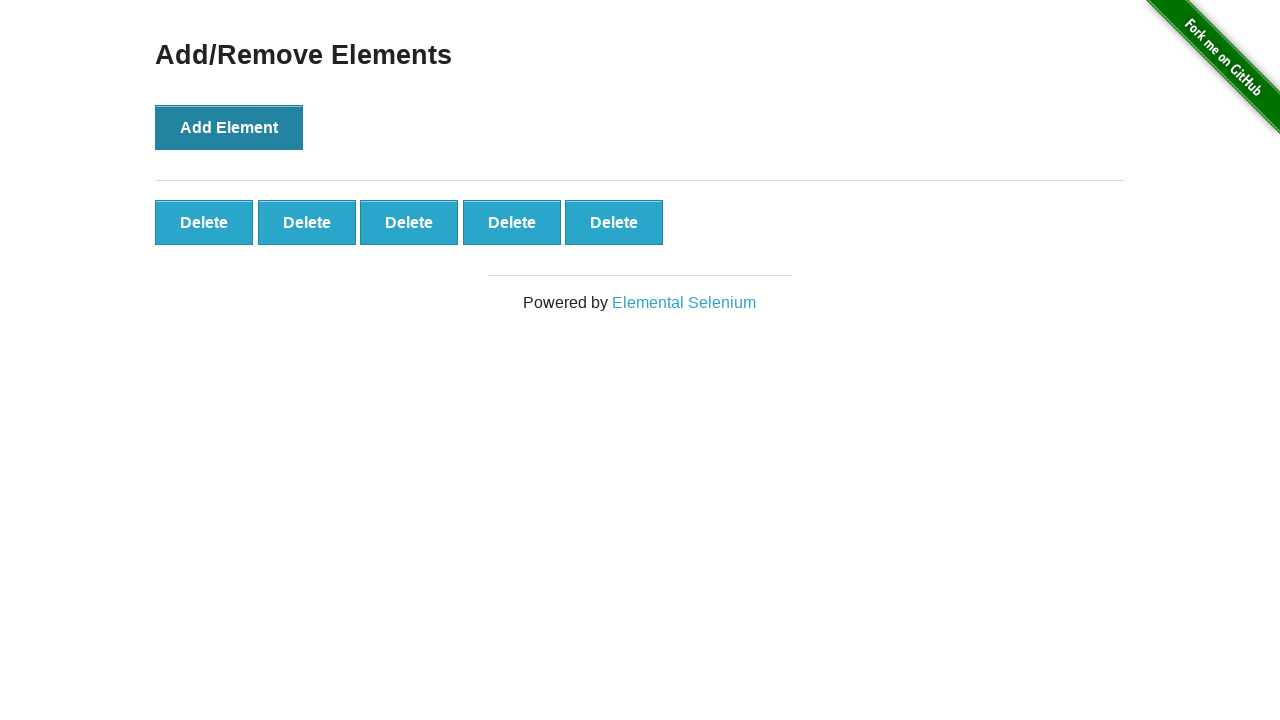

Clicked 'Add Element' button (iteration 6/100) at (229, 127) on button[onclick='addElement()']
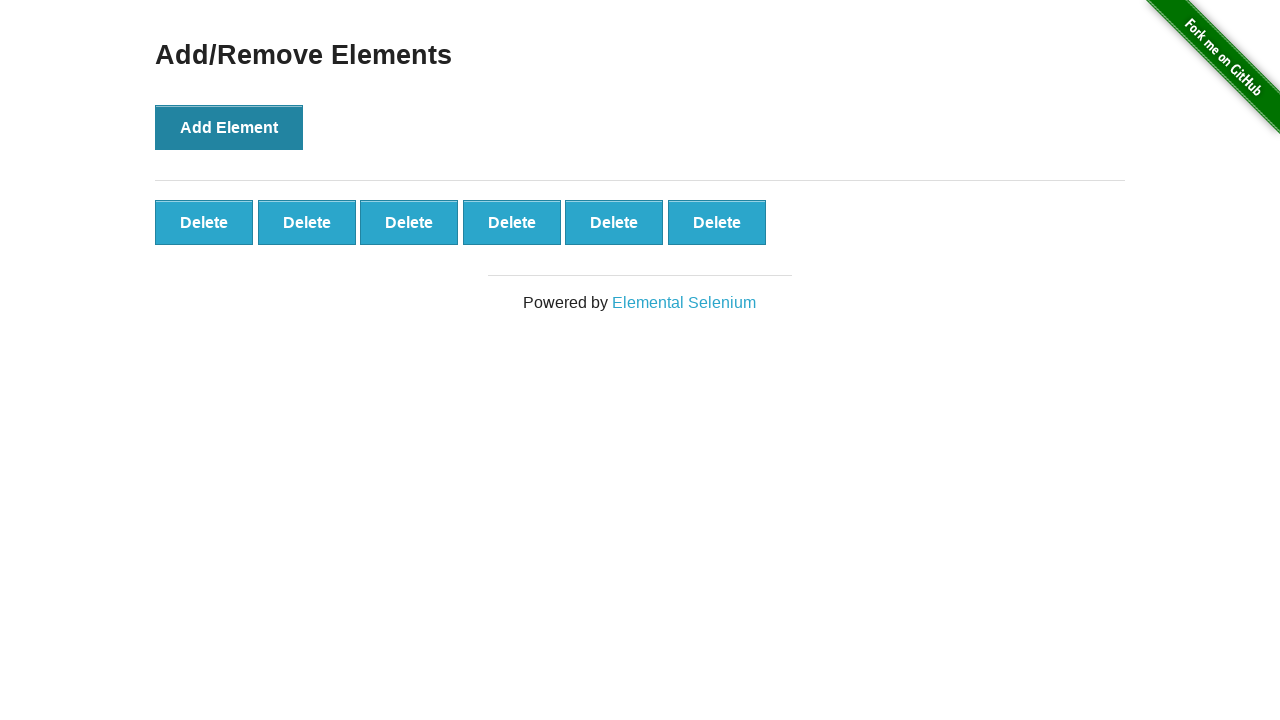

Clicked 'Add Element' button (iteration 7/100) at (229, 127) on button[onclick='addElement()']
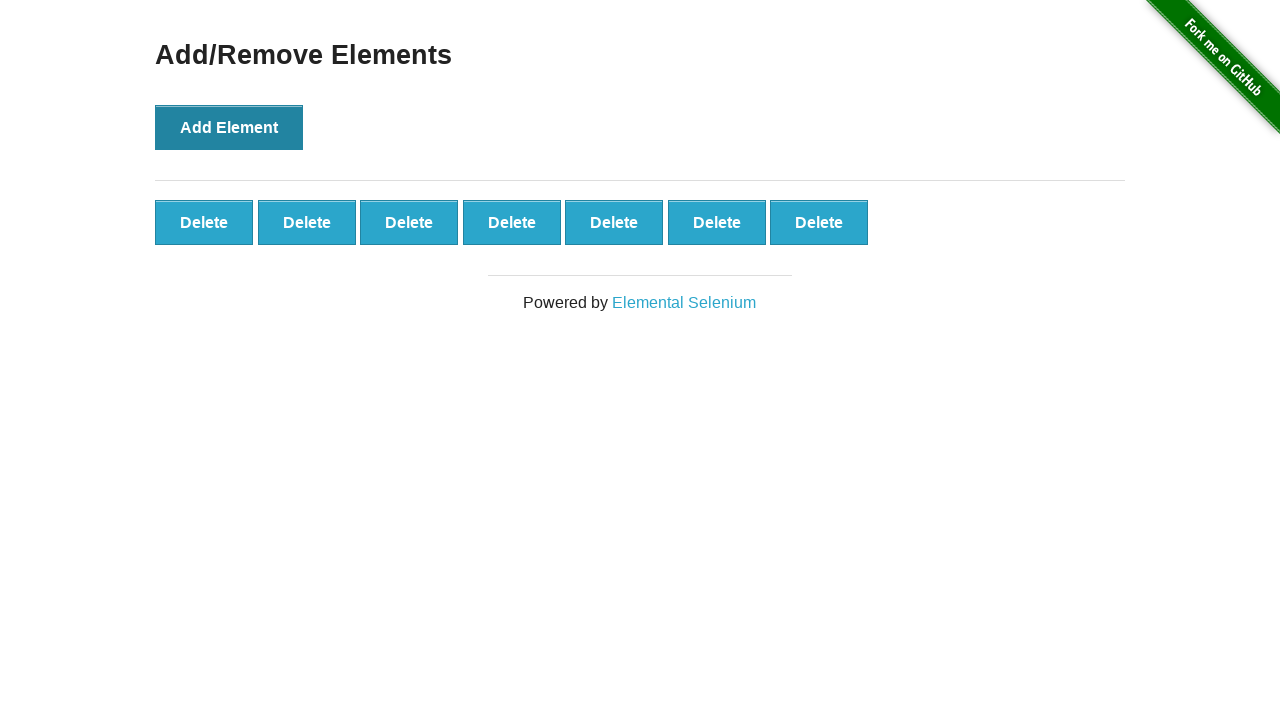

Clicked 'Add Element' button (iteration 8/100) at (229, 127) on button[onclick='addElement()']
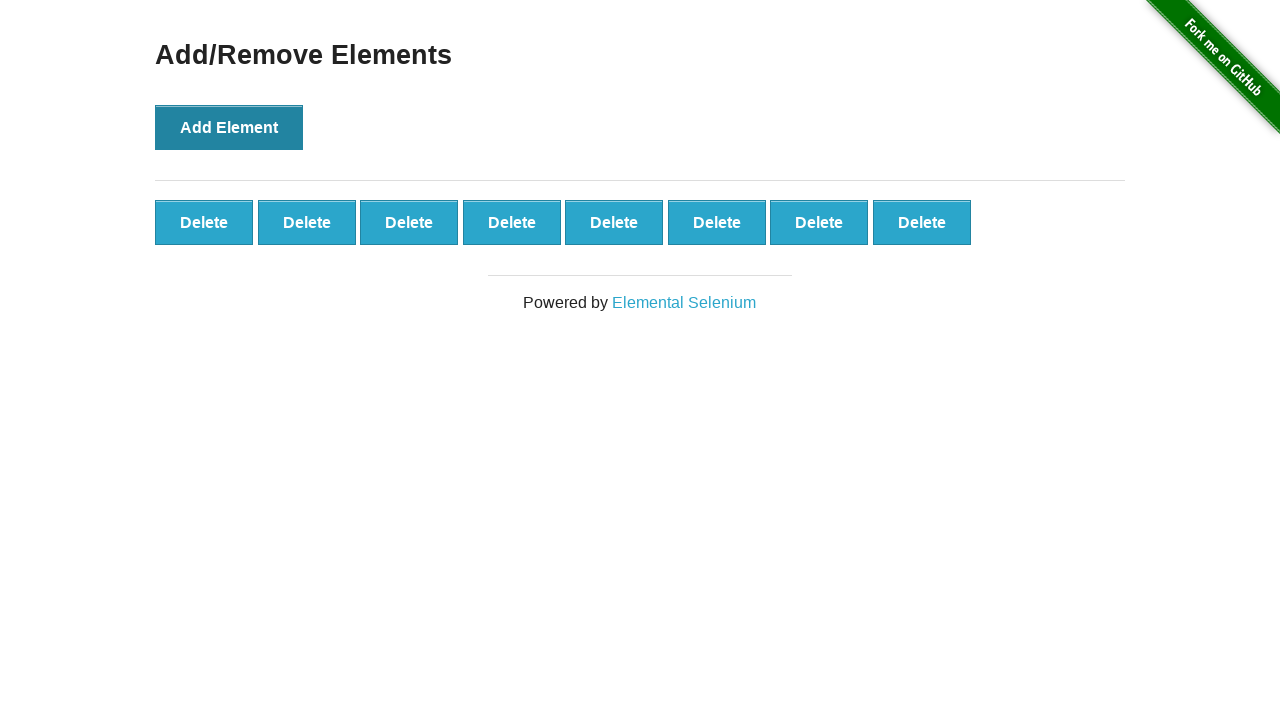

Clicked 'Add Element' button (iteration 9/100) at (229, 127) on button[onclick='addElement()']
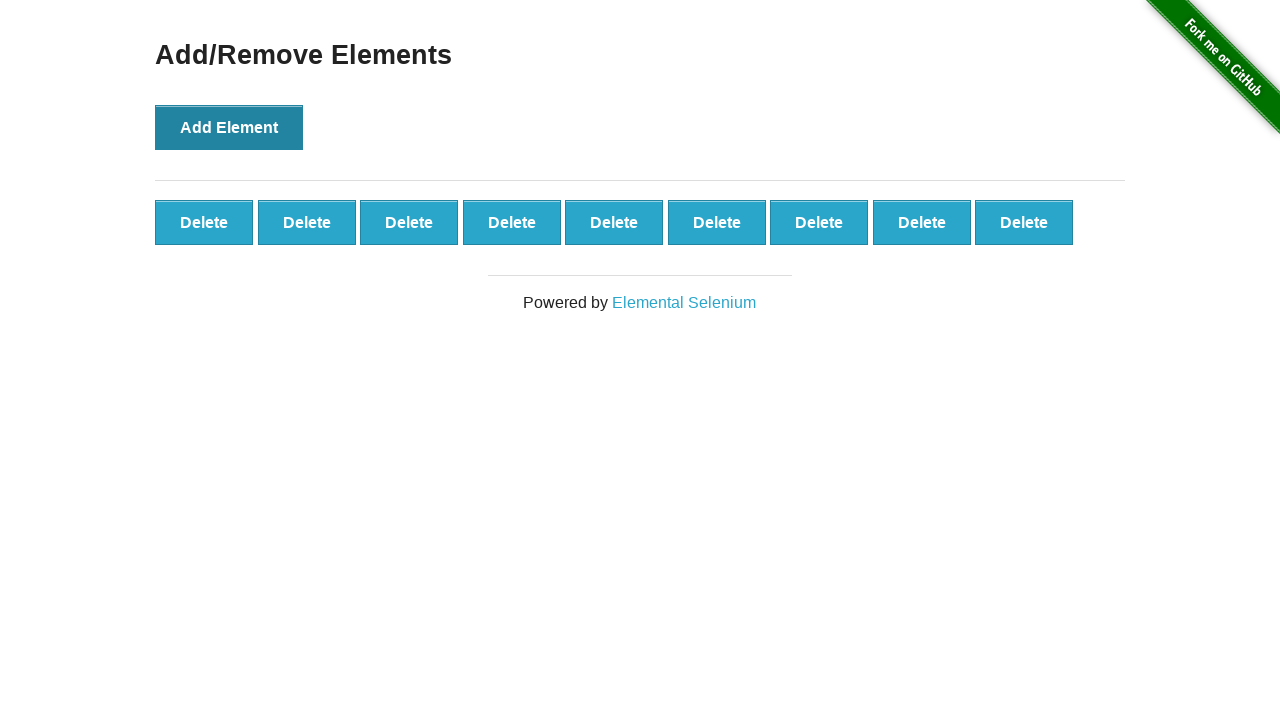

Clicked 'Add Element' button (iteration 10/100) at (229, 127) on button[onclick='addElement()']
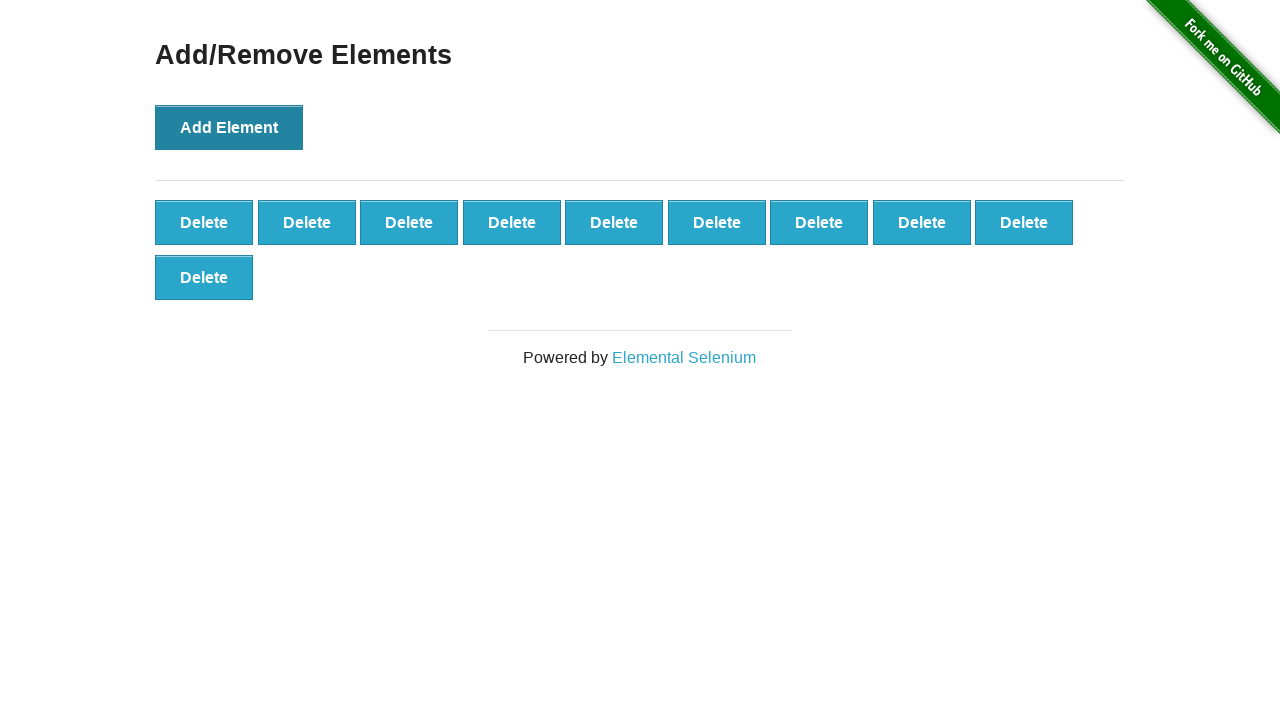

Clicked 'Add Element' button (iteration 11/100) at (229, 127) on button[onclick='addElement()']
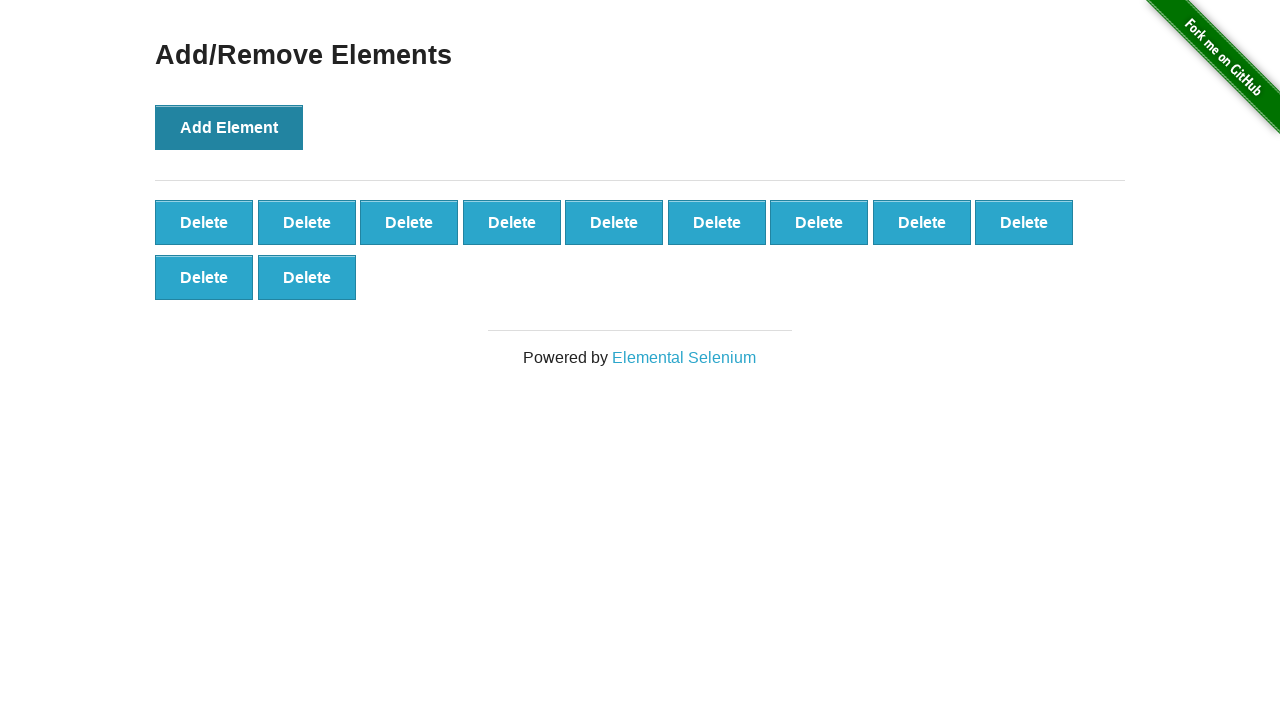

Clicked 'Add Element' button (iteration 12/100) at (229, 127) on button[onclick='addElement()']
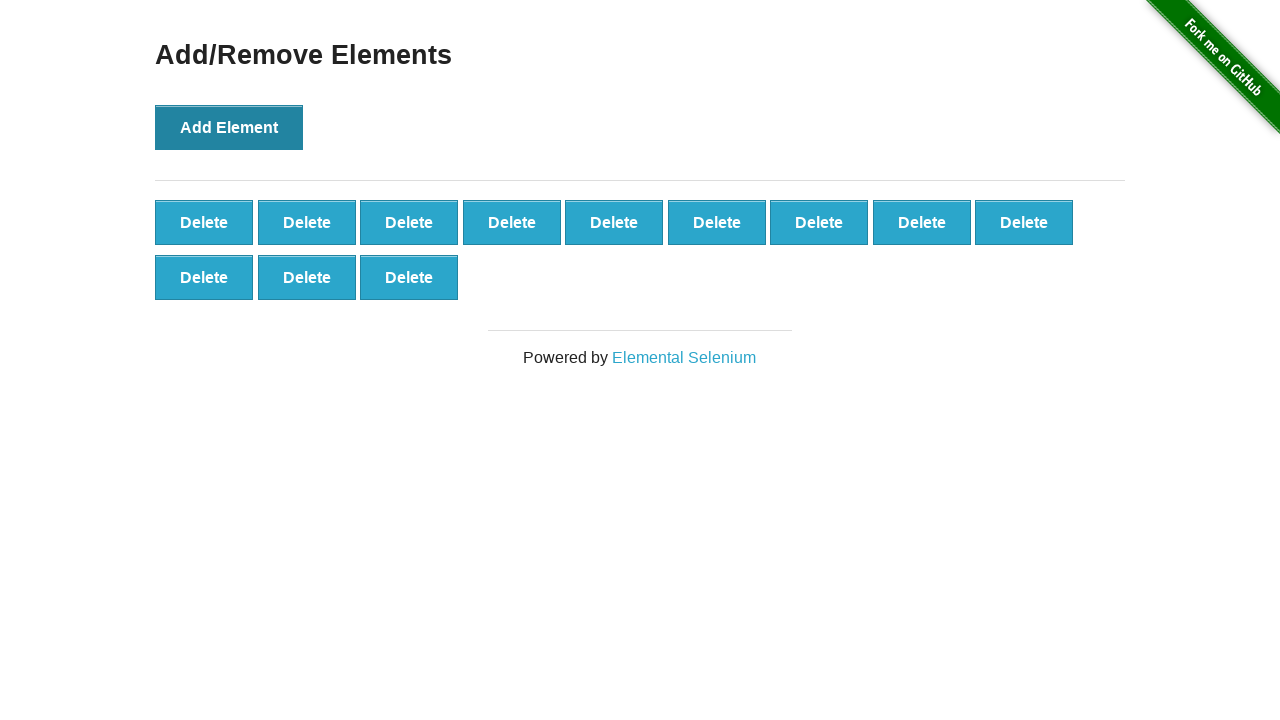

Clicked 'Add Element' button (iteration 13/100) at (229, 127) on button[onclick='addElement()']
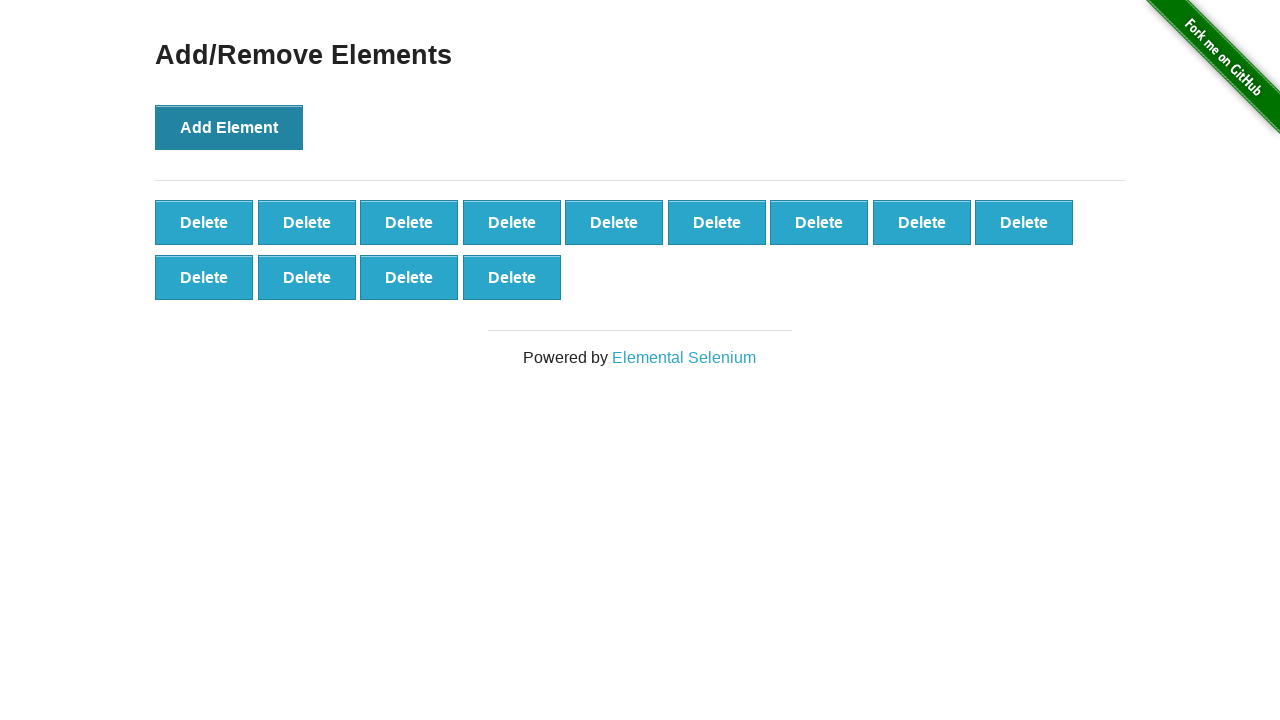

Clicked 'Add Element' button (iteration 14/100) at (229, 127) on button[onclick='addElement()']
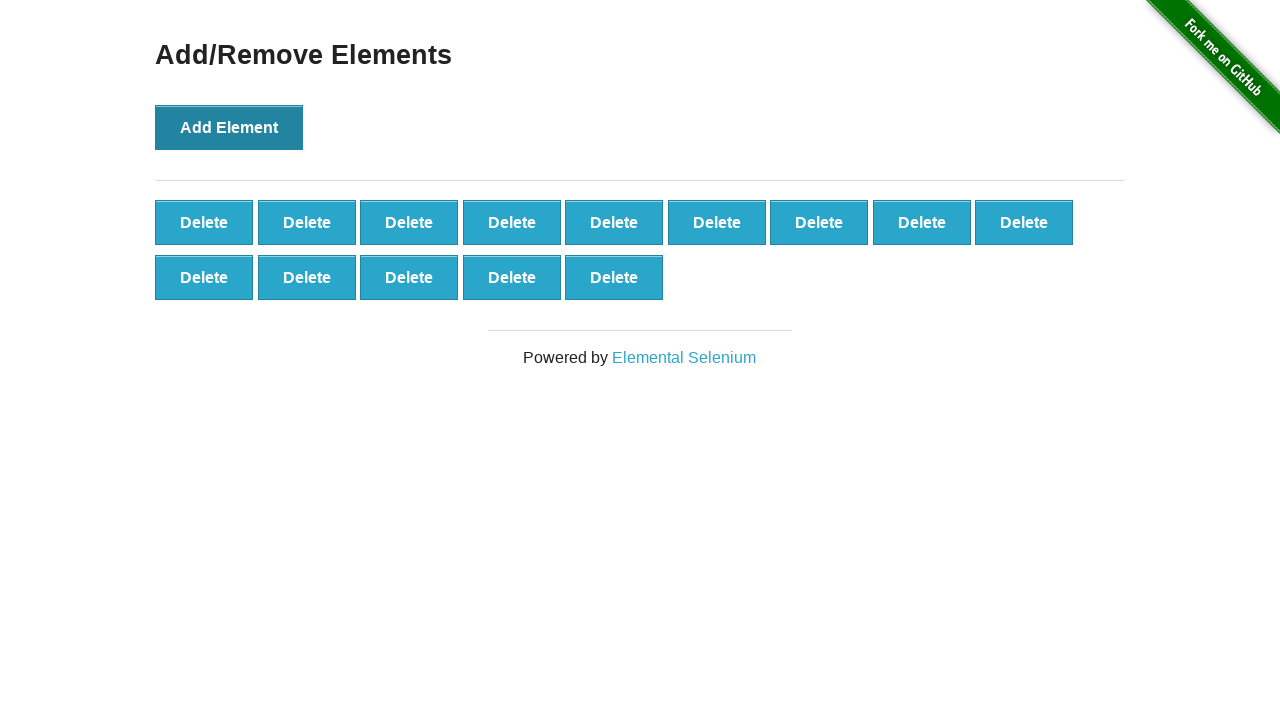

Clicked 'Add Element' button (iteration 15/100) at (229, 127) on button[onclick='addElement()']
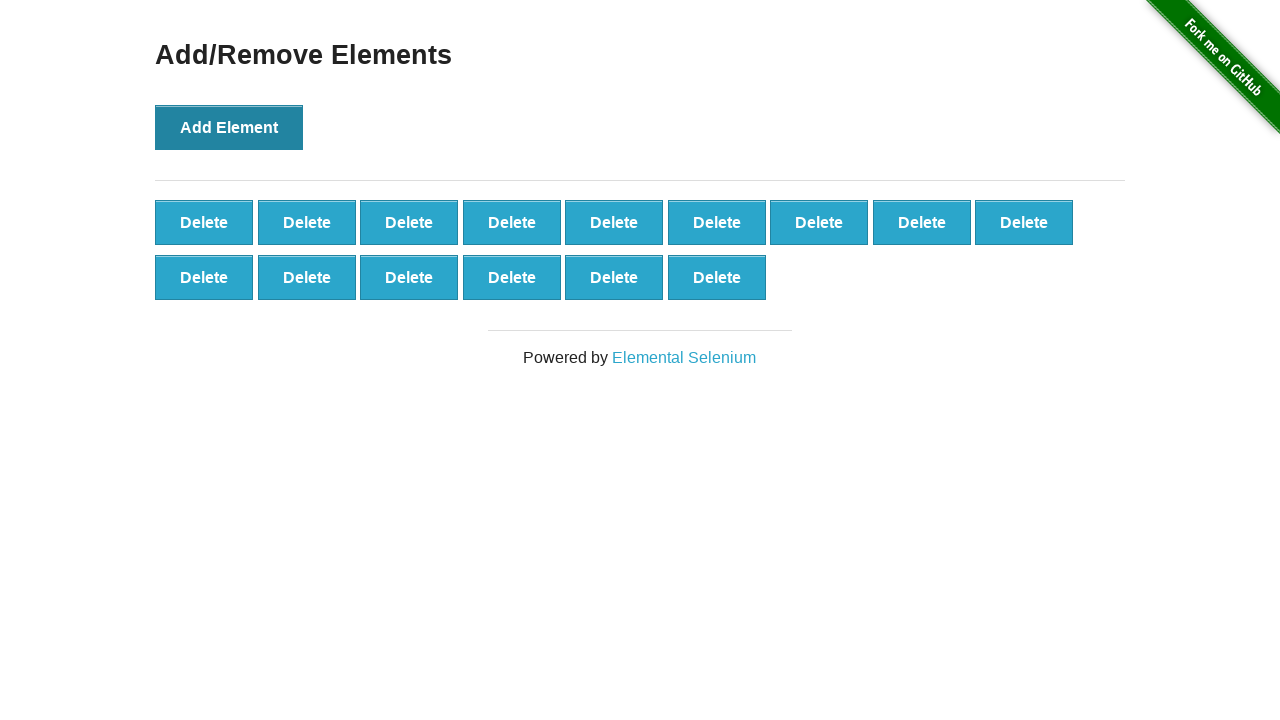

Clicked 'Add Element' button (iteration 16/100) at (229, 127) on button[onclick='addElement()']
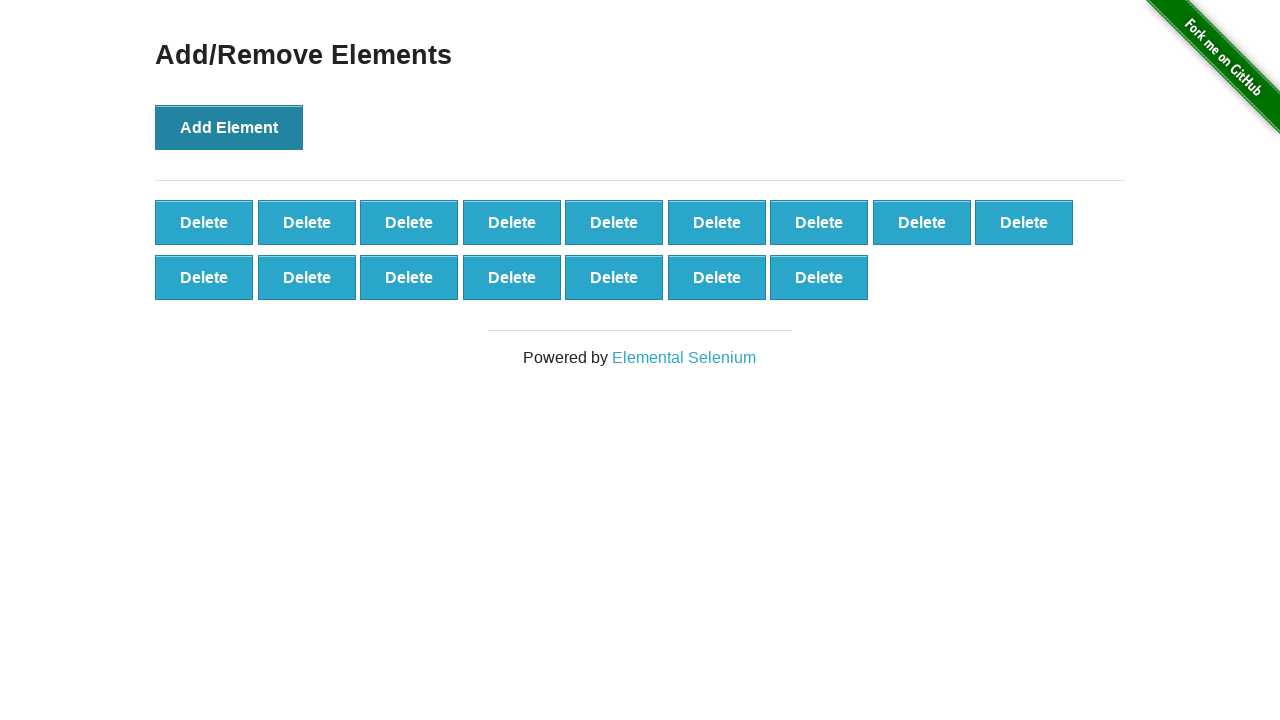

Clicked 'Add Element' button (iteration 17/100) at (229, 127) on button[onclick='addElement()']
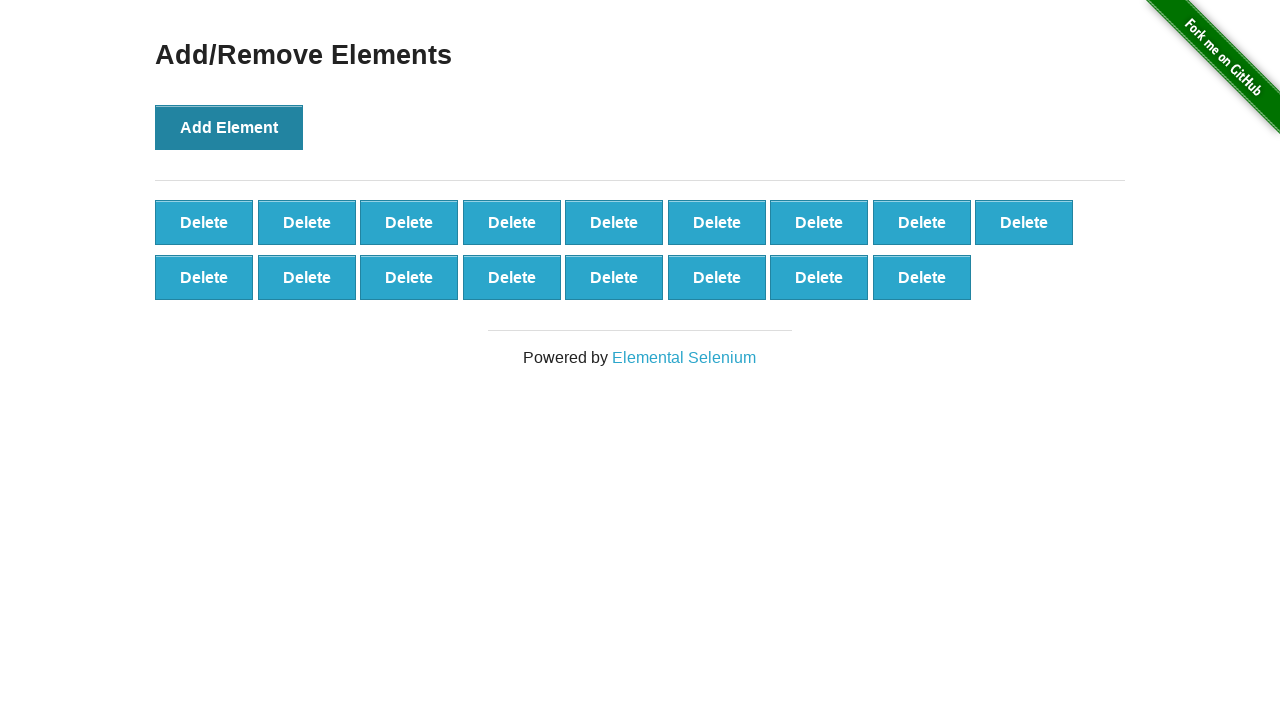

Clicked 'Add Element' button (iteration 18/100) at (229, 127) on button[onclick='addElement()']
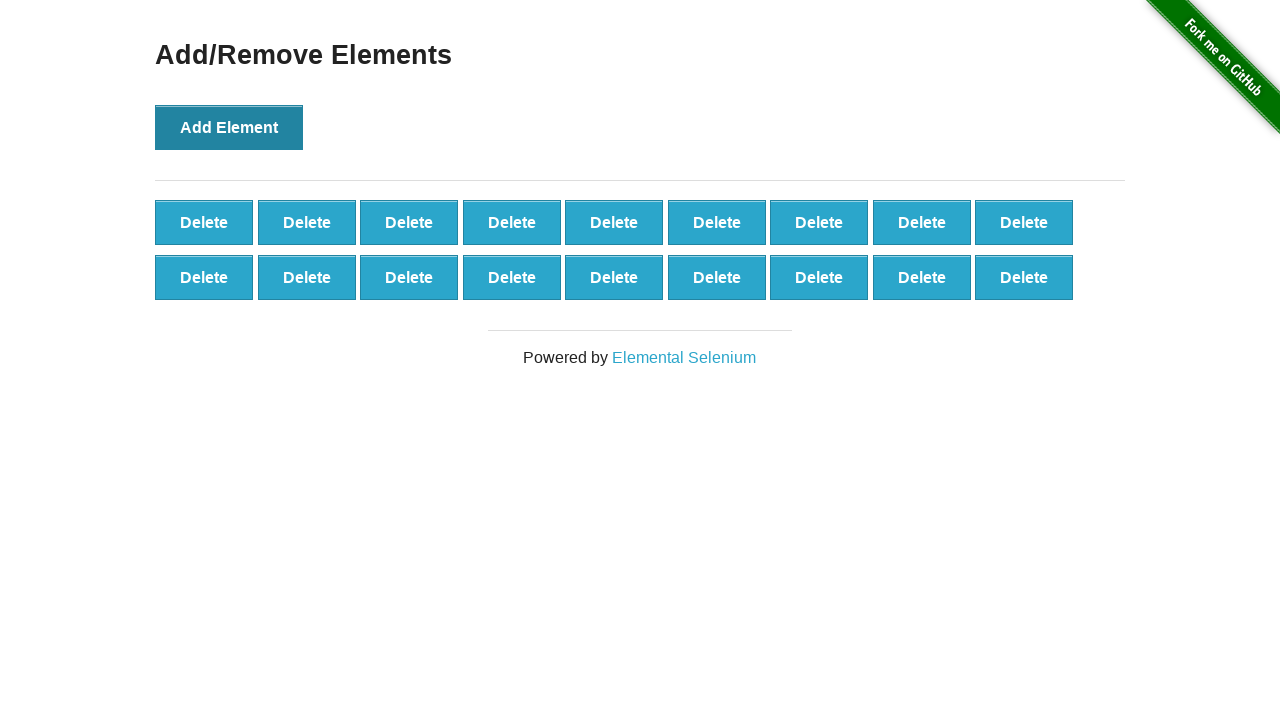

Clicked 'Add Element' button (iteration 19/100) at (229, 127) on button[onclick='addElement()']
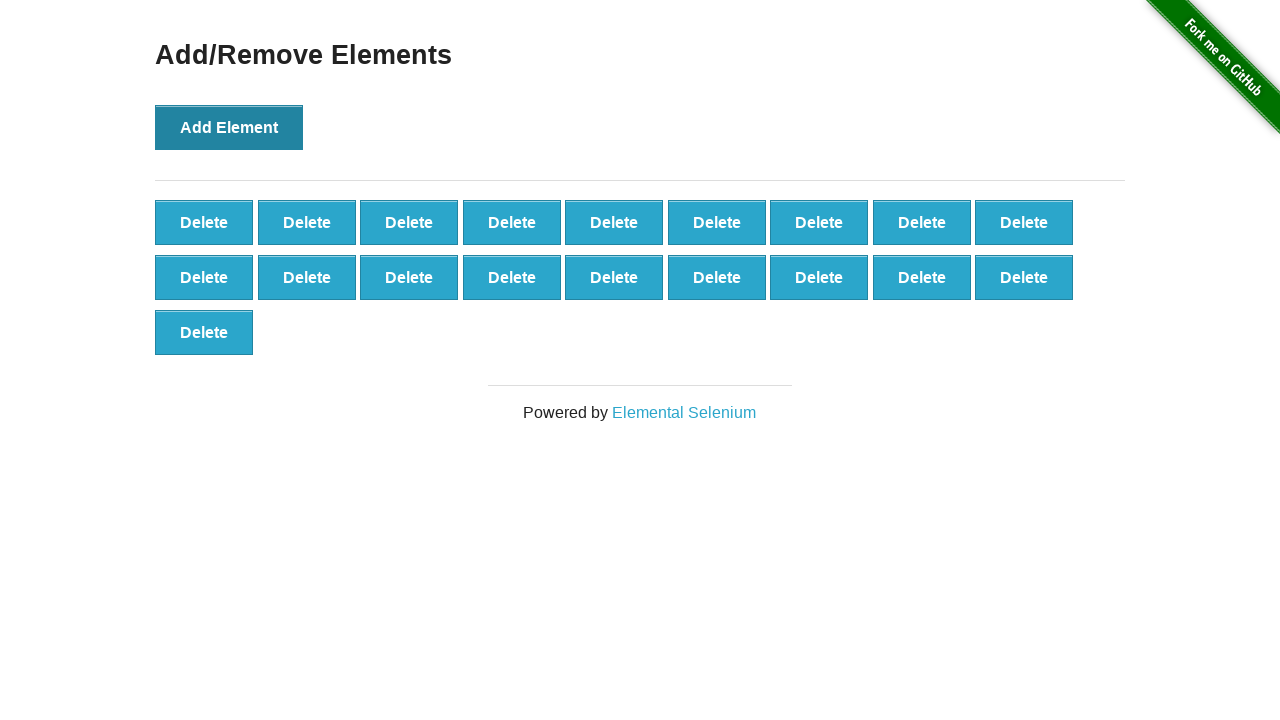

Clicked 'Add Element' button (iteration 20/100) at (229, 127) on button[onclick='addElement()']
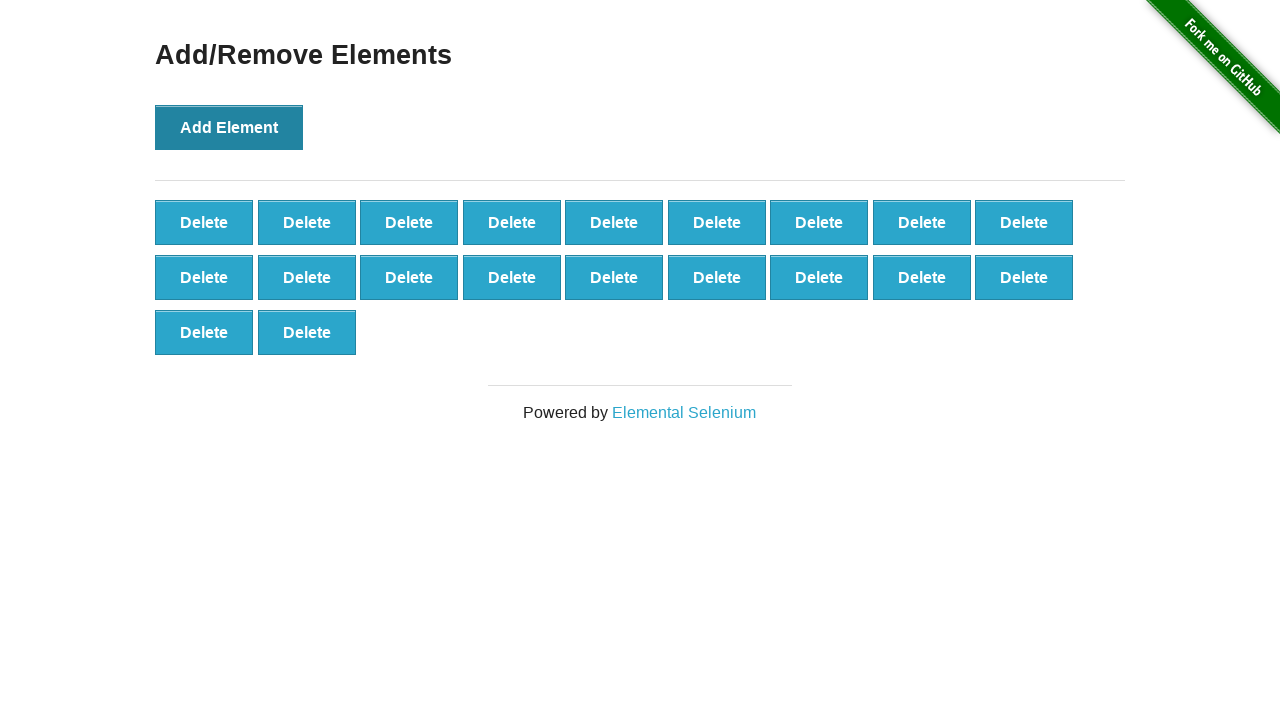

Clicked 'Add Element' button (iteration 21/100) at (229, 127) on button[onclick='addElement()']
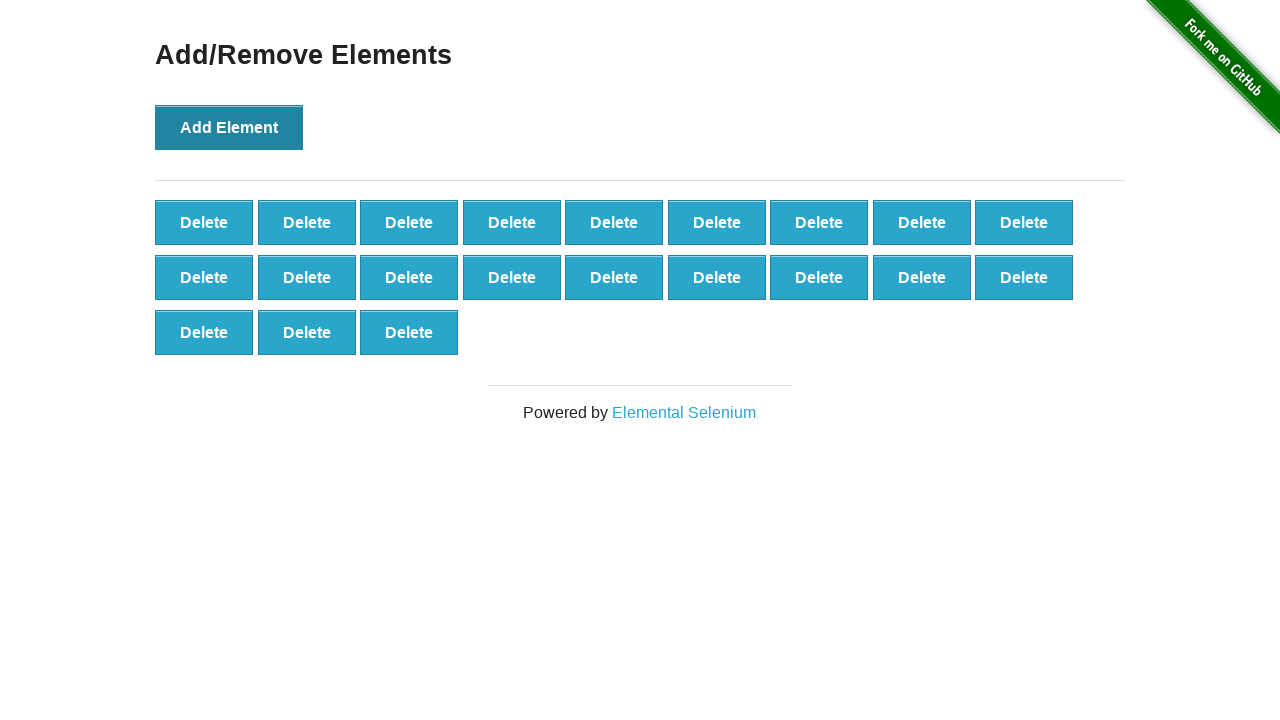

Clicked 'Add Element' button (iteration 22/100) at (229, 127) on button[onclick='addElement()']
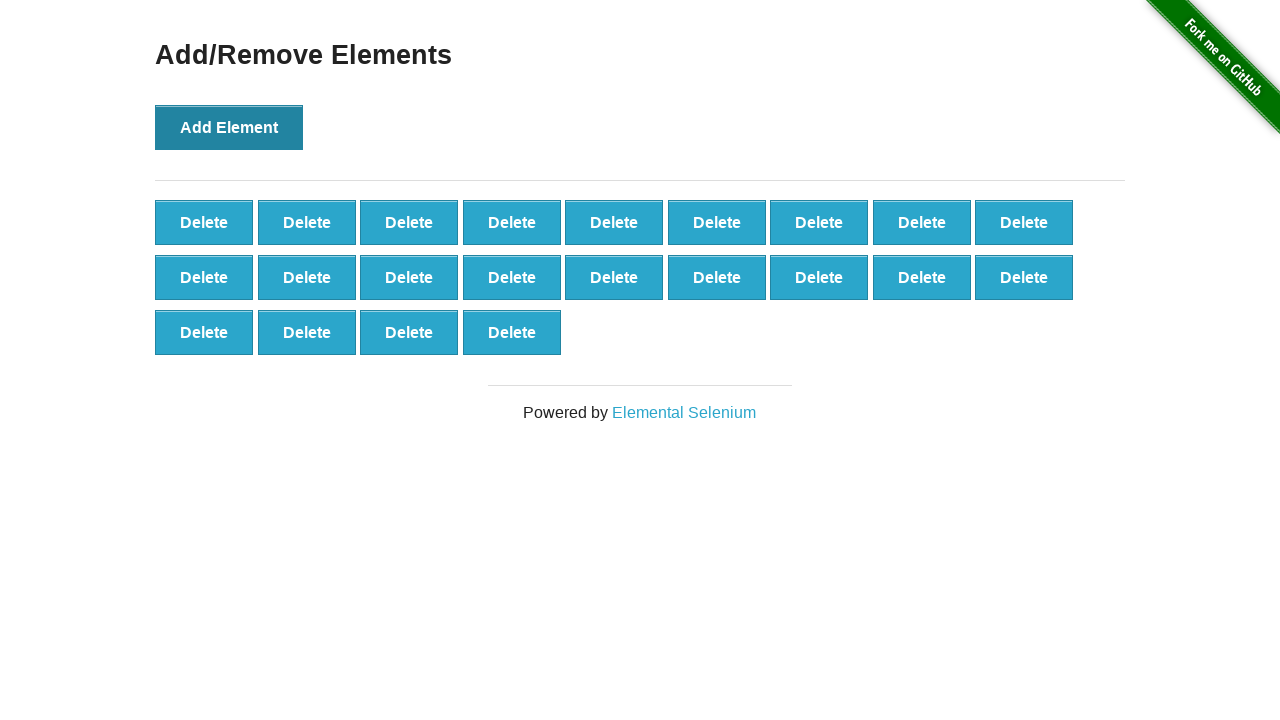

Clicked 'Add Element' button (iteration 23/100) at (229, 127) on button[onclick='addElement()']
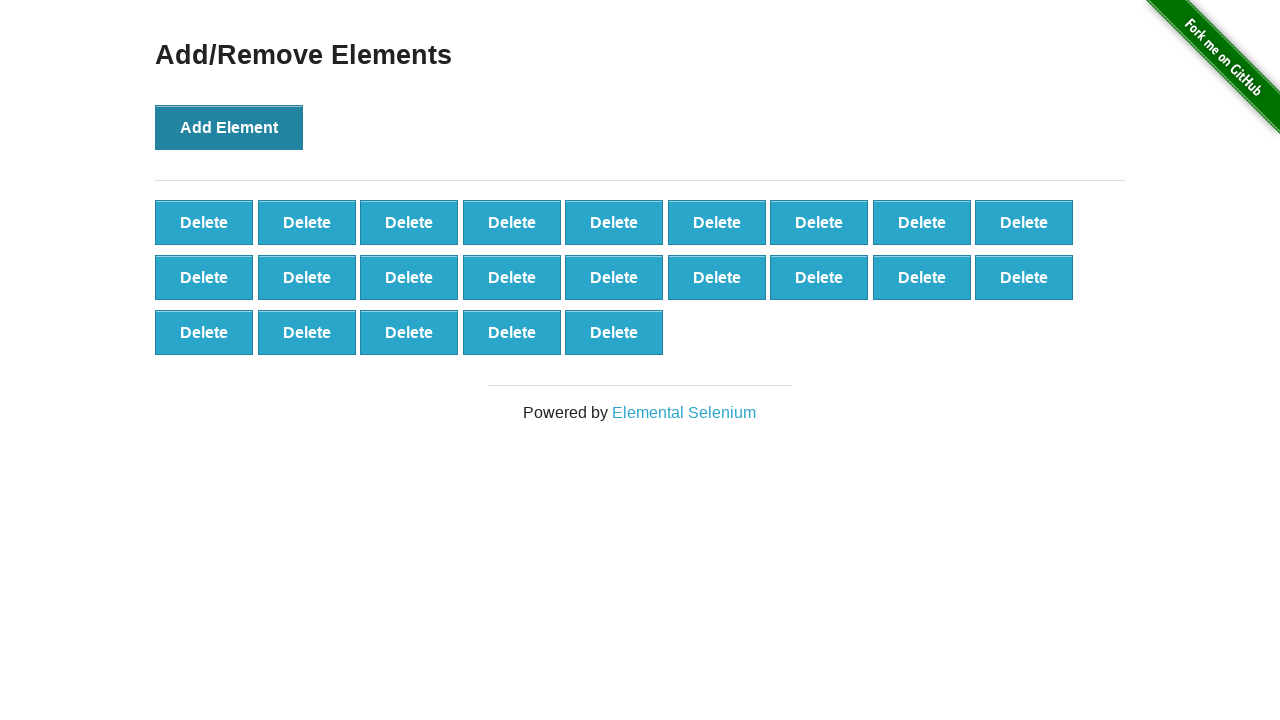

Clicked 'Add Element' button (iteration 24/100) at (229, 127) on button[onclick='addElement()']
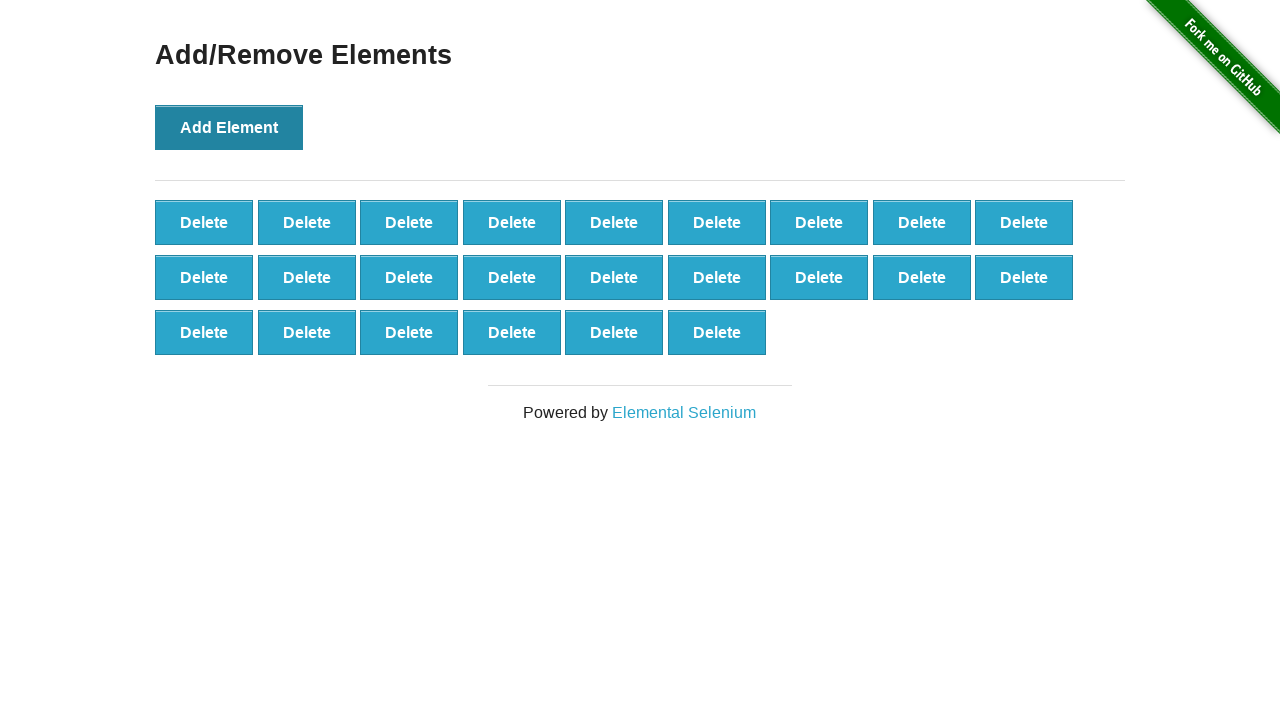

Clicked 'Add Element' button (iteration 25/100) at (229, 127) on button[onclick='addElement()']
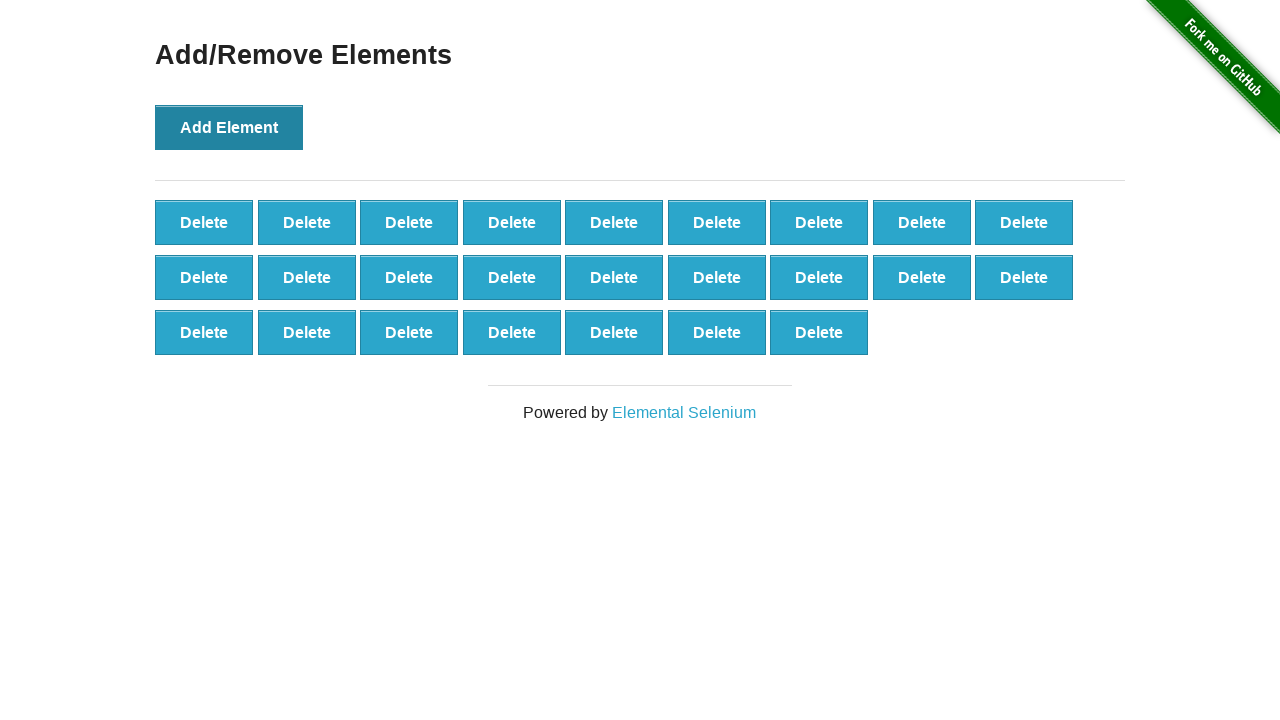

Clicked 'Add Element' button (iteration 26/100) at (229, 127) on button[onclick='addElement()']
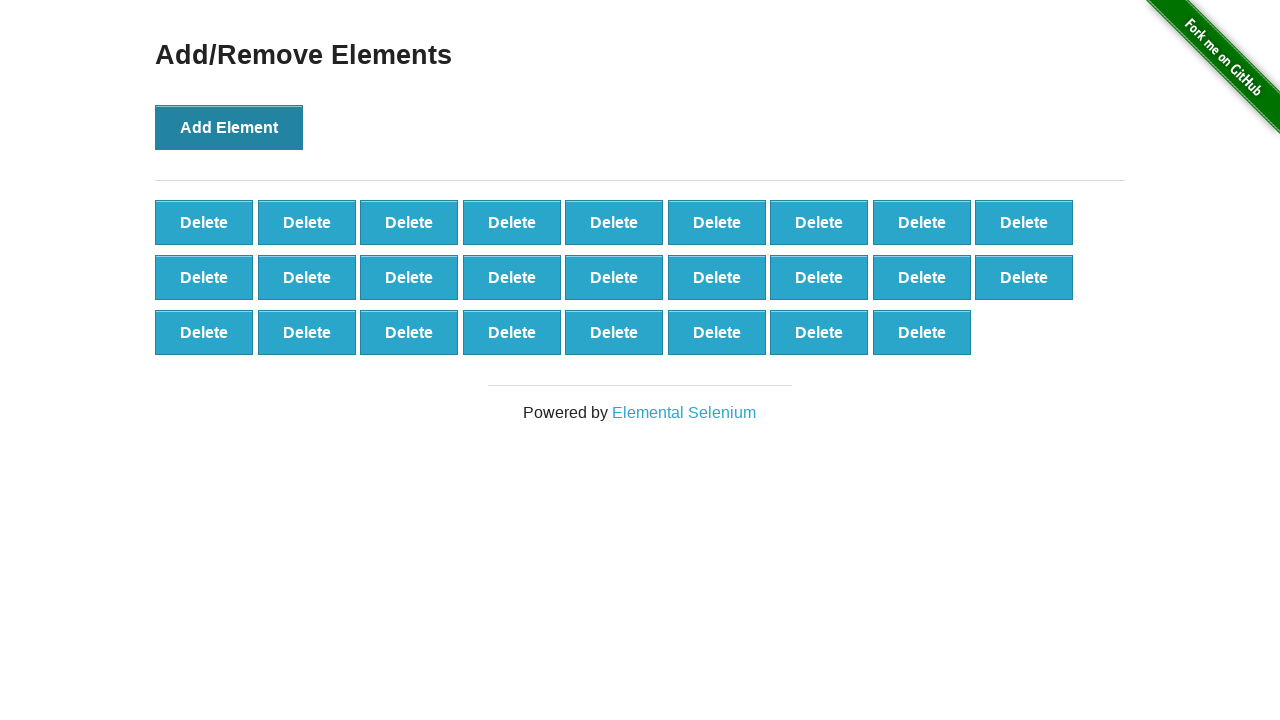

Clicked 'Add Element' button (iteration 27/100) at (229, 127) on button[onclick='addElement()']
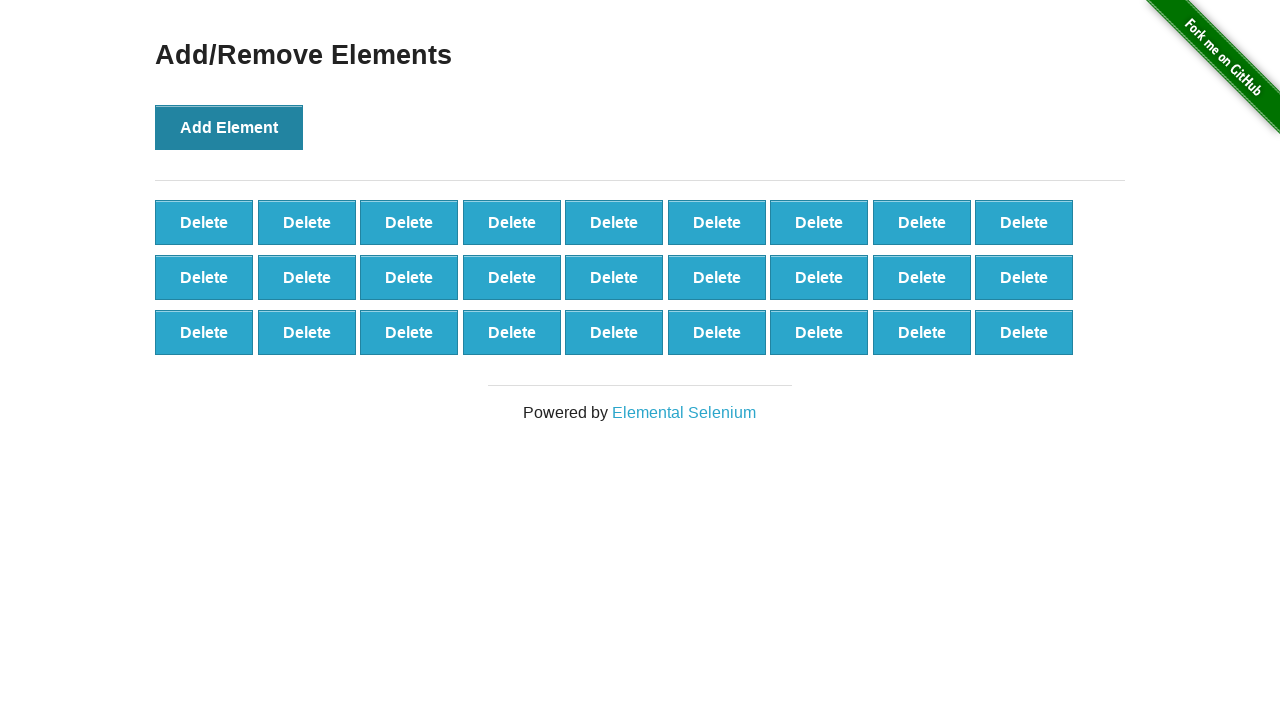

Clicked 'Add Element' button (iteration 28/100) at (229, 127) on button[onclick='addElement()']
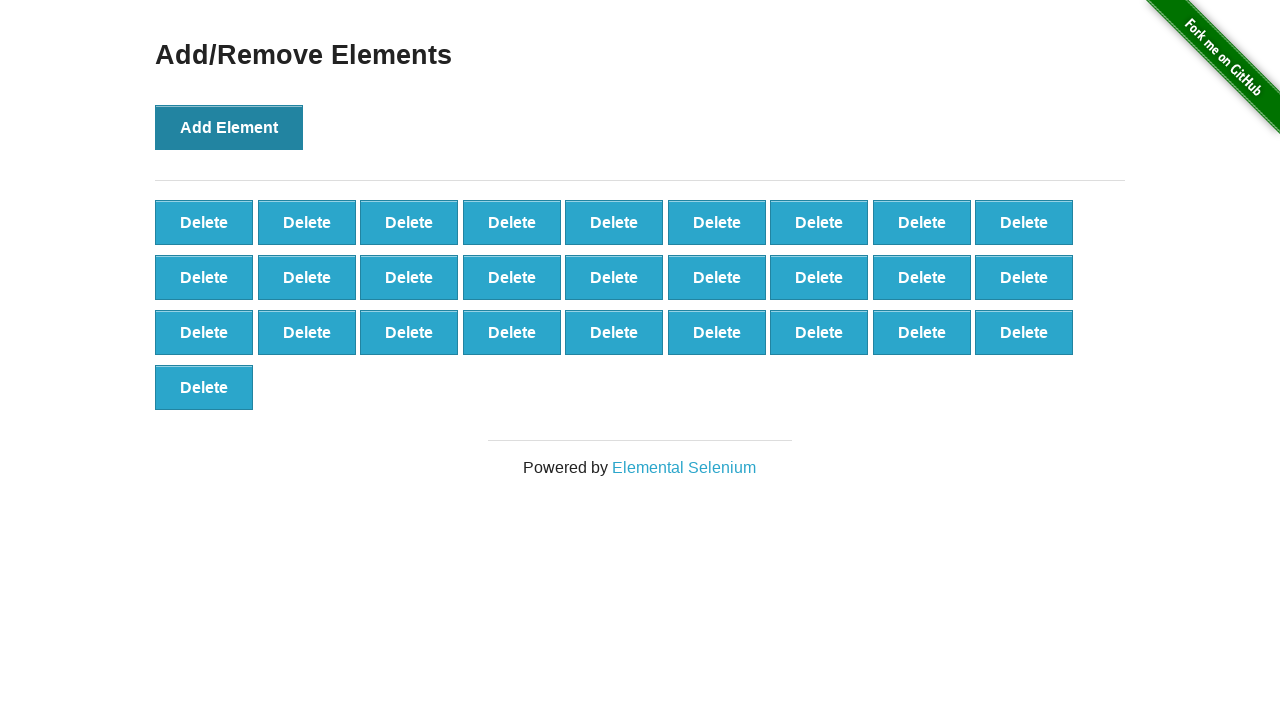

Clicked 'Add Element' button (iteration 29/100) at (229, 127) on button[onclick='addElement()']
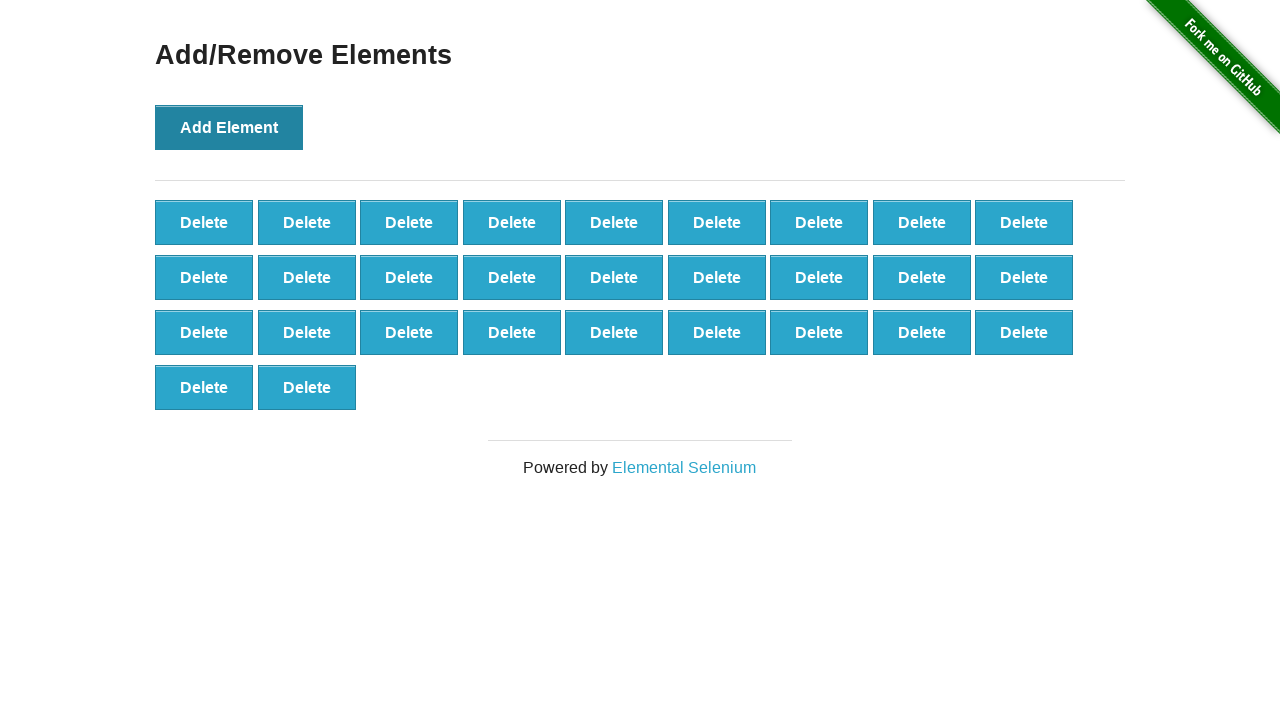

Clicked 'Add Element' button (iteration 30/100) at (229, 127) on button[onclick='addElement()']
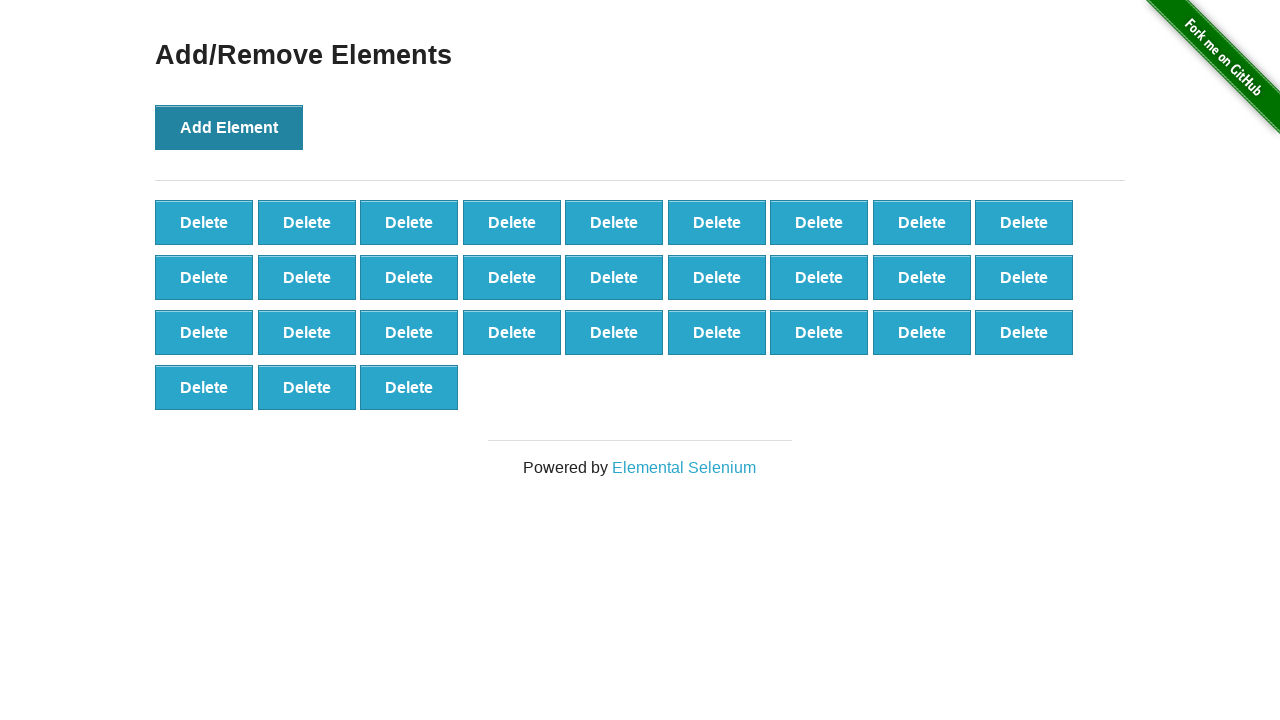

Clicked 'Add Element' button (iteration 31/100) at (229, 127) on button[onclick='addElement()']
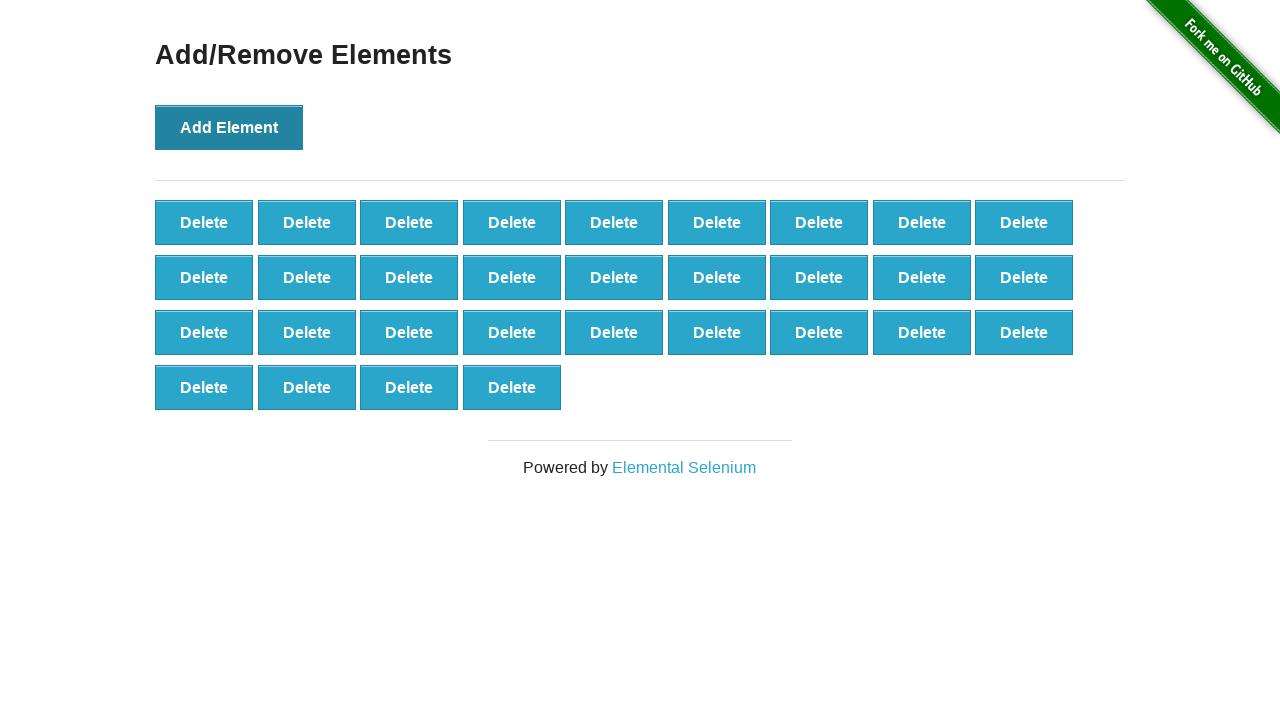

Clicked 'Add Element' button (iteration 32/100) at (229, 127) on button[onclick='addElement()']
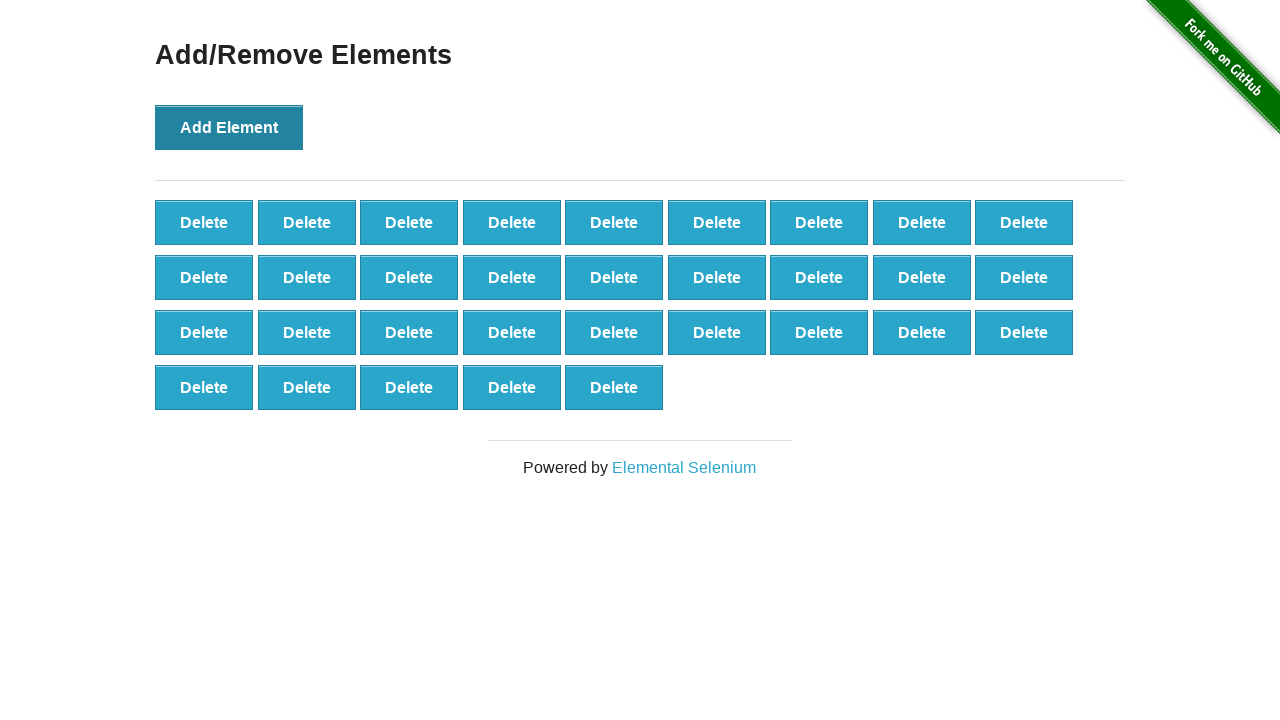

Clicked 'Add Element' button (iteration 33/100) at (229, 127) on button[onclick='addElement()']
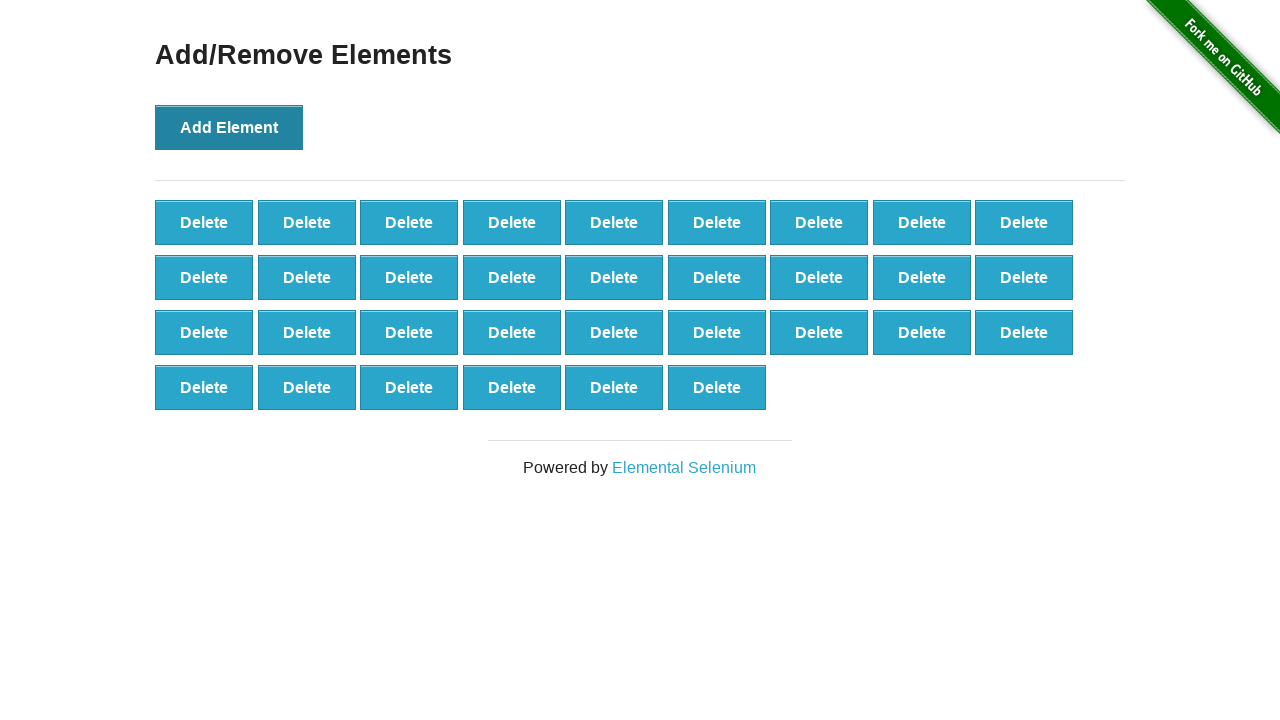

Clicked 'Add Element' button (iteration 34/100) at (229, 127) on button[onclick='addElement()']
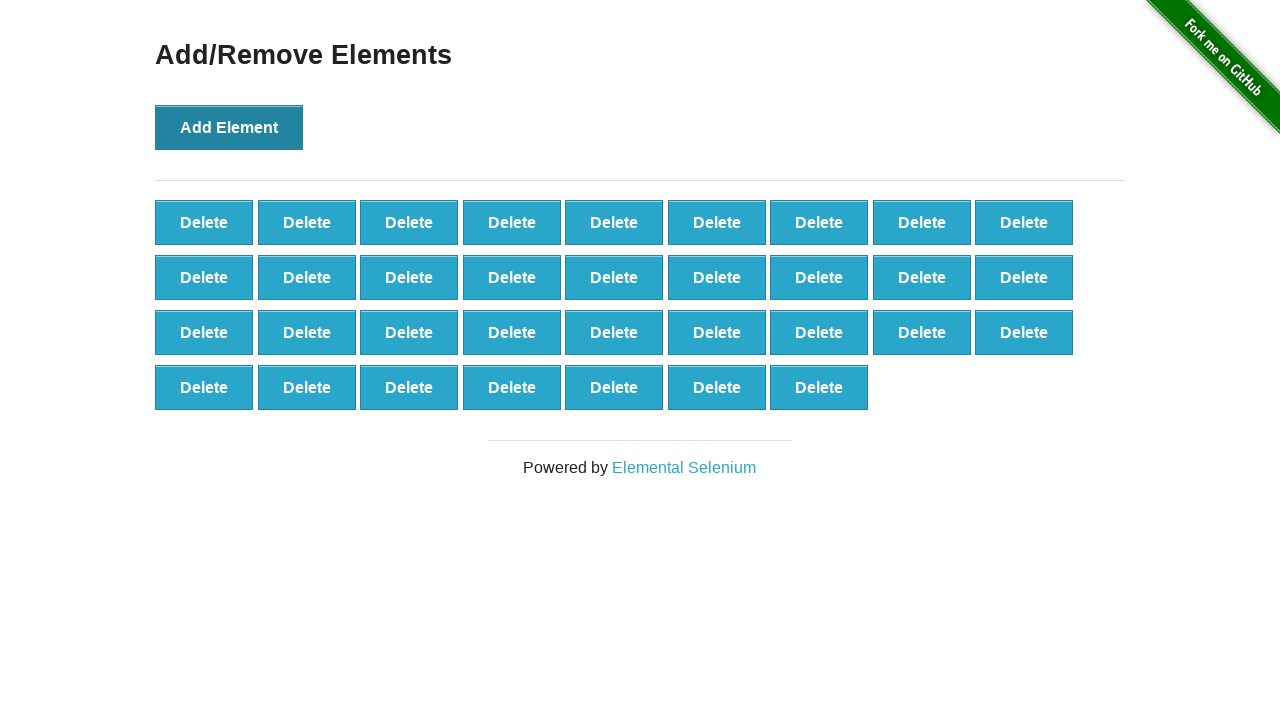

Clicked 'Add Element' button (iteration 35/100) at (229, 127) on button[onclick='addElement()']
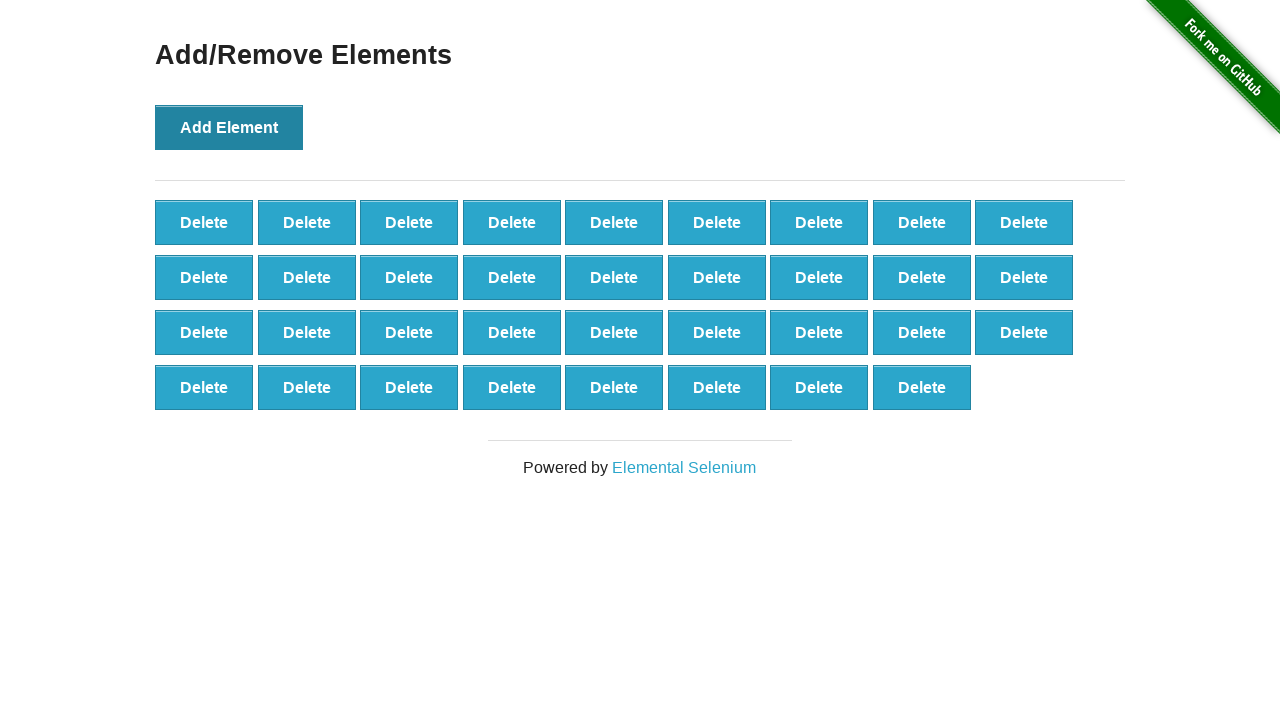

Clicked 'Add Element' button (iteration 36/100) at (229, 127) on button[onclick='addElement()']
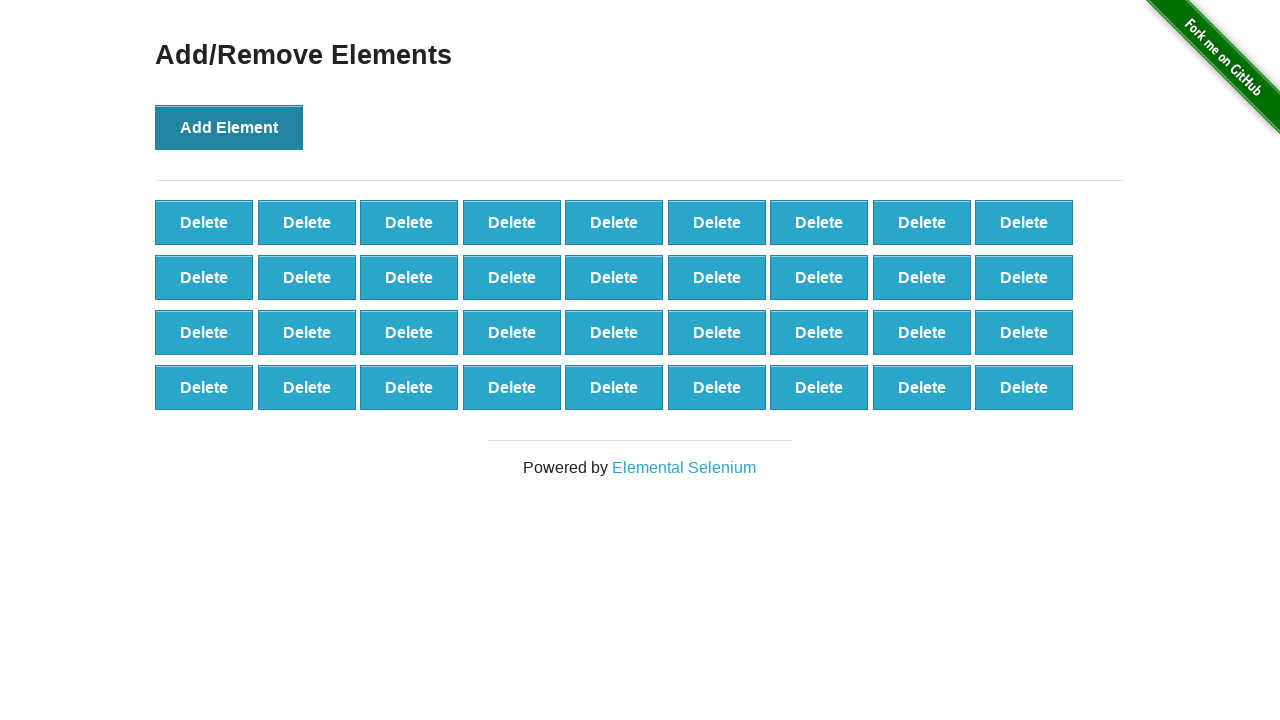

Clicked 'Add Element' button (iteration 37/100) at (229, 127) on button[onclick='addElement()']
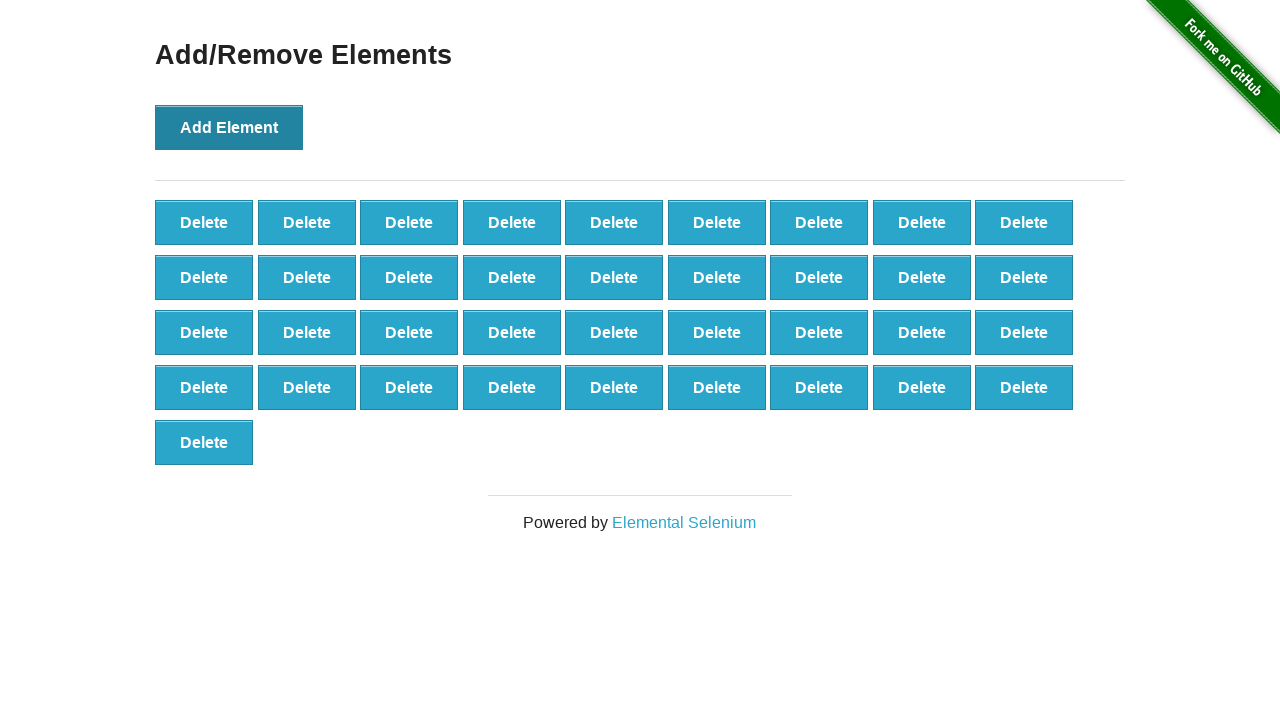

Clicked 'Add Element' button (iteration 38/100) at (229, 127) on button[onclick='addElement()']
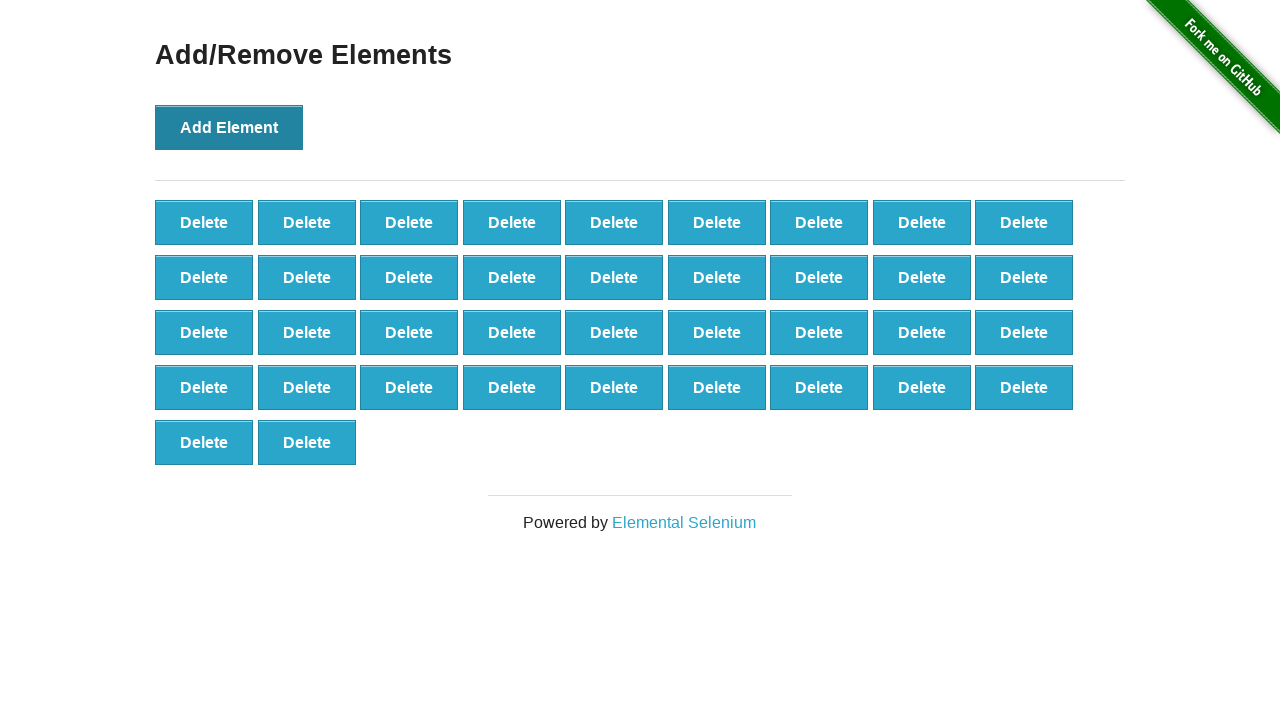

Clicked 'Add Element' button (iteration 39/100) at (229, 127) on button[onclick='addElement()']
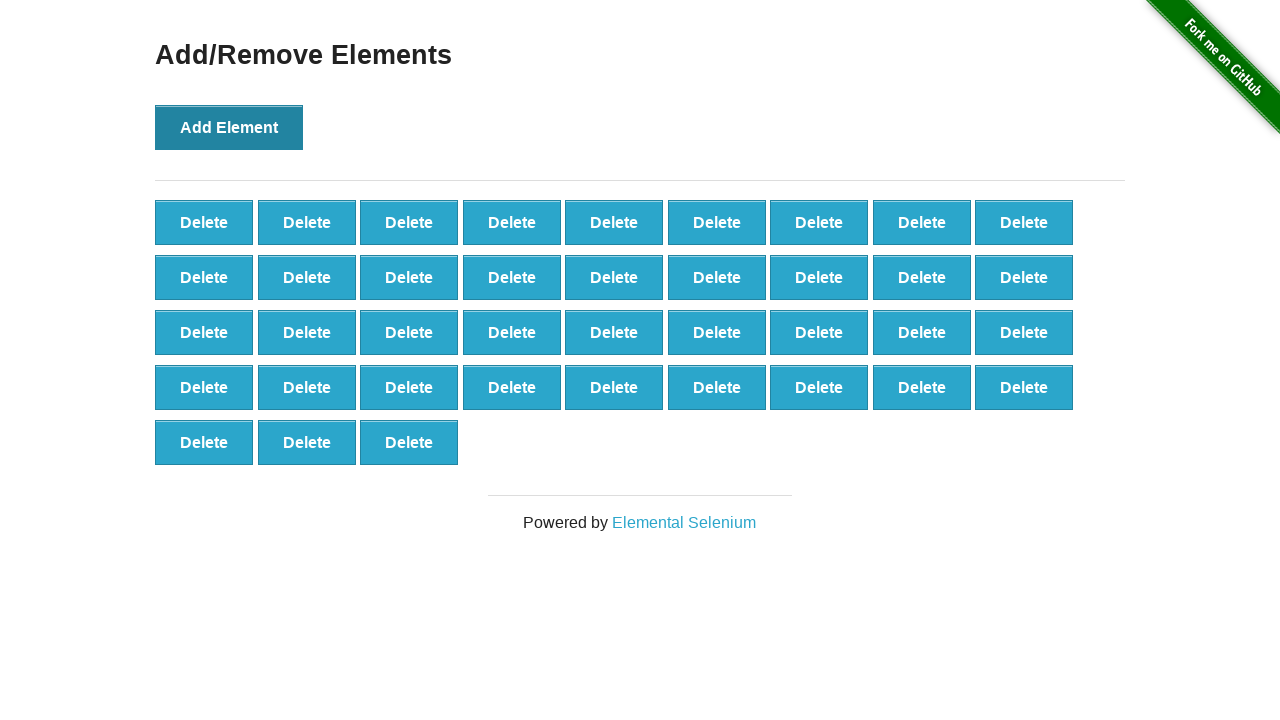

Clicked 'Add Element' button (iteration 40/100) at (229, 127) on button[onclick='addElement()']
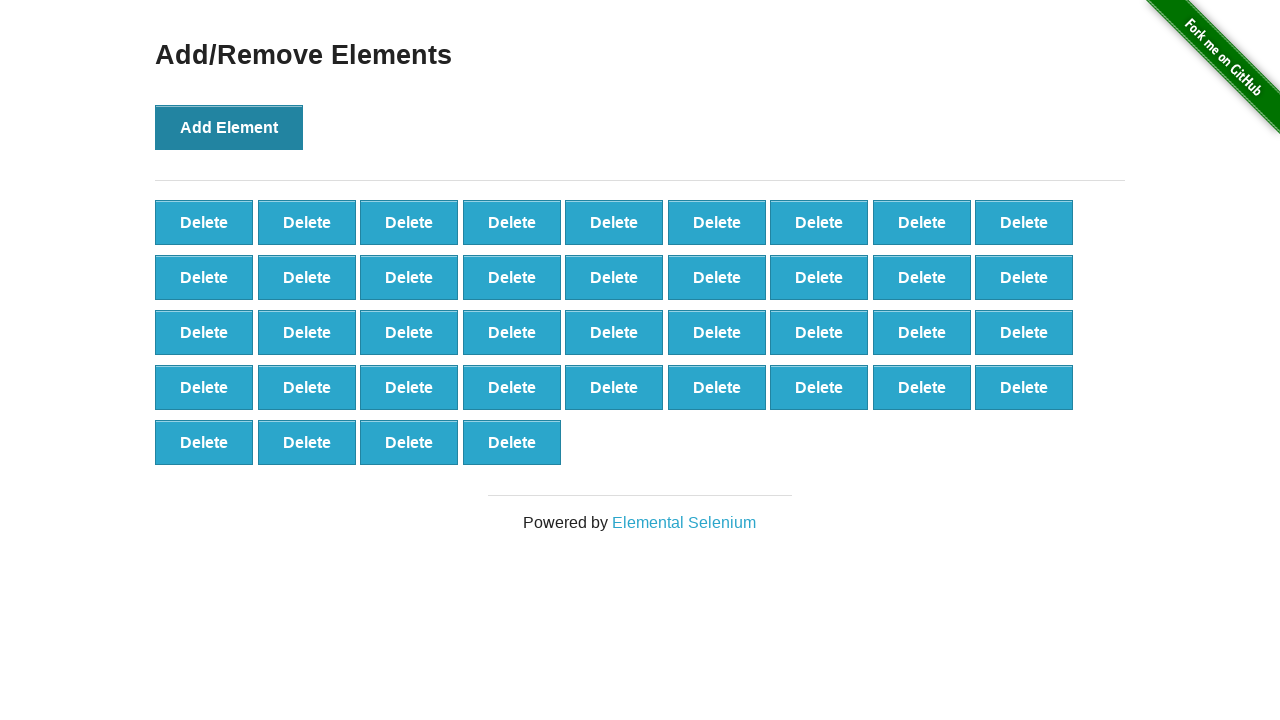

Clicked 'Add Element' button (iteration 41/100) at (229, 127) on button[onclick='addElement()']
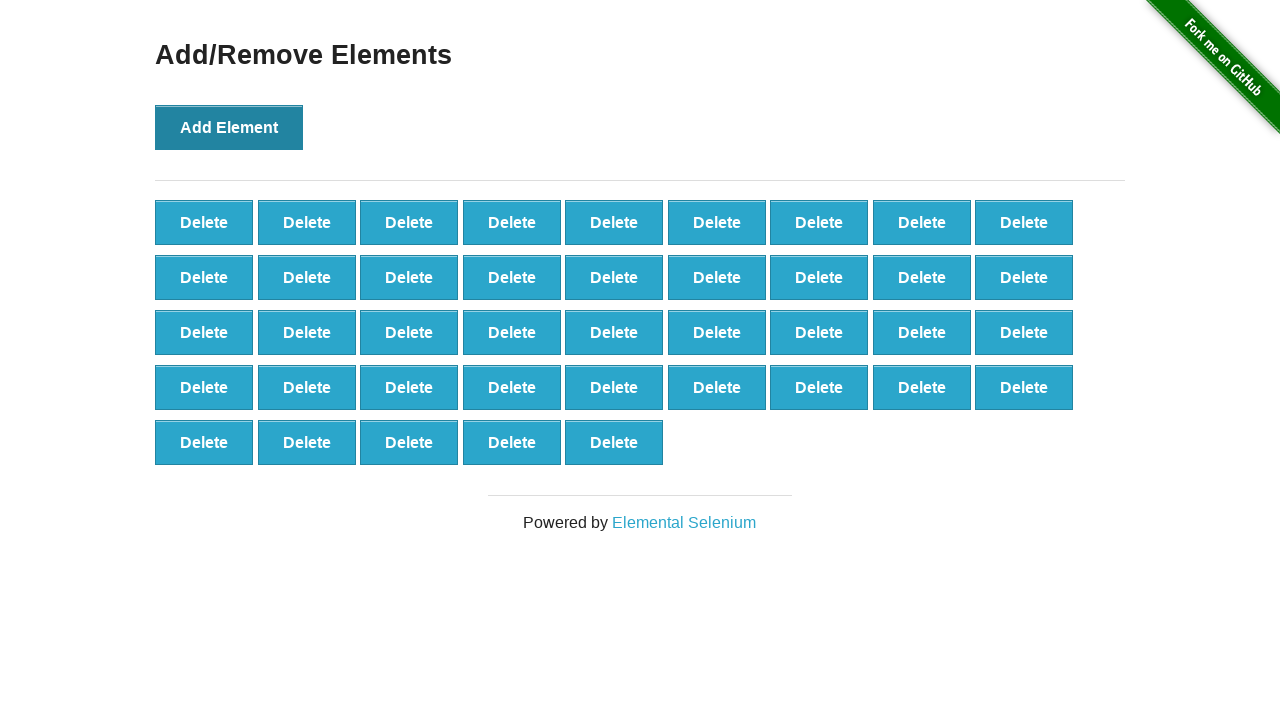

Clicked 'Add Element' button (iteration 42/100) at (229, 127) on button[onclick='addElement()']
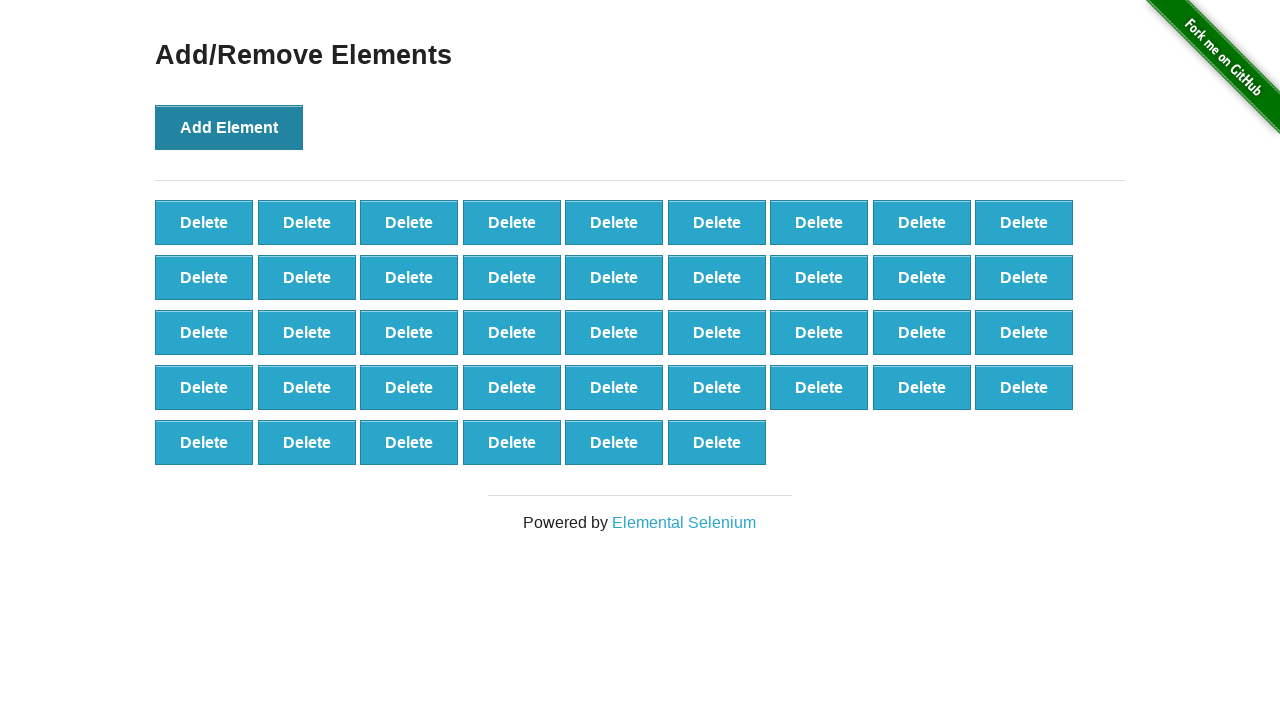

Clicked 'Add Element' button (iteration 43/100) at (229, 127) on button[onclick='addElement()']
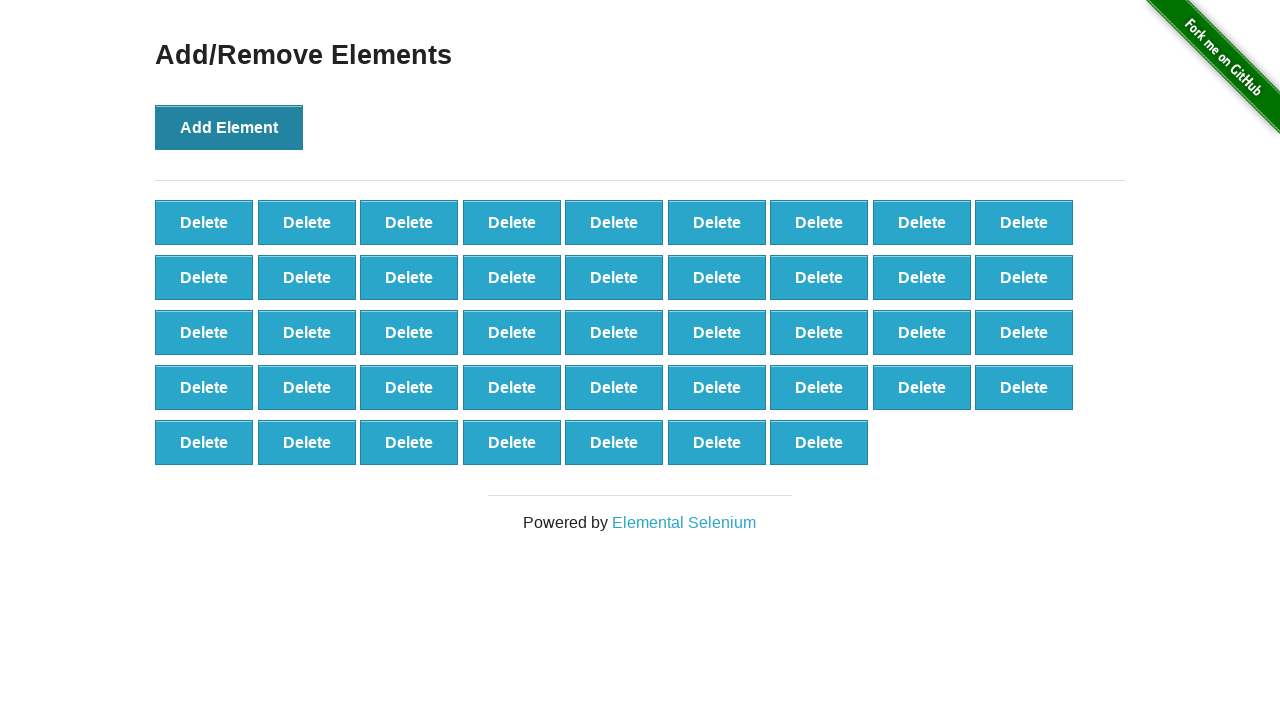

Clicked 'Add Element' button (iteration 44/100) at (229, 127) on button[onclick='addElement()']
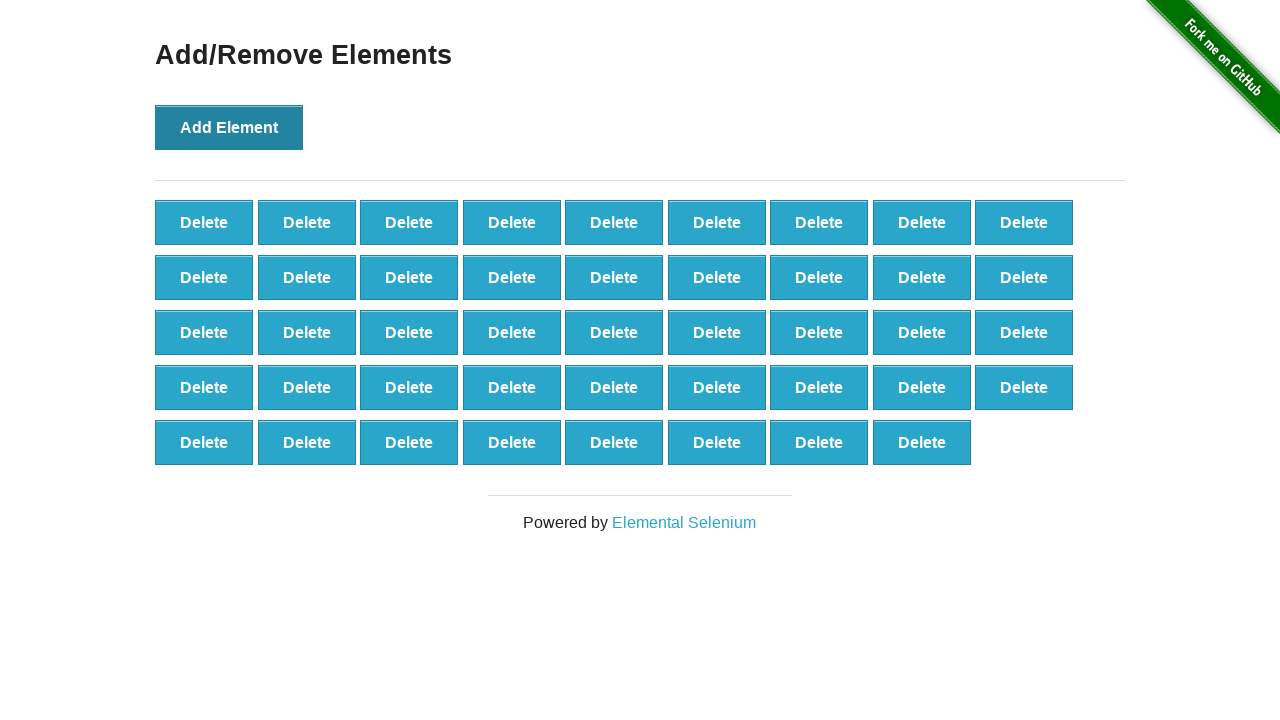

Clicked 'Add Element' button (iteration 45/100) at (229, 127) on button[onclick='addElement()']
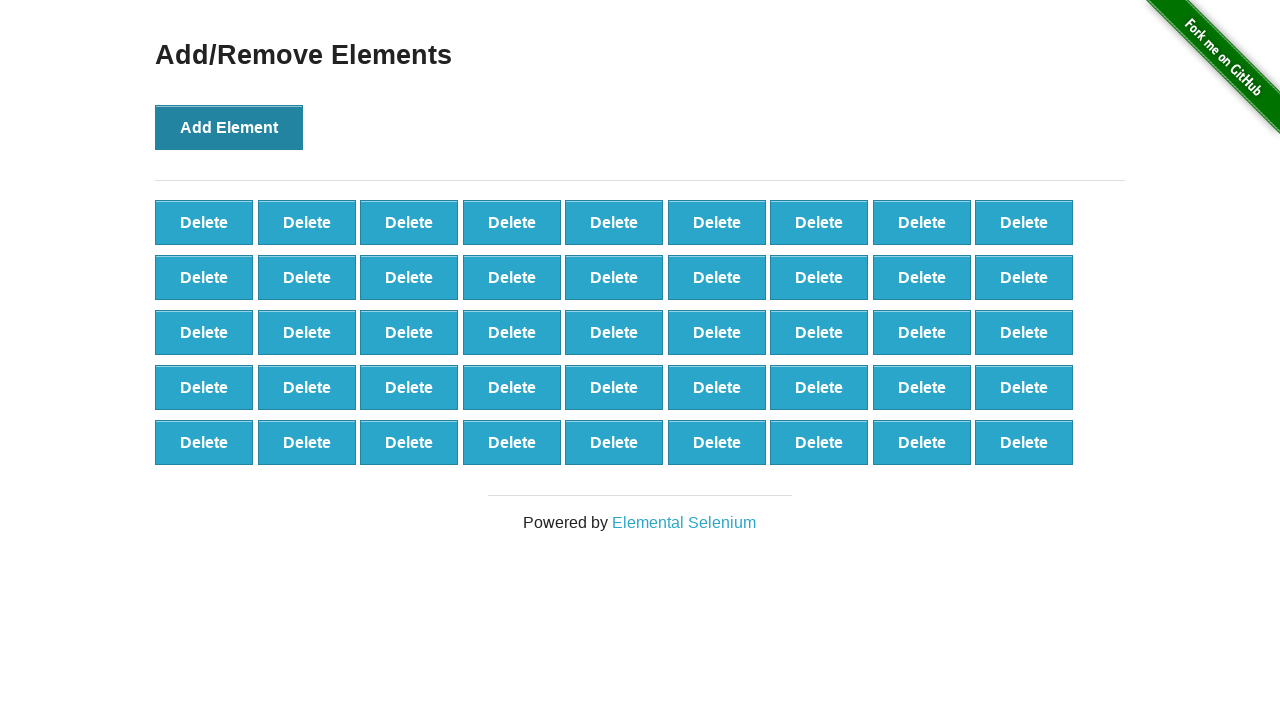

Clicked 'Add Element' button (iteration 46/100) at (229, 127) on button[onclick='addElement()']
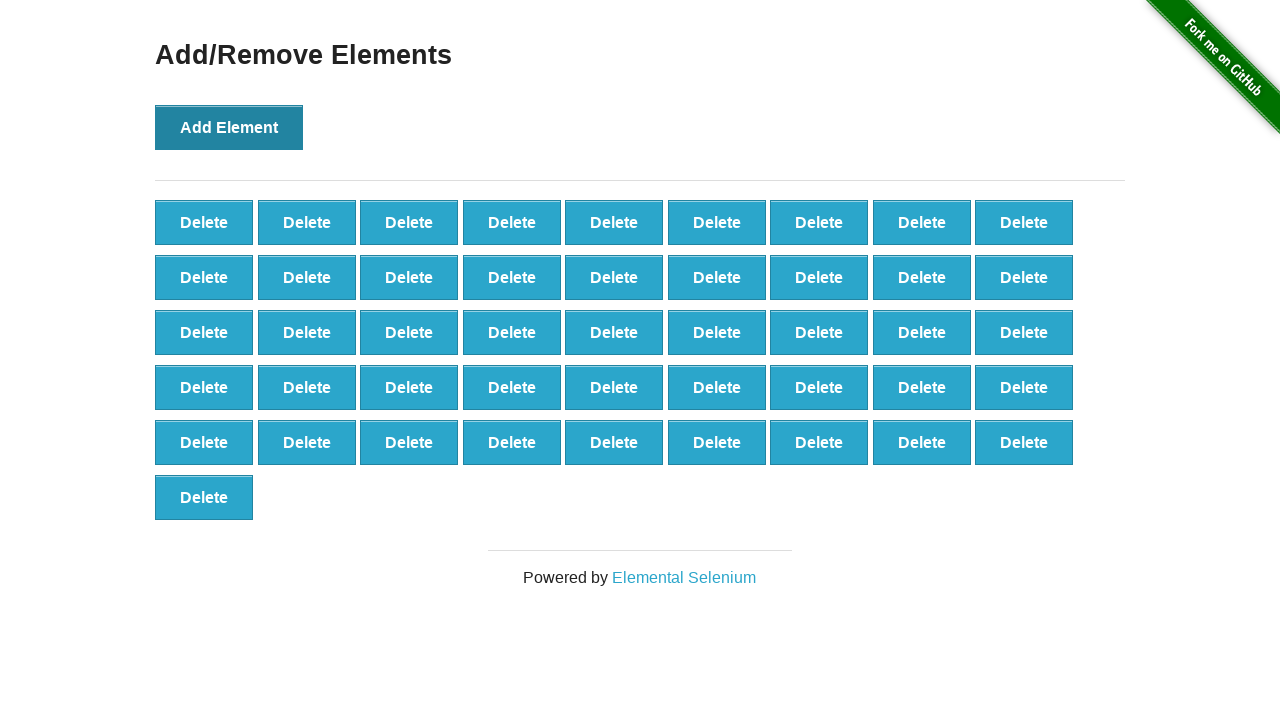

Clicked 'Add Element' button (iteration 47/100) at (229, 127) on button[onclick='addElement()']
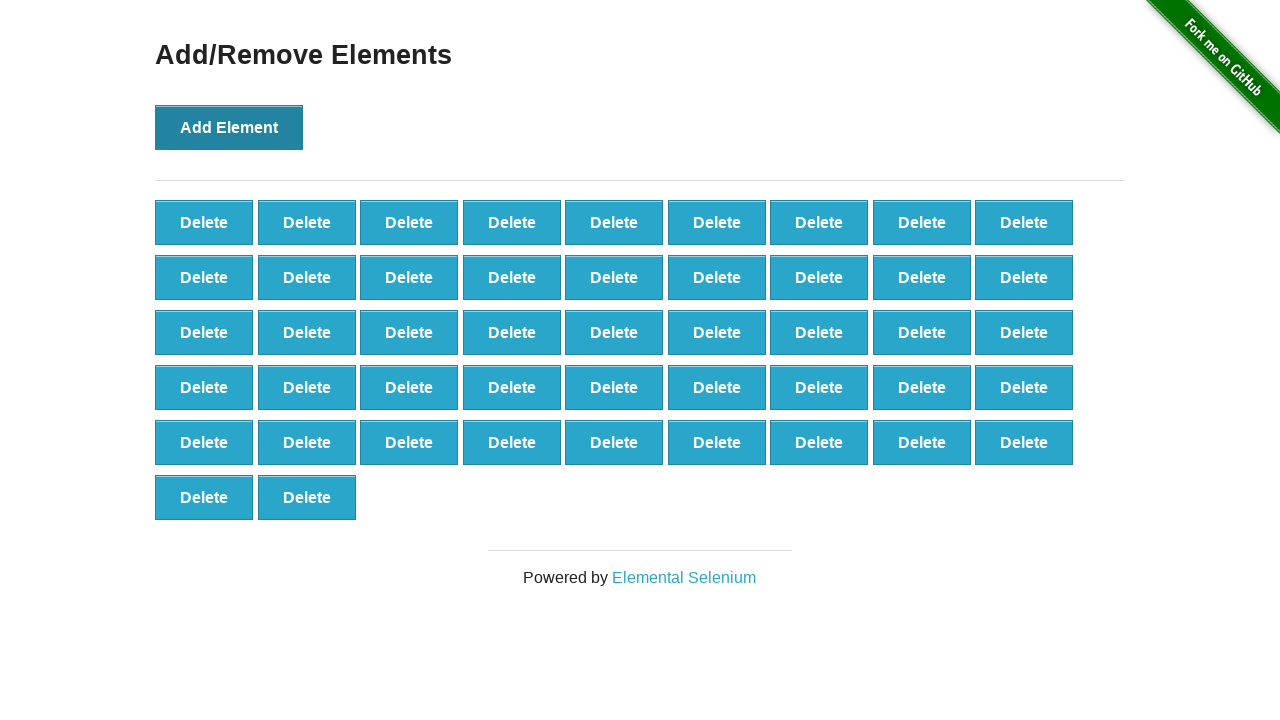

Clicked 'Add Element' button (iteration 48/100) at (229, 127) on button[onclick='addElement()']
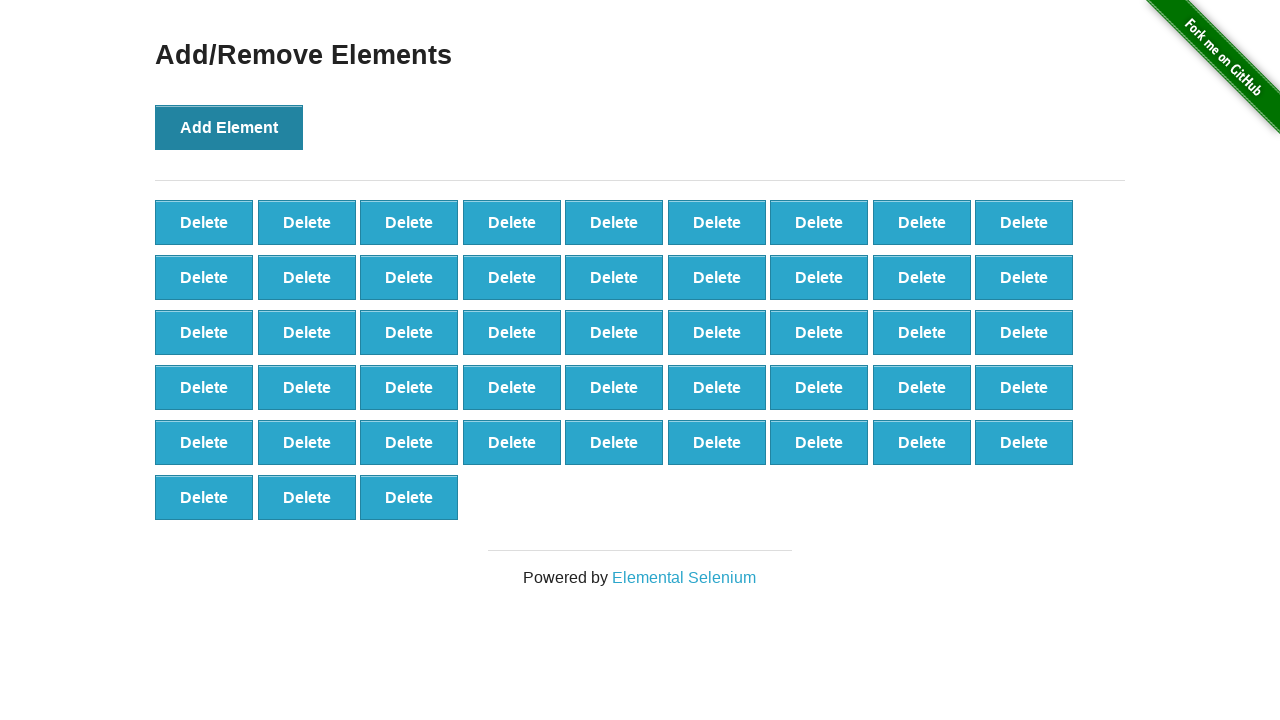

Clicked 'Add Element' button (iteration 49/100) at (229, 127) on button[onclick='addElement()']
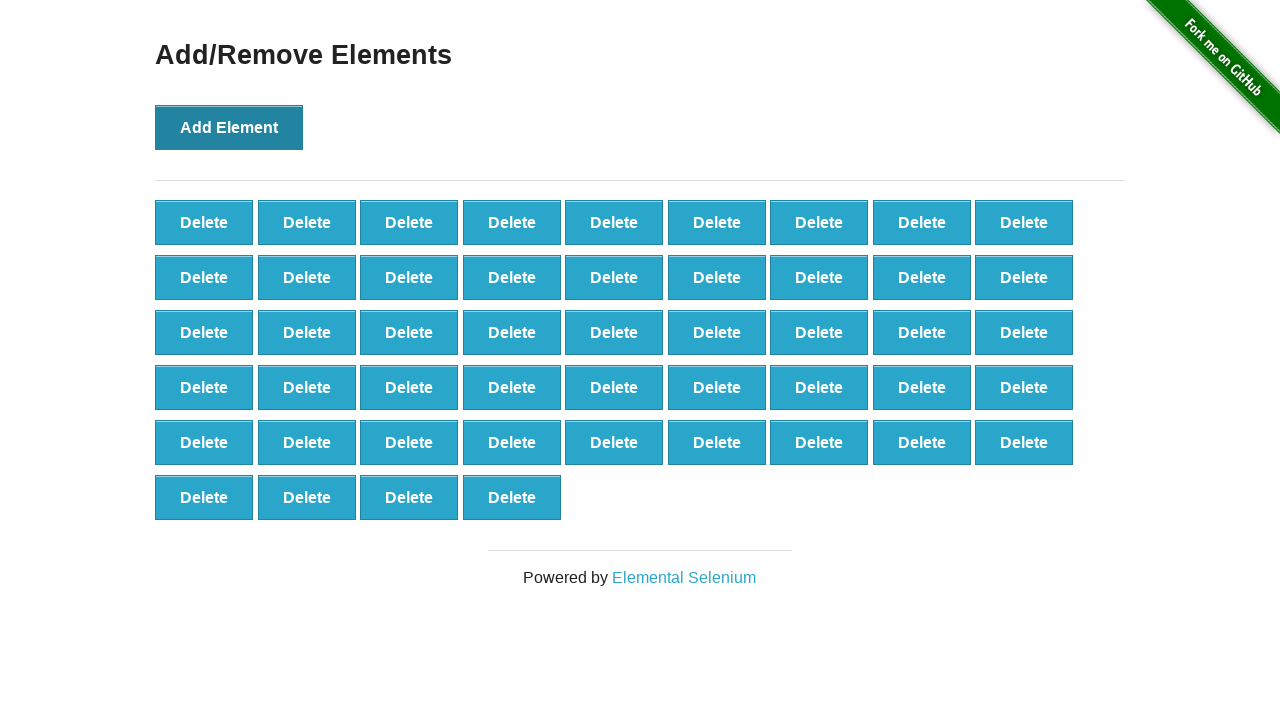

Clicked 'Add Element' button (iteration 50/100) at (229, 127) on button[onclick='addElement()']
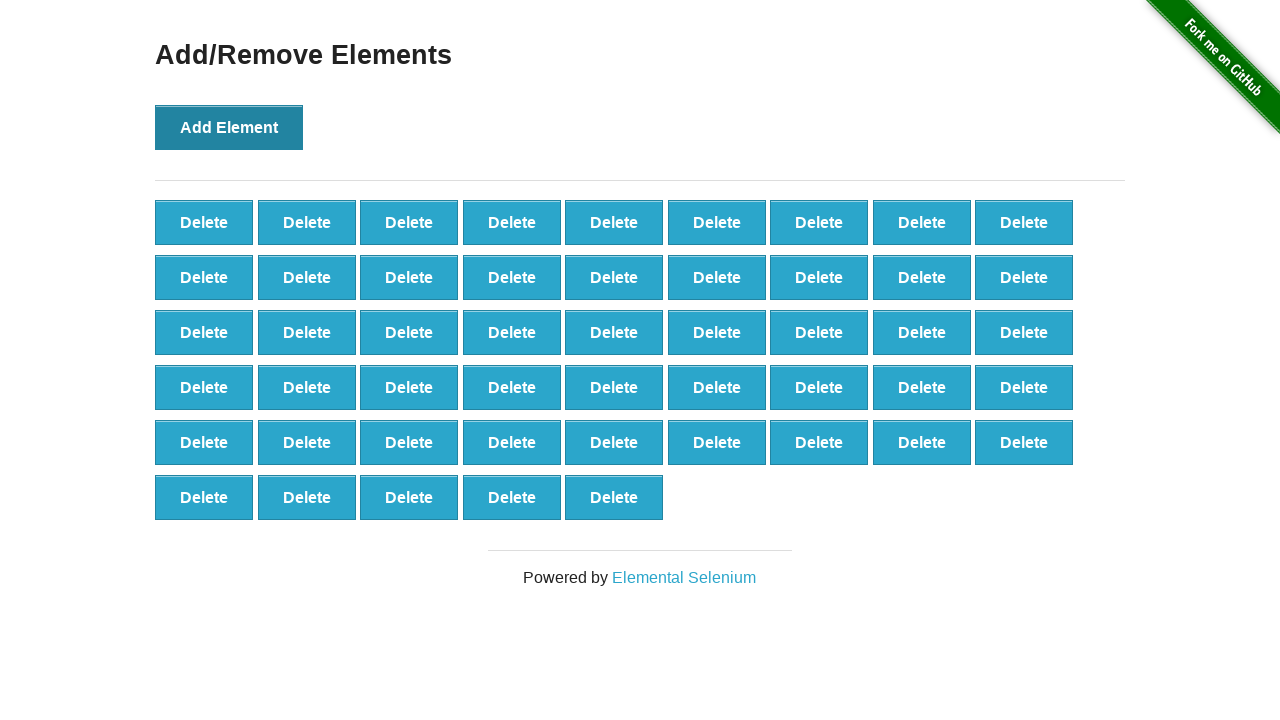

Clicked 'Add Element' button (iteration 51/100) at (229, 127) on button[onclick='addElement()']
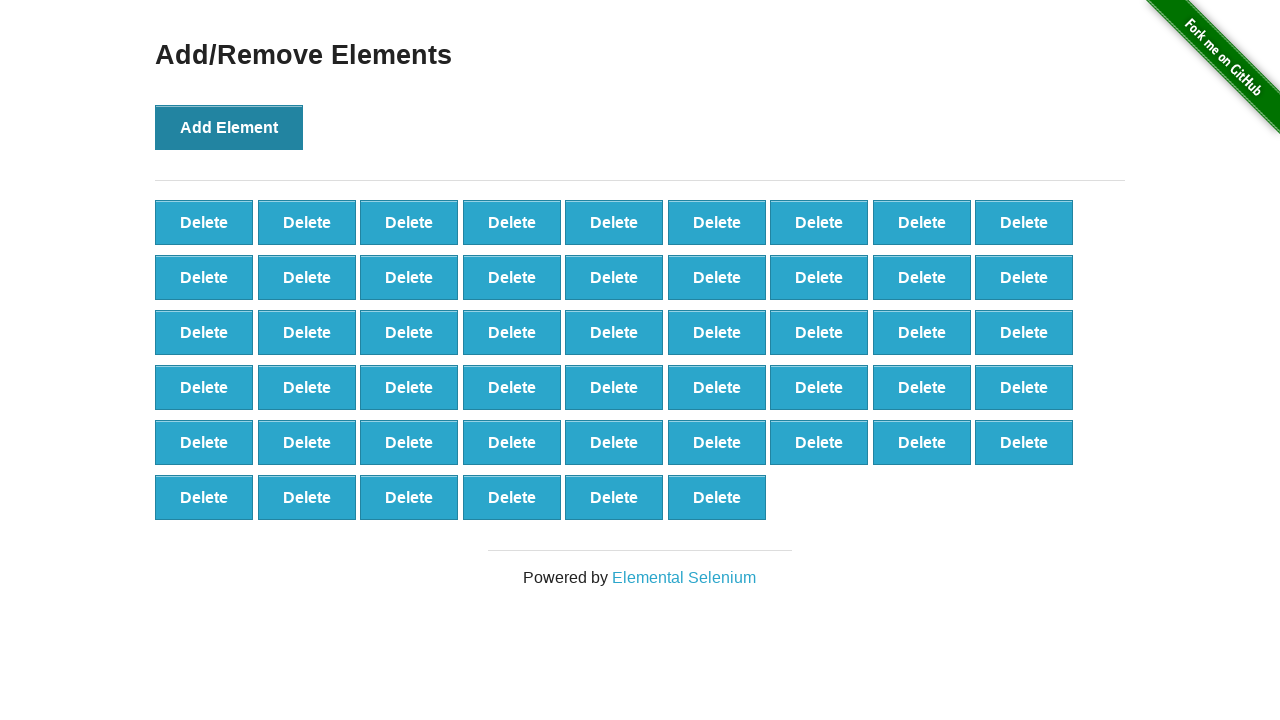

Clicked 'Add Element' button (iteration 52/100) at (229, 127) on button[onclick='addElement()']
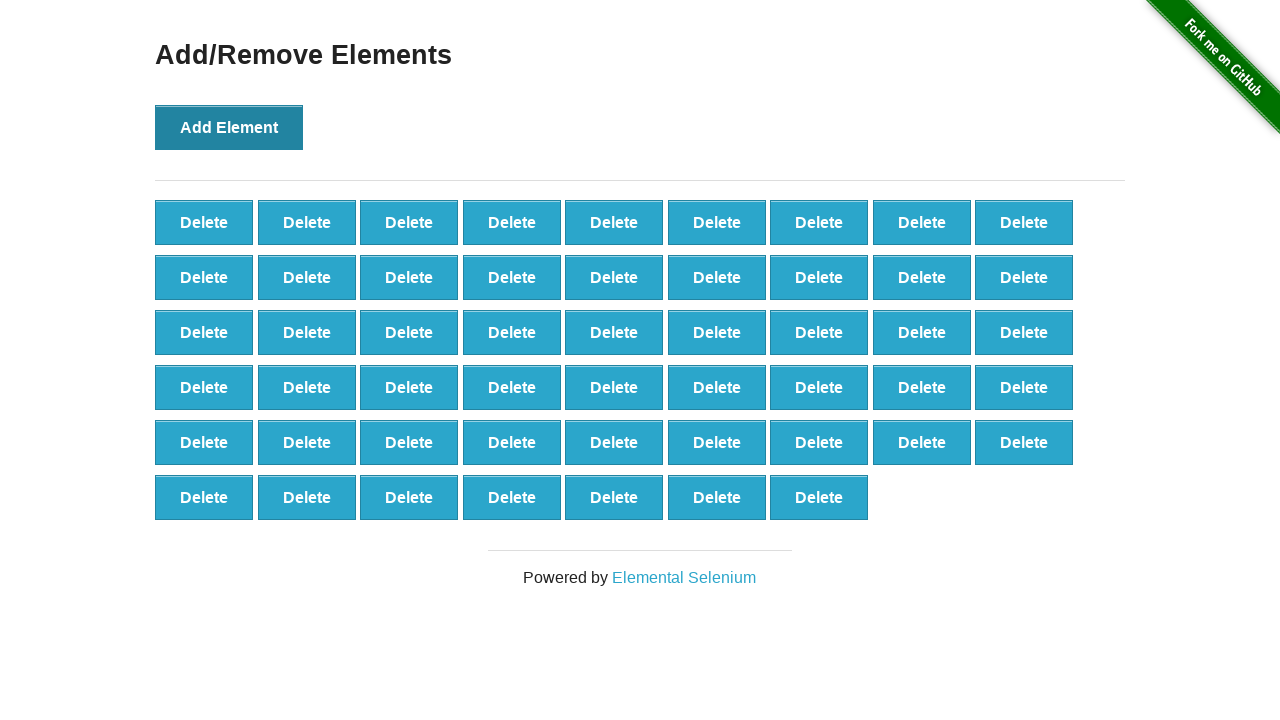

Clicked 'Add Element' button (iteration 53/100) at (229, 127) on button[onclick='addElement()']
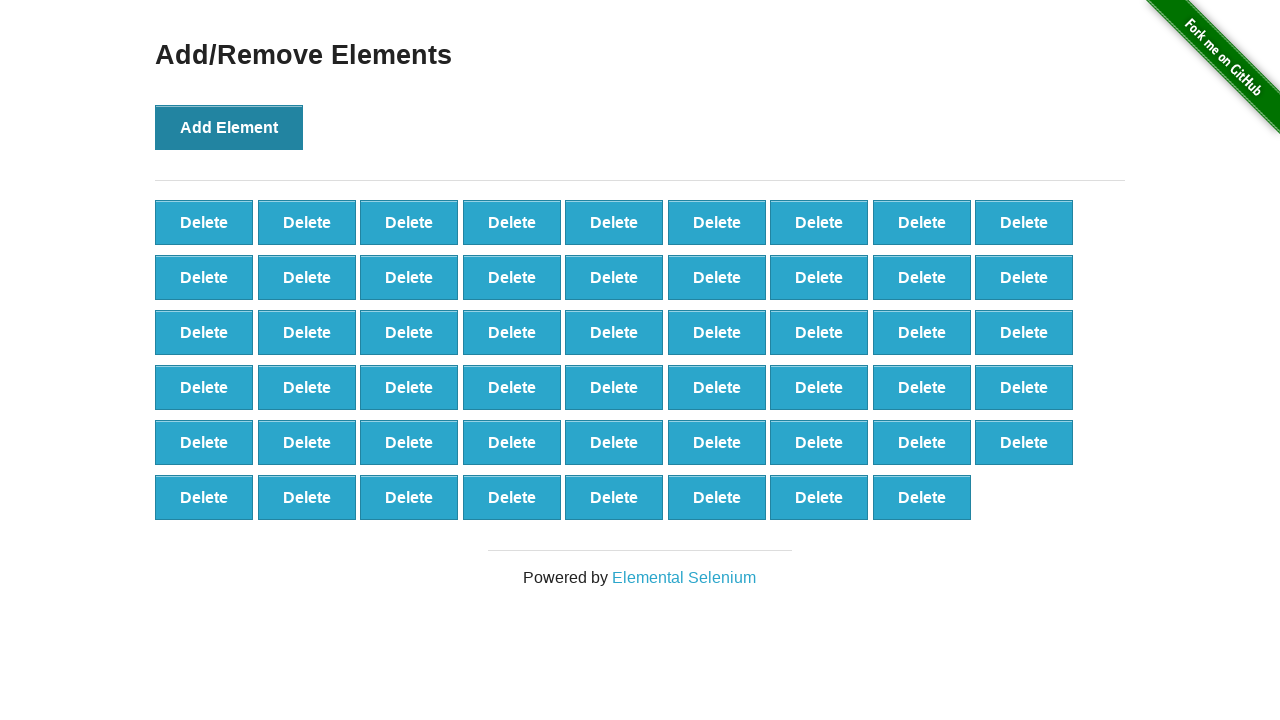

Clicked 'Add Element' button (iteration 54/100) at (229, 127) on button[onclick='addElement()']
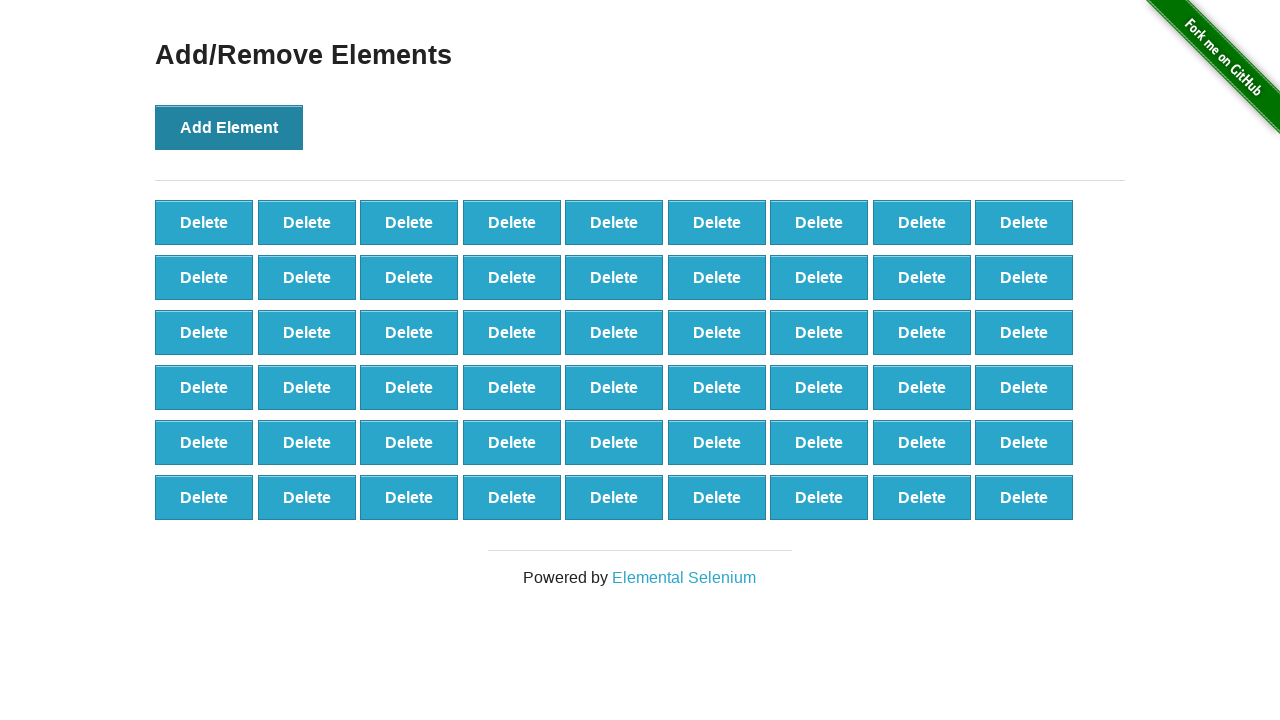

Clicked 'Add Element' button (iteration 55/100) at (229, 127) on button[onclick='addElement()']
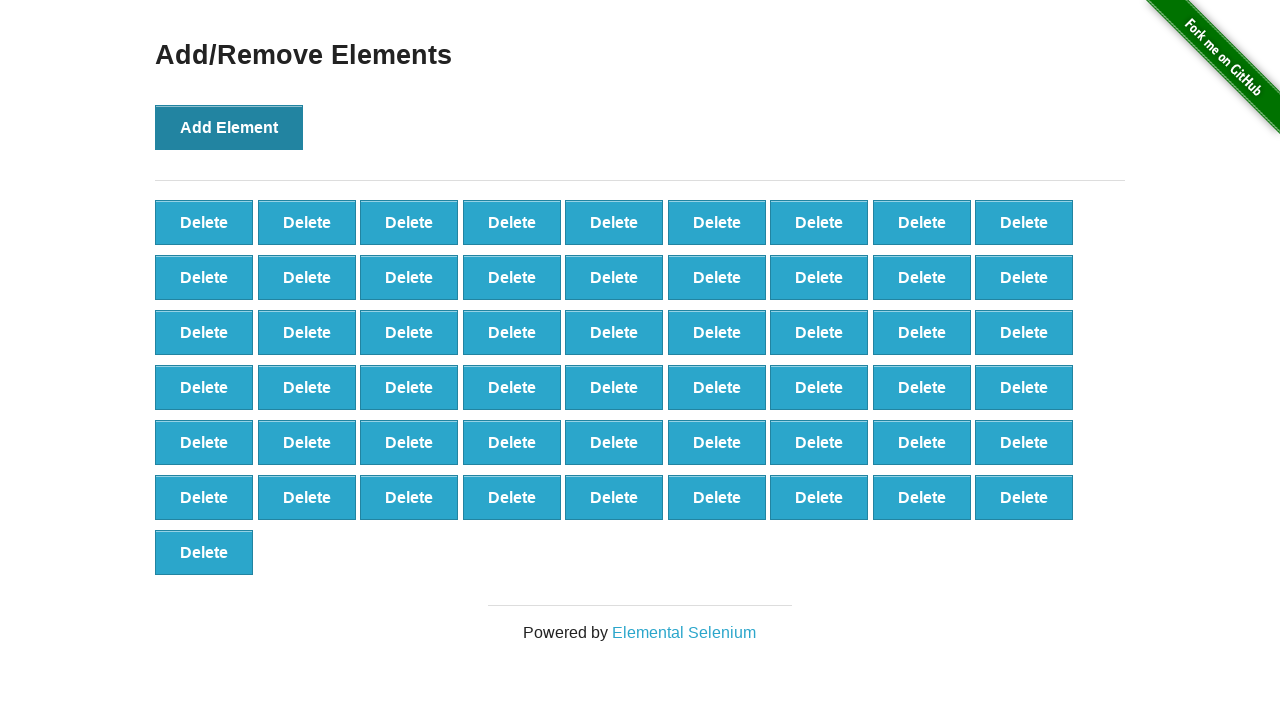

Clicked 'Add Element' button (iteration 56/100) at (229, 127) on button[onclick='addElement()']
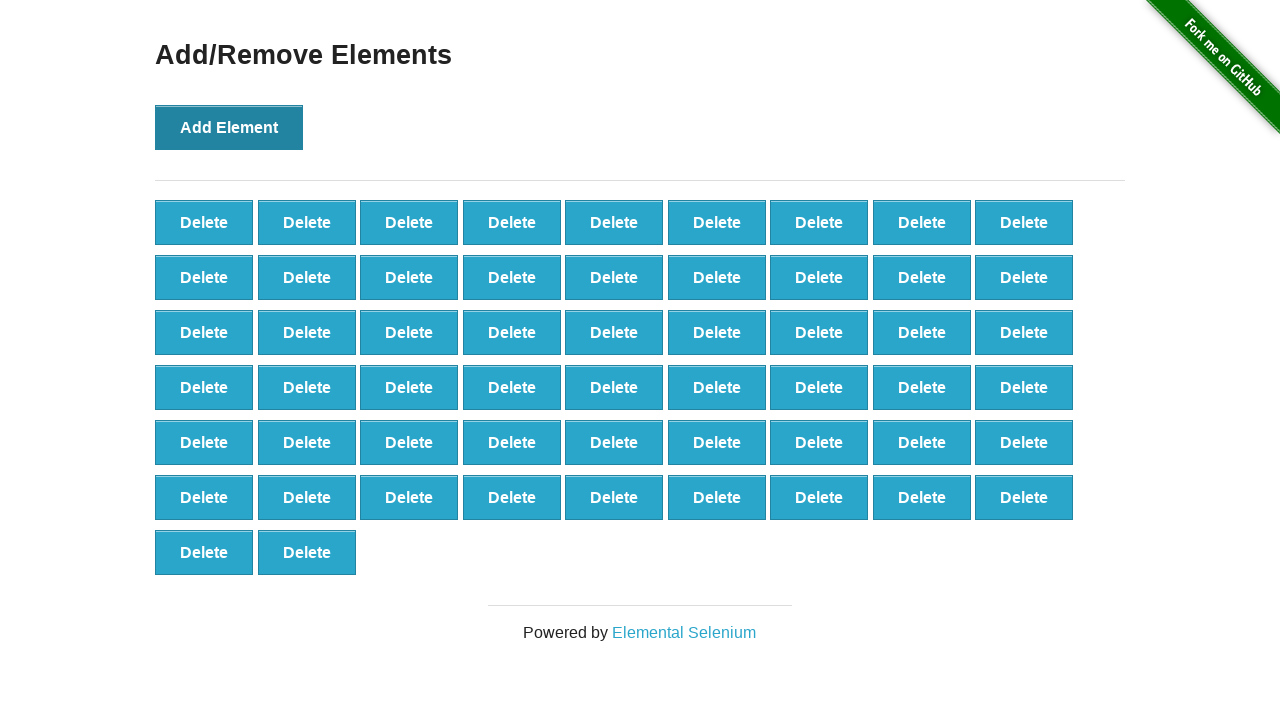

Clicked 'Add Element' button (iteration 57/100) at (229, 127) on button[onclick='addElement()']
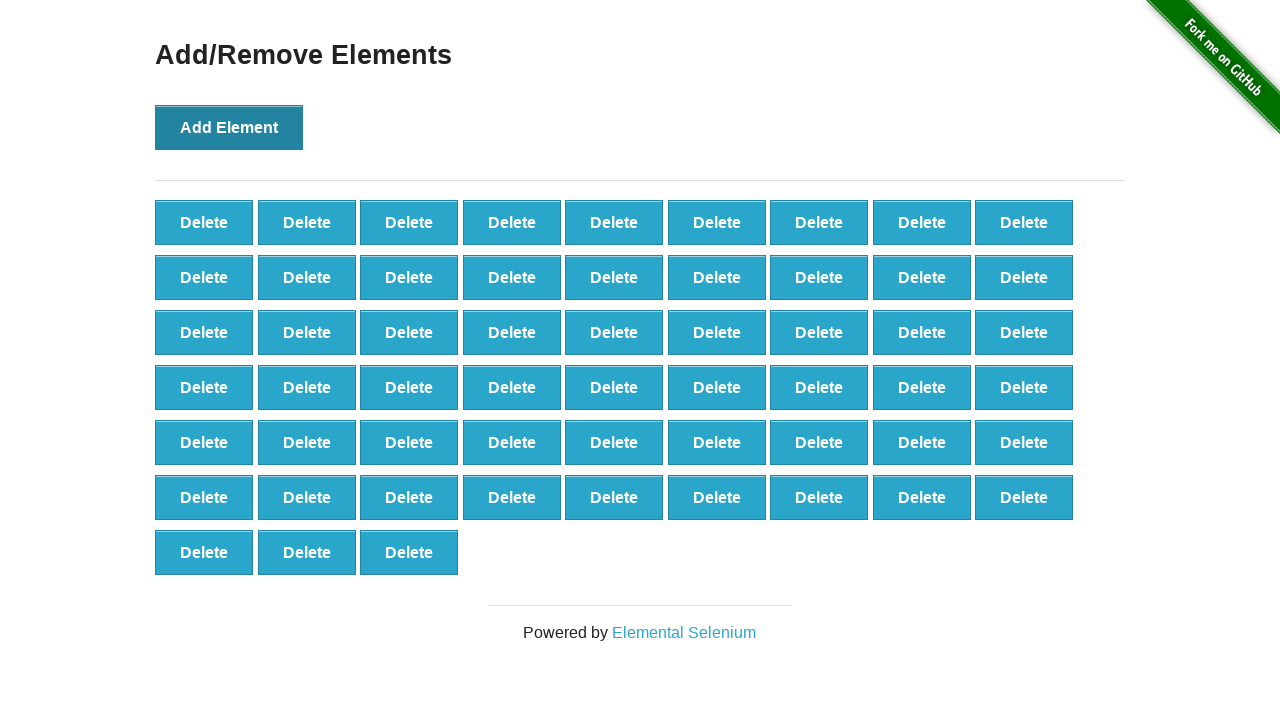

Clicked 'Add Element' button (iteration 58/100) at (229, 127) on button[onclick='addElement()']
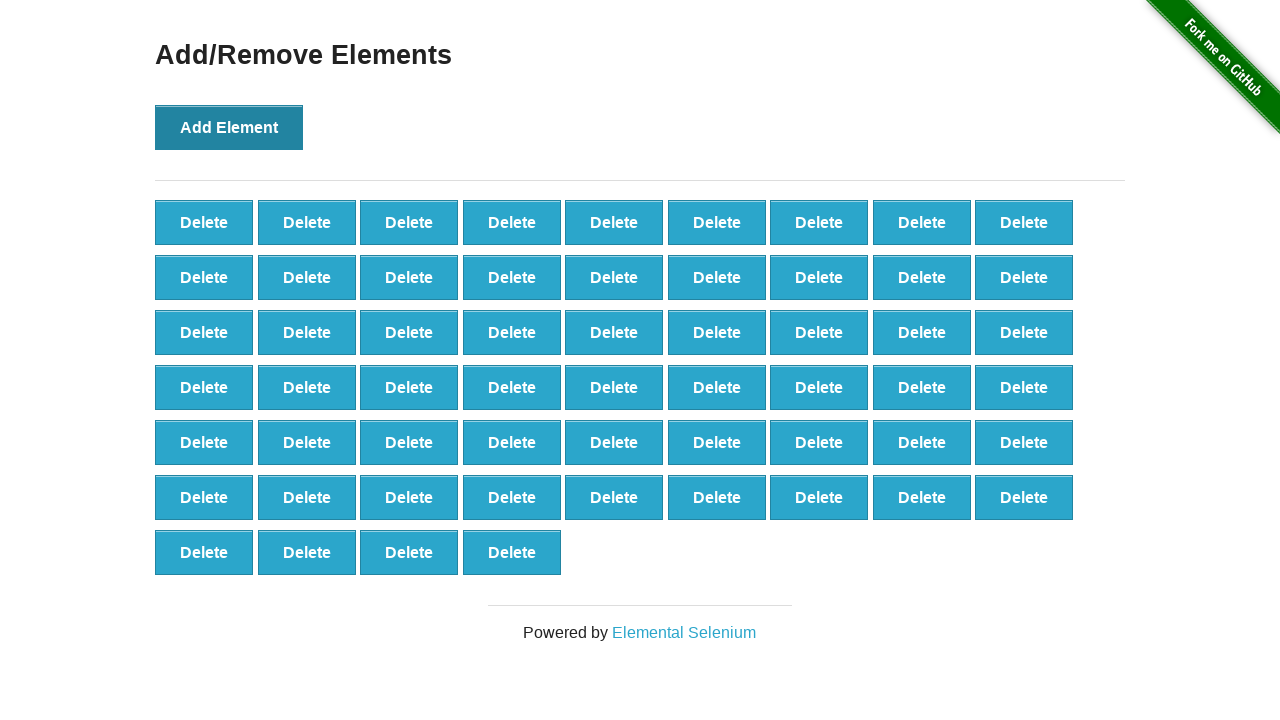

Clicked 'Add Element' button (iteration 59/100) at (229, 127) on button[onclick='addElement()']
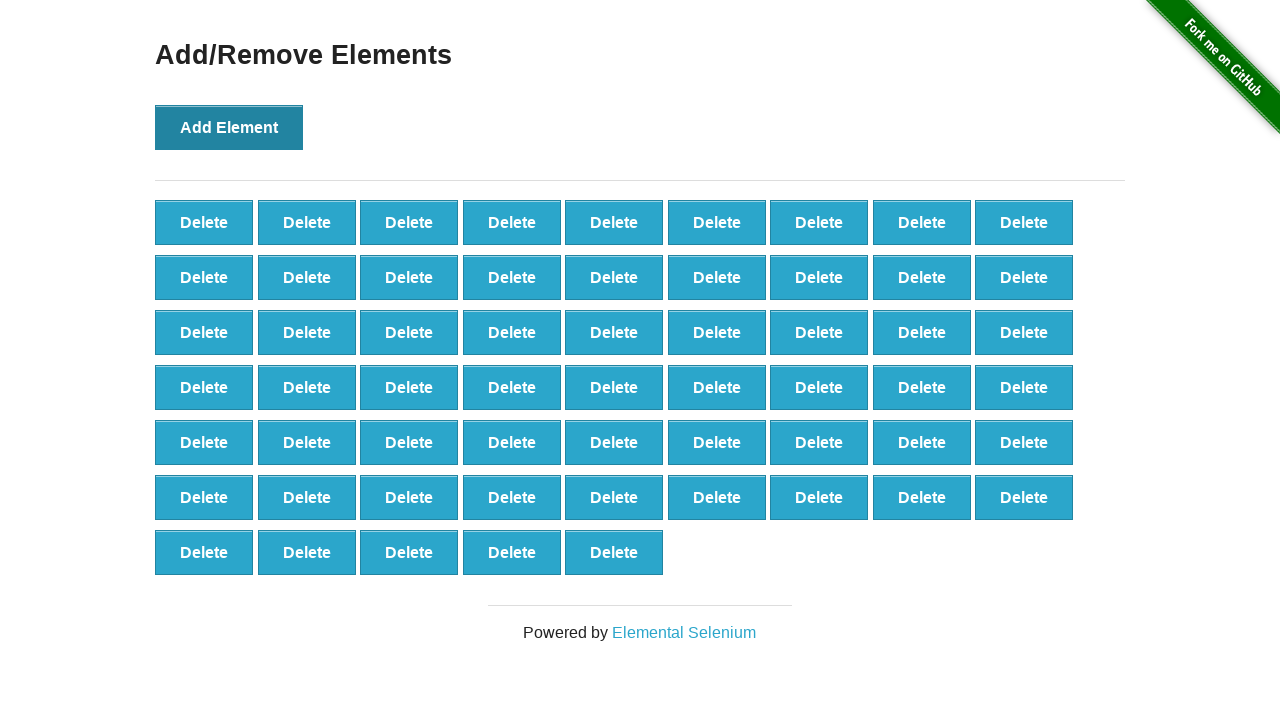

Clicked 'Add Element' button (iteration 60/100) at (229, 127) on button[onclick='addElement()']
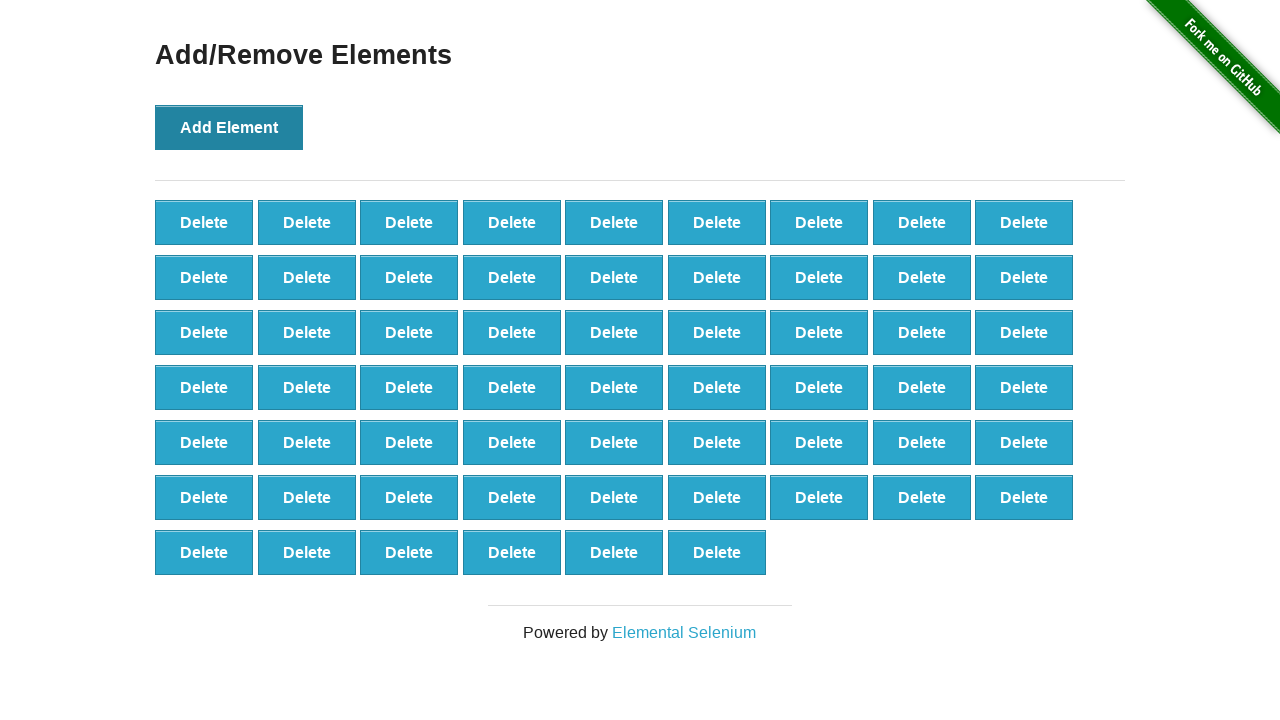

Clicked 'Add Element' button (iteration 61/100) at (229, 127) on button[onclick='addElement()']
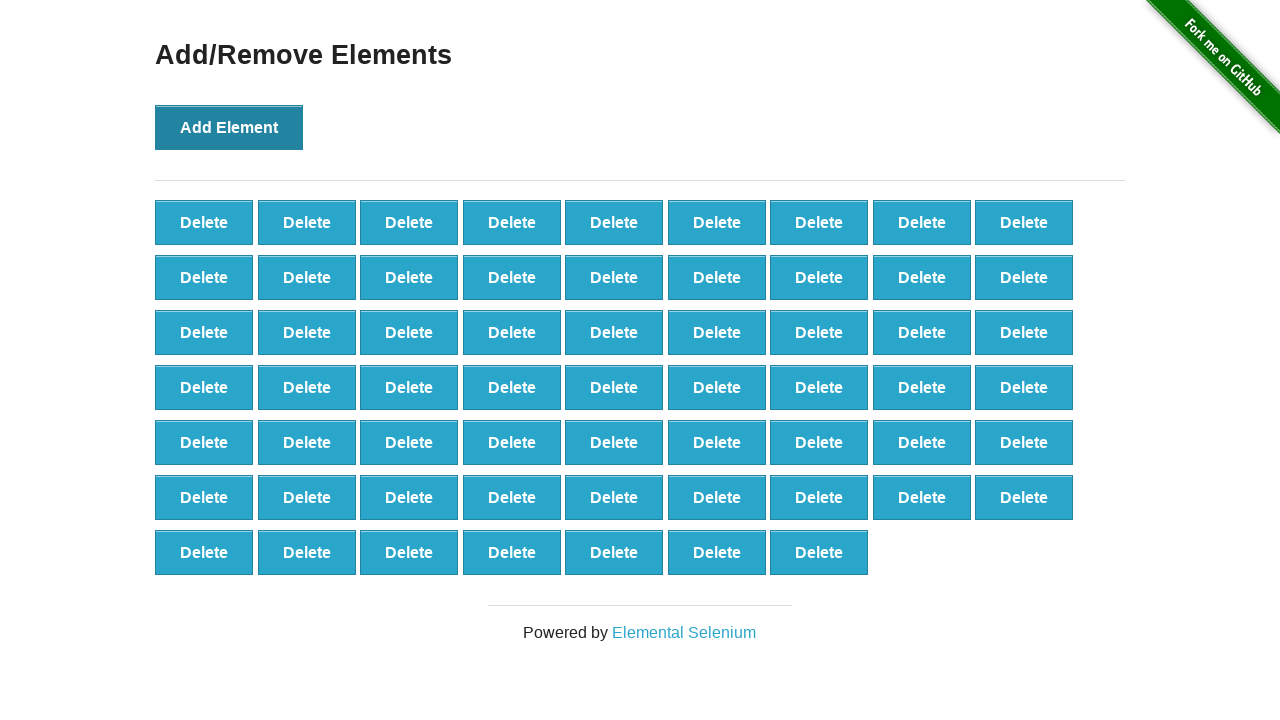

Clicked 'Add Element' button (iteration 62/100) at (229, 127) on button[onclick='addElement()']
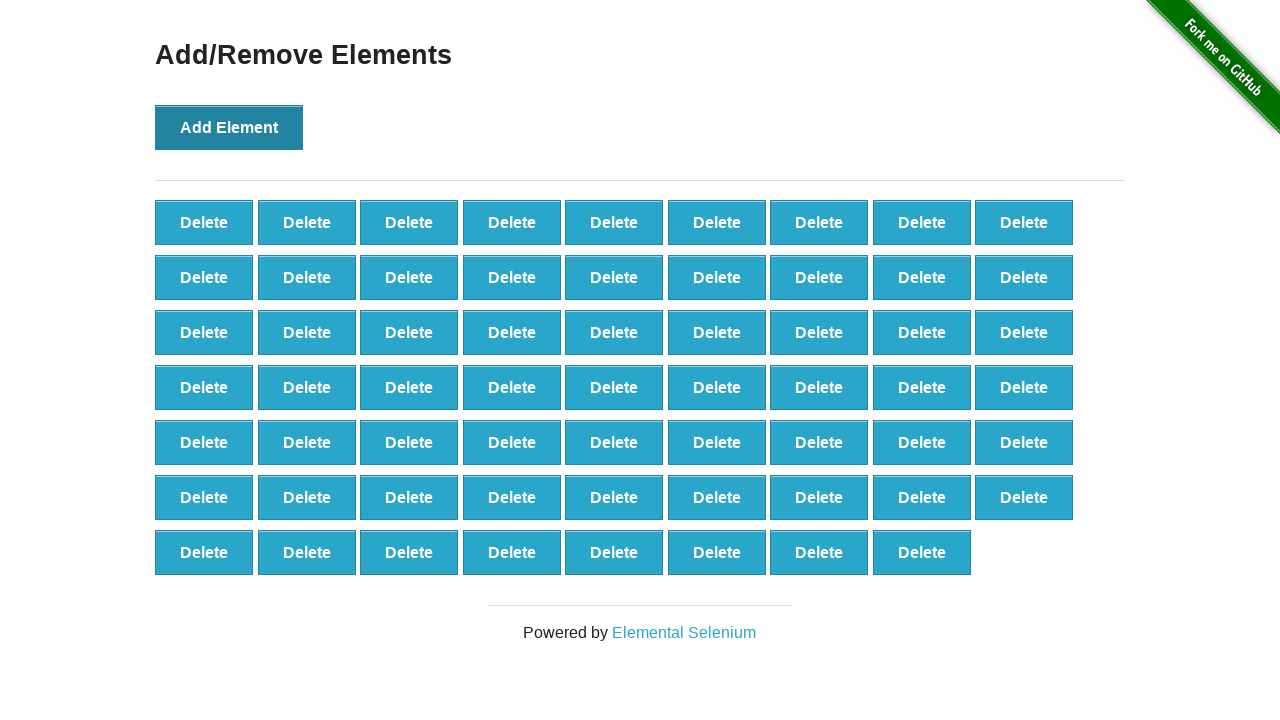

Clicked 'Add Element' button (iteration 63/100) at (229, 127) on button[onclick='addElement()']
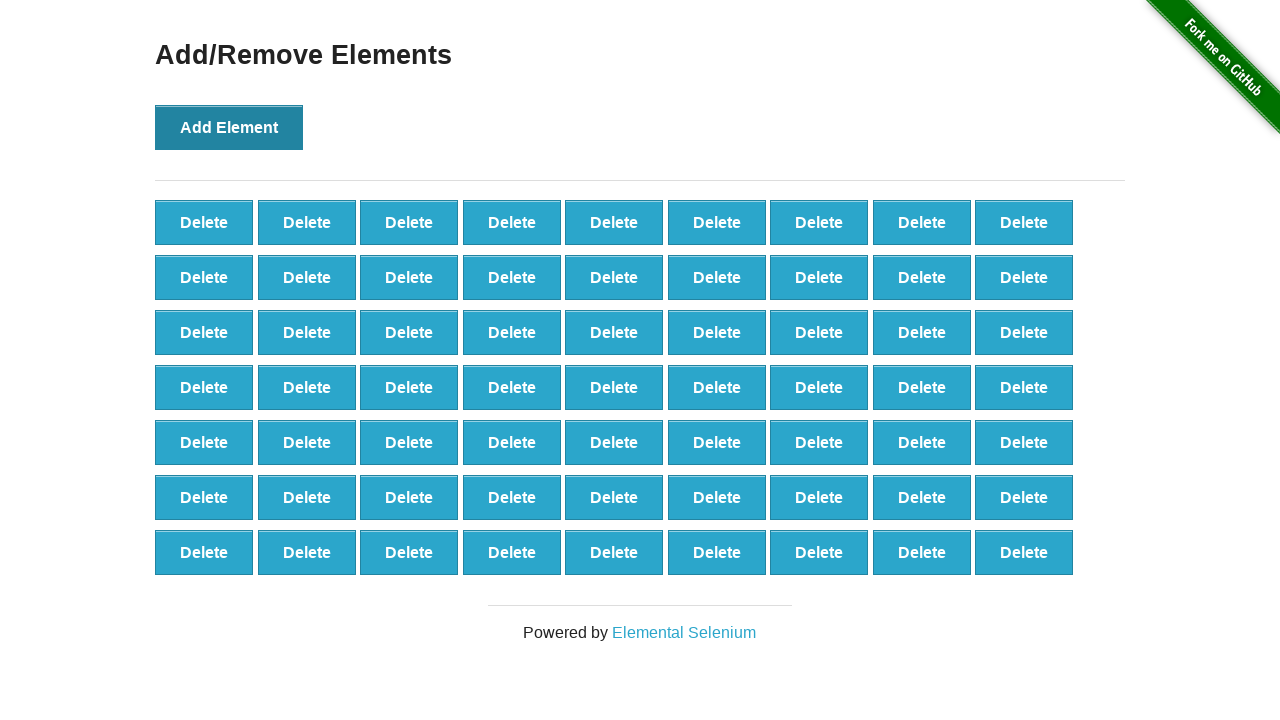

Clicked 'Add Element' button (iteration 64/100) at (229, 127) on button[onclick='addElement()']
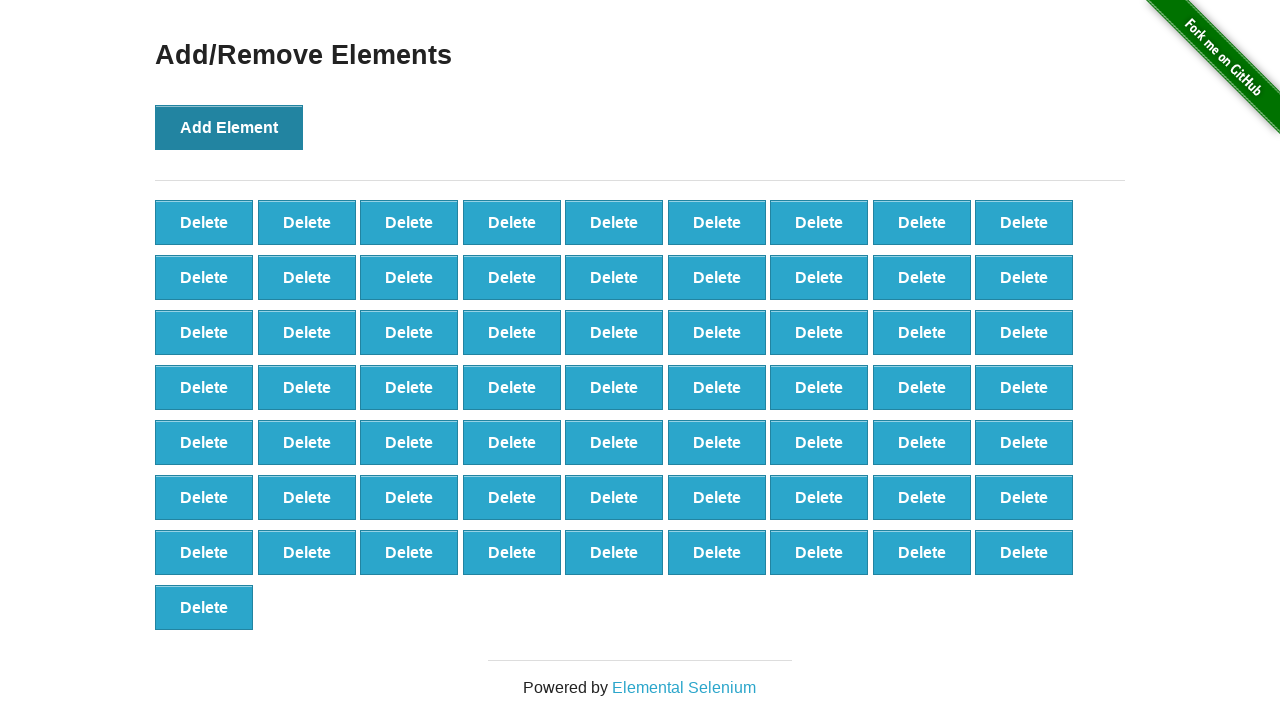

Clicked 'Add Element' button (iteration 65/100) at (229, 127) on button[onclick='addElement()']
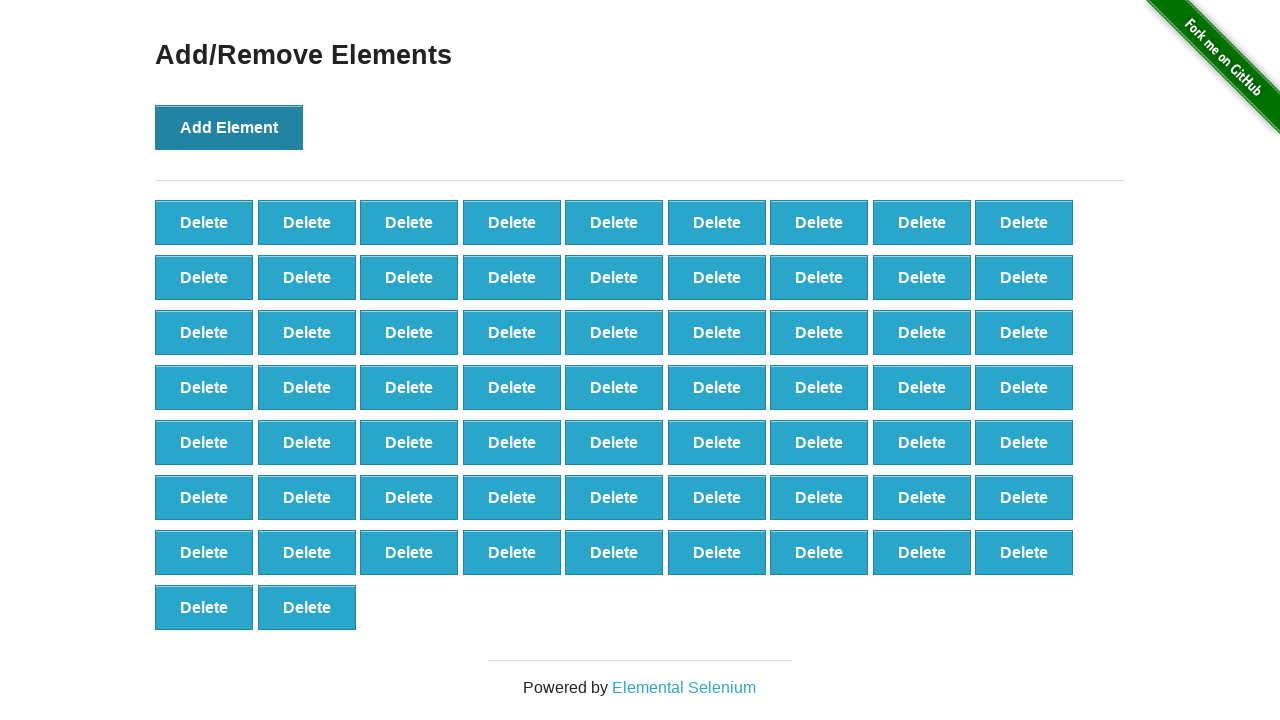

Clicked 'Add Element' button (iteration 66/100) at (229, 127) on button[onclick='addElement()']
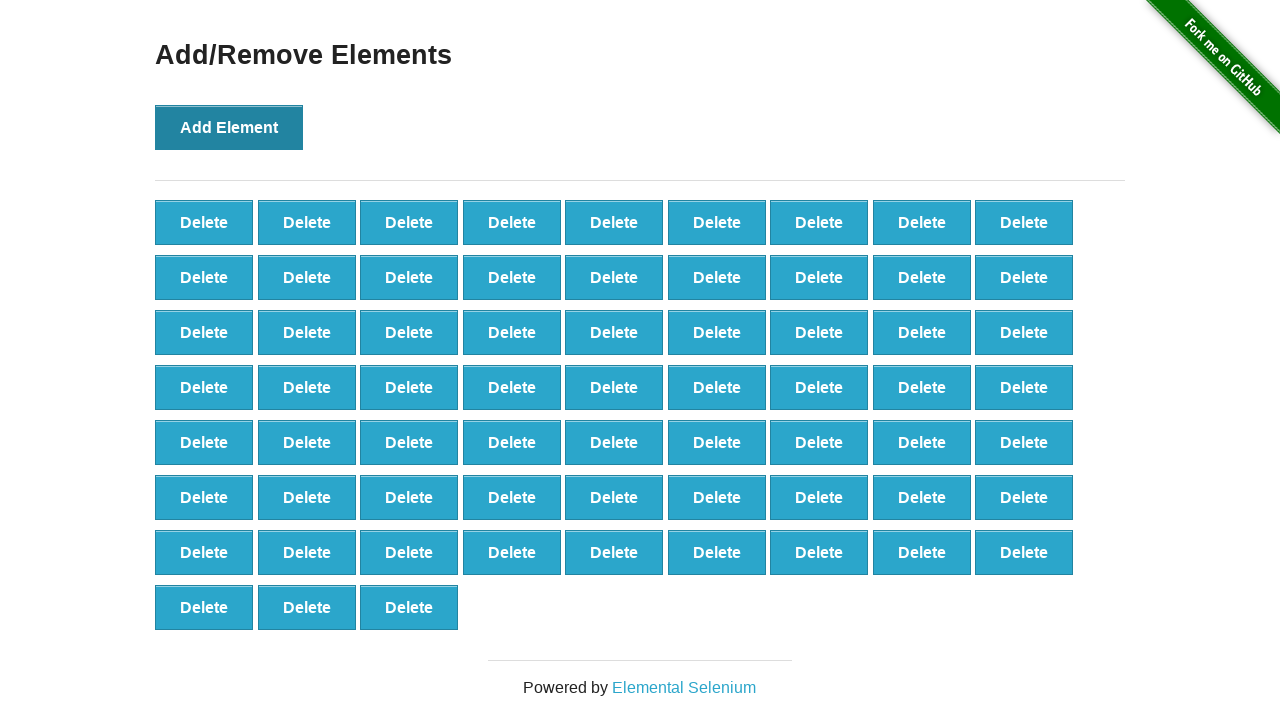

Clicked 'Add Element' button (iteration 67/100) at (229, 127) on button[onclick='addElement()']
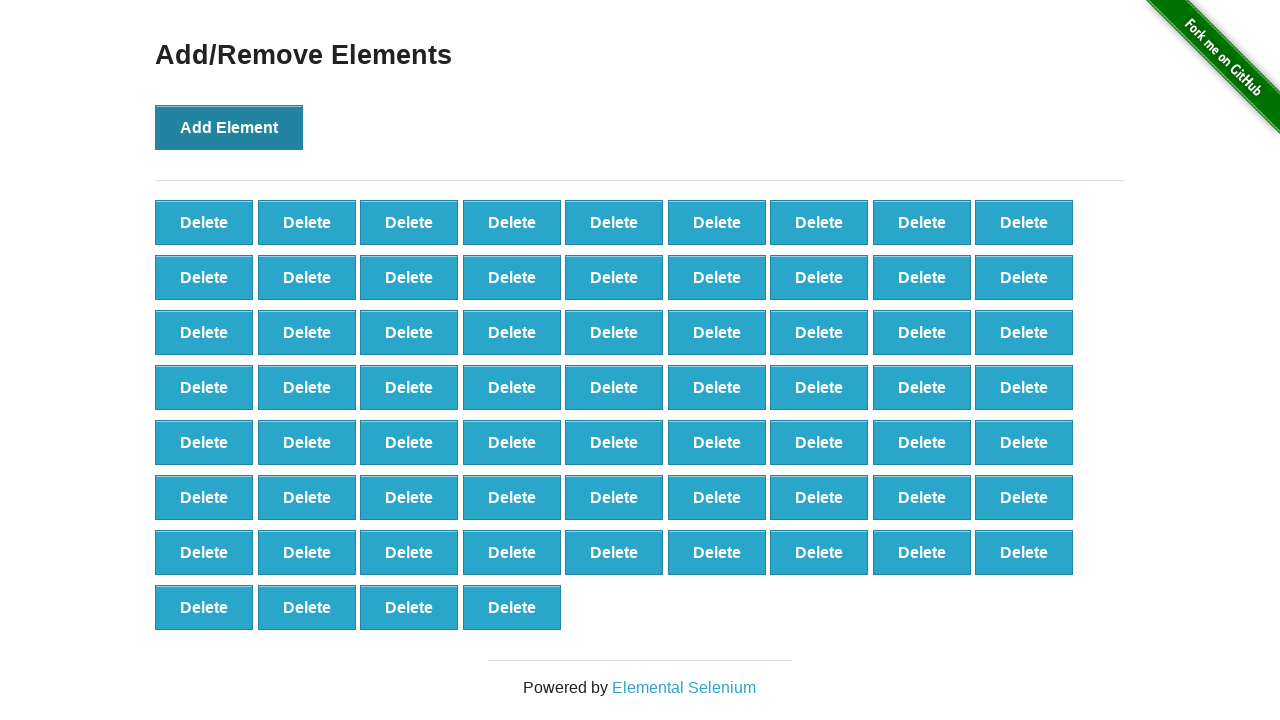

Clicked 'Add Element' button (iteration 68/100) at (229, 127) on button[onclick='addElement()']
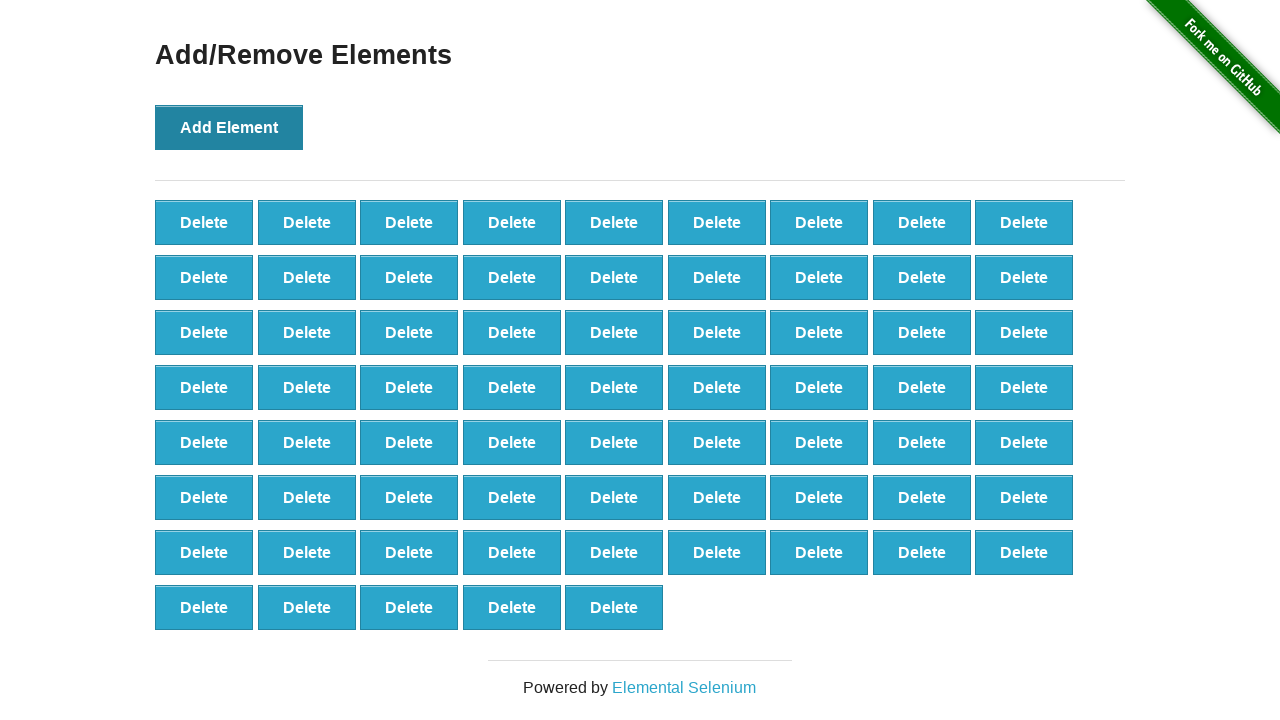

Clicked 'Add Element' button (iteration 69/100) at (229, 127) on button[onclick='addElement()']
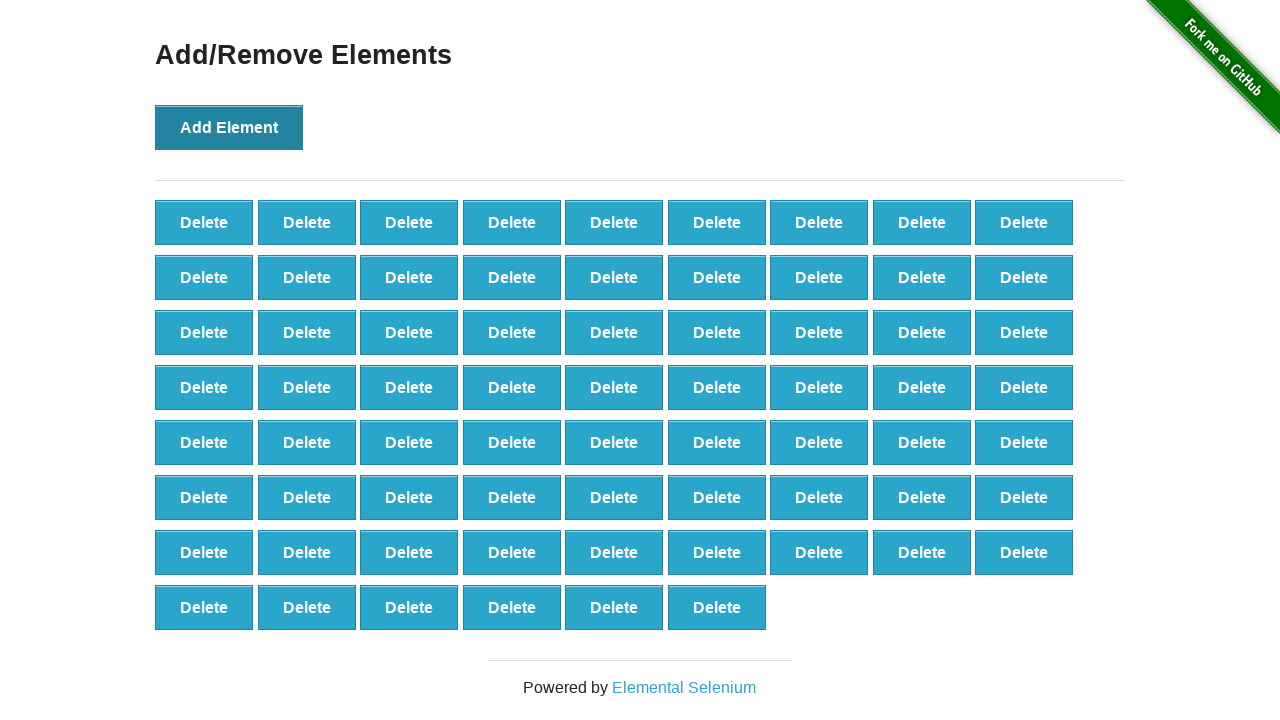

Clicked 'Add Element' button (iteration 70/100) at (229, 127) on button[onclick='addElement()']
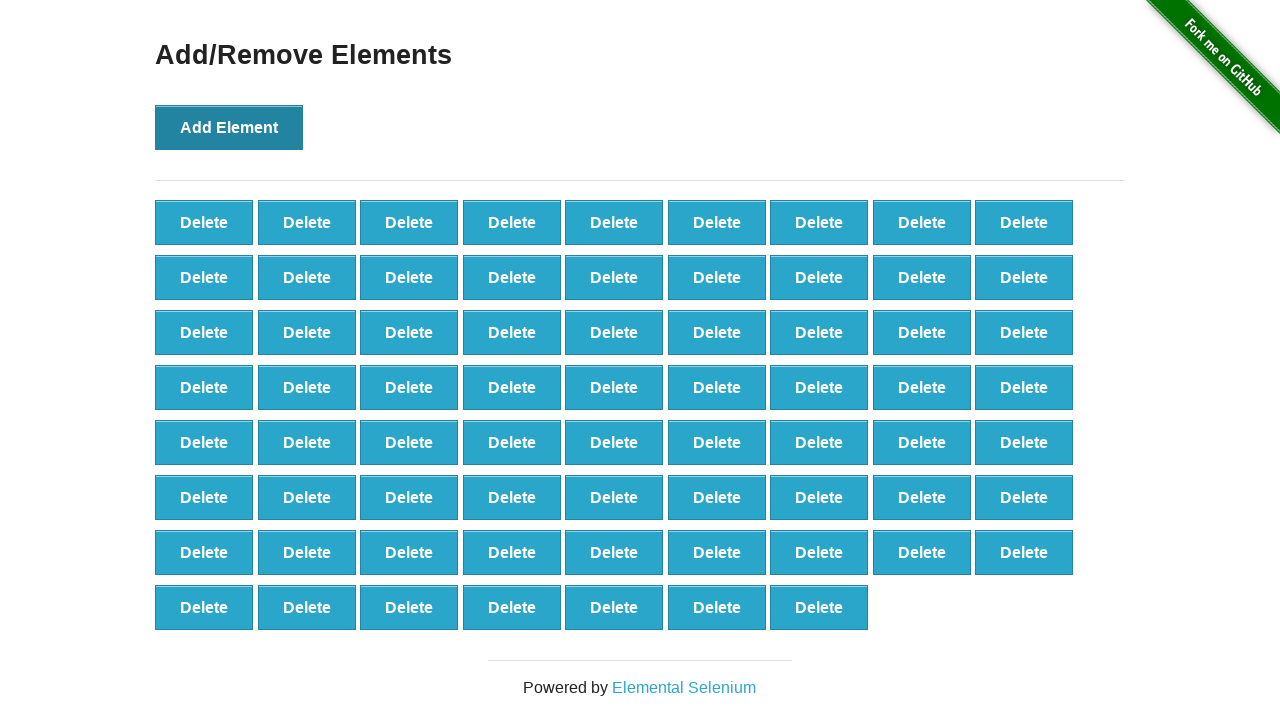

Clicked 'Add Element' button (iteration 71/100) at (229, 127) on button[onclick='addElement()']
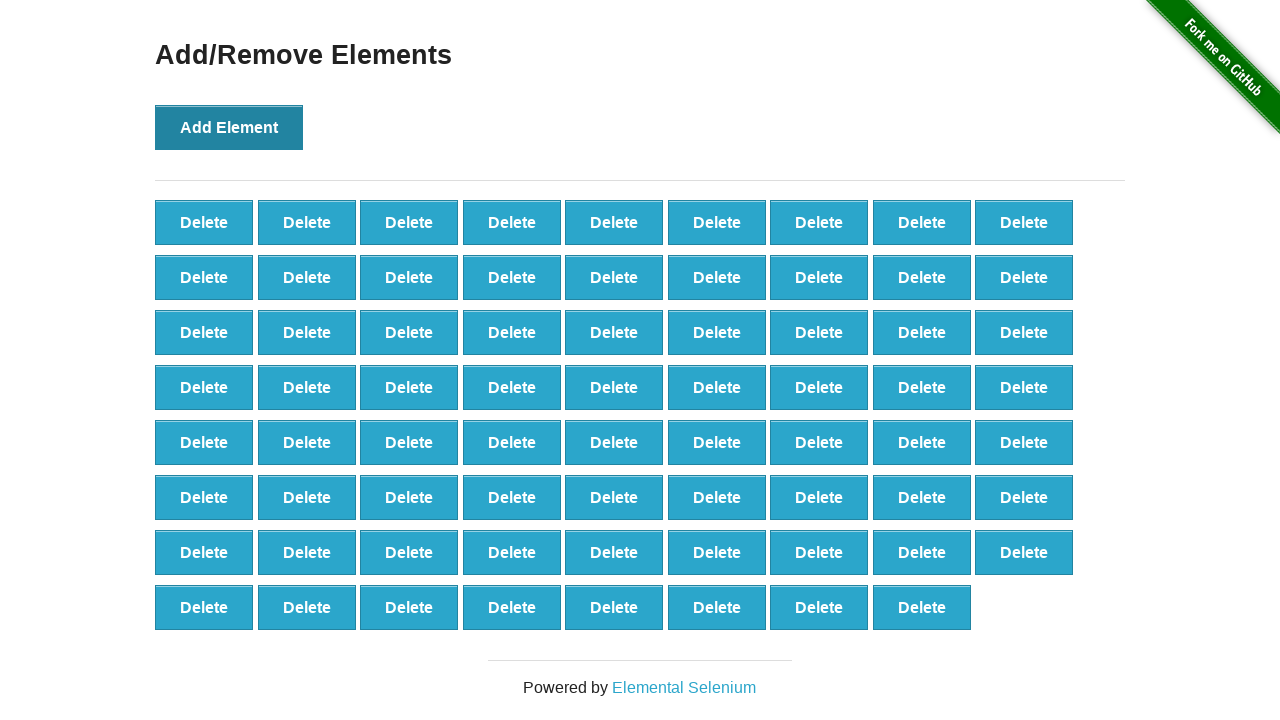

Clicked 'Add Element' button (iteration 72/100) at (229, 127) on button[onclick='addElement()']
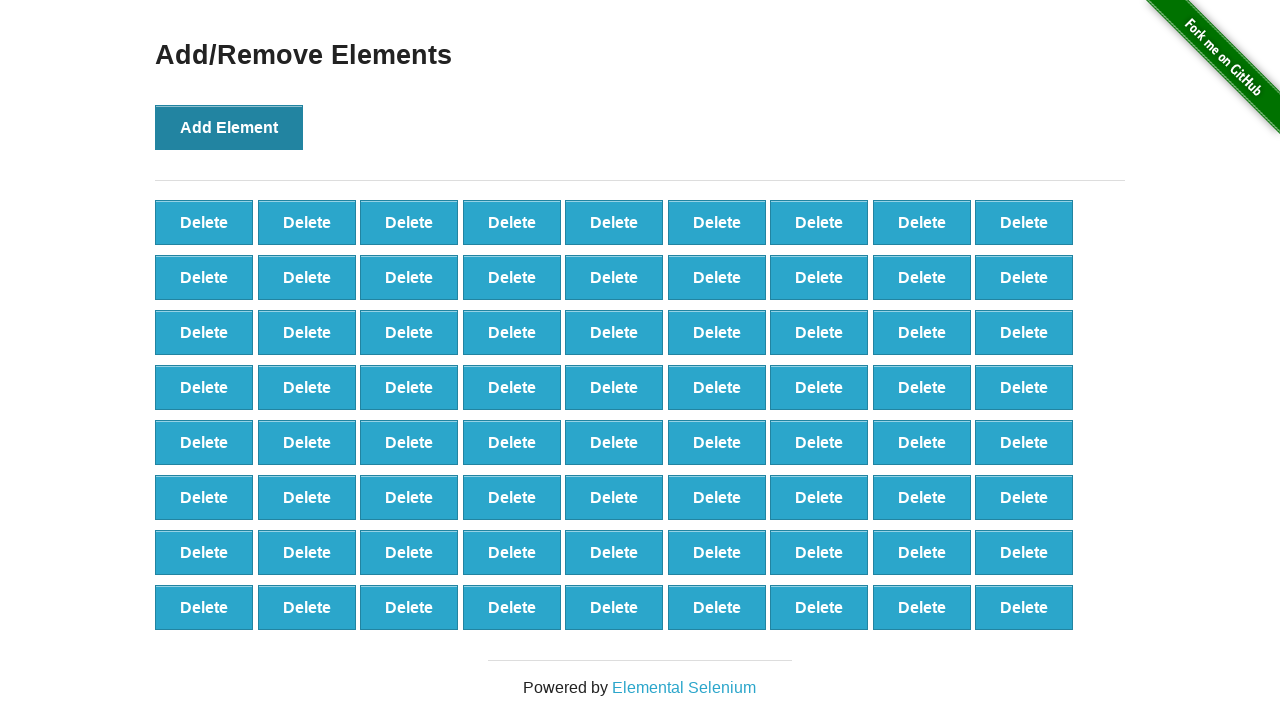

Clicked 'Add Element' button (iteration 73/100) at (229, 127) on button[onclick='addElement()']
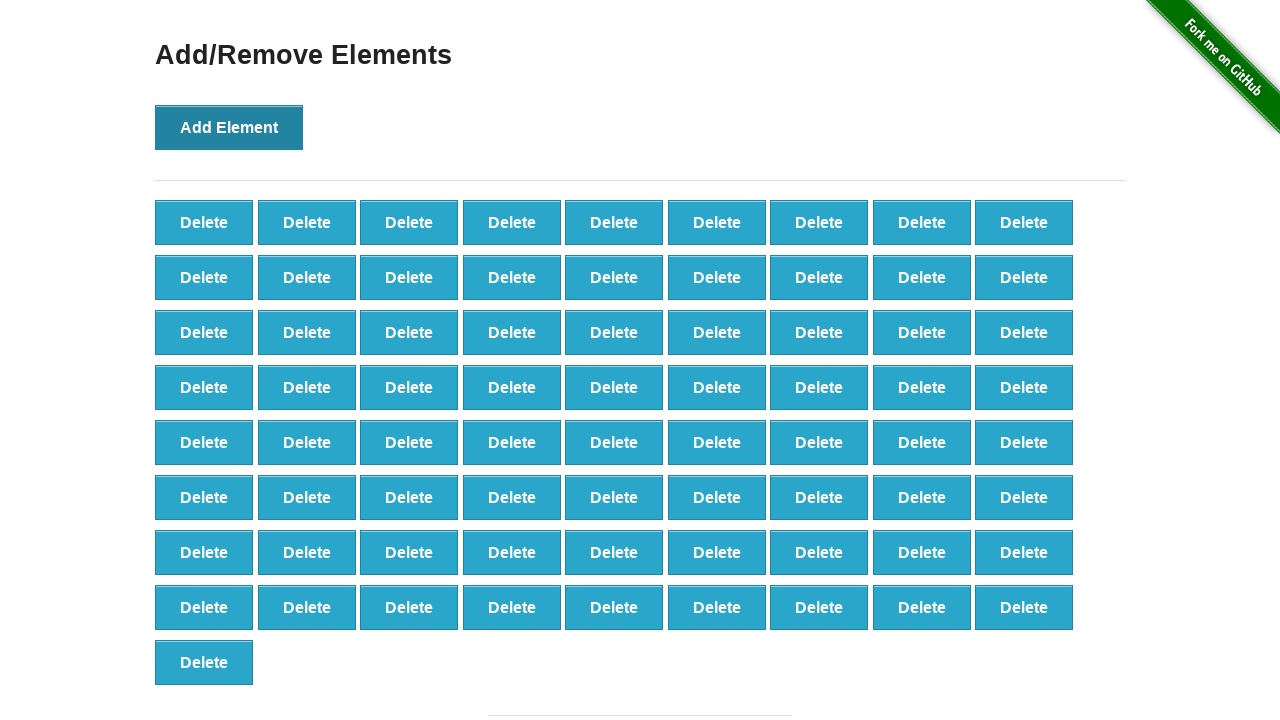

Clicked 'Add Element' button (iteration 74/100) at (229, 127) on button[onclick='addElement()']
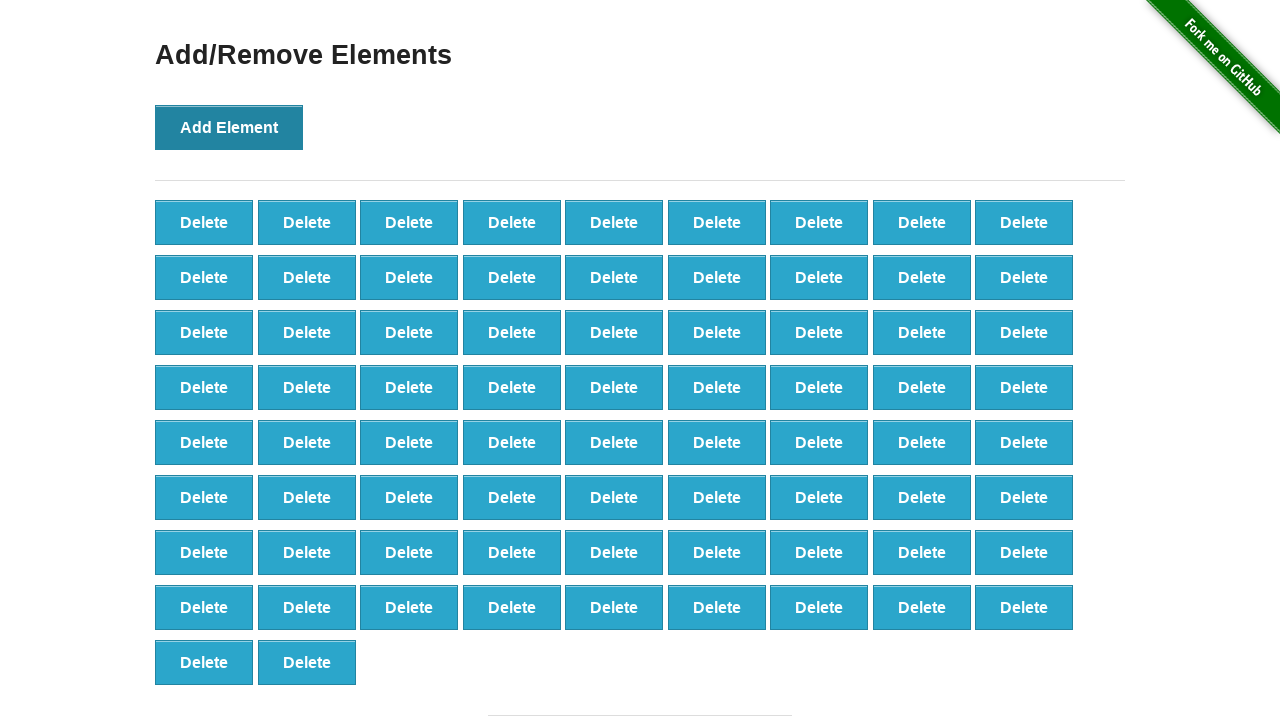

Clicked 'Add Element' button (iteration 75/100) at (229, 127) on button[onclick='addElement()']
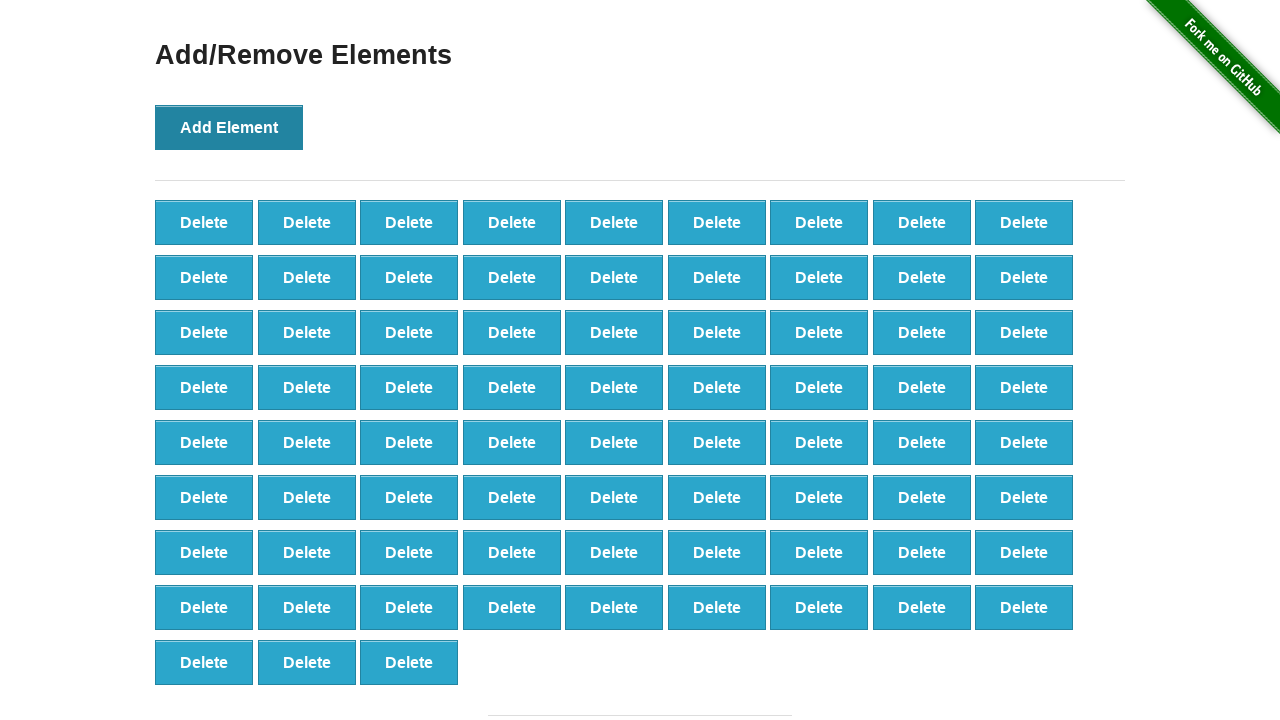

Clicked 'Add Element' button (iteration 76/100) at (229, 127) on button[onclick='addElement()']
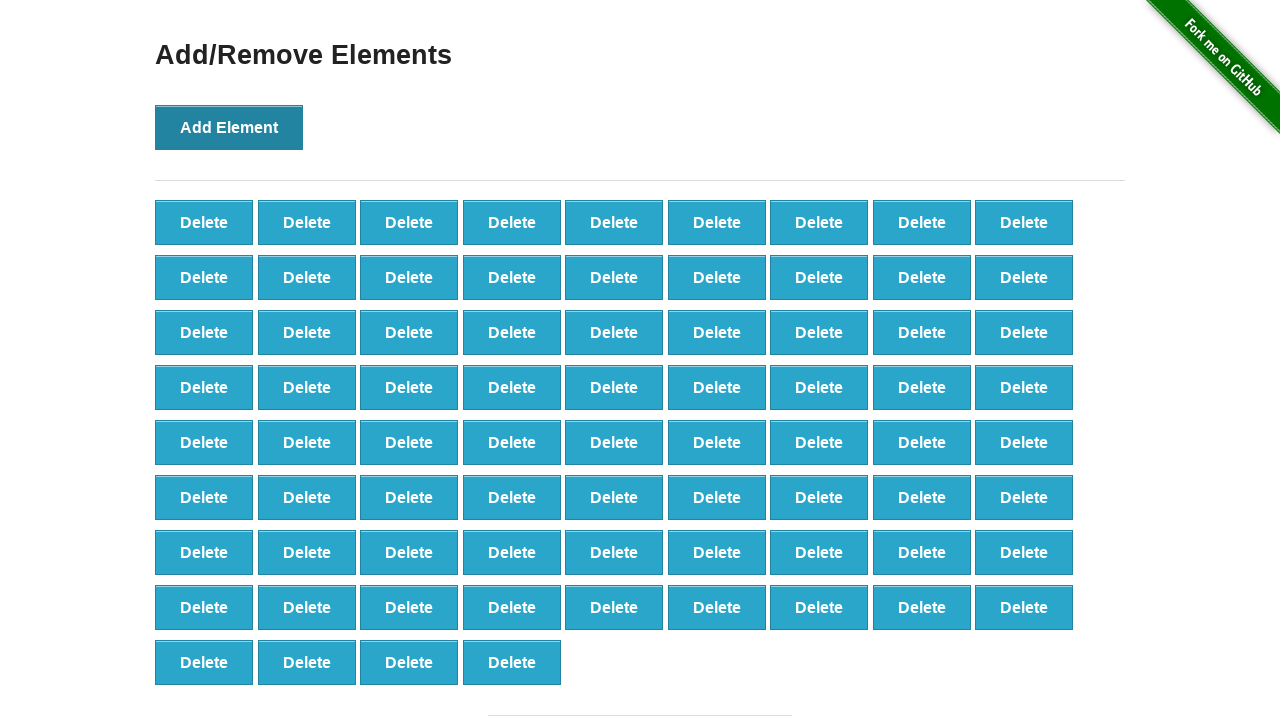

Clicked 'Add Element' button (iteration 77/100) at (229, 127) on button[onclick='addElement()']
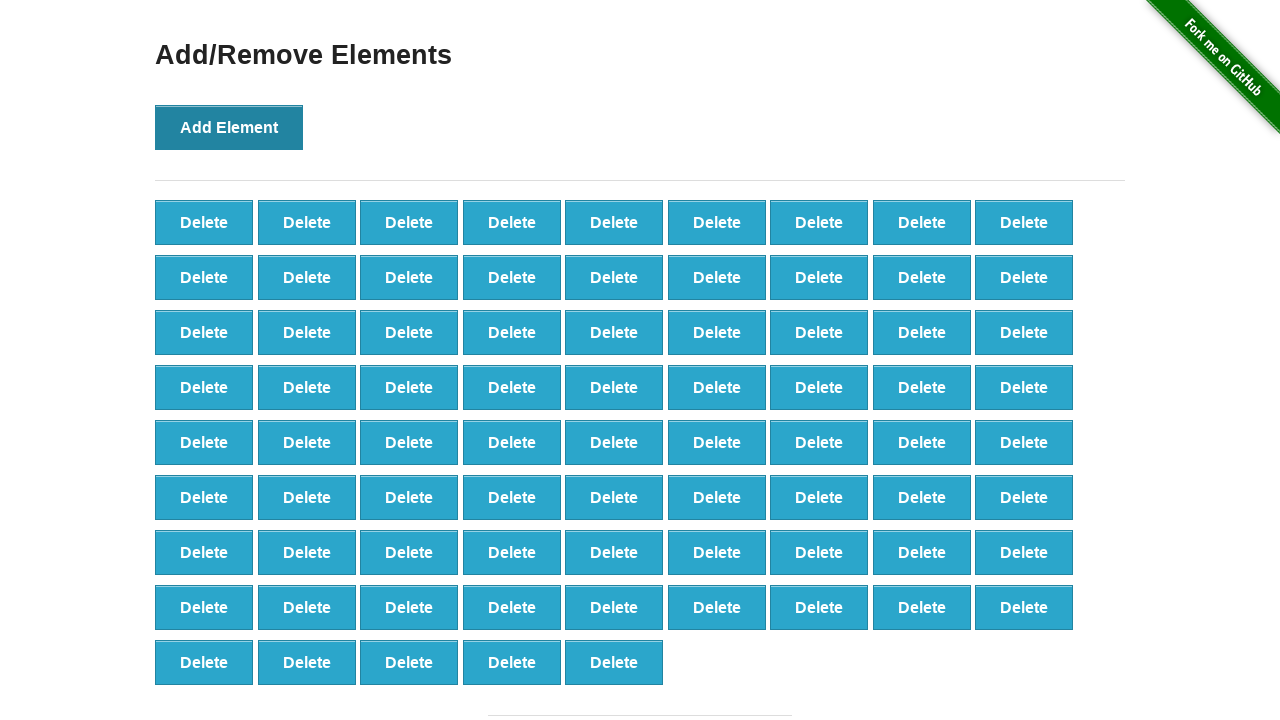

Clicked 'Add Element' button (iteration 78/100) at (229, 127) on button[onclick='addElement()']
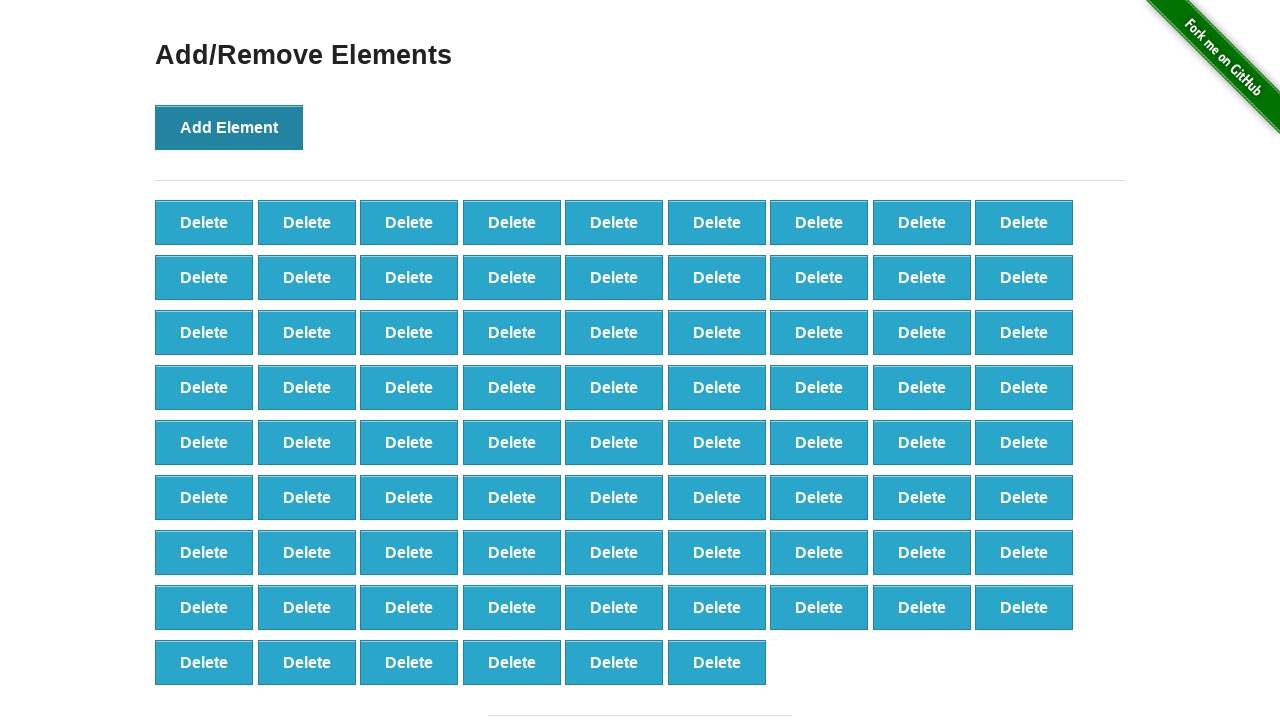

Clicked 'Add Element' button (iteration 79/100) at (229, 127) on button[onclick='addElement()']
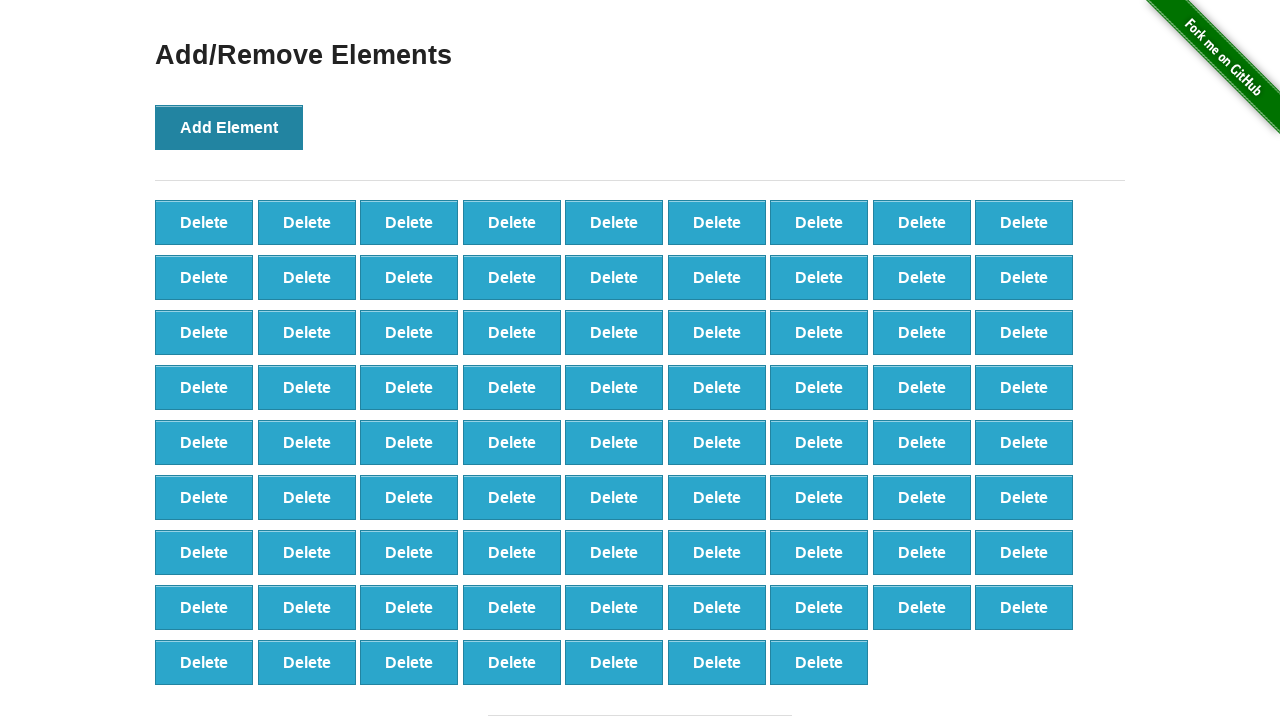

Clicked 'Add Element' button (iteration 80/100) at (229, 127) on button[onclick='addElement()']
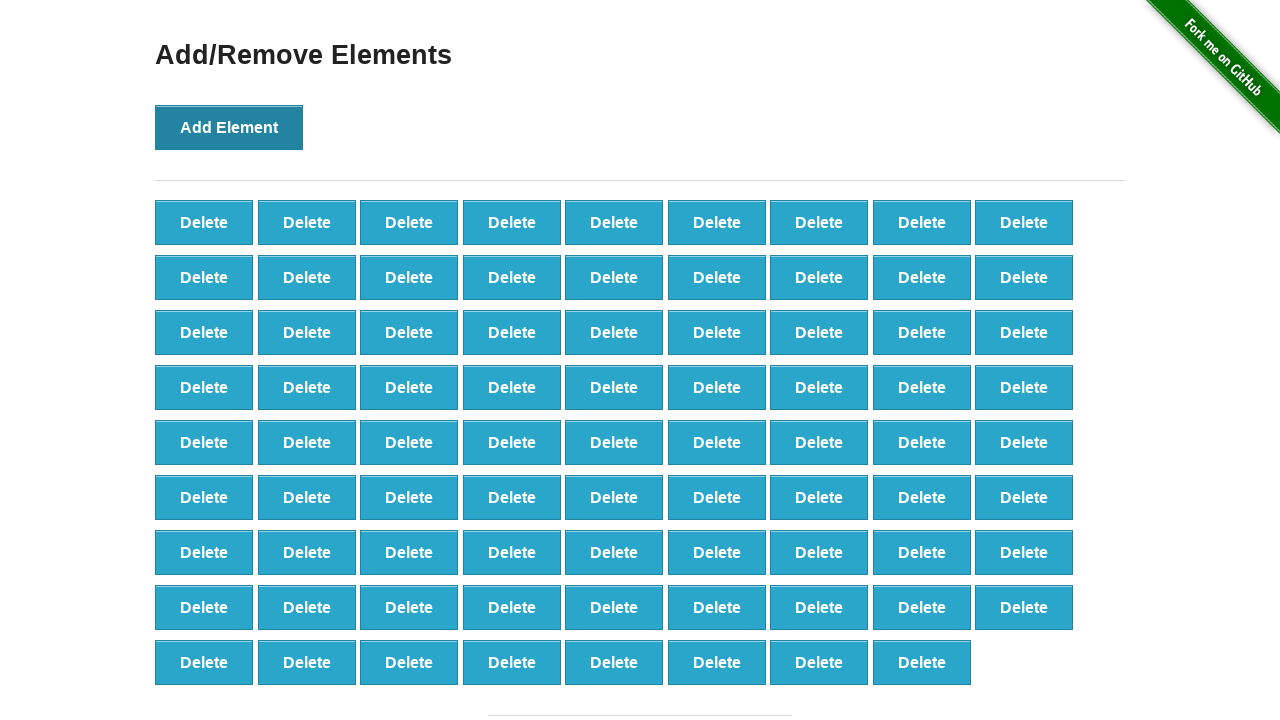

Clicked 'Add Element' button (iteration 81/100) at (229, 127) on button[onclick='addElement()']
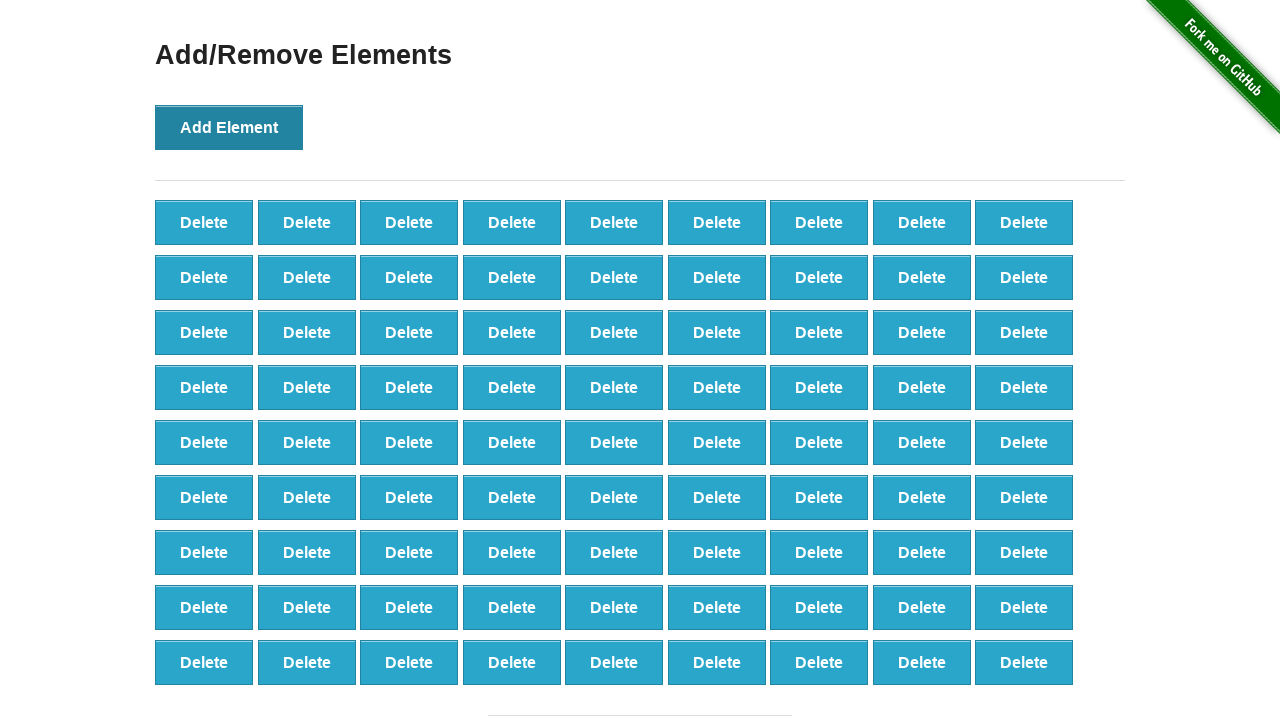

Clicked 'Add Element' button (iteration 82/100) at (229, 127) on button[onclick='addElement()']
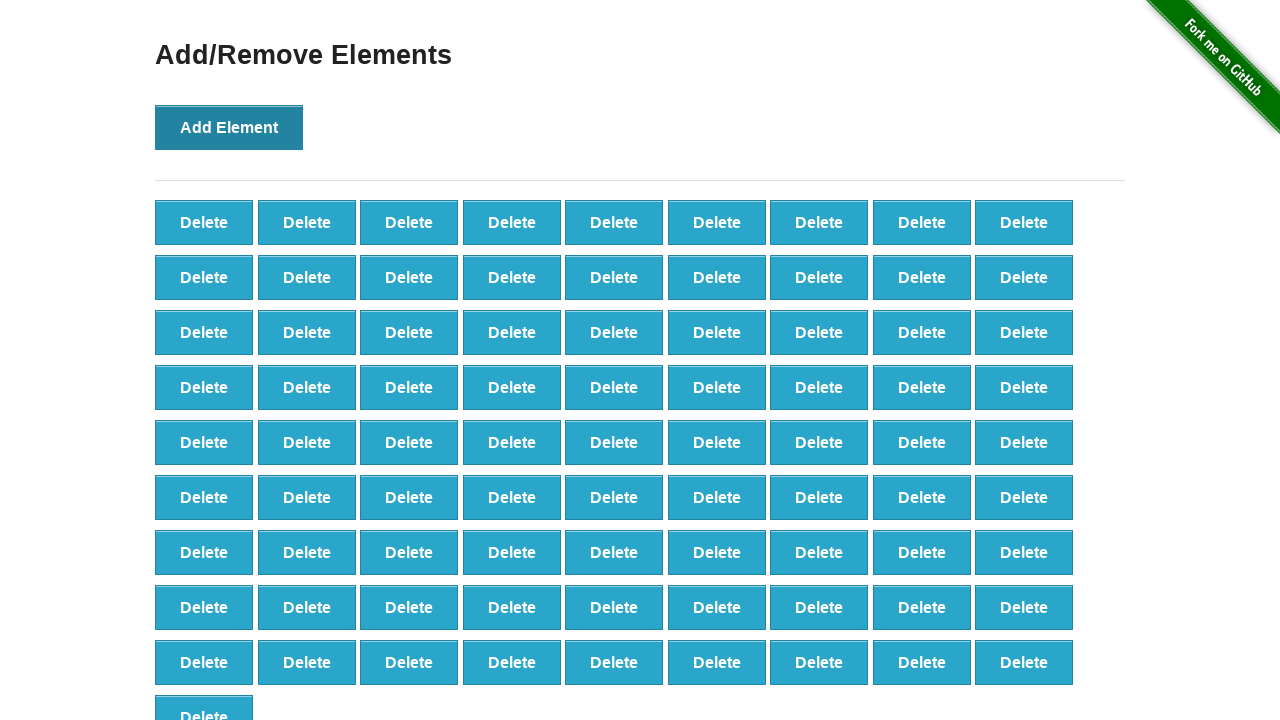

Clicked 'Add Element' button (iteration 83/100) at (229, 127) on button[onclick='addElement()']
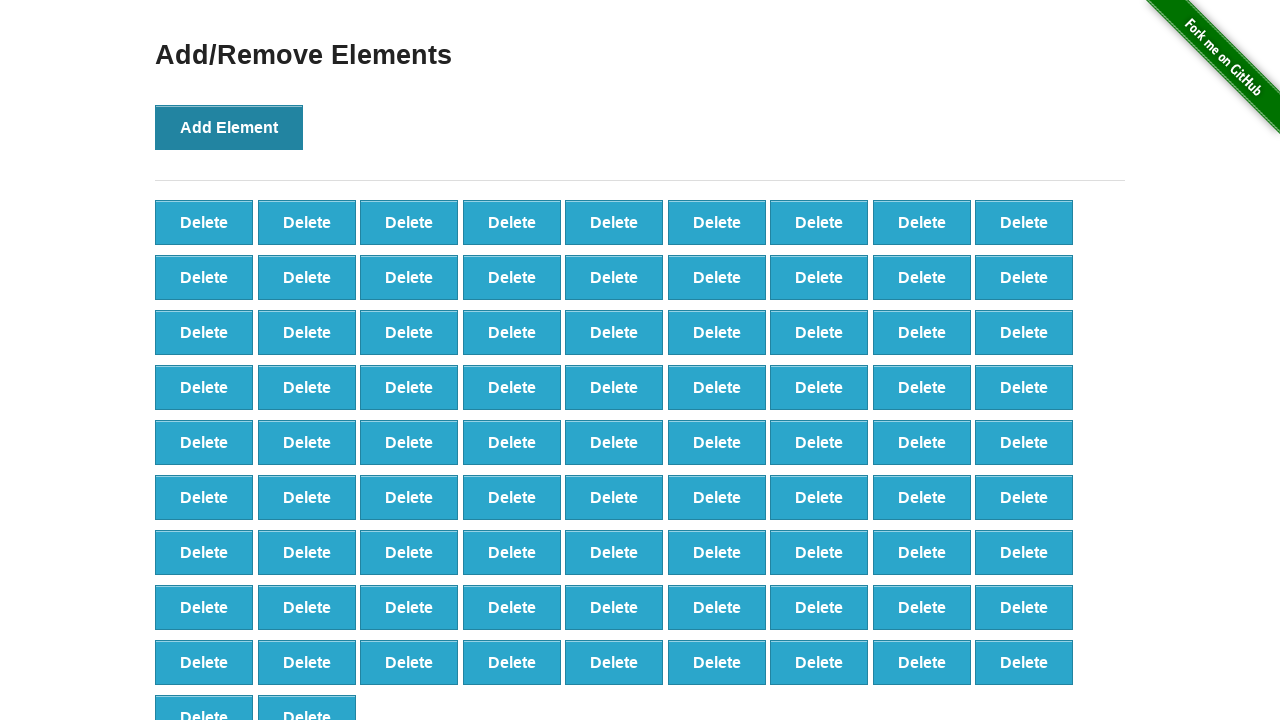

Clicked 'Add Element' button (iteration 84/100) at (229, 127) on button[onclick='addElement()']
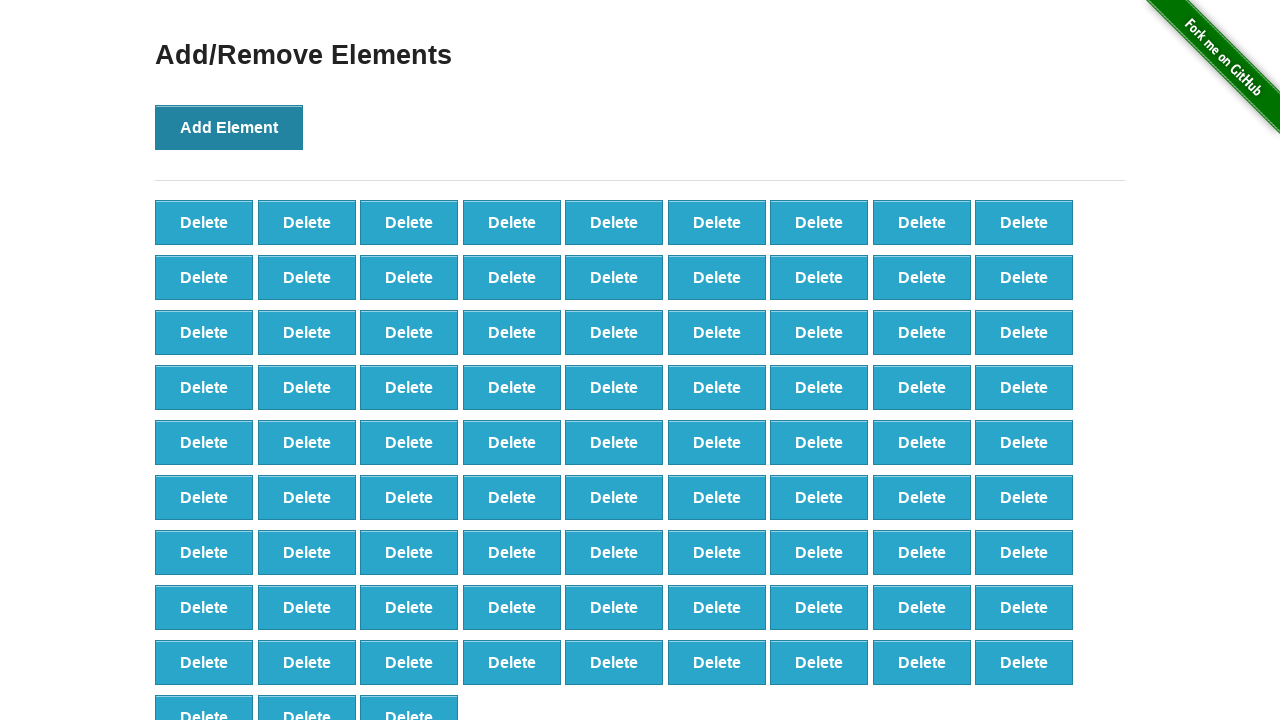

Clicked 'Add Element' button (iteration 85/100) at (229, 127) on button[onclick='addElement()']
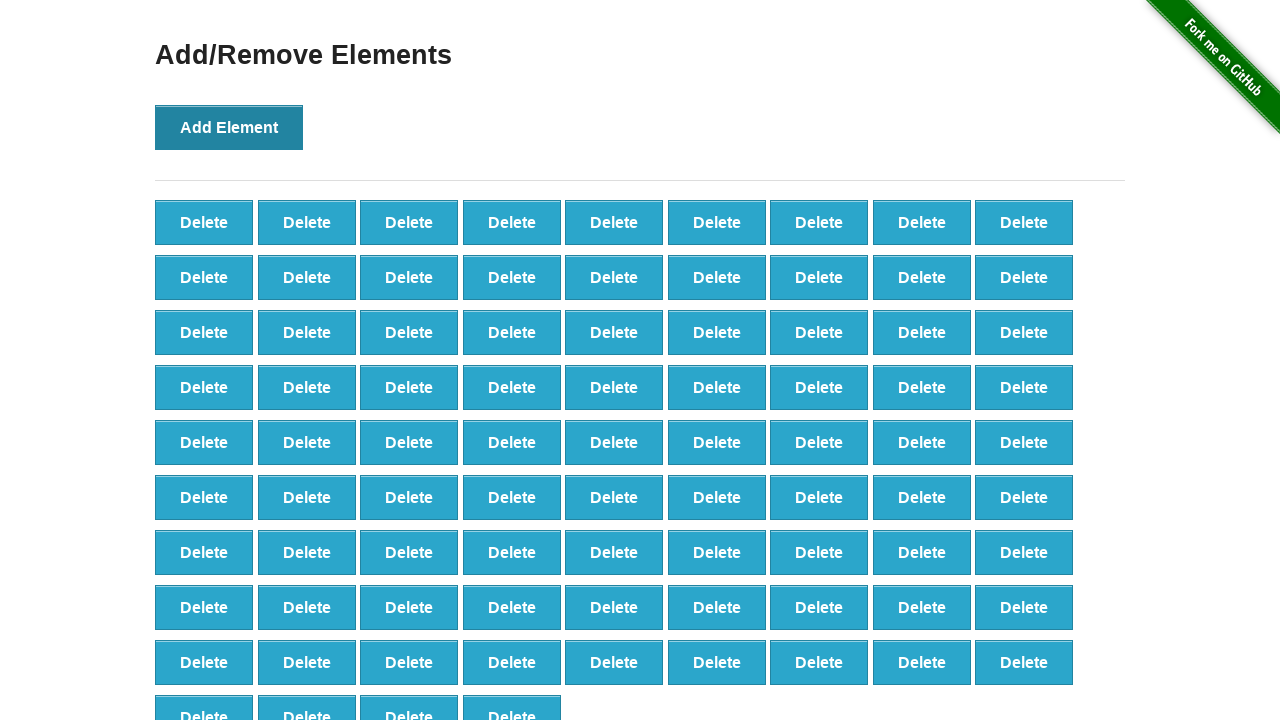

Clicked 'Add Element' button (iteration 86/100) at (229, 127) on button[onclick='addElement()']
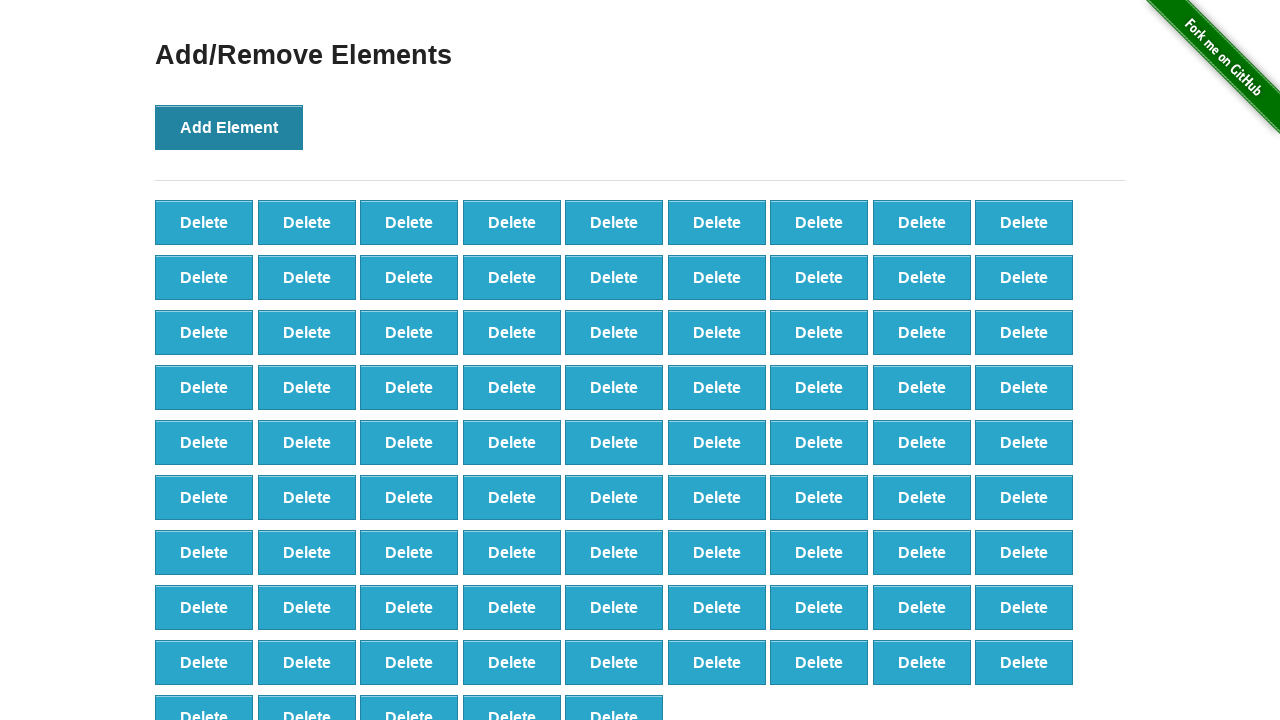

Clicked 'Add Element' button (iteration 87/100) at (229, 127) on button[onclick='addElement()']
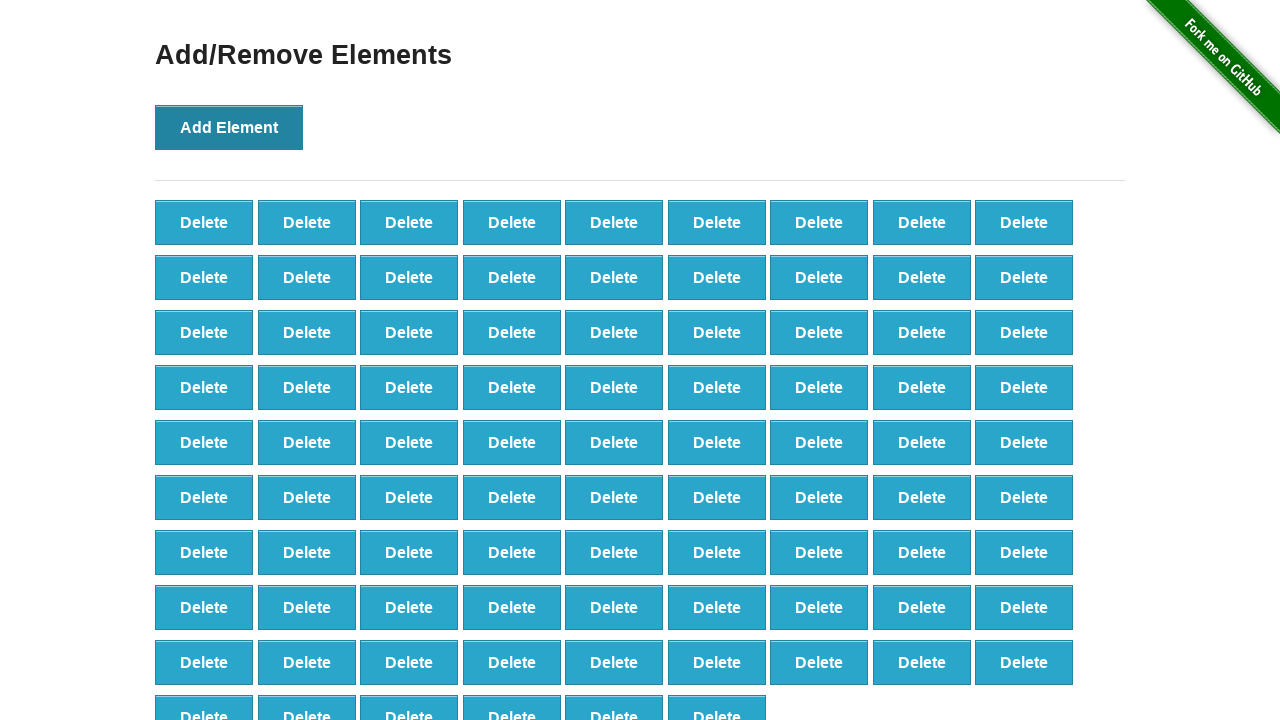

Clicked 'Add Element' button (iteration 88/100) at (229, 127) on button[onclick='addElement()']
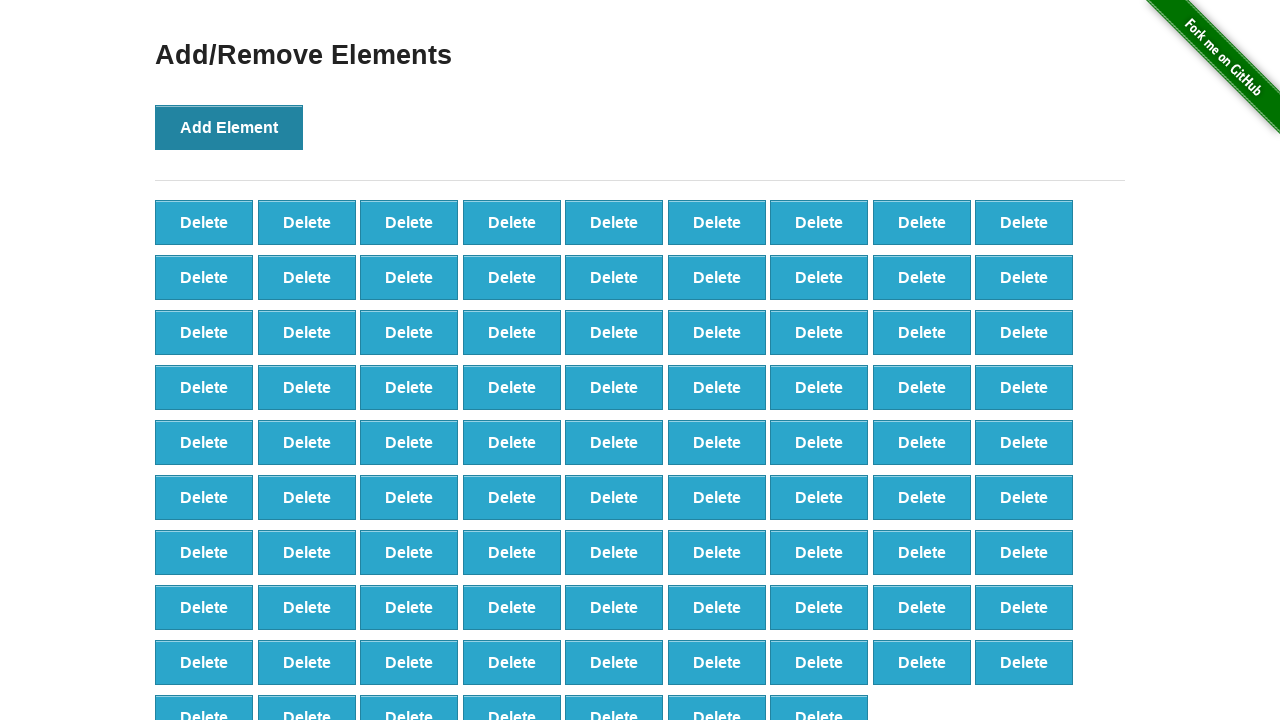

Clicked 'Add Element' button (iteration 89/100) at (229, 127) on button[onclick='addElement()']
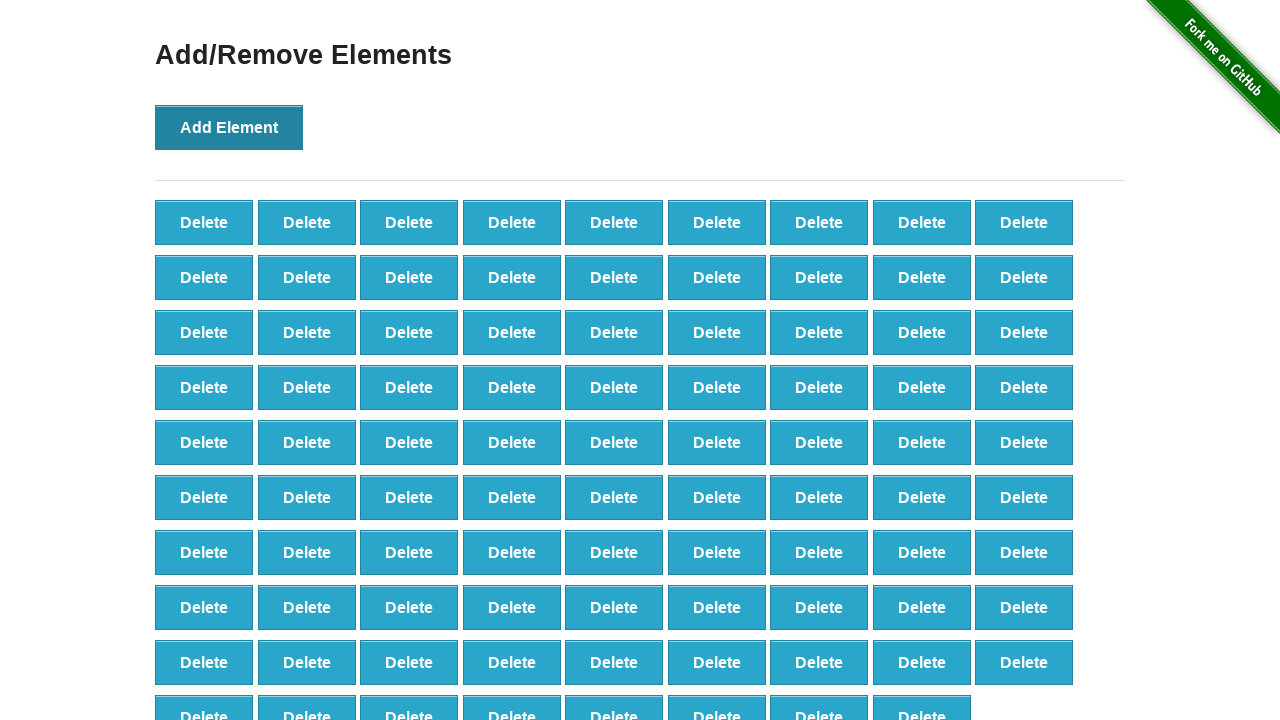

Clicked 'Add Element' button (iteration 90/100) at (229, 127) on button[onclick='addElement()']
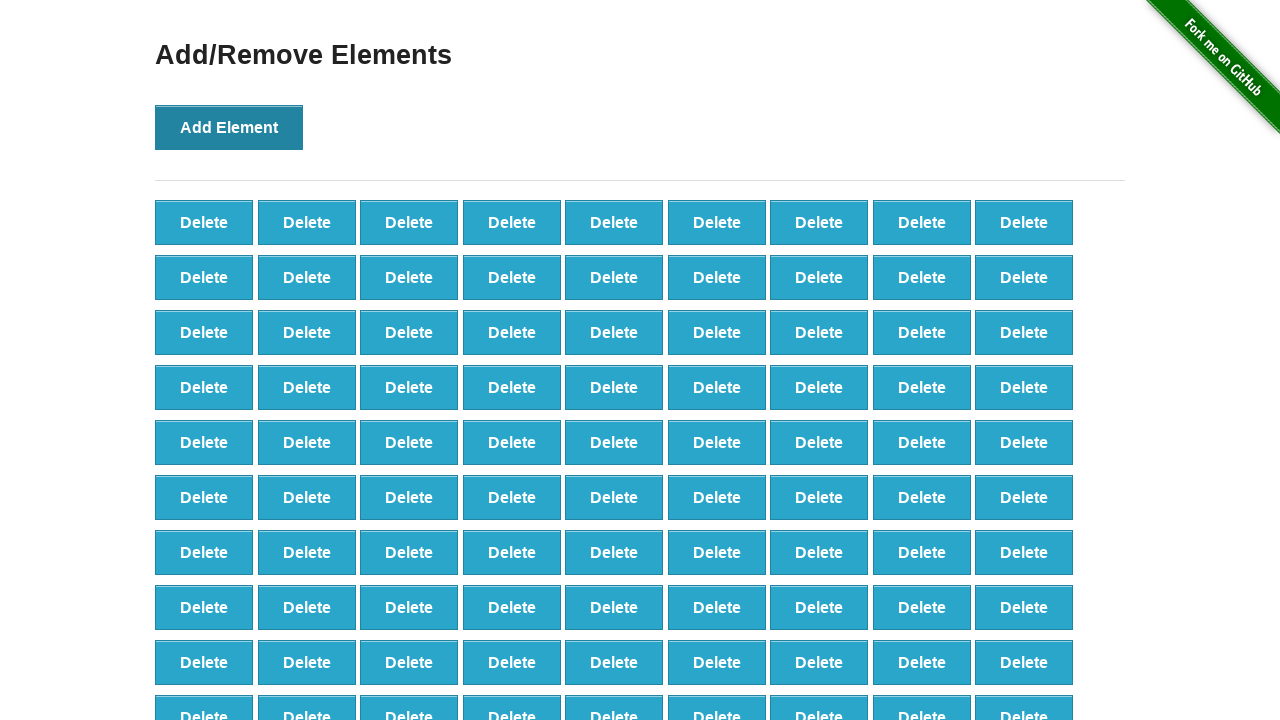

Clicked 'Add Element' button (iteration 91/100) at (229, 127) on button[onclick='addElement()']
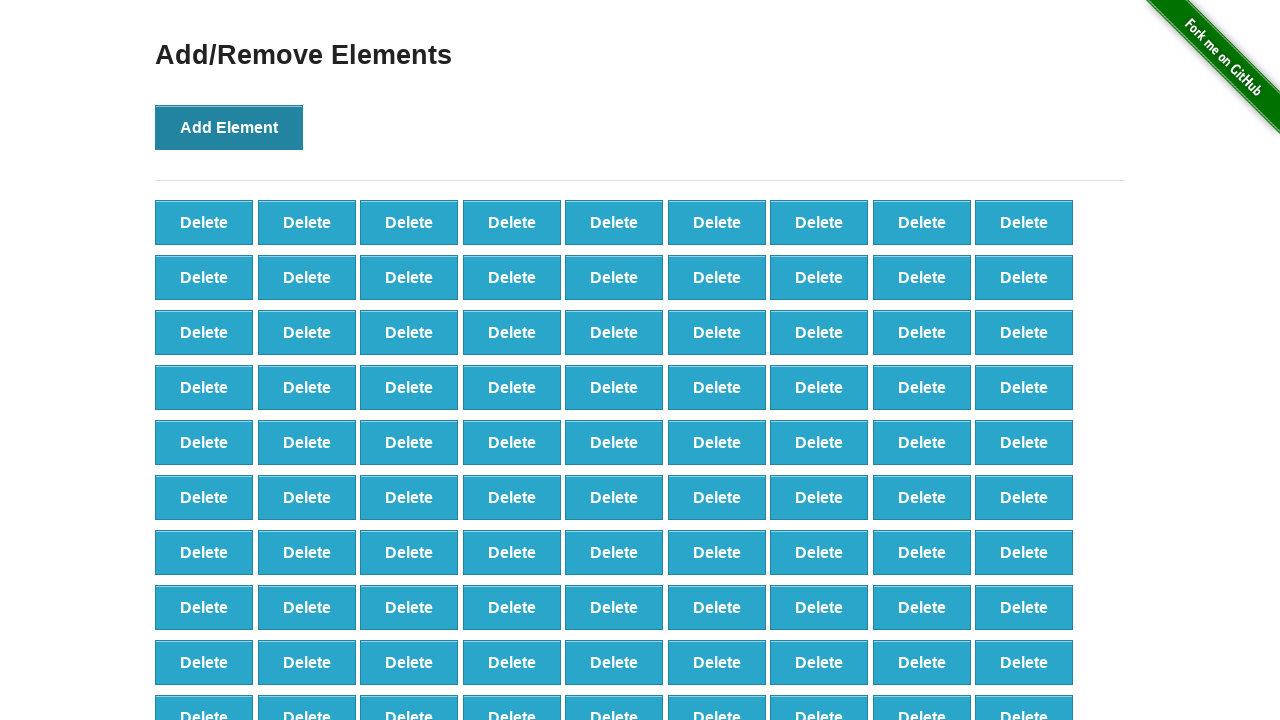

Clicked 'Add Element' button (iteration 92/100) at (229, 127) on button[onclick='addElement()']
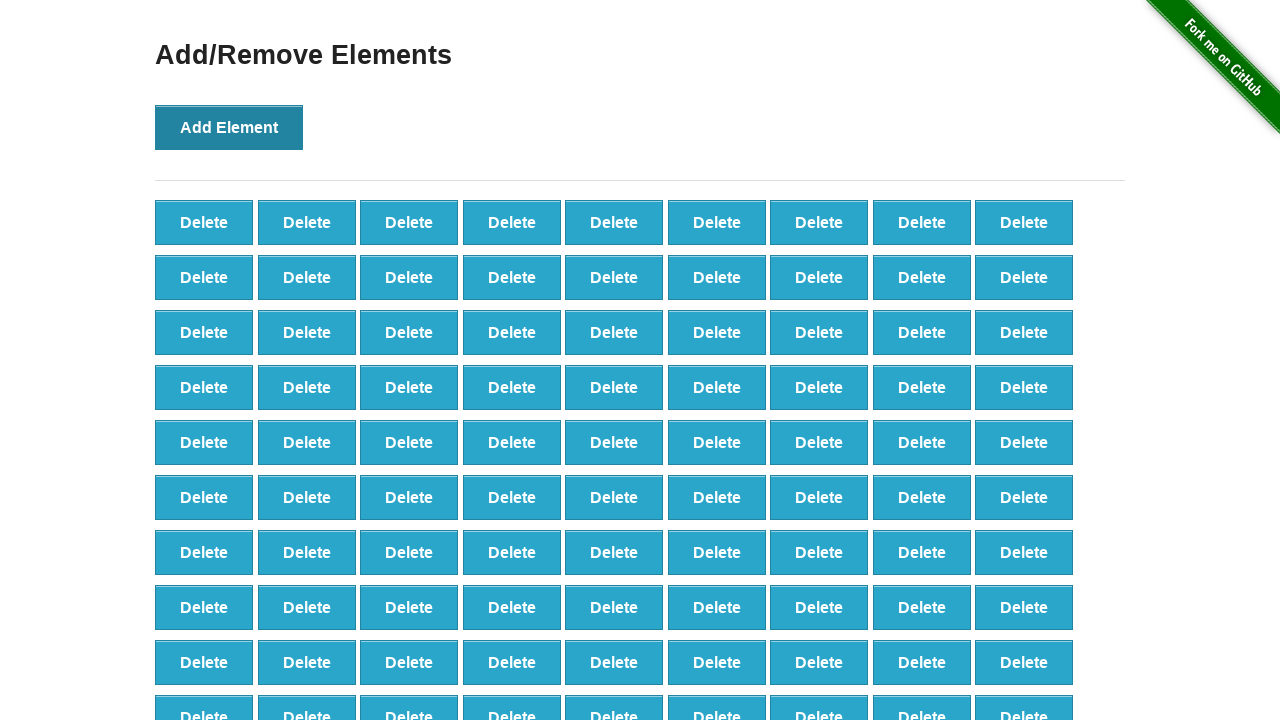

Clicked 'Add Element' button (iteration 93/100) at (229, 127) on button[onclick='addElement()']
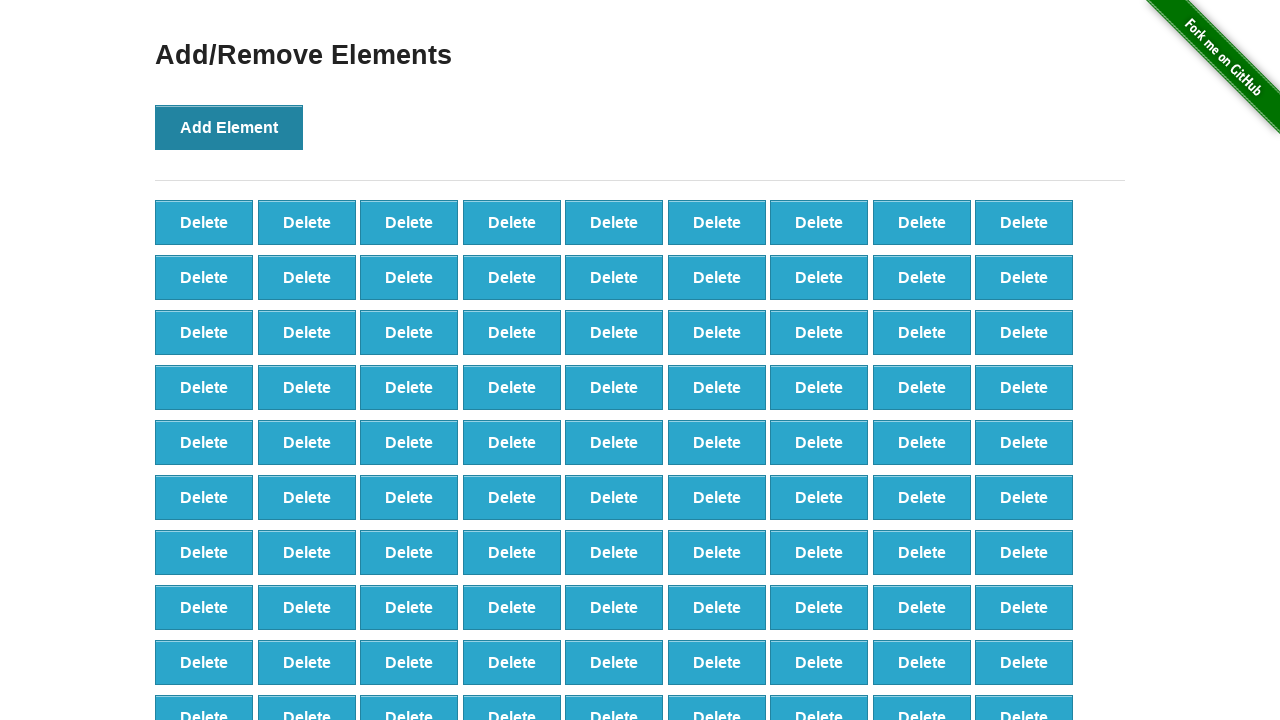

Clicked 'Add Element' button (iteration 94/100) at (229, 127) on button[onclick='addElement()']
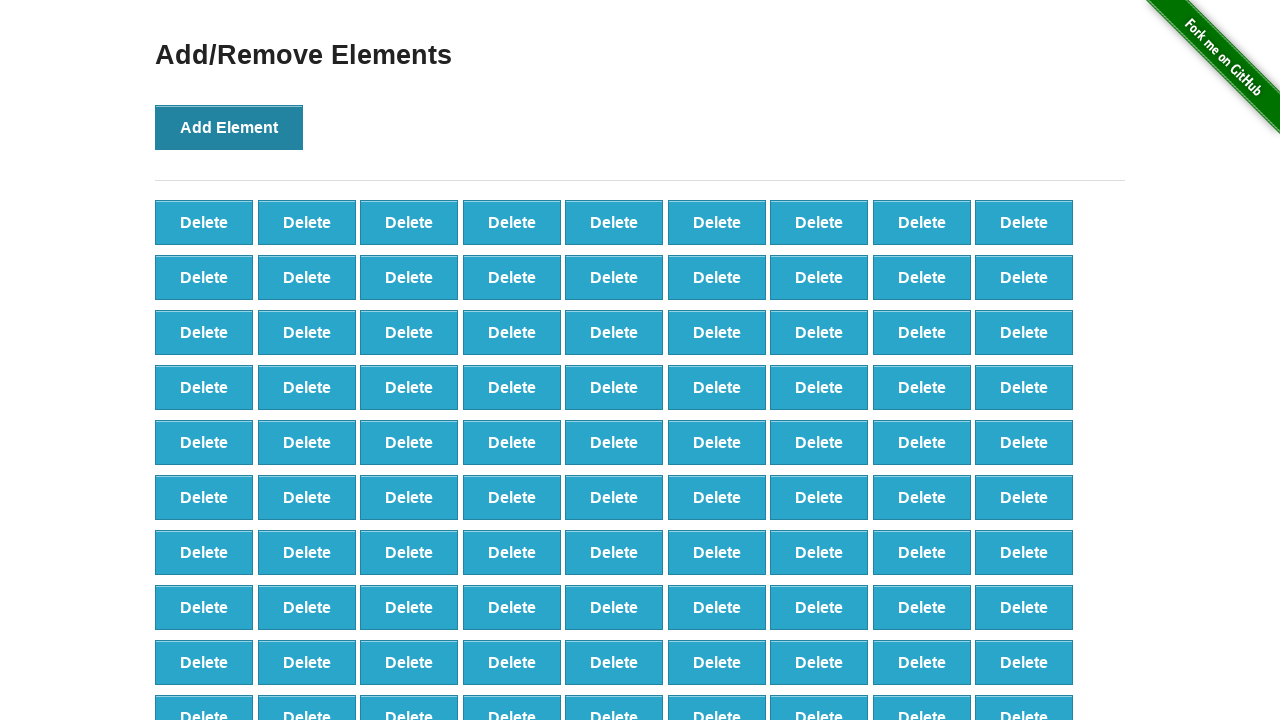

Clicked 'Add Element' button (iteration 95/100) at (229, 127) on button[onclick='addElement()']
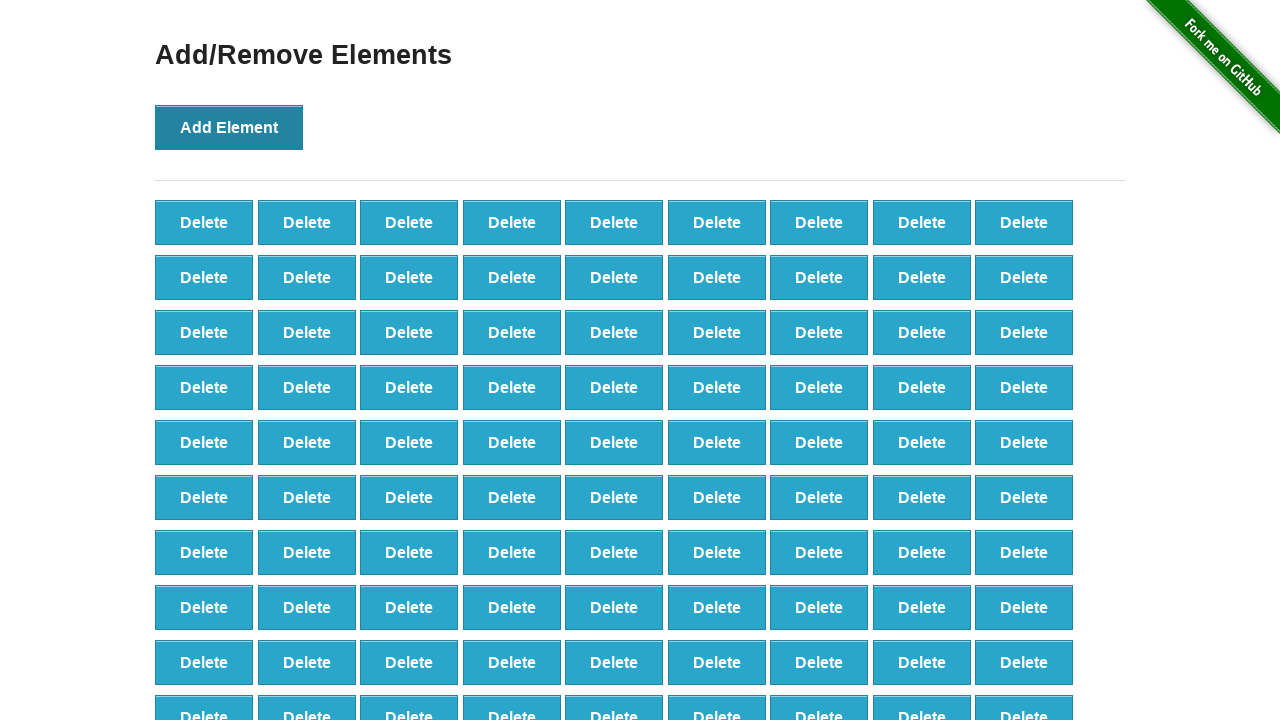

Clicked 'Add Element' button (iteration 96/100) at (229, 127) on button[onclick='addElement()']
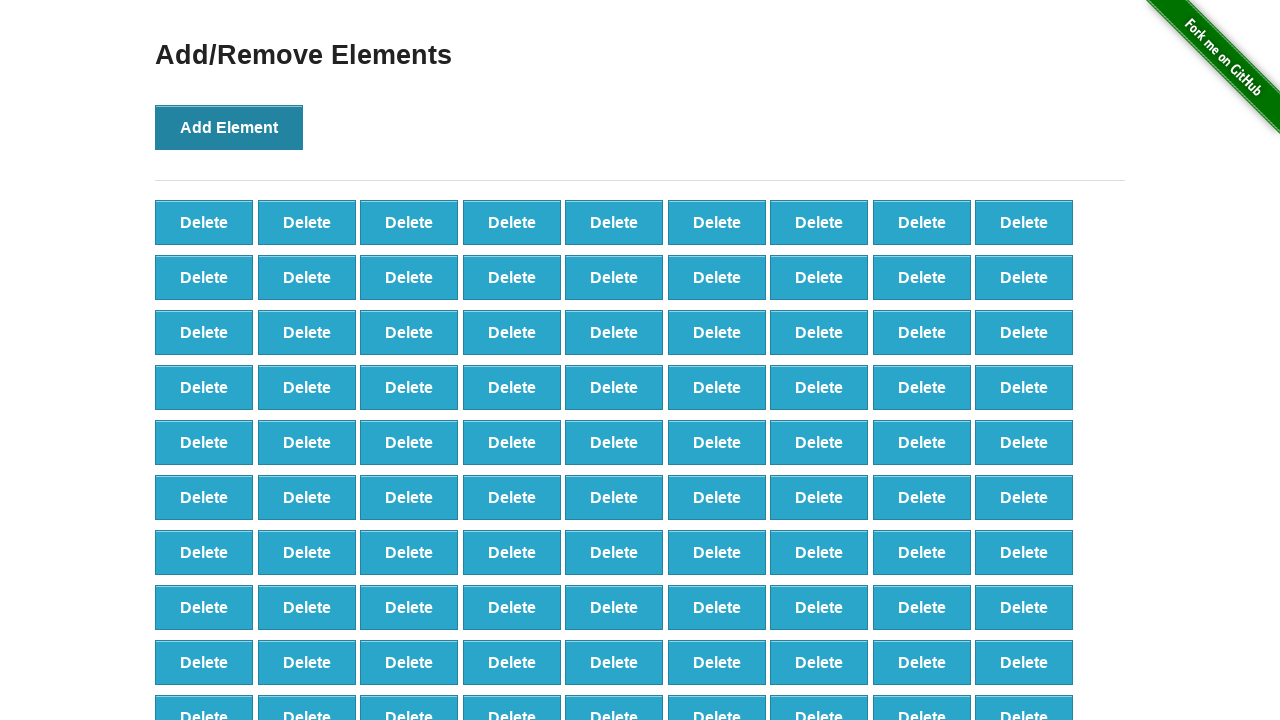

Clicked 'Add Element' button (iteration 97/100) at (229, 127) on button[onclick='addElement()']
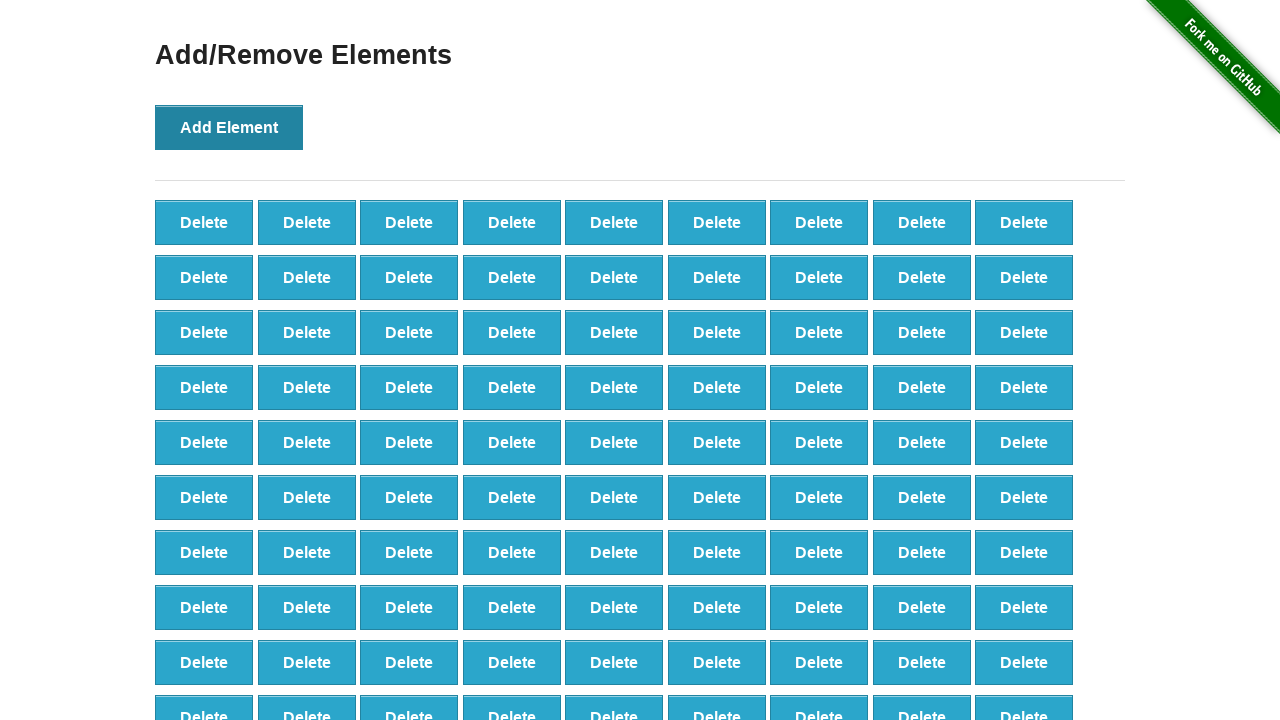

Clicked 'Add Element' button (iteration 98/100) at (229, 127) on button[onclick='addElement()']
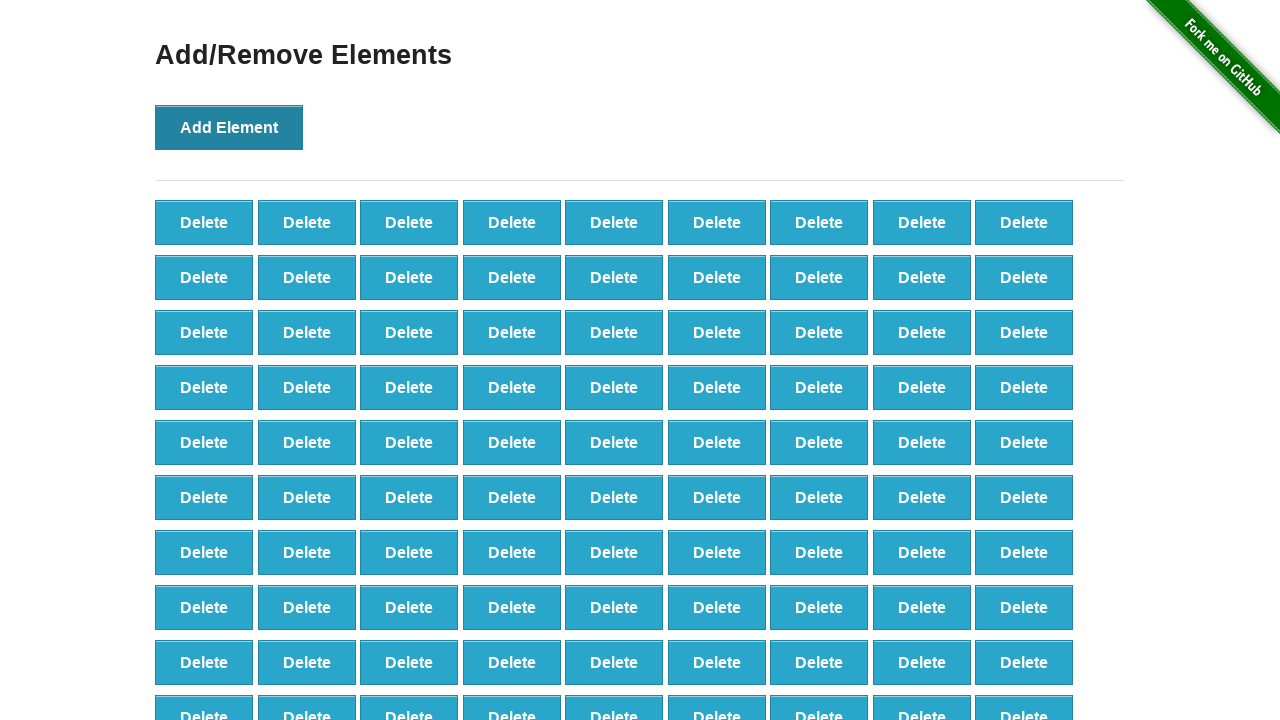

Clicked 'Add Element' button (iteration 99/100) at (229, 127) on button[onclick='addElement()']
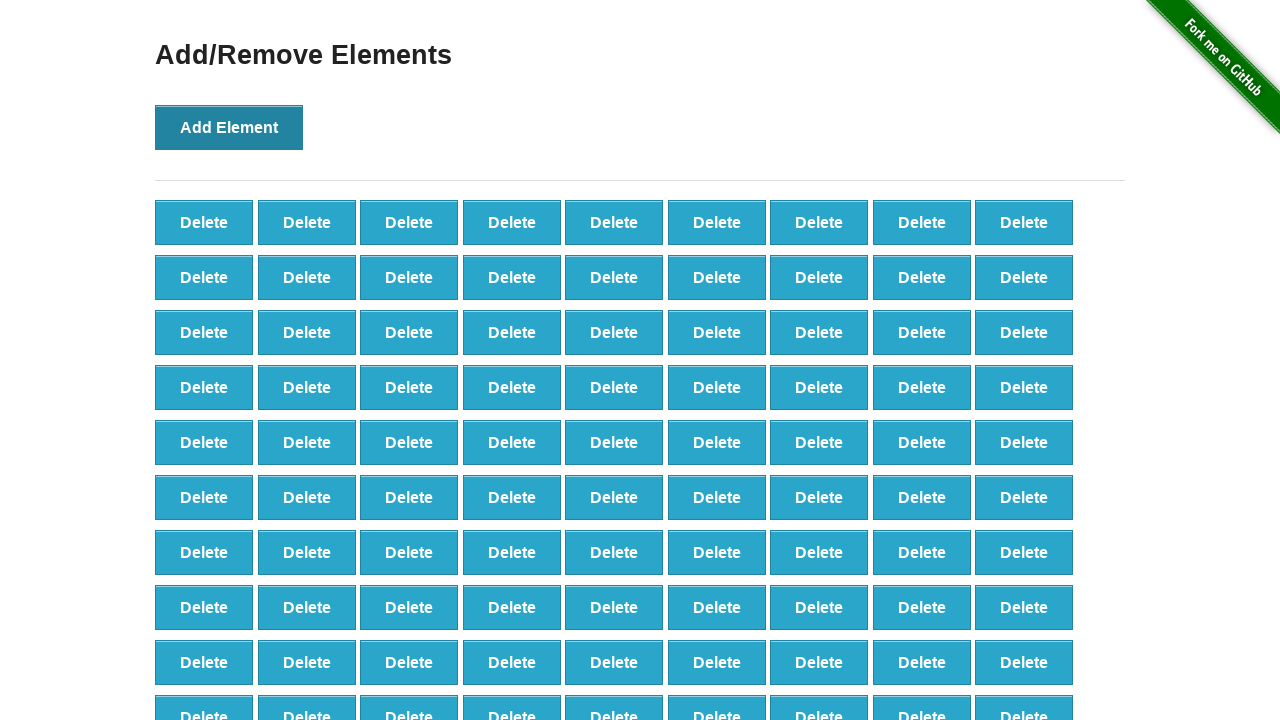

Clicked 'Add Element' button (iteration 100/100) at (229, 127) on button[onclick='addElement()']
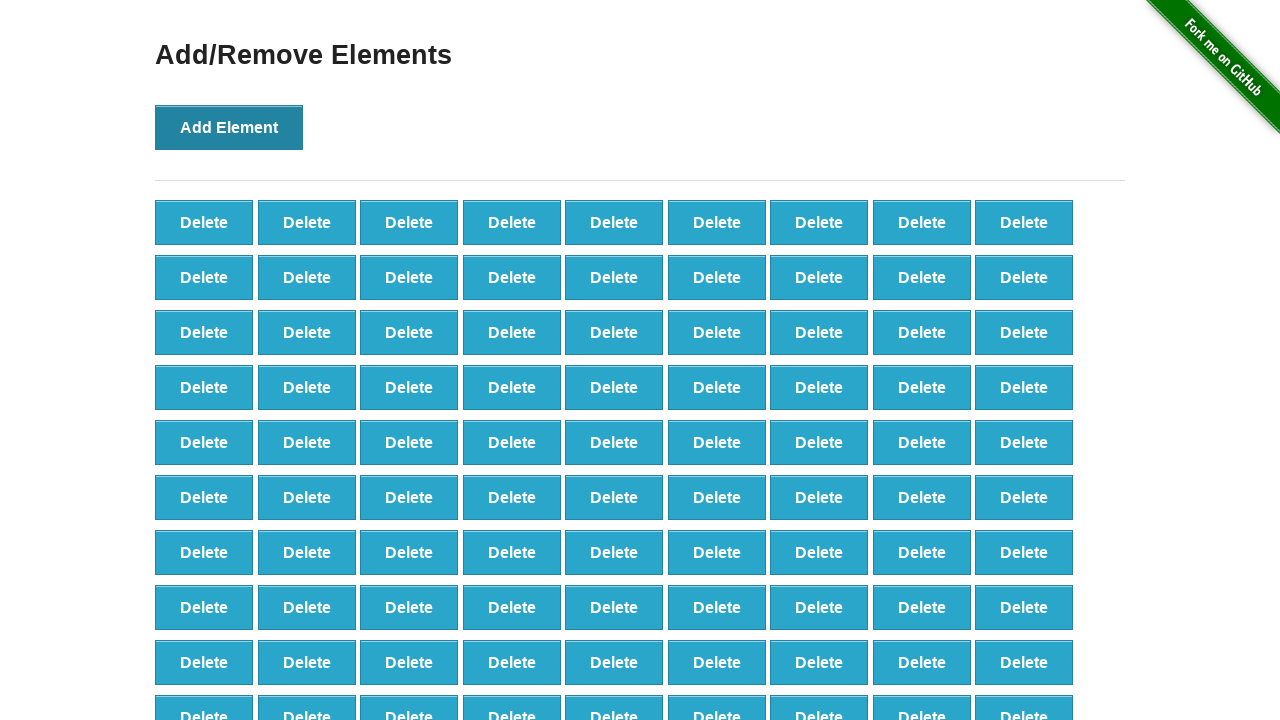

Generated random delete count: 79
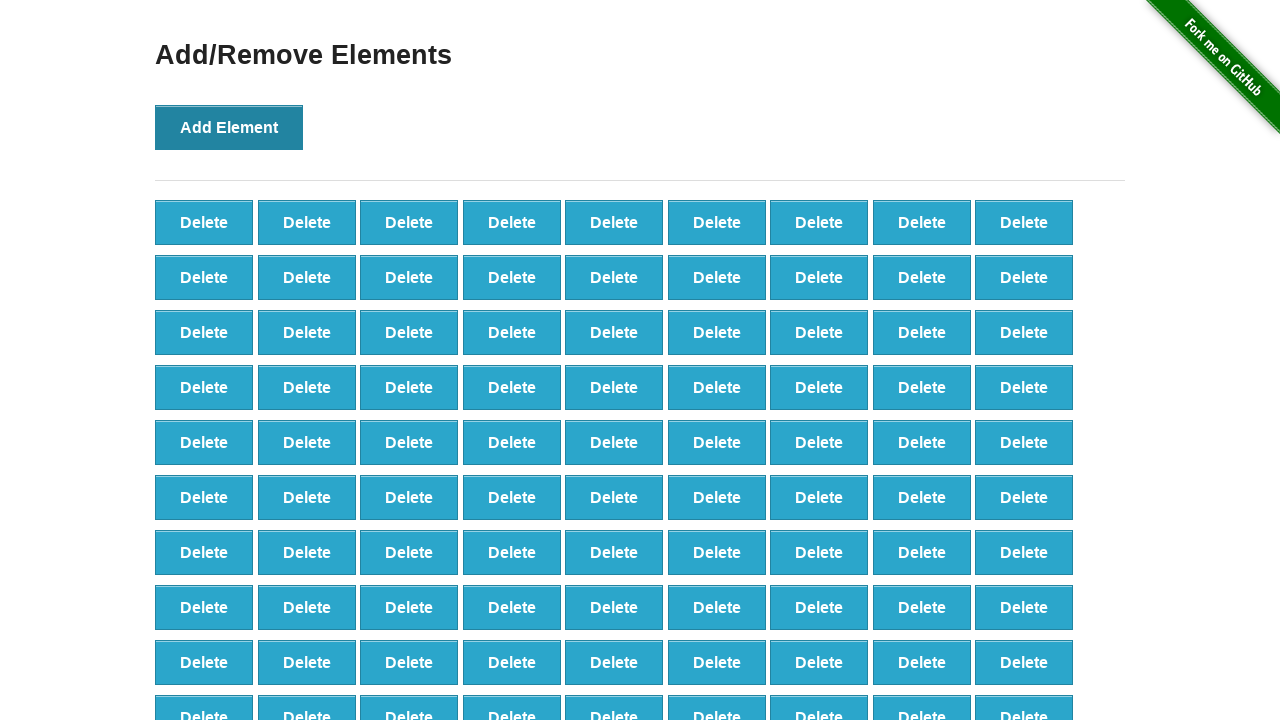

Clicked delete button (iteration 1/79) at (204, 222) on button[onclick='deleteElement()'] >> nth=0
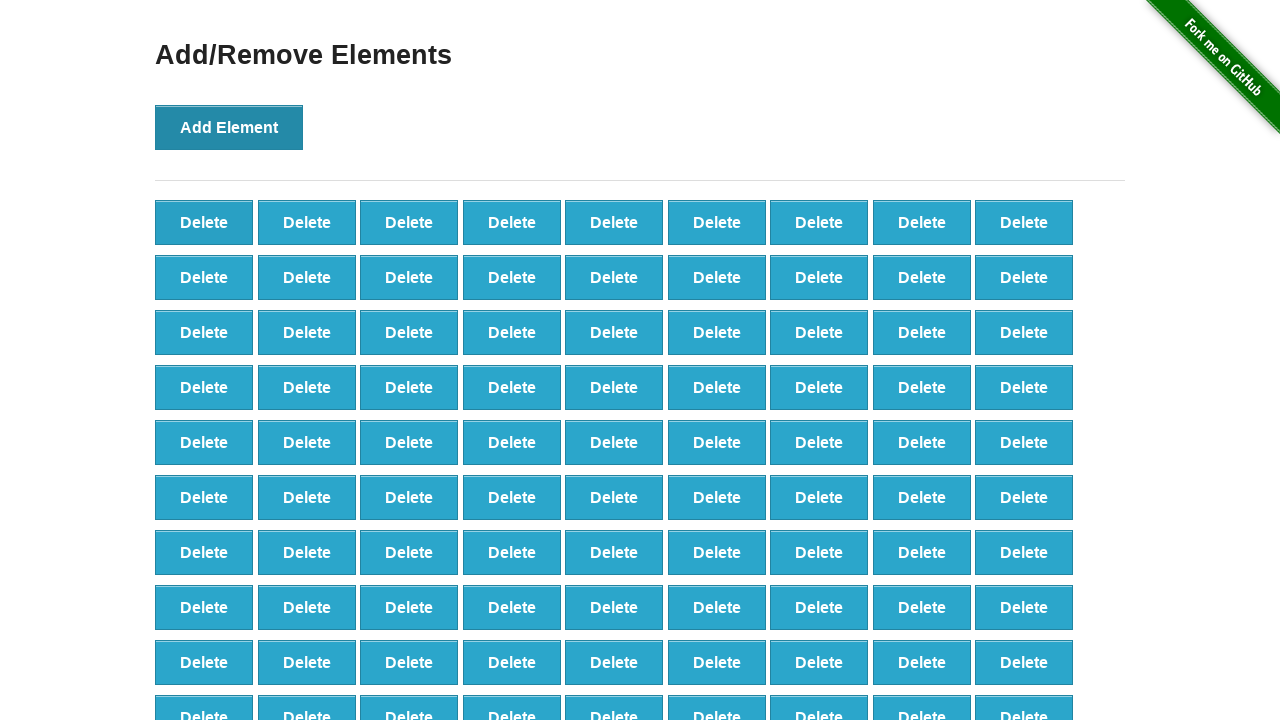

Clicked delete button (iteration 2/79) at (204, 222) on button[onclick='deleteElement()'] >> nth=0
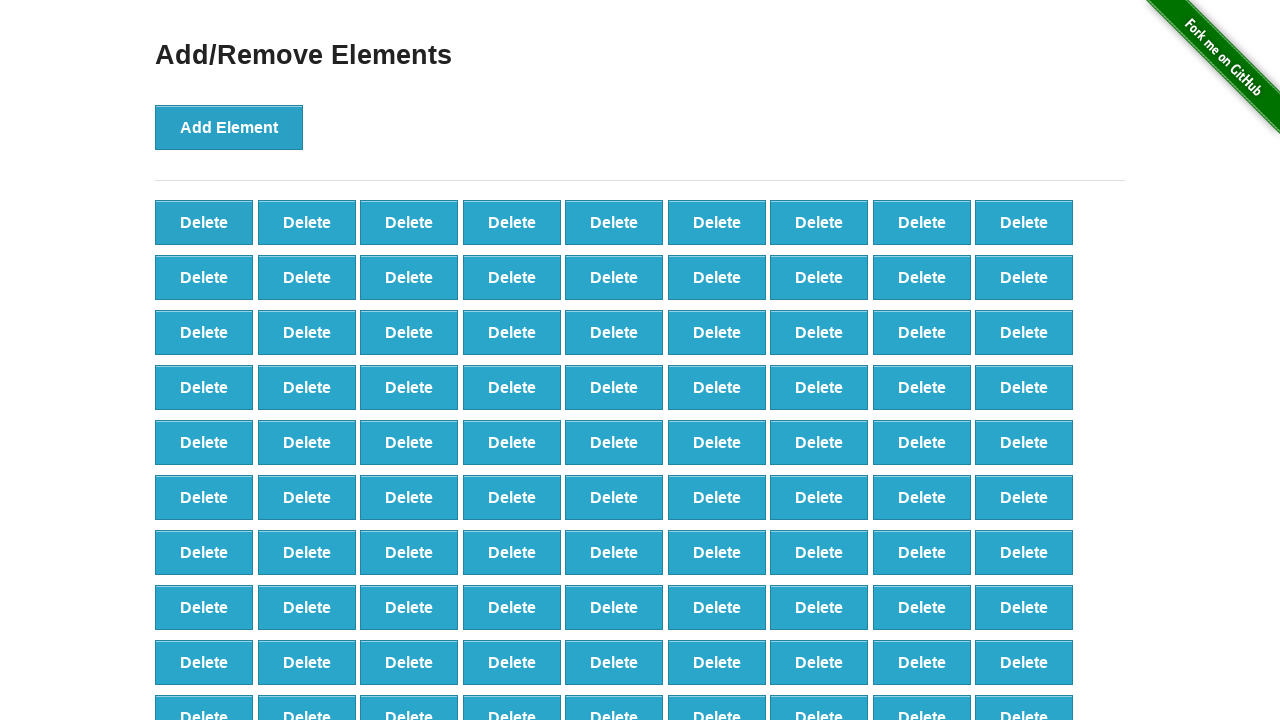

Clicked delete button (iteration 3/79) at (204, 222) on button[onclick='deleteElement()'] >> nth=0
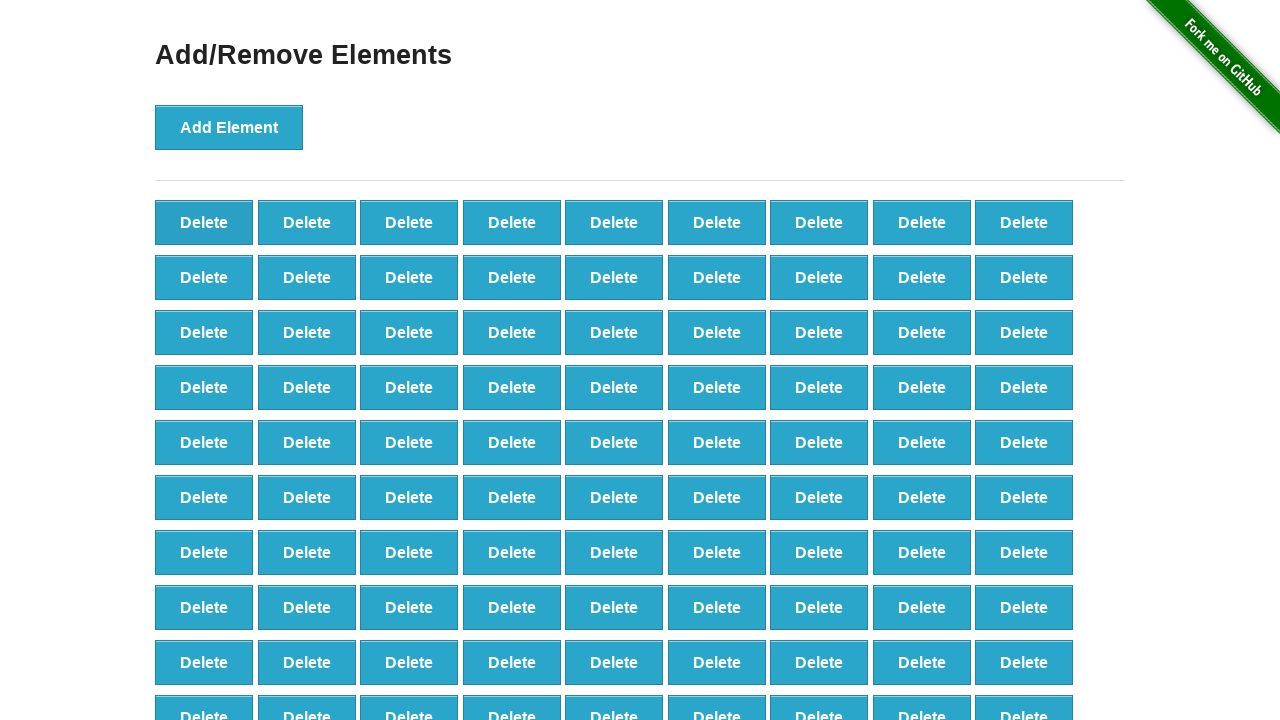

Clicked delete button (iteration 4/79) at (204, 222) on button[onclick='deleteElement()'] >> nth=0
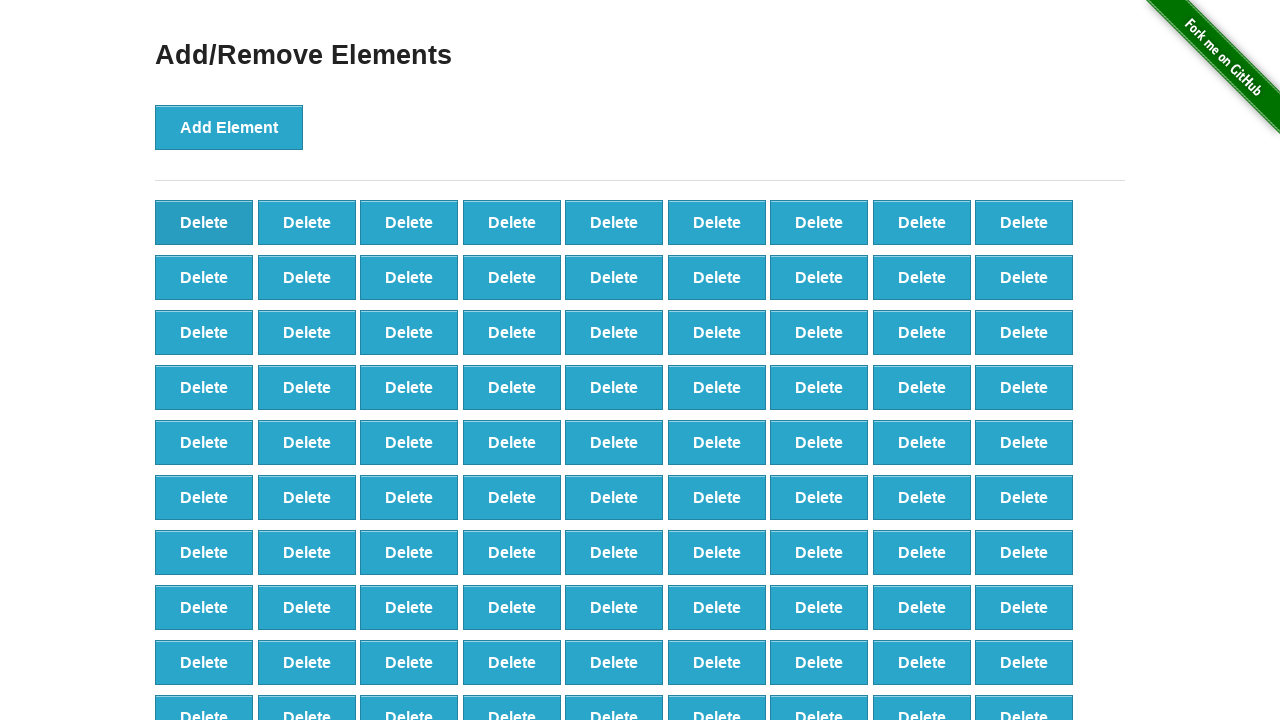

Clicked delete button (iteration 5/79) at (204, 222) on button[onclick='deleteElement()'] >> nth=0
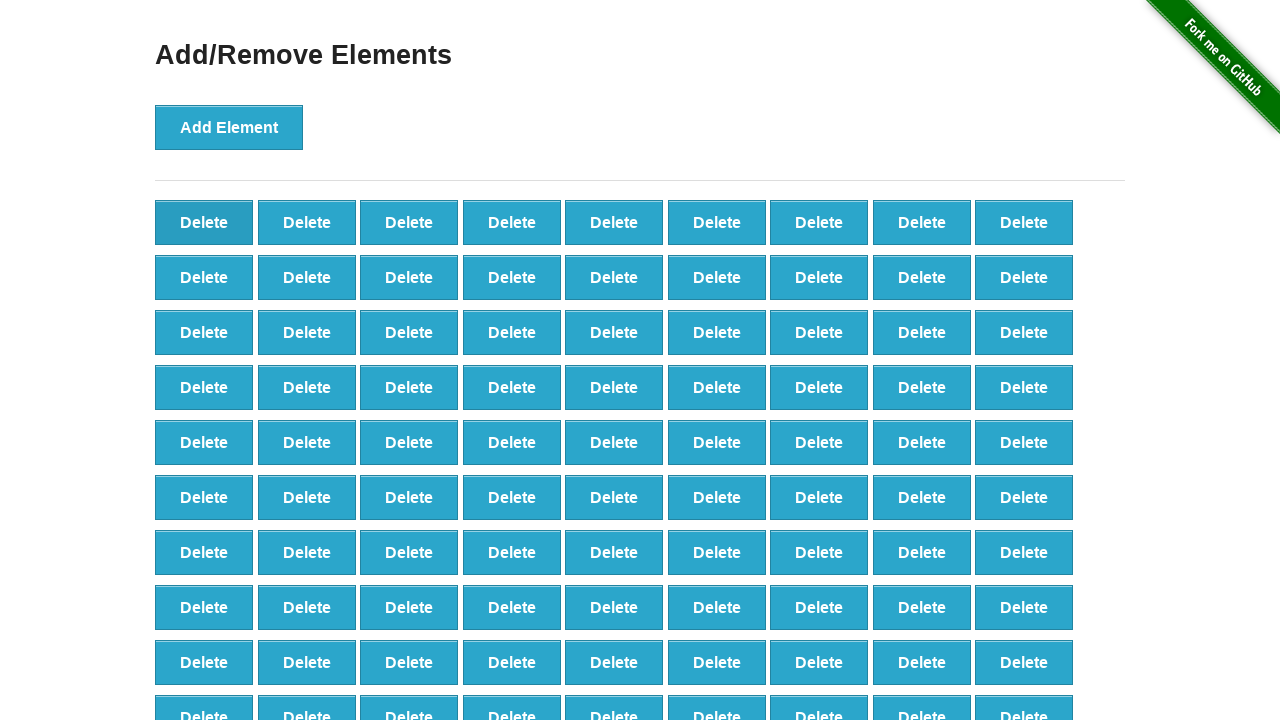

Clicked delete button (iteration 6/79) at (204, 222) on button[onclick='deleteElement()'] >> nth=0
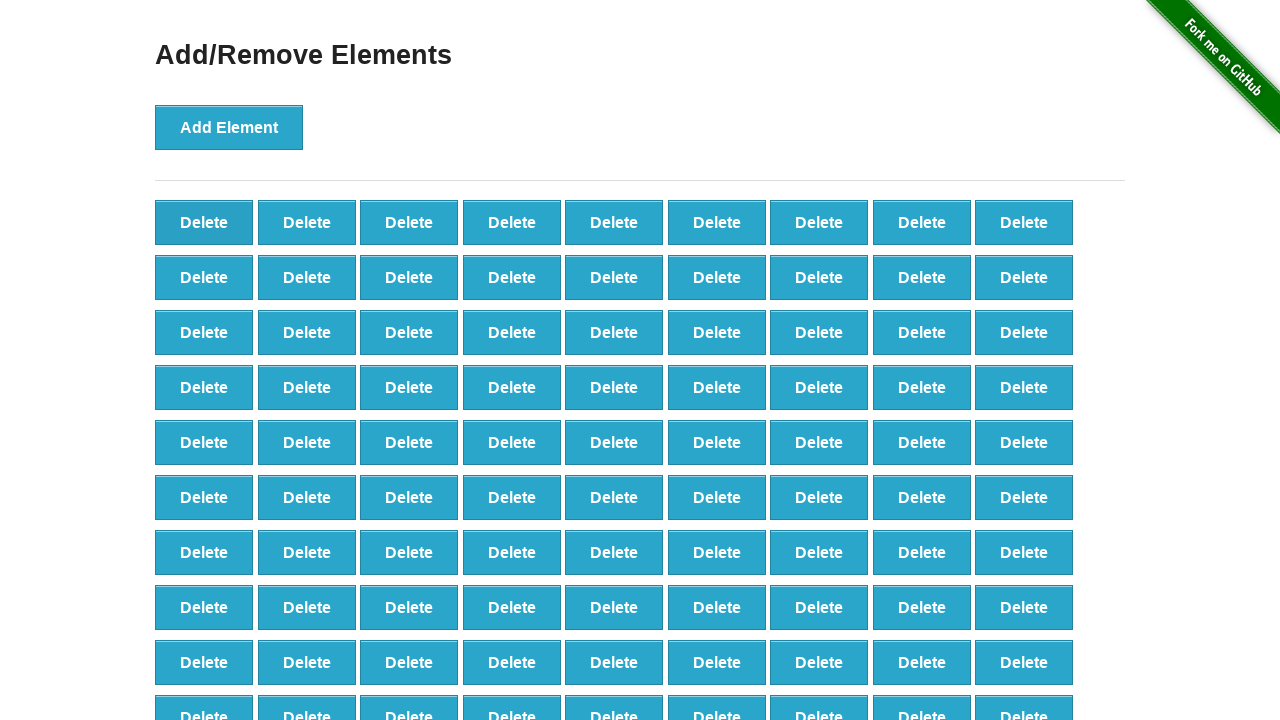

Clicked delete button (iteration 7/79) at (204, 222) on button[onclick='deleteElement()'] >> nth=0
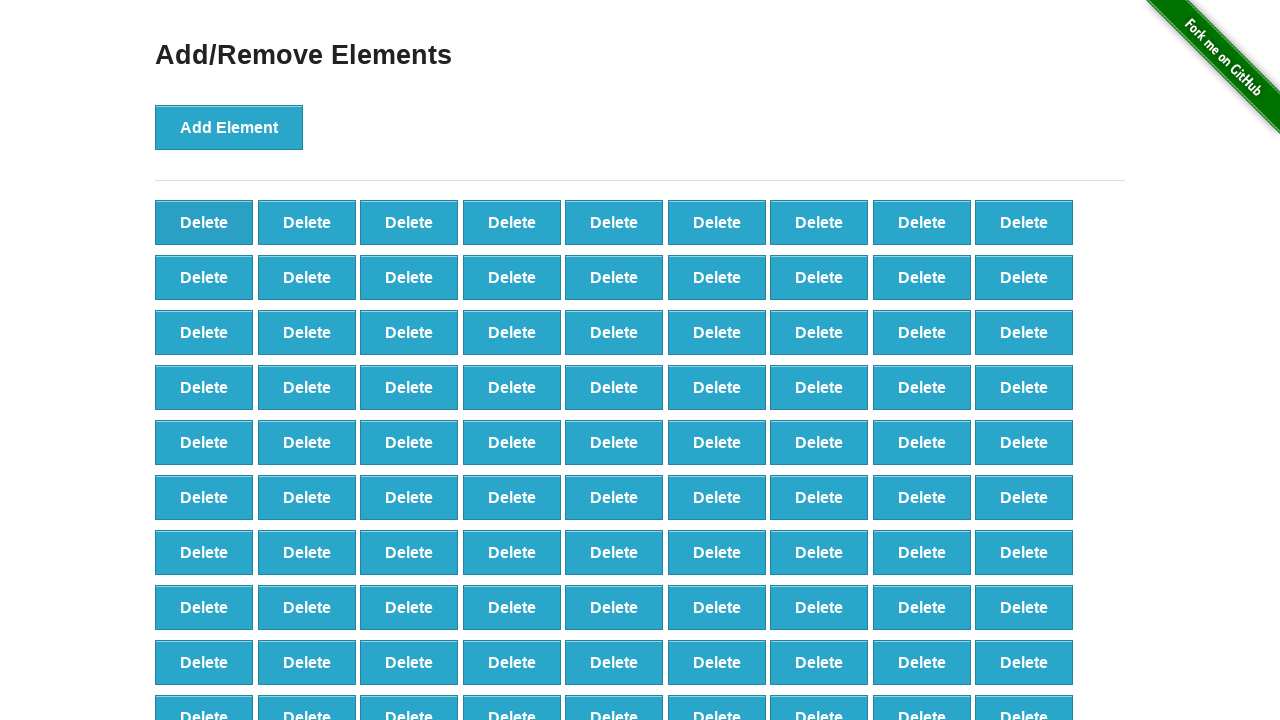

Clicked delete button (iteration 8/79) at (204, 222) on button[onclick='deleteElement()'] >> nth=0
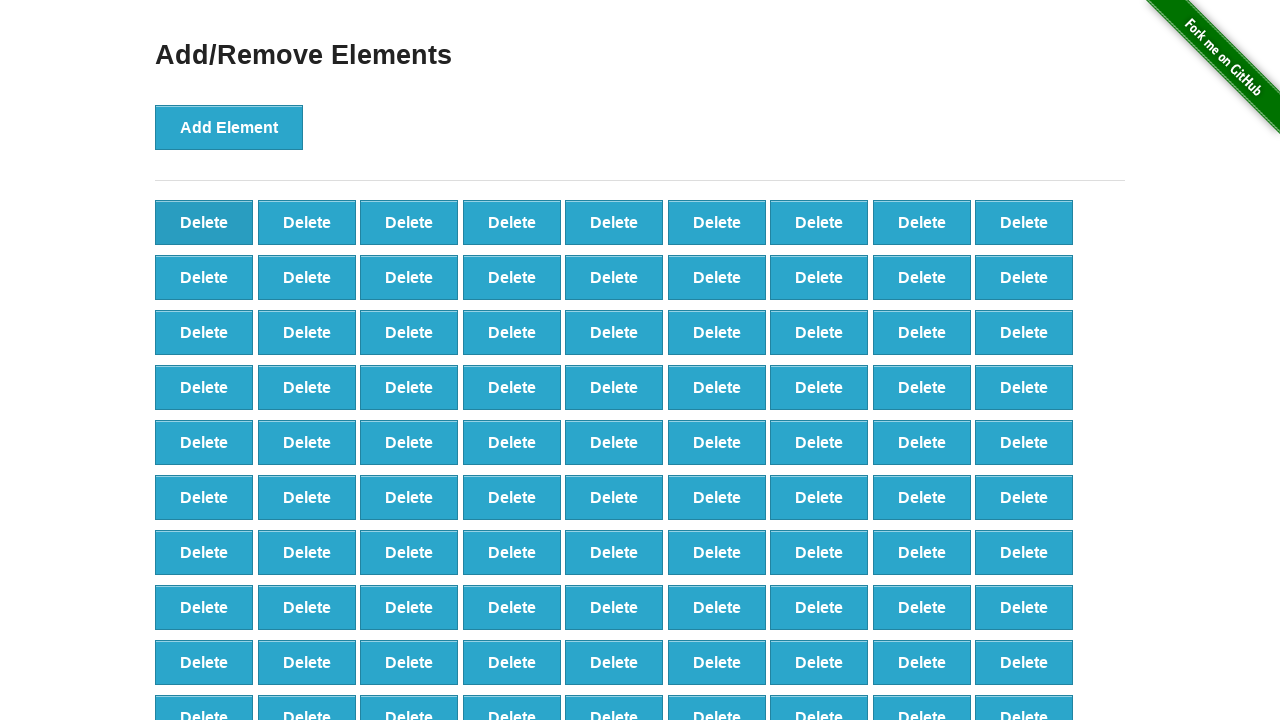

Clicked delete button (iteration 9/79) at (204, 222) on button[onclick='deleteElement()'] >> nth=0
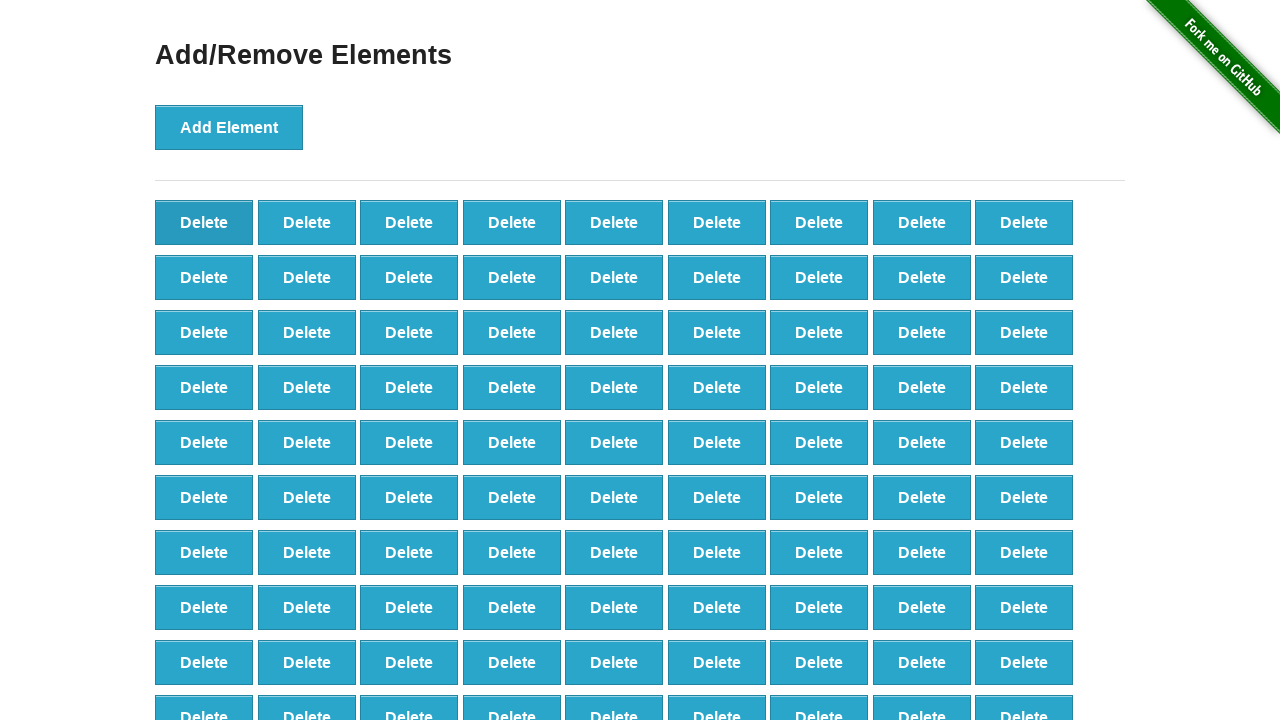

Clicked delete button (iteration 10/79) at (204, 222) on button[onclick='deleteElement()'] >> nth=0
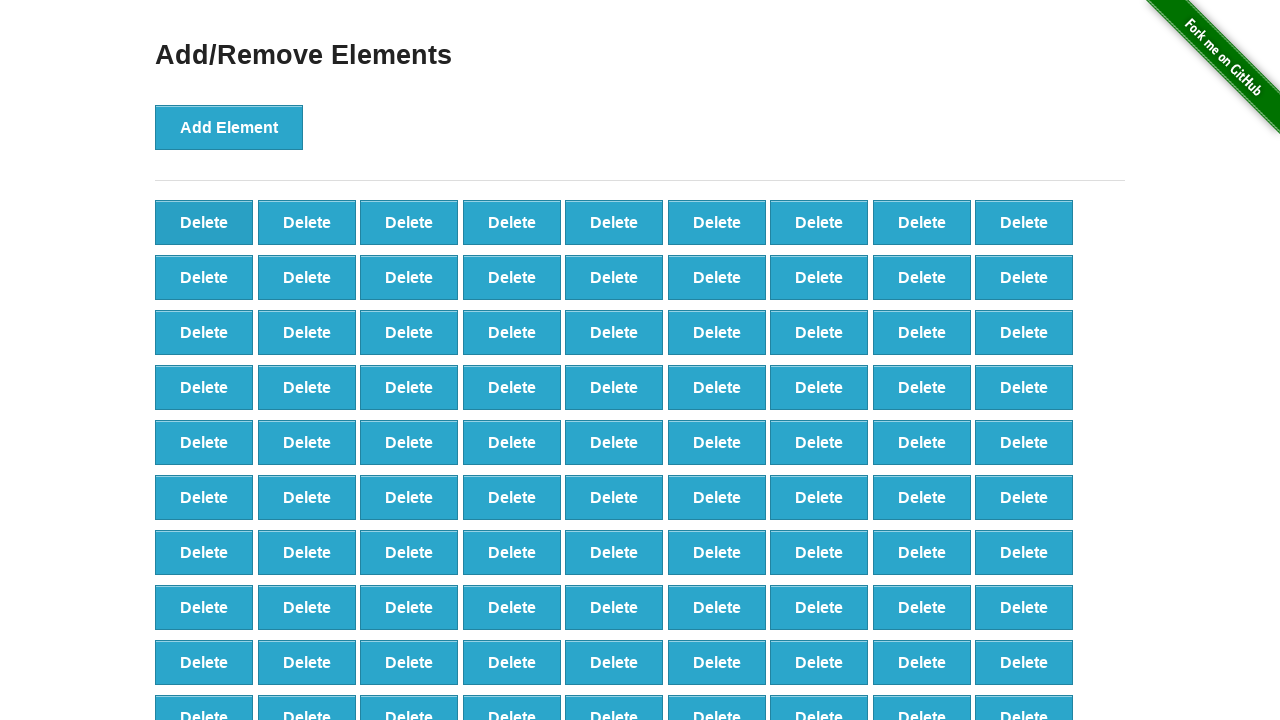

Clicked delete button (iteration 11/79) at (204, 222) on button[onclick='deleteElement()'] >> nth=0
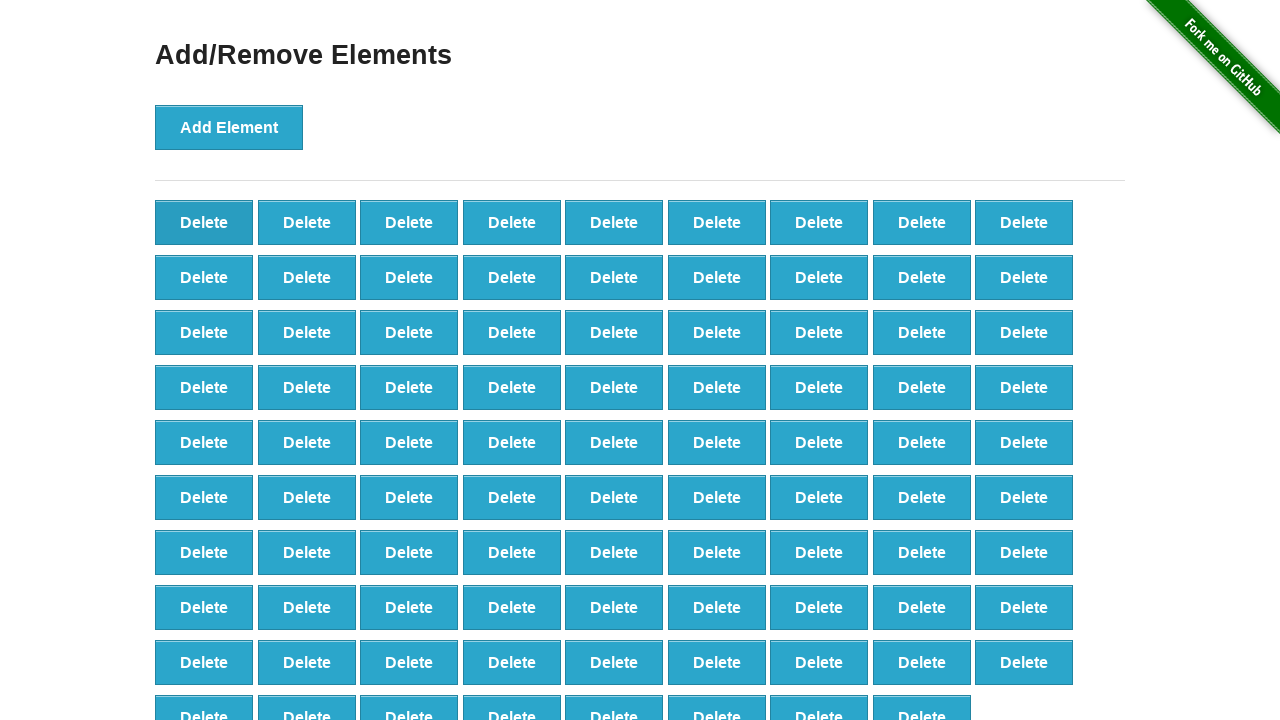

Clicked delete button (iteration 12/79) at (204, 222) on button[onclick='deleteElement()'] >> nth=0
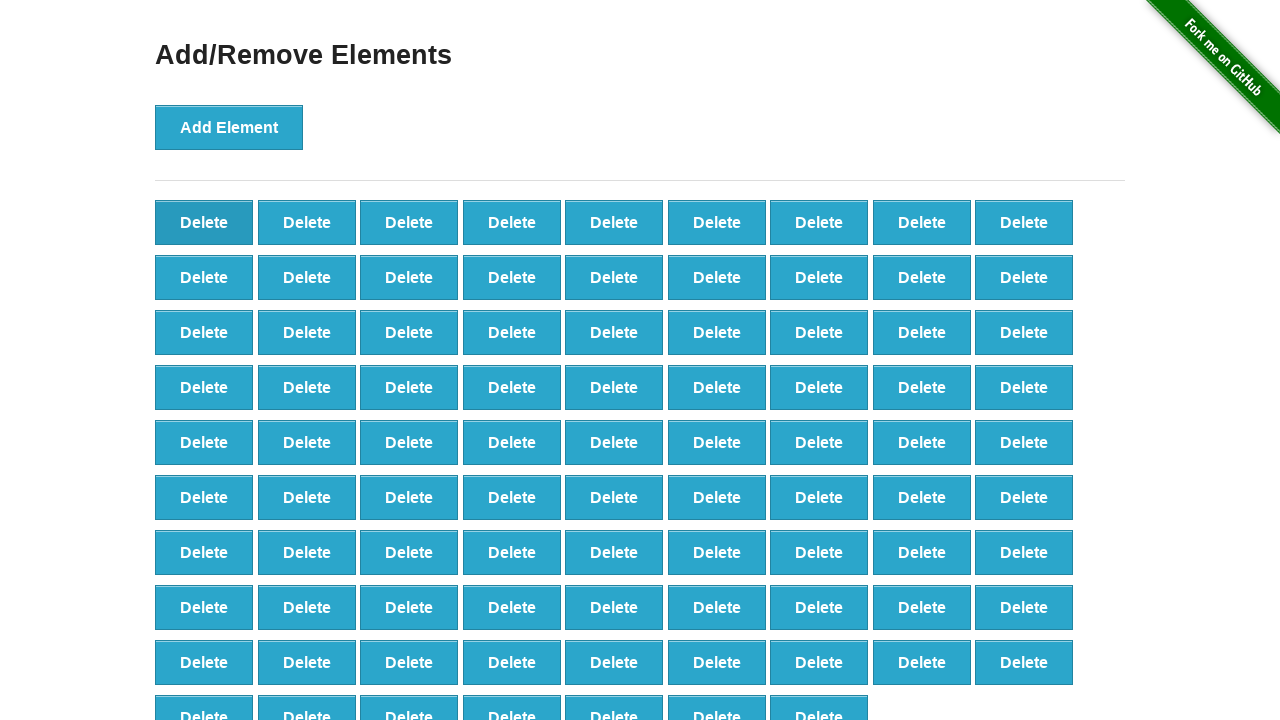

Clicked delete button (iteration 13/79) at (204, 222) on button[onclick='deleteElement()'] >> nth=0
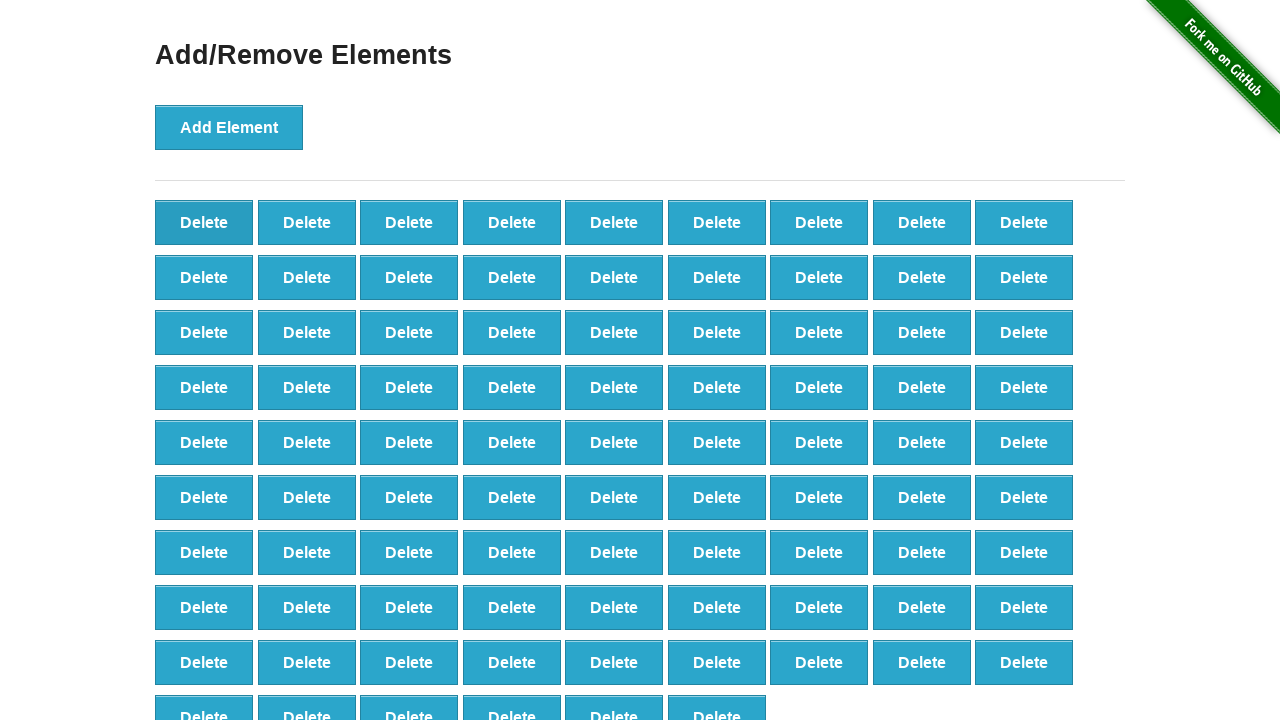

Clicked delete button (iteration 14/79) at (204, 222) on button[onclick='deleteElement()'] >> nth=0
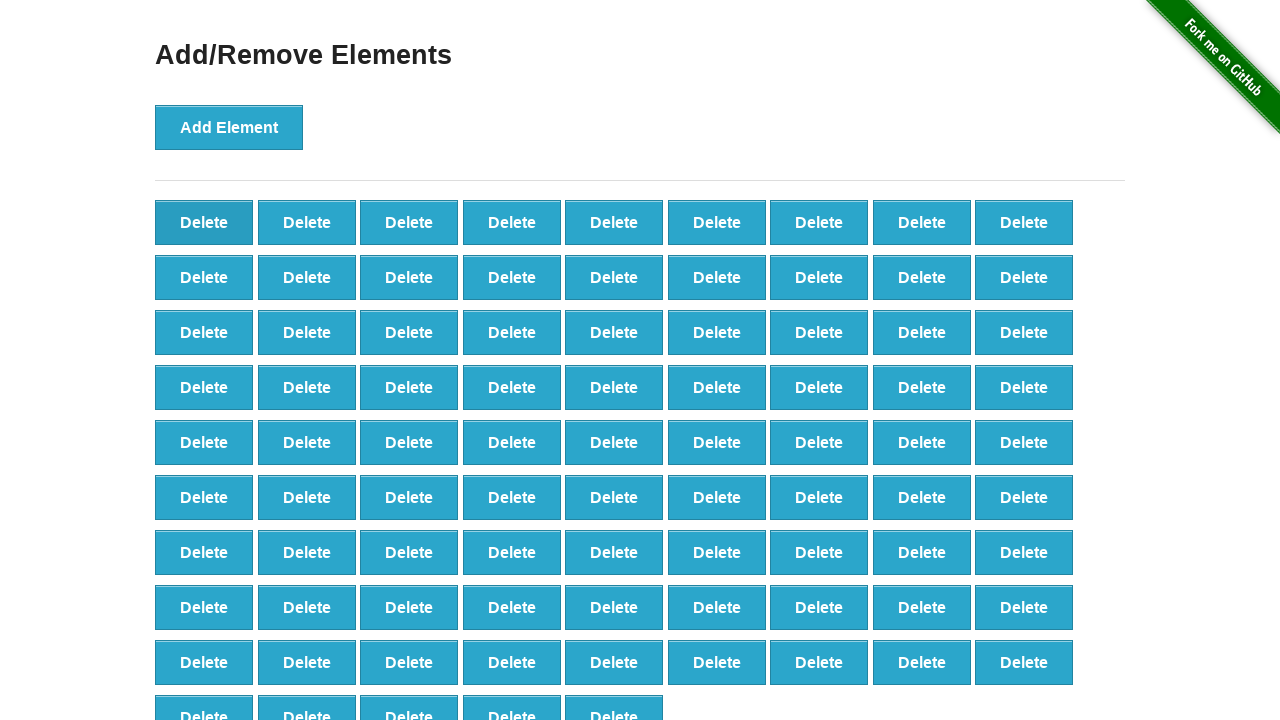

Clicked delete button (iteration 15/79) at (204, 222) on button[onclick='deleteElement()'] >> nth=0
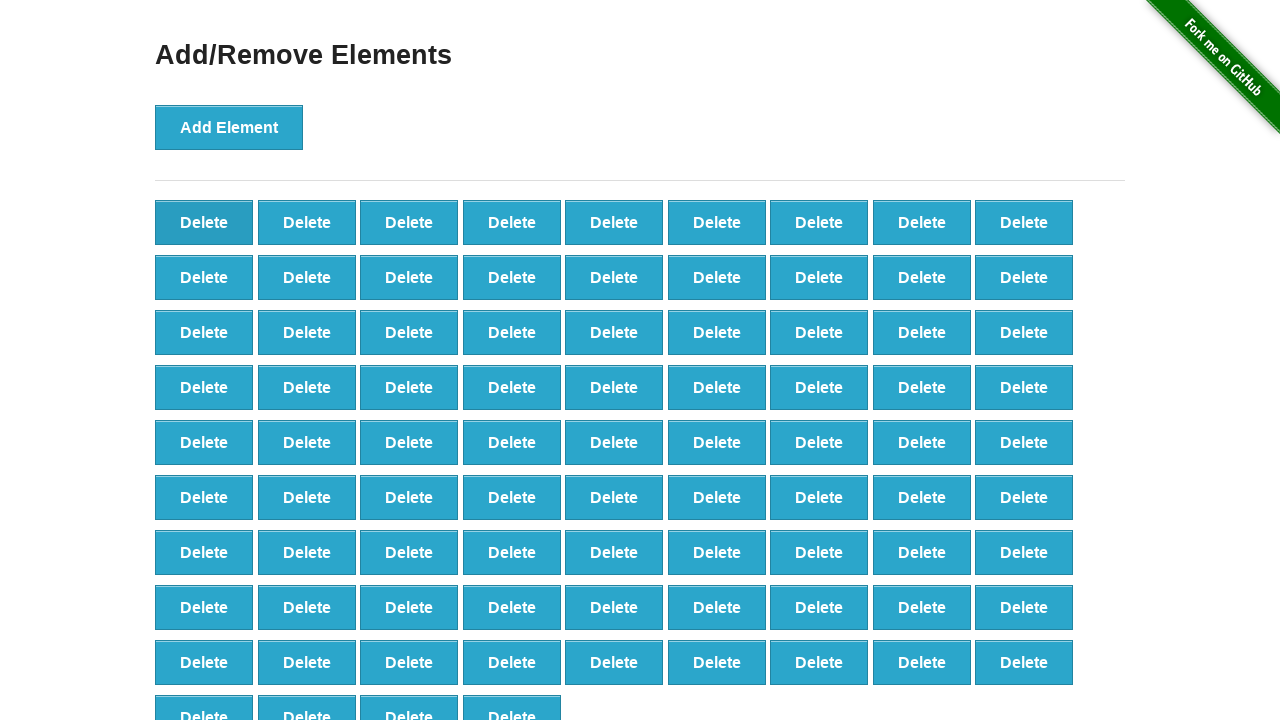

Clicked delete button (iteration 16/79) at (204, 222) on button[onclick='deleteElement()'] >> nth=0
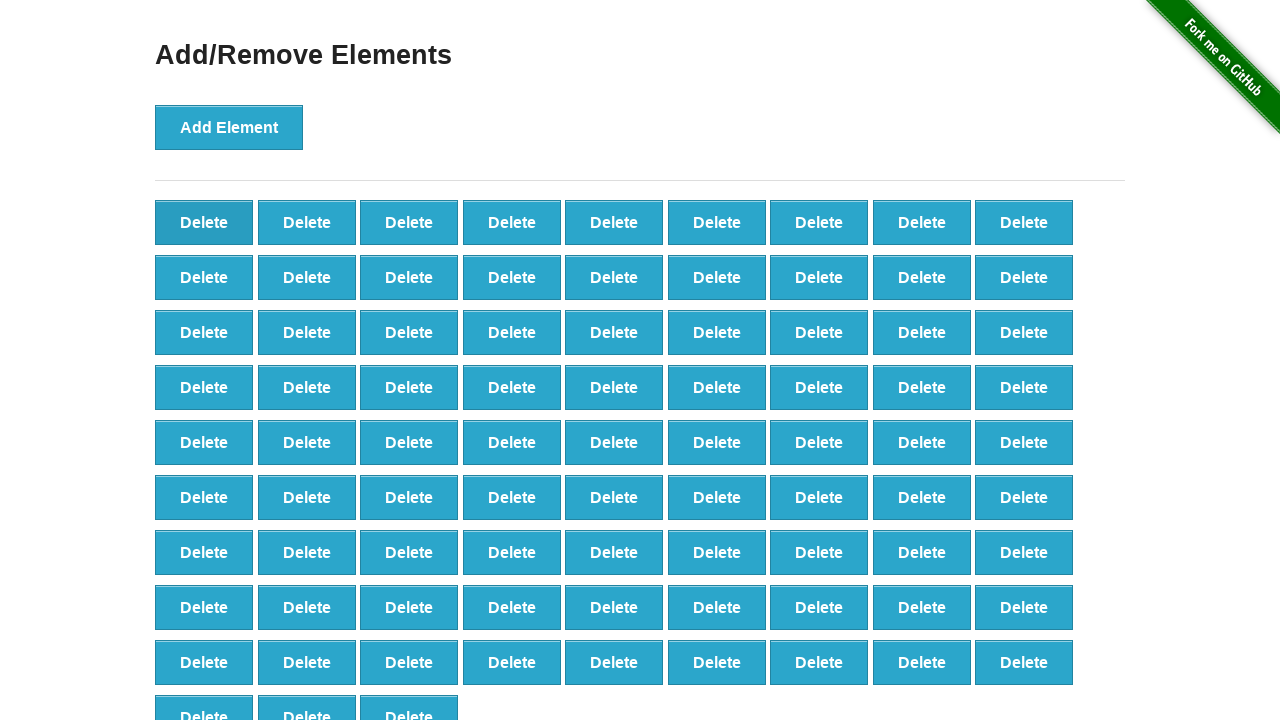

Clicked delete button (iteration 17/79) at (204, 222) on button[onclick='deleteElement()'] >> nth=0
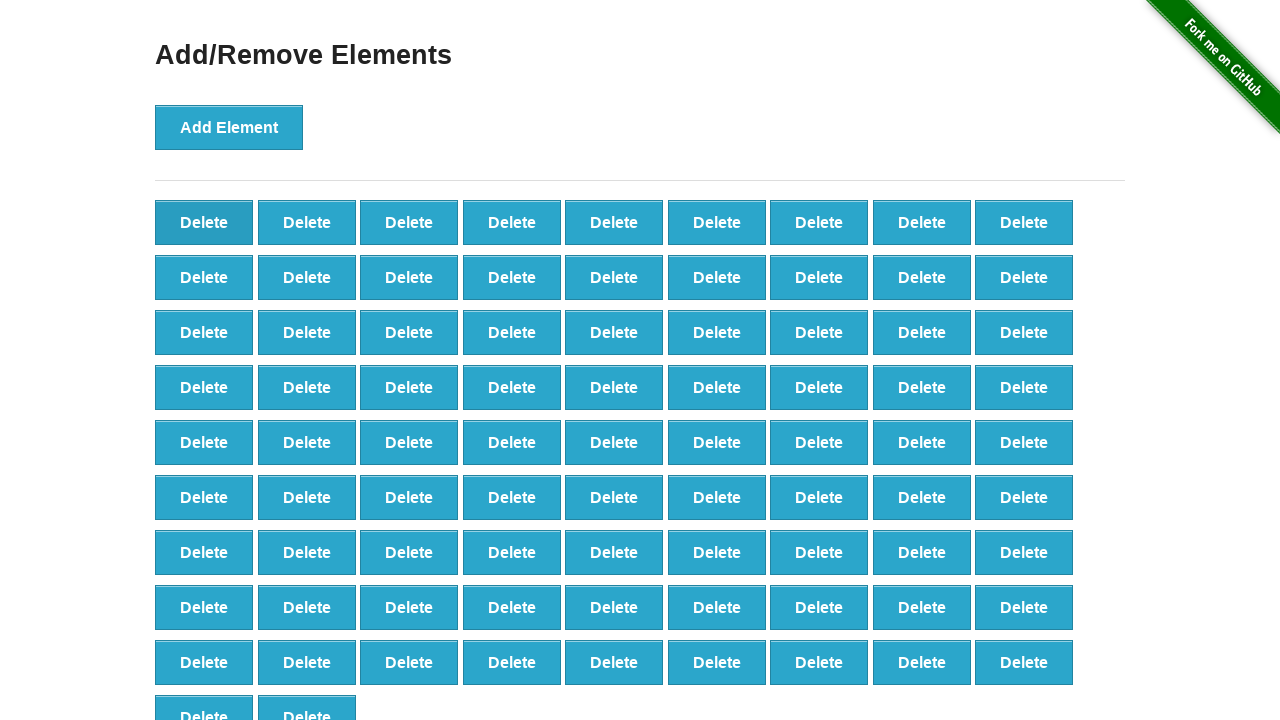

Clicked delete button (iteration 18/79) at (204, 222) on button[onclick='deleteElement()'] >> nth=0
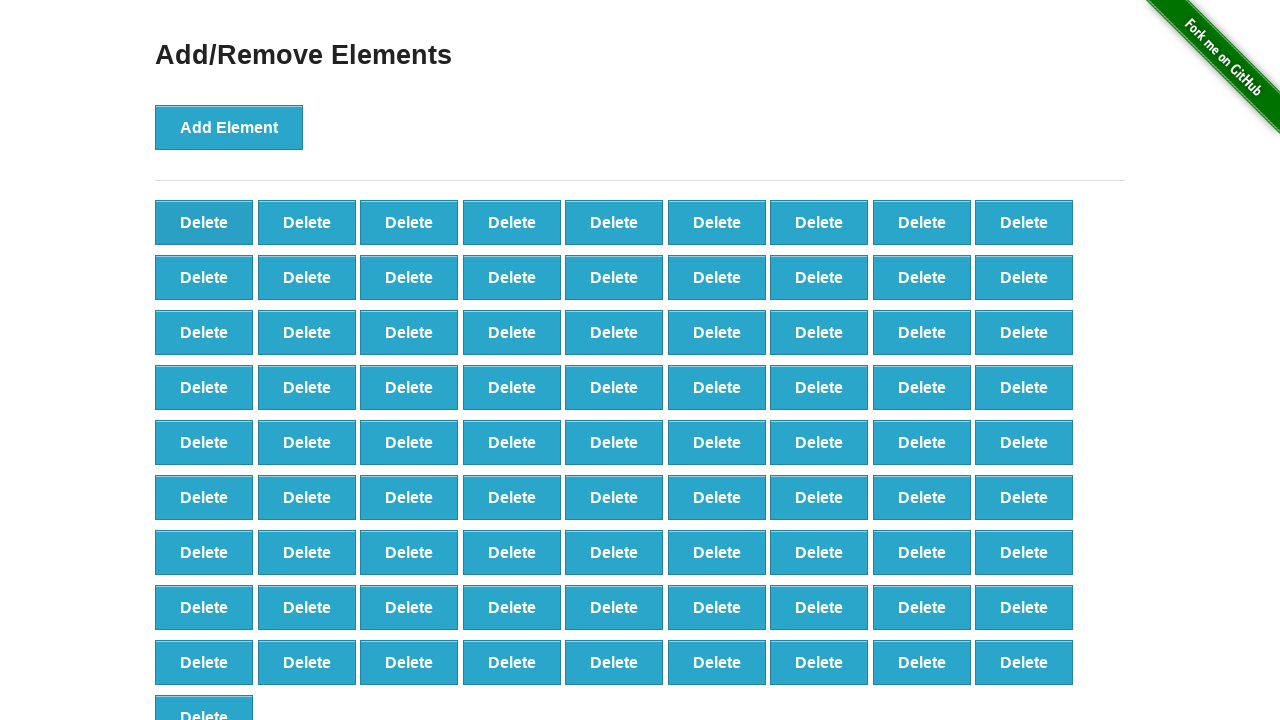

Clicked delete button (iteration 19/79) at (204, 222) on button[onclick='deleteElement()'] >> nth=0
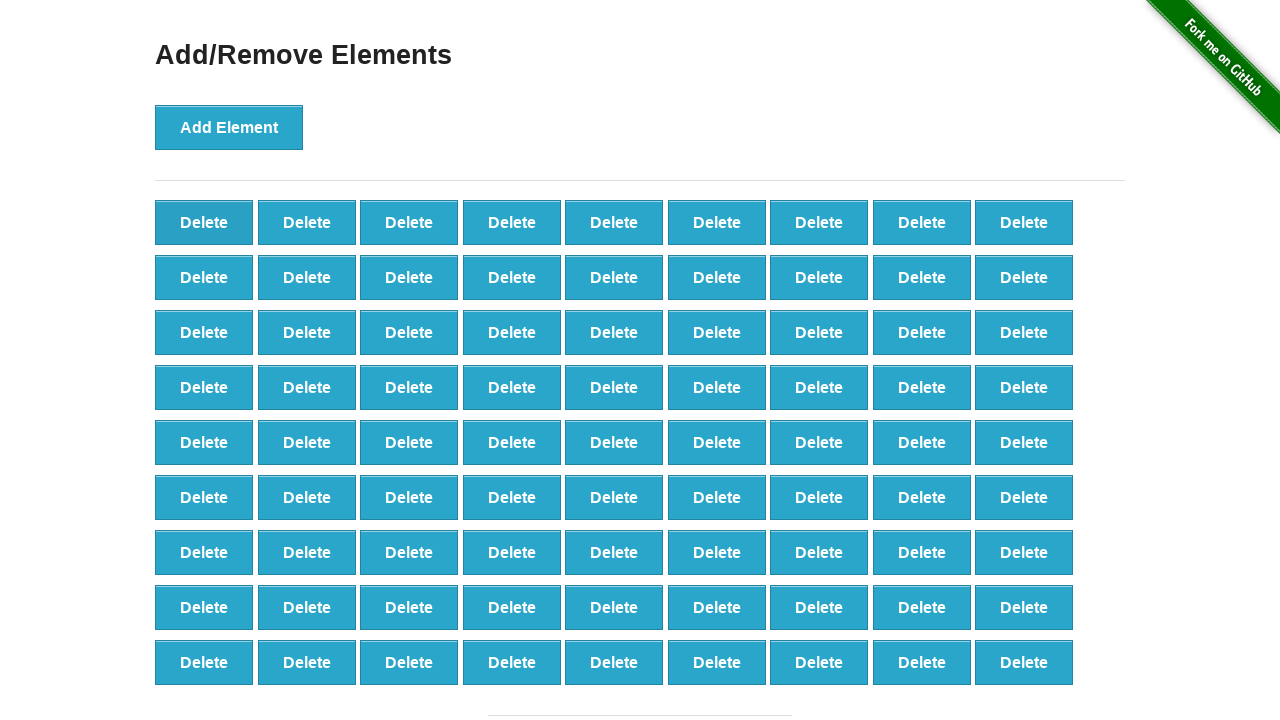

Clicked delete button (iteration 20/79) at (204, 222) on button[onclick='deleteElement()'] >> nth=0
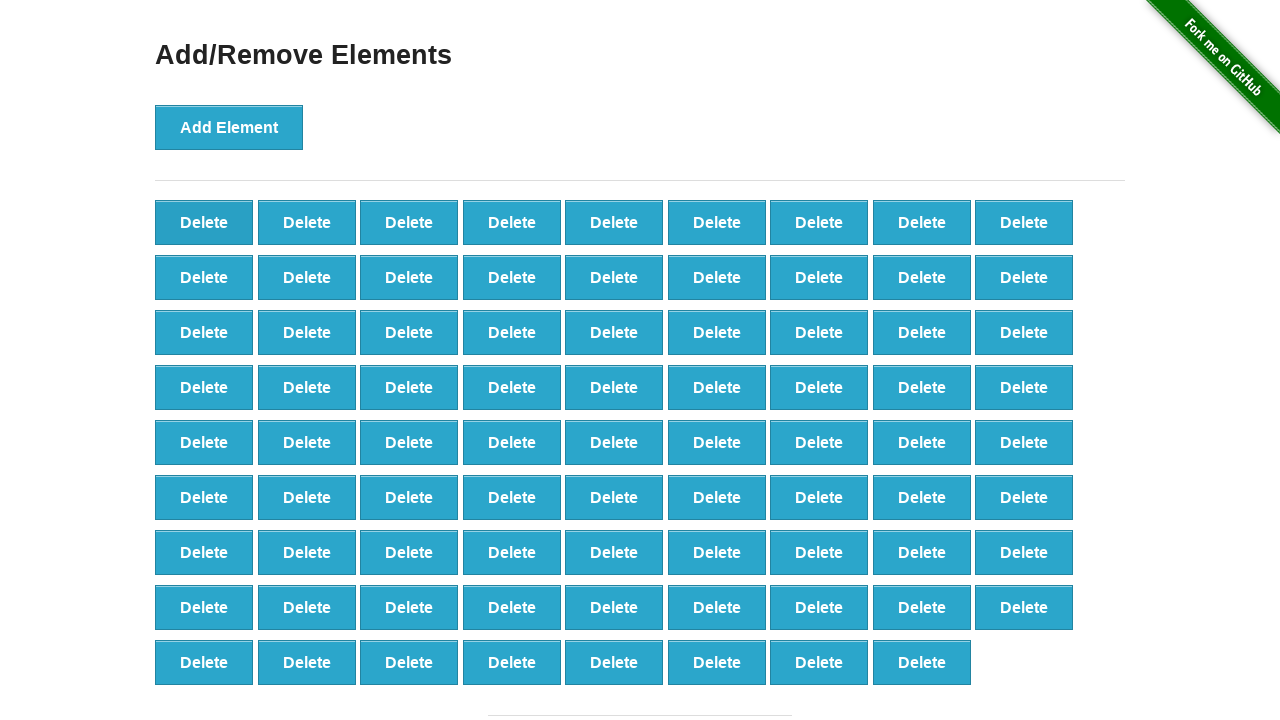

Clicked delete button (iteration 21/79) at (204, 222) on button[onclick='deleteElement()'] >> nth=0
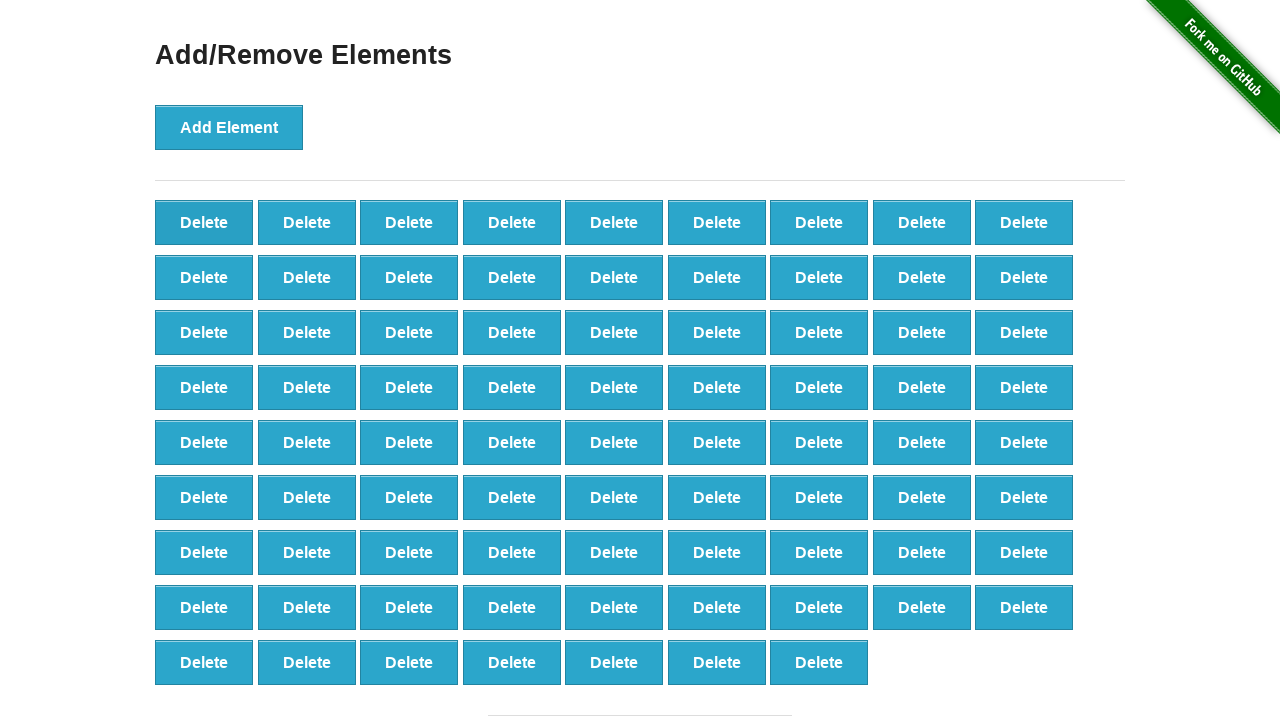

Clicked delete button (iteration 22/79) at (204, 222) on button[onclick='deleteElement()'] >> nth=0
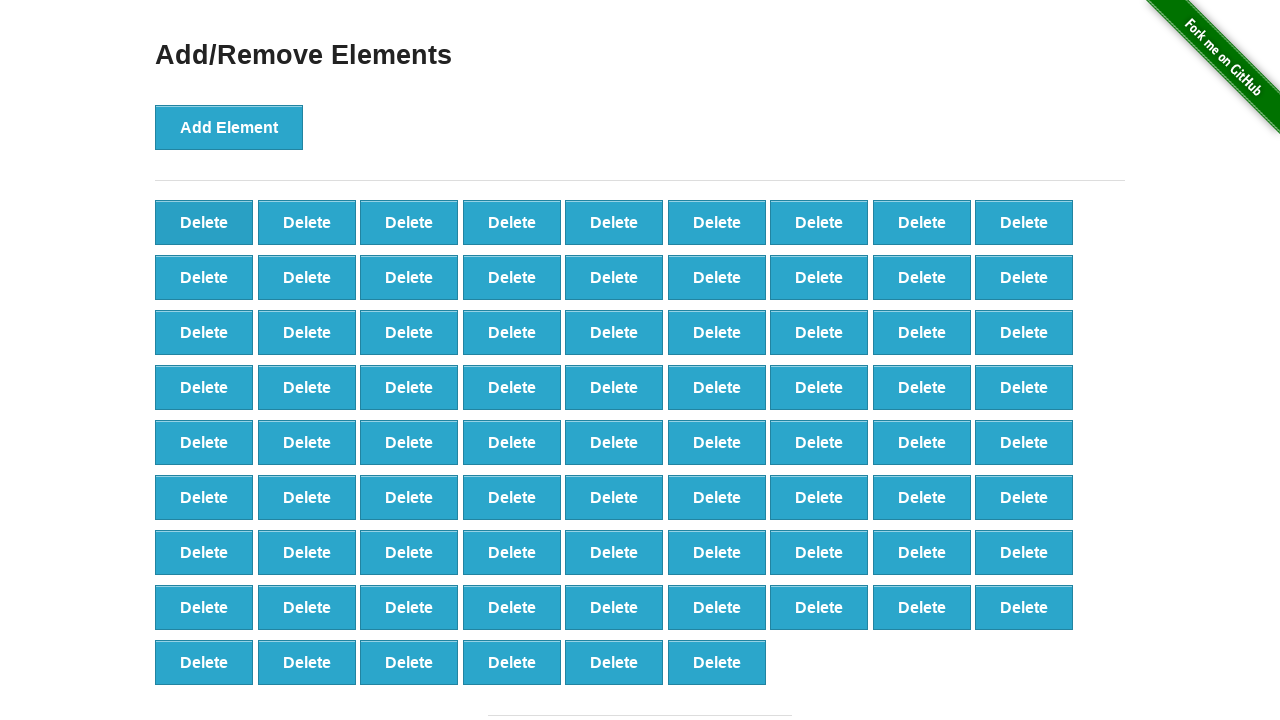

Clicked delete button (iteration 23/79) at (204, 222) on button[onclick='deleteElement()'] >> nth=0
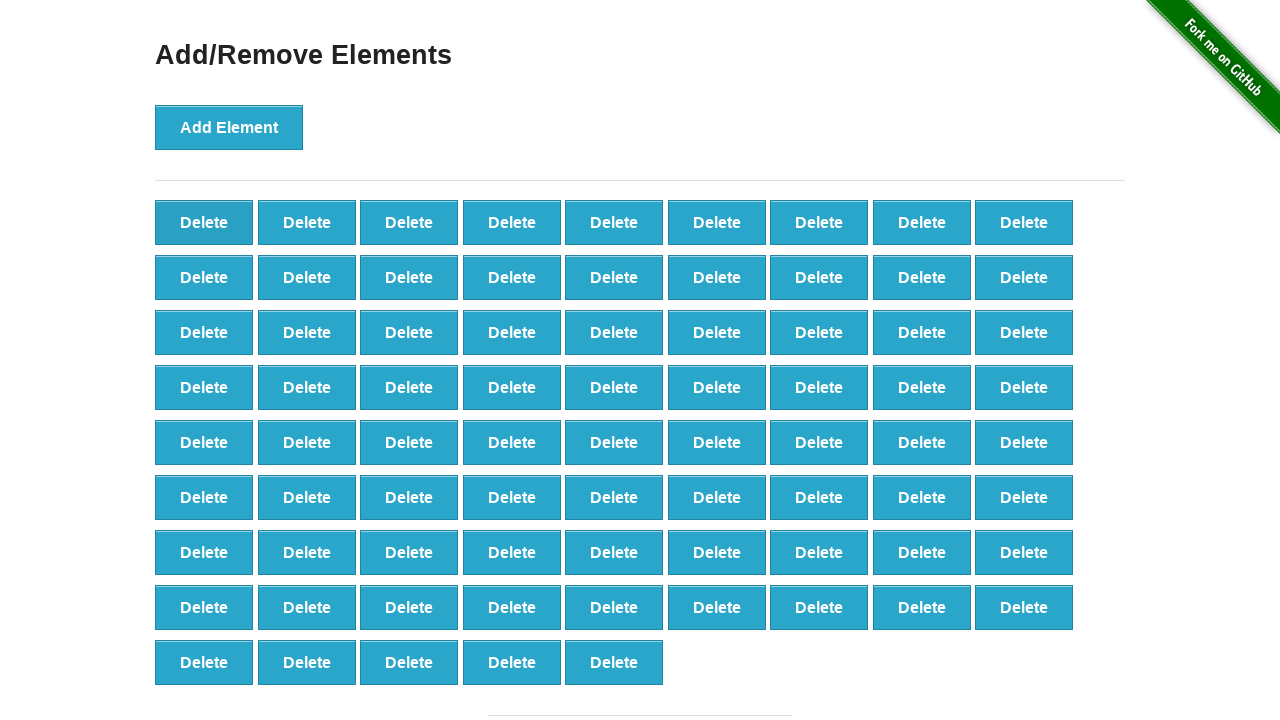

Clicked delete button (iteration 24/79) at (204, 222) on button[onclick='deleteElement()'] >> nth=0
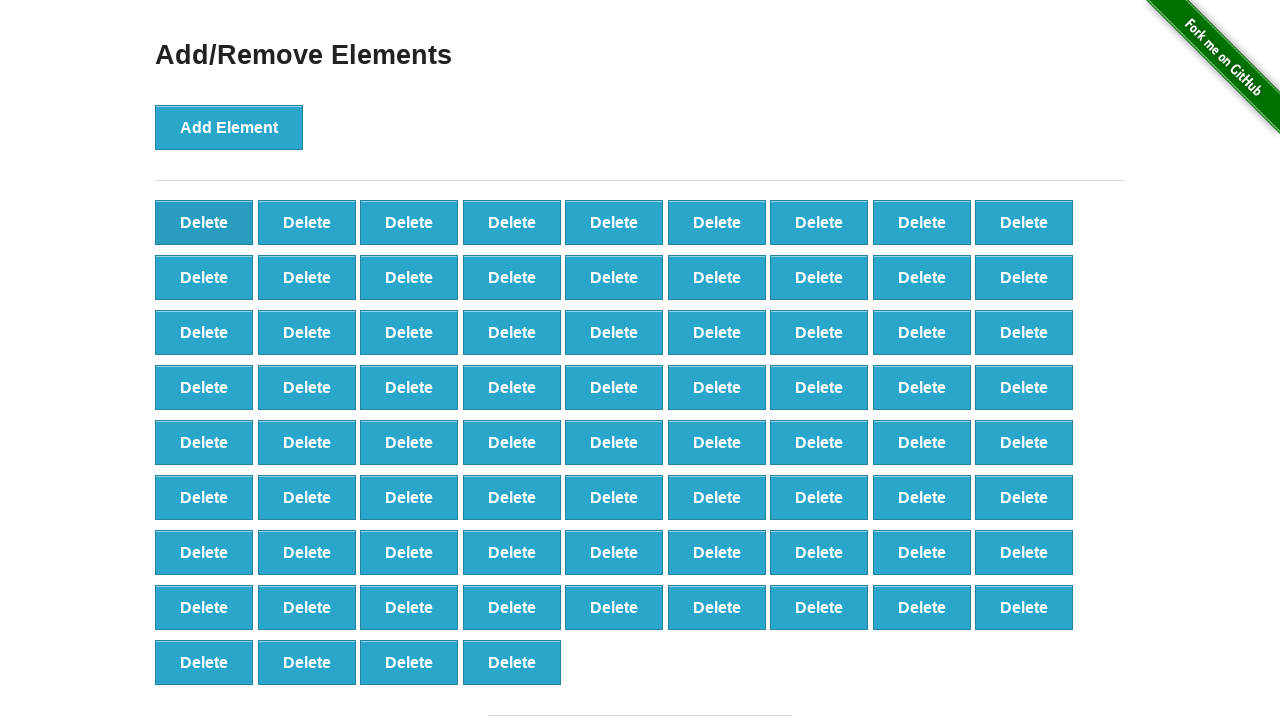

Clicked delete button (iteration 25/79) at (204, 222) on button[onclick='deleteElement()'] >> nth=0
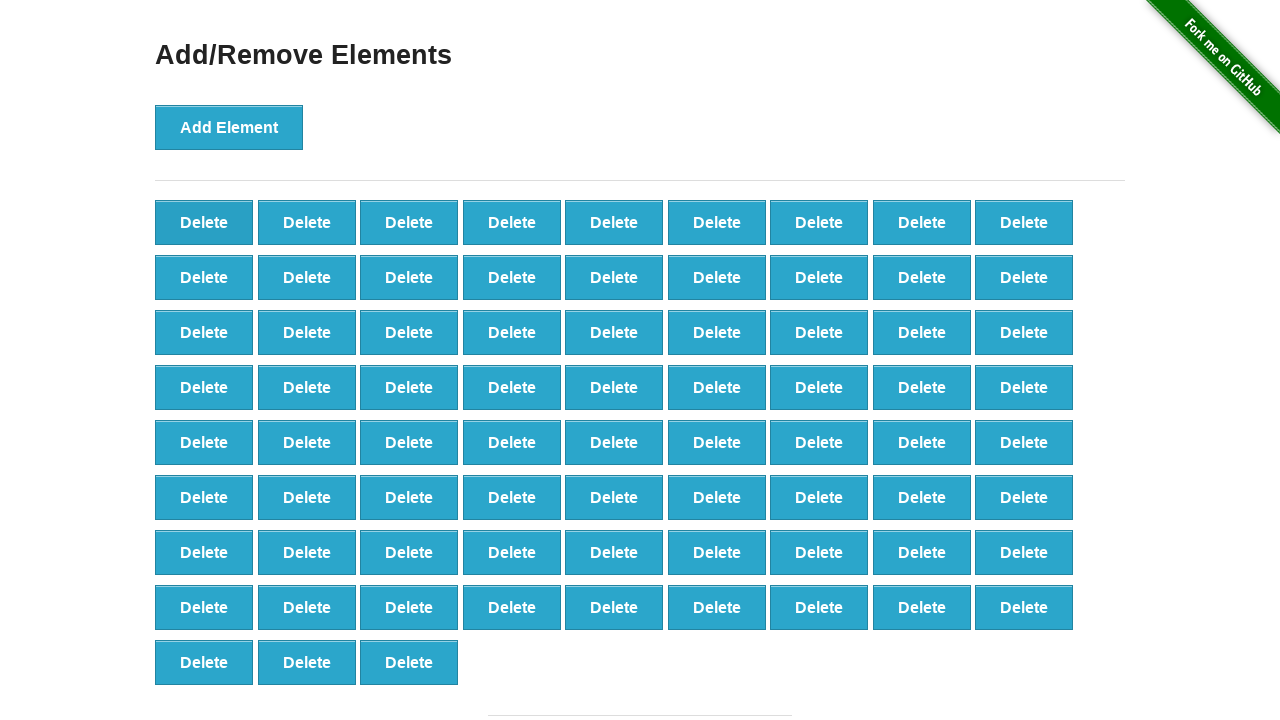

Clicked delete button (iteration 26/79) at (204, 222) on button[onclick='deleteElement()'] >> nth=0
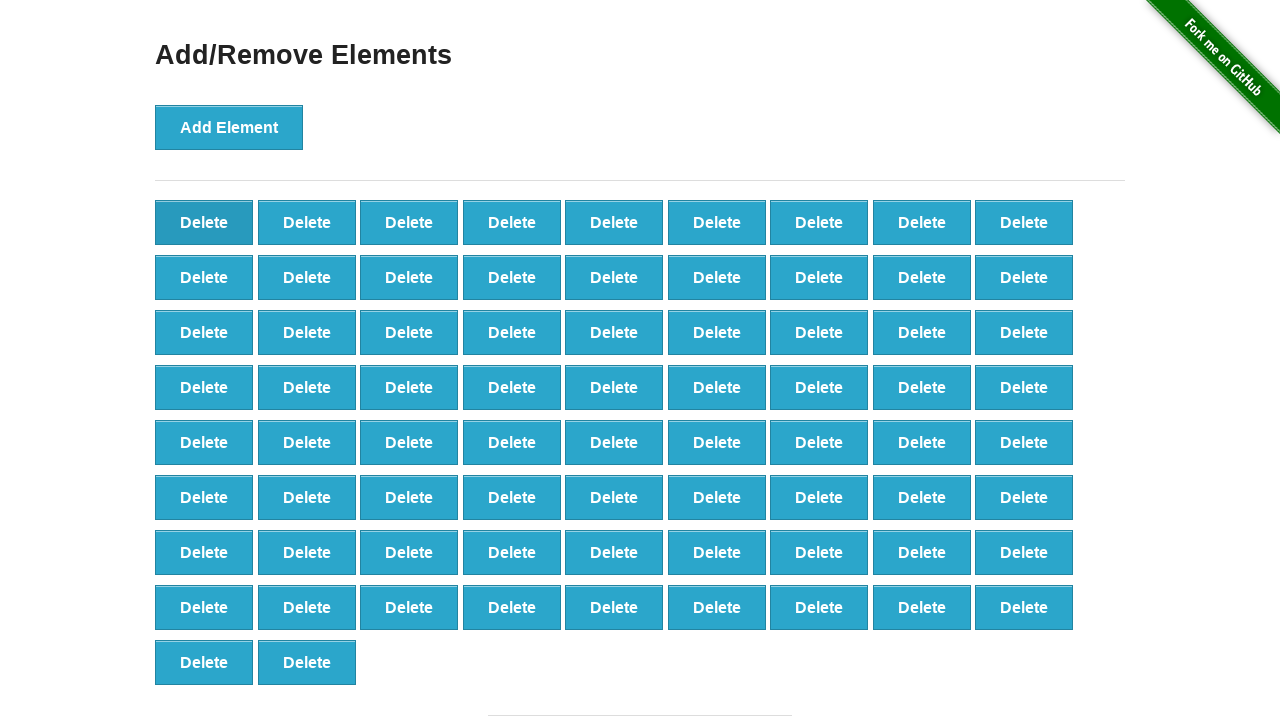

Clicked delete button (iteration 27/79) at (204, 222) on button[onclick='deleteElement()'] >> nth=0
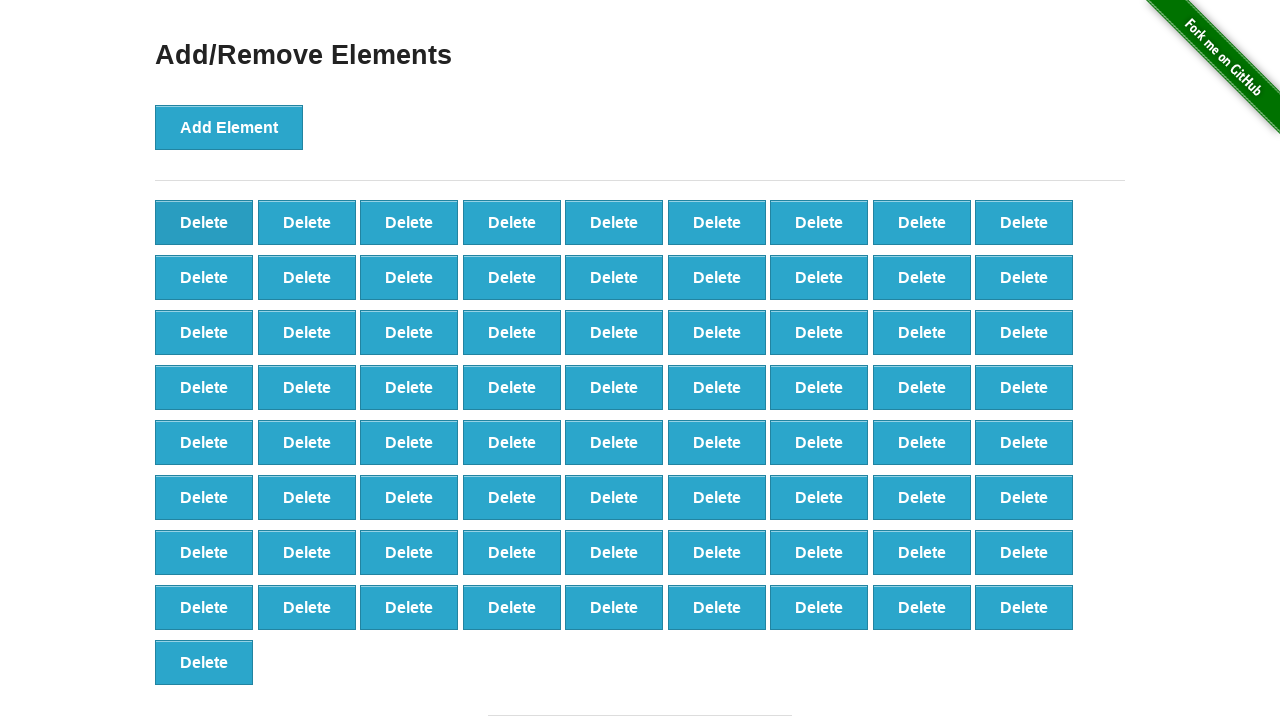

Clicked delete button (iteration 28/79) at (204, 222) on button[onclick='deleteElement()'] >> nth=0
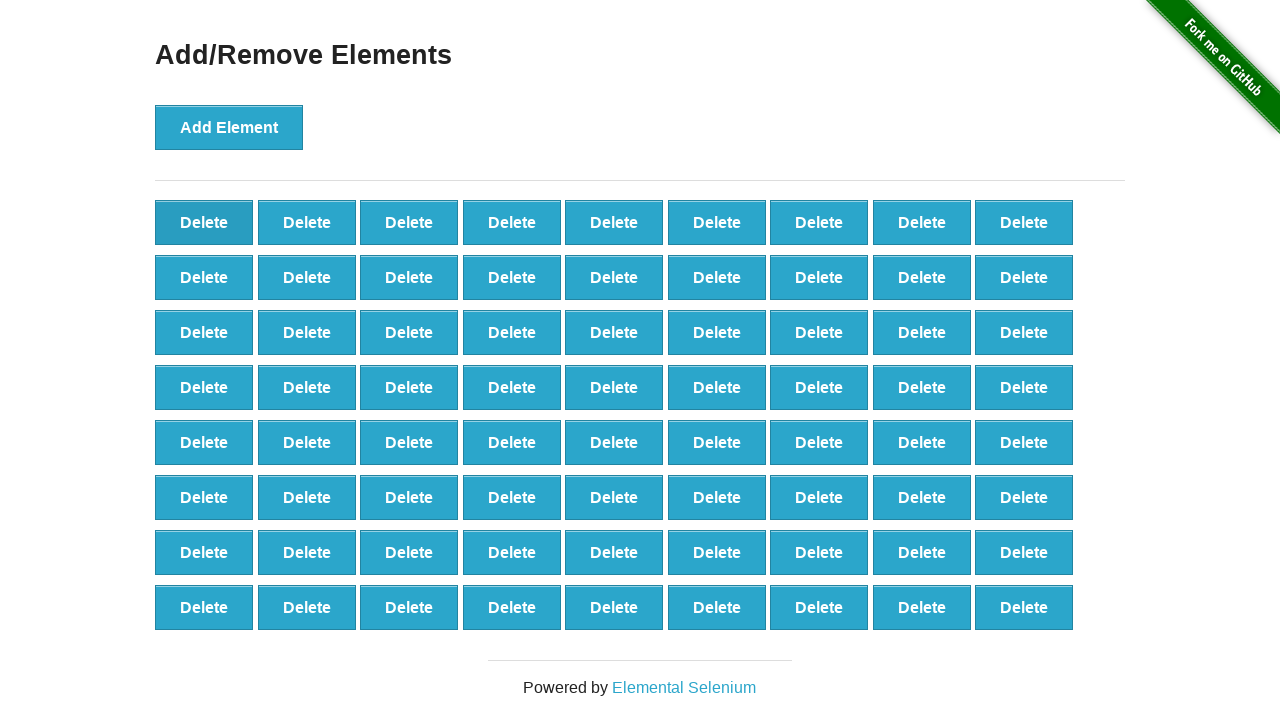

Clicked delete button (iteration 29/79) at (204, 222) on button[onclick='deleteElement()'] >> nth=0
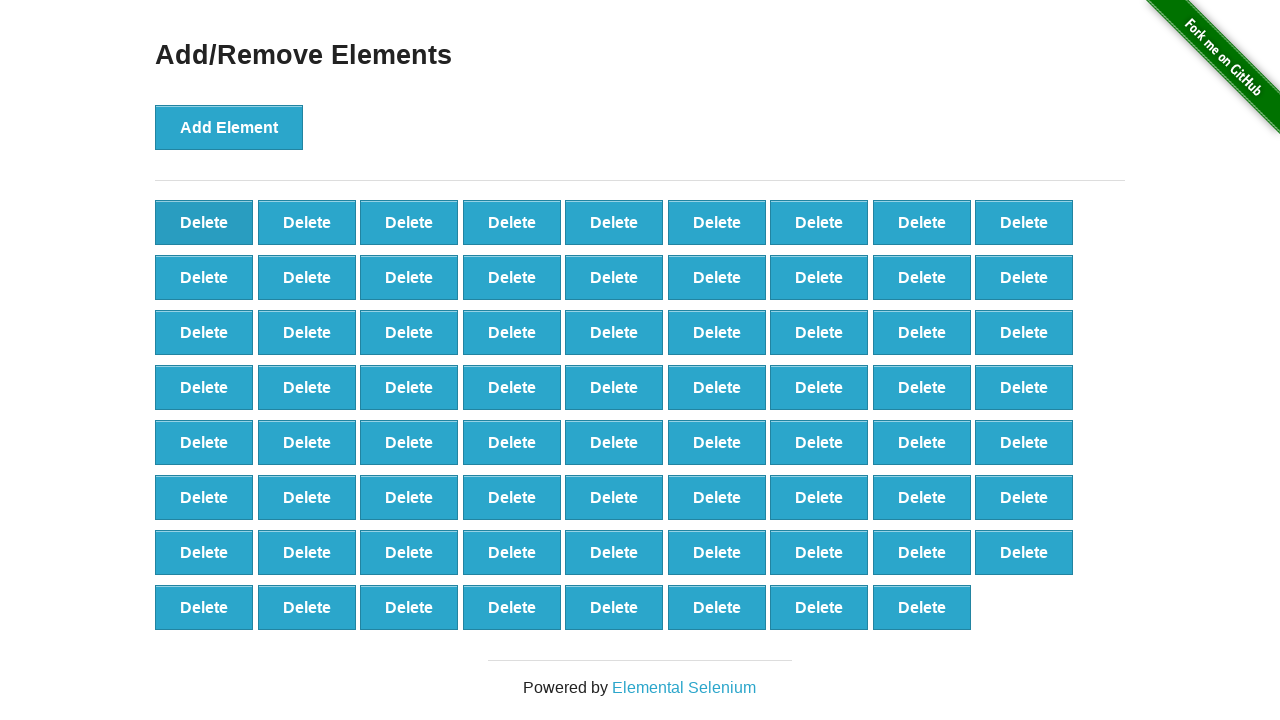

Clicked delete button (iteration 30/79) at (204, 222) on button[onclick='deleteElement()'] >> nth=0
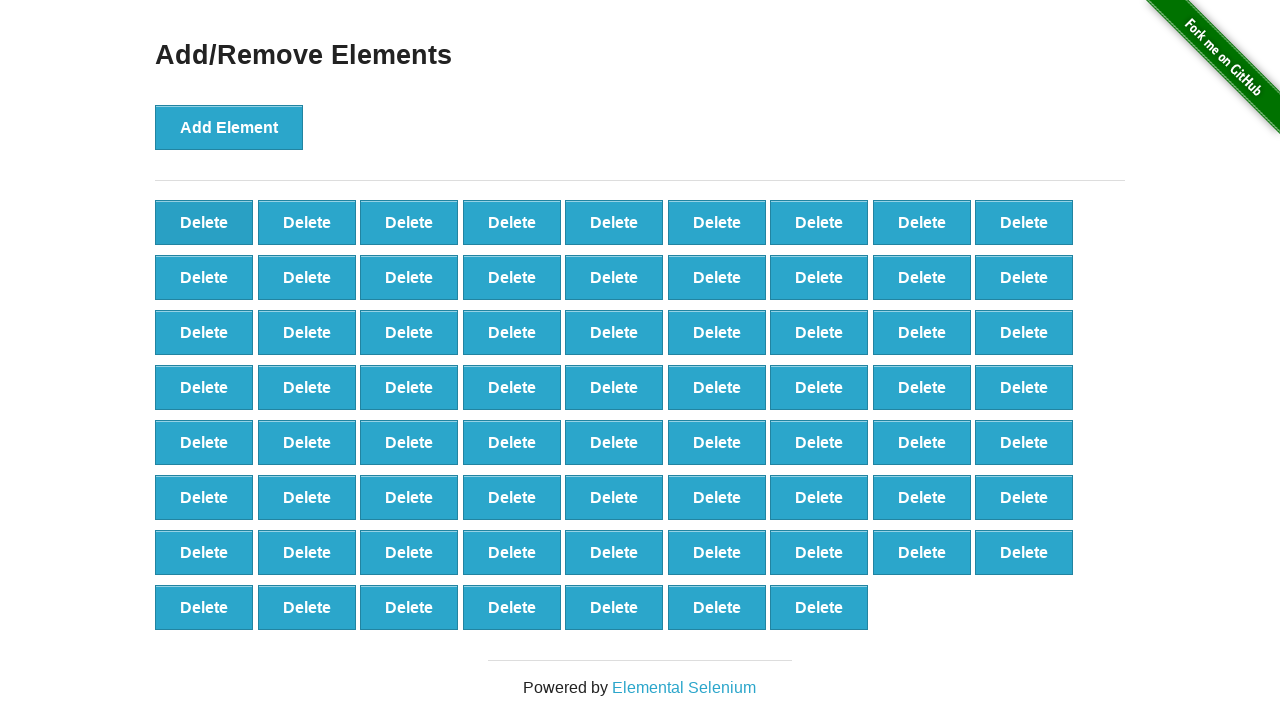

Clicked delete button (iteration 31/79) at (204, 222) on button[onclick='deleteElement()'] >> nth=0
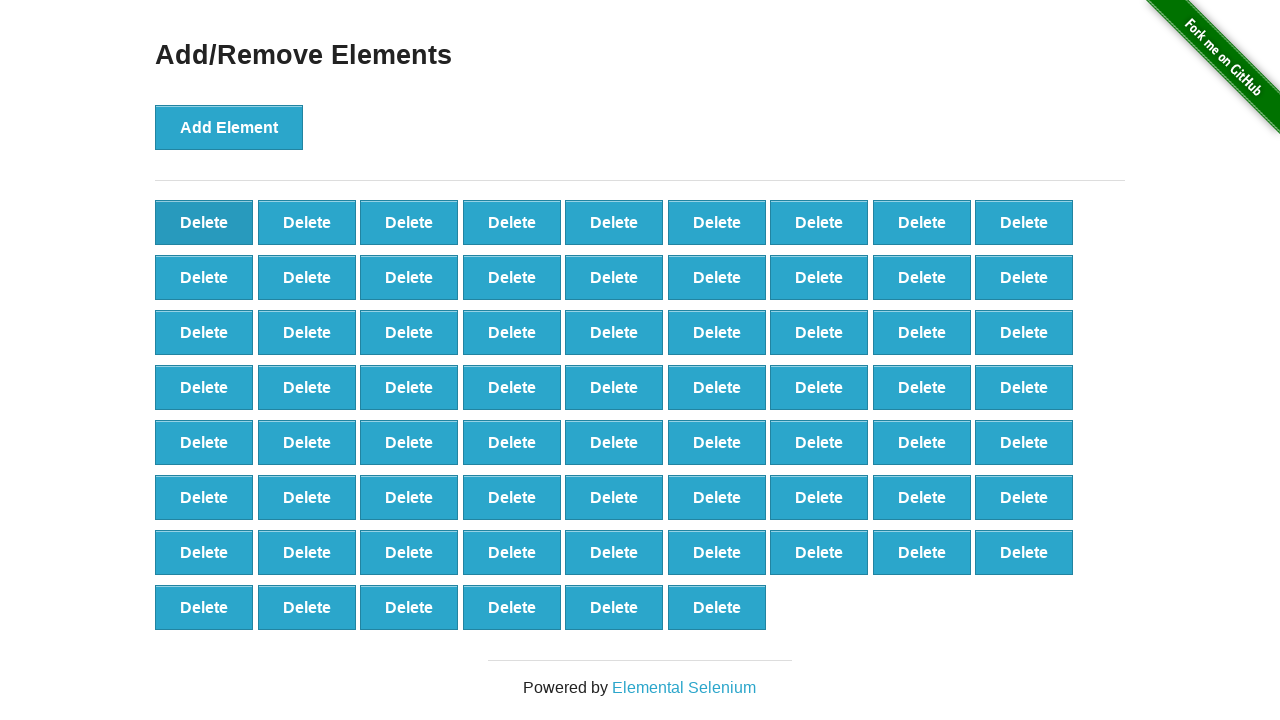

Clicked delete button (iteration 32/79) at (204, 222) on button[onclick='deleteElement()'] >> nth=0
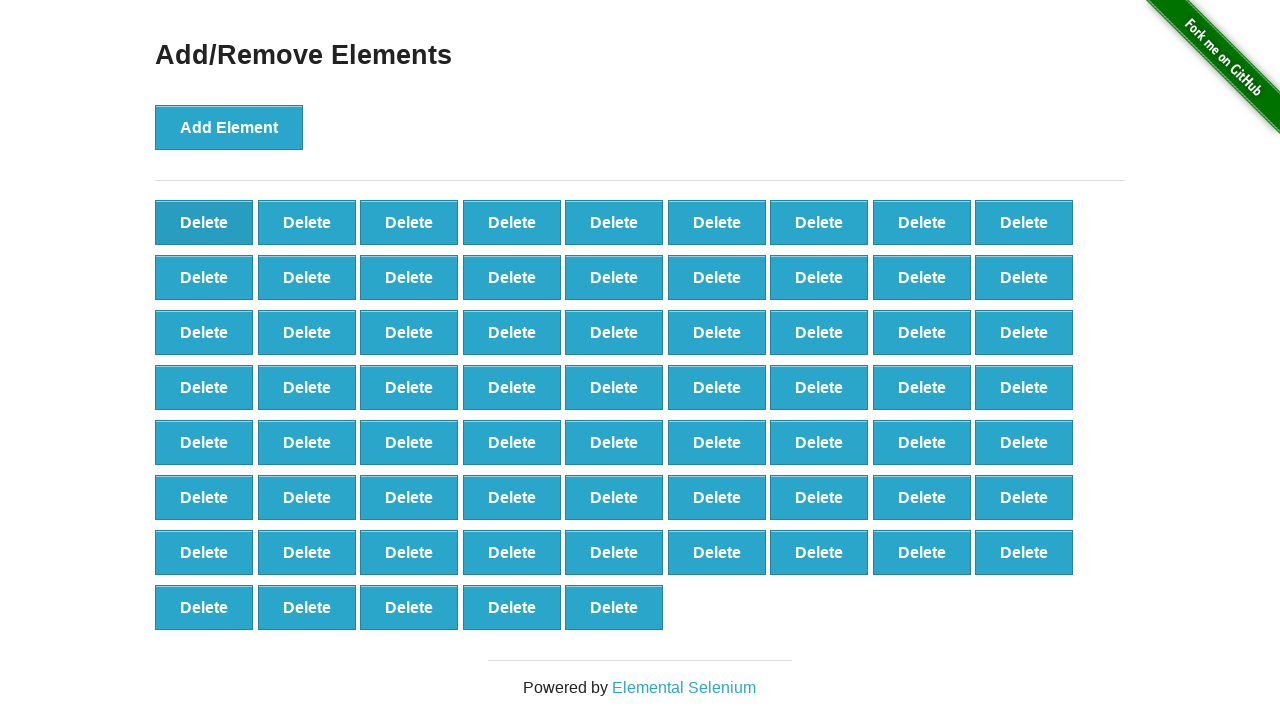

Clicked delete button (iteration 33/79) at (204, 222) on button[onclick='deleteElement()'] >> nth=0
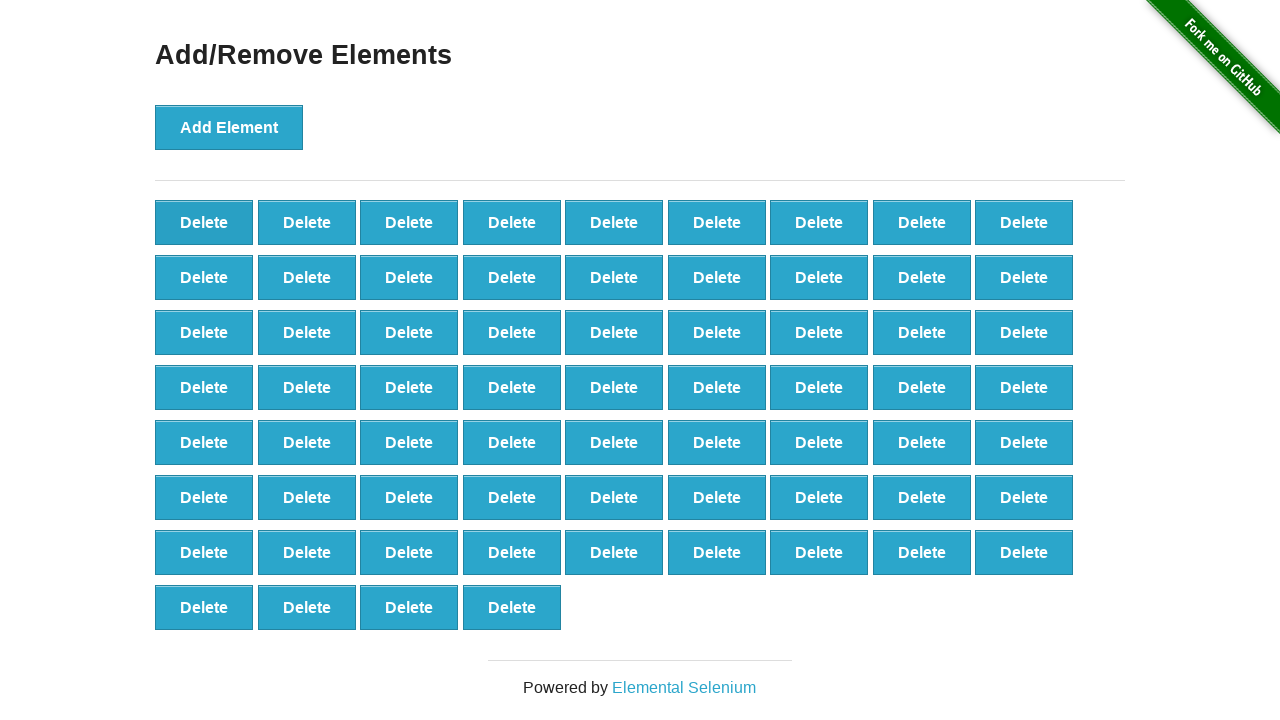

Clicked delete button (iteration 34/79) at (204, 222) on button[onclick='deleteElement()'] >> nth=0
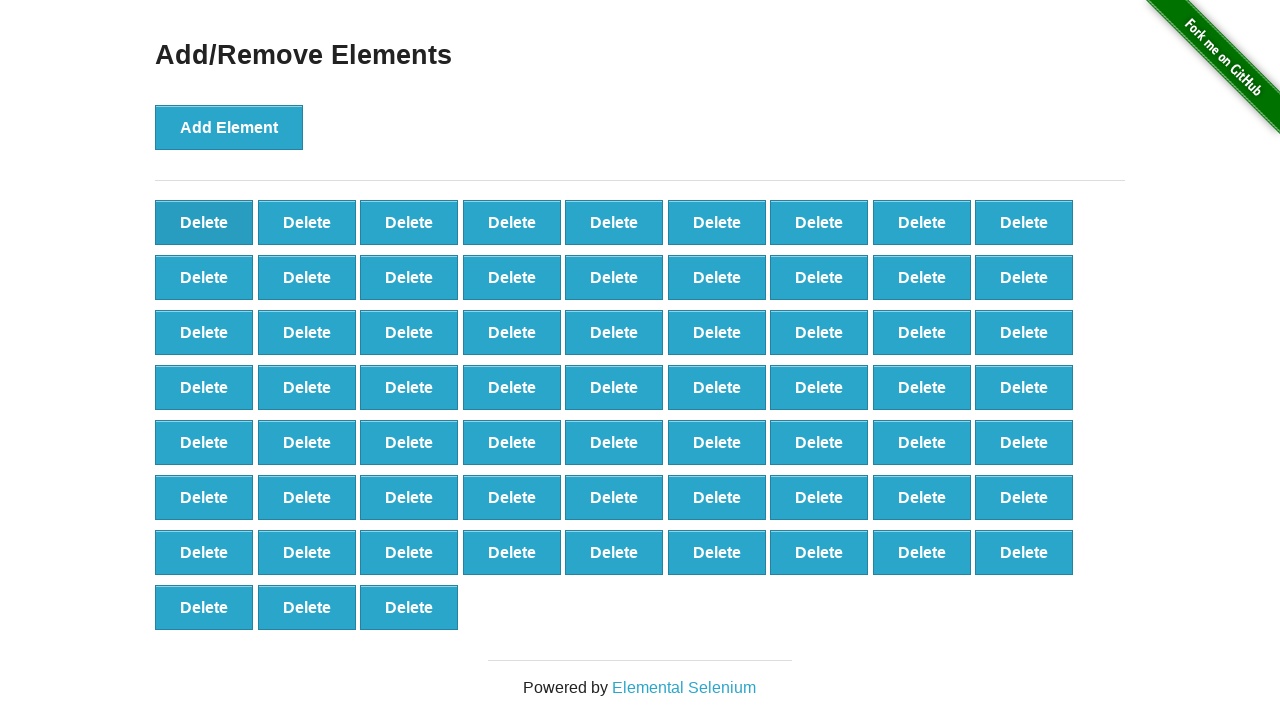

Clicked delete button (iteration 35/79) at (204, 222) on button[onclick='deleteElement()'] >> nth=0
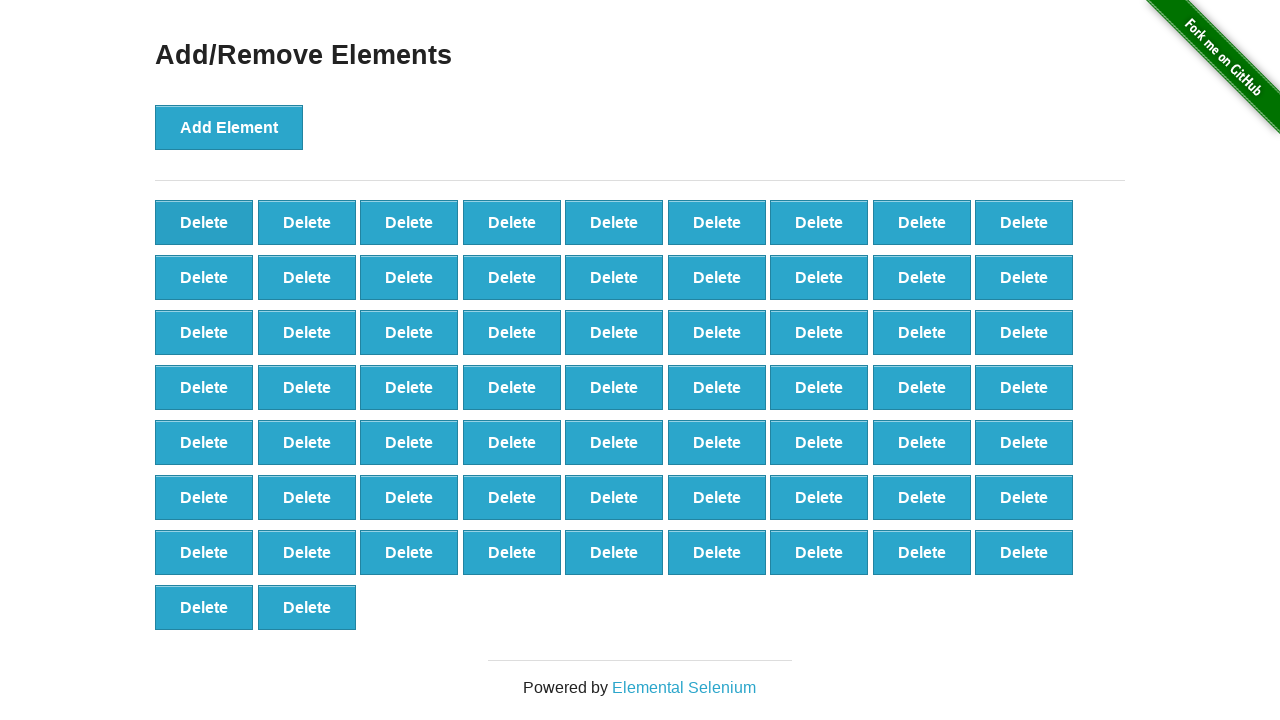

Clicked delete button (iteration 36/79) at (204, 222) on button[onclick='deleteElement()'] >> nth=0
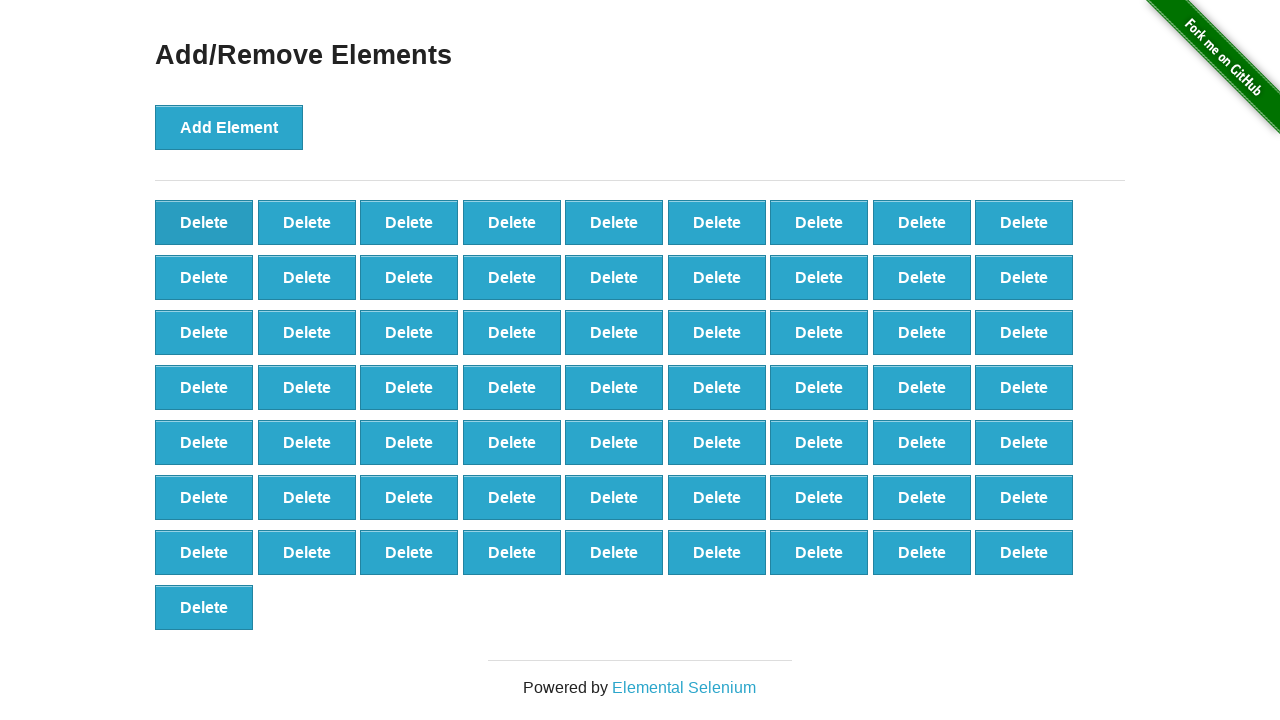

Clicked delete button (iteration 37/79) at (204, 222) on button[onclick='deleteElement()'] >> nth=0
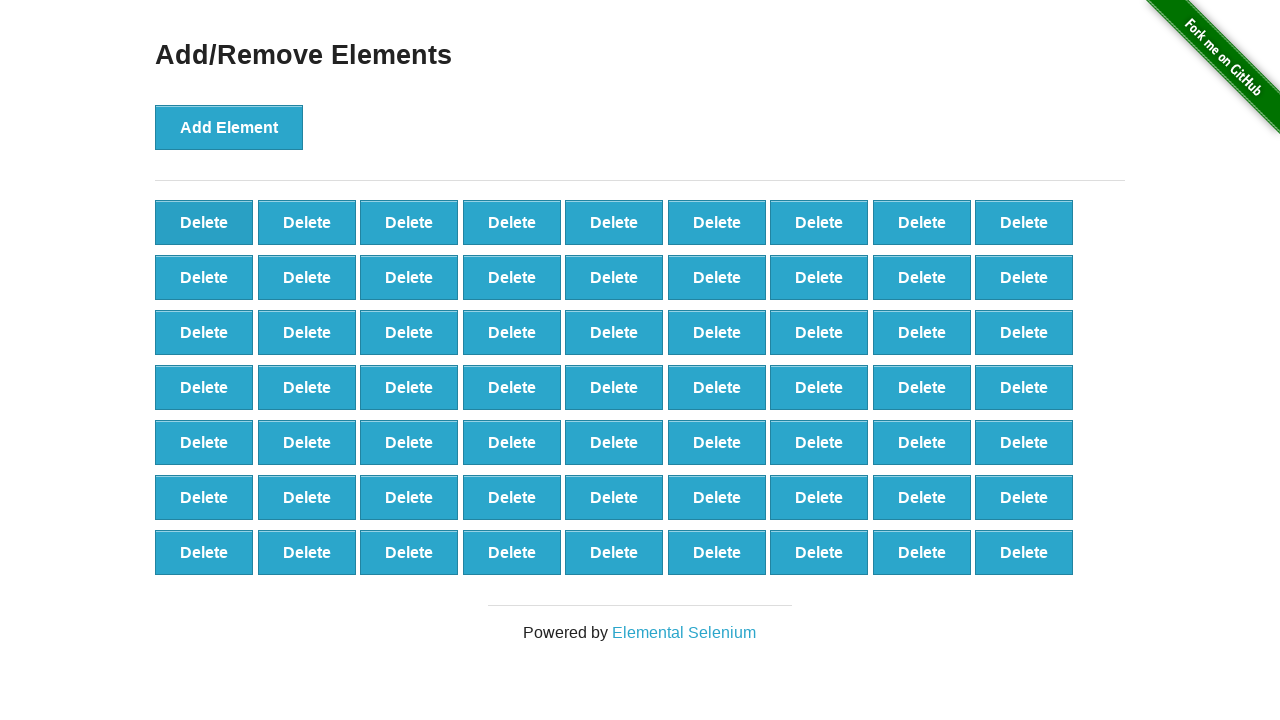

Clicked delete button (iteration 38/79) at (204, 222) on button[onclick='deleteElement()'] >> nth=0
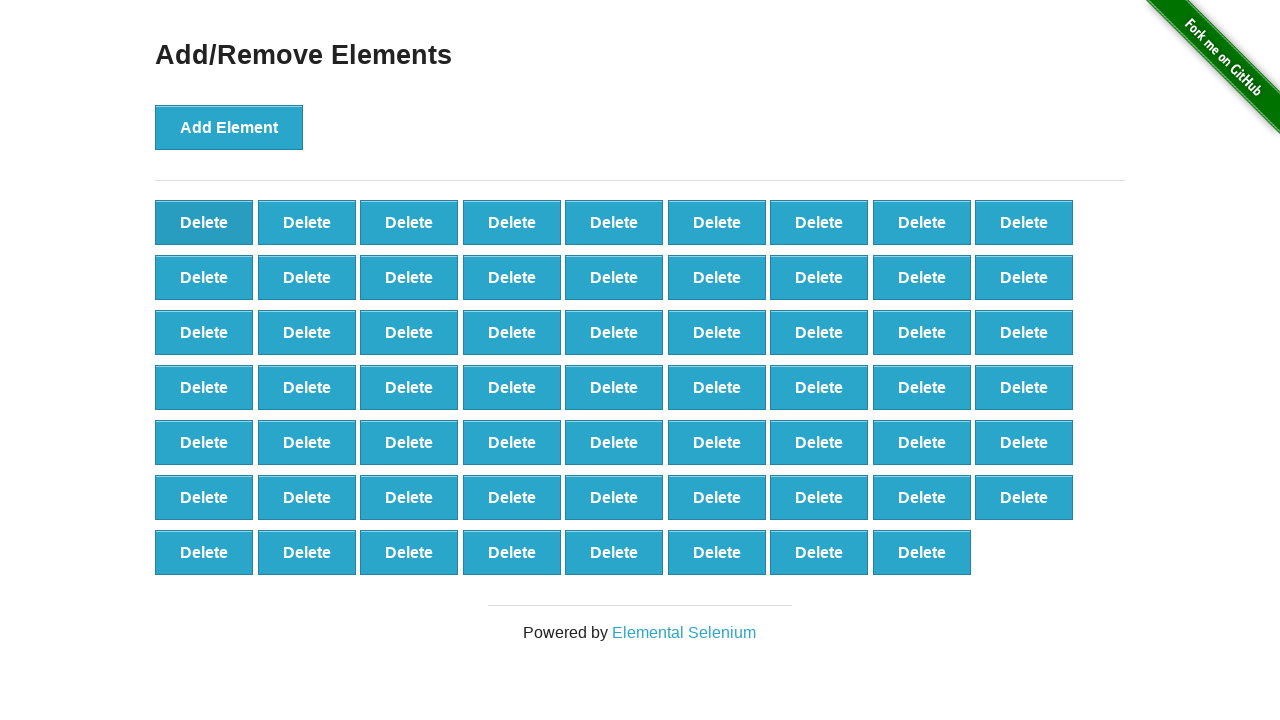

Clicked delete button (iteration 39/79) at (204, 222) on button[onclick='deleteElement()'] >> nth=0
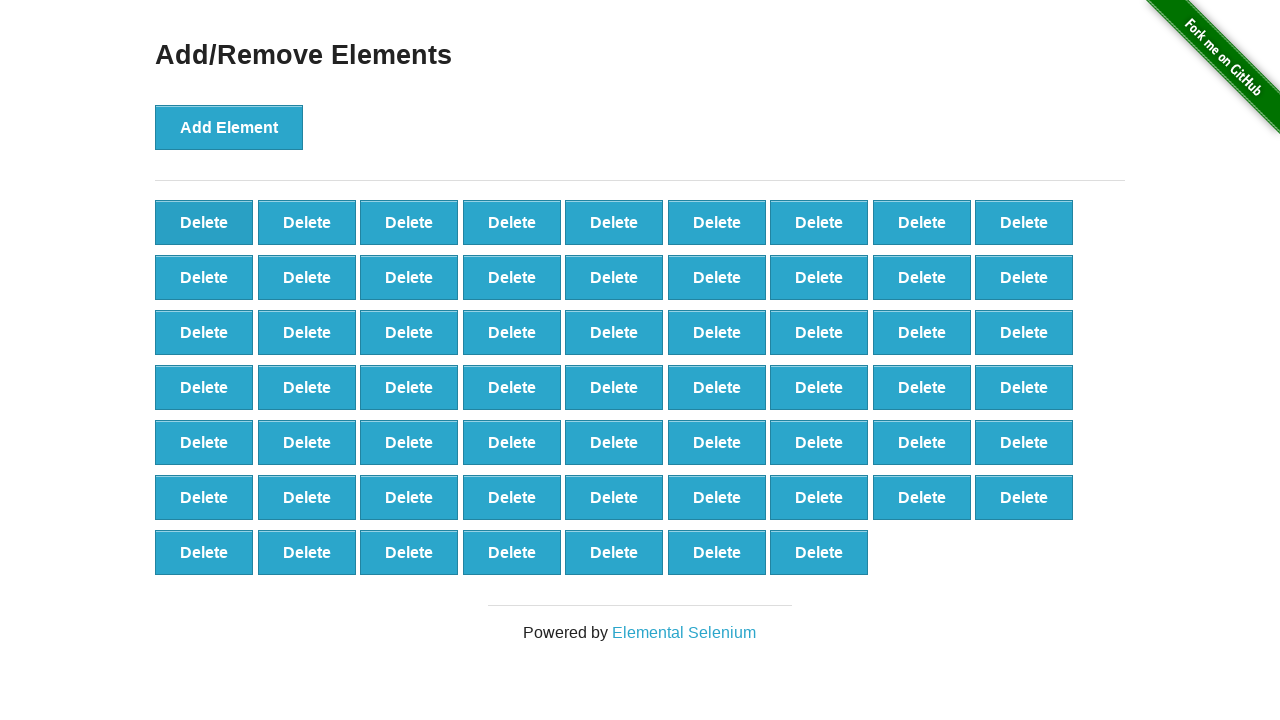

Clicked delete button (iteration 40/79) at (204, 222) on button[onclick='deleteElement()'] >> nth=0
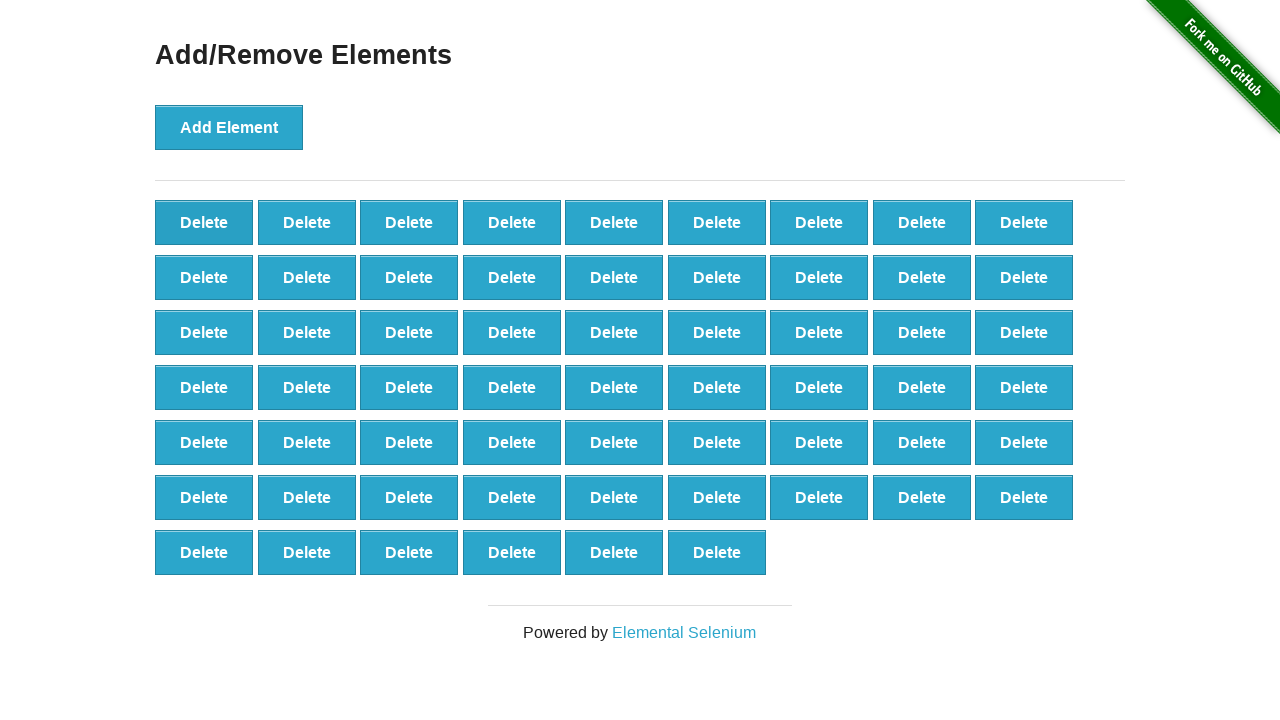

Clicked delete button (iteration 41/79) at (204, 222) on button[onclick='deleteElement()'] >> nth=0
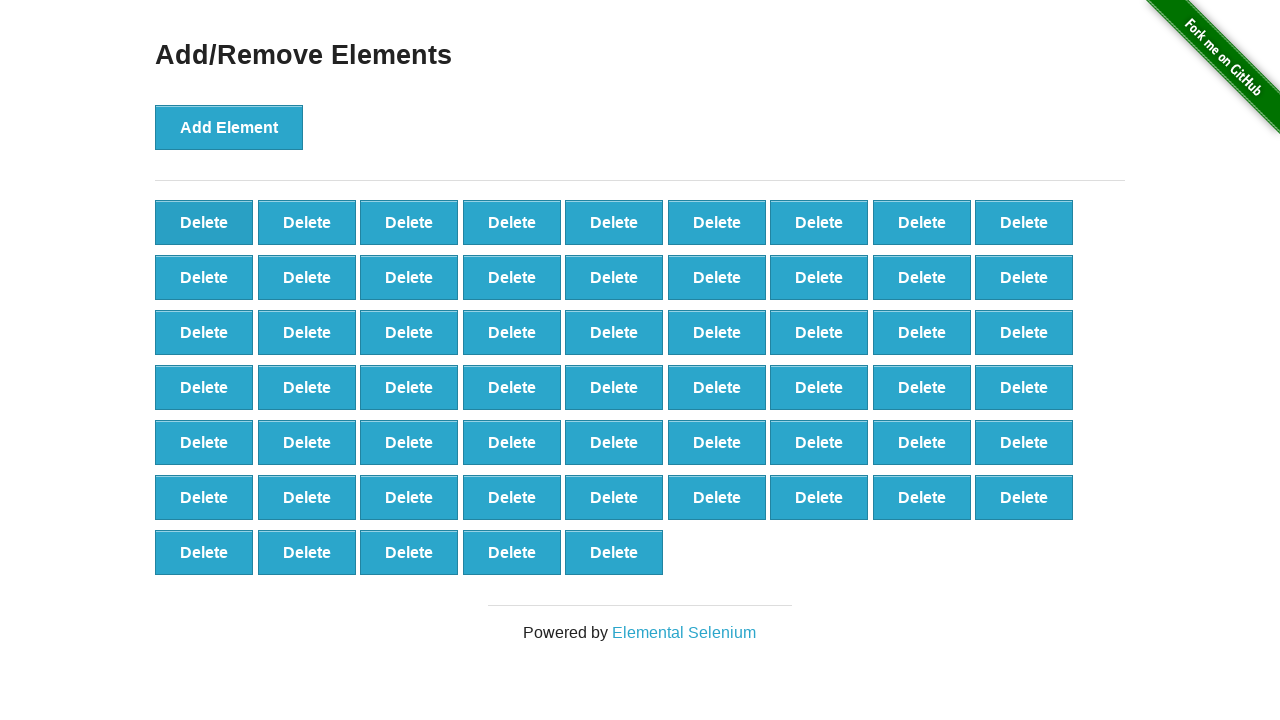

Clicked delete button (iteration 42/79) at (204, 222) on button[onclick='deleteElement()'] >> nth=0
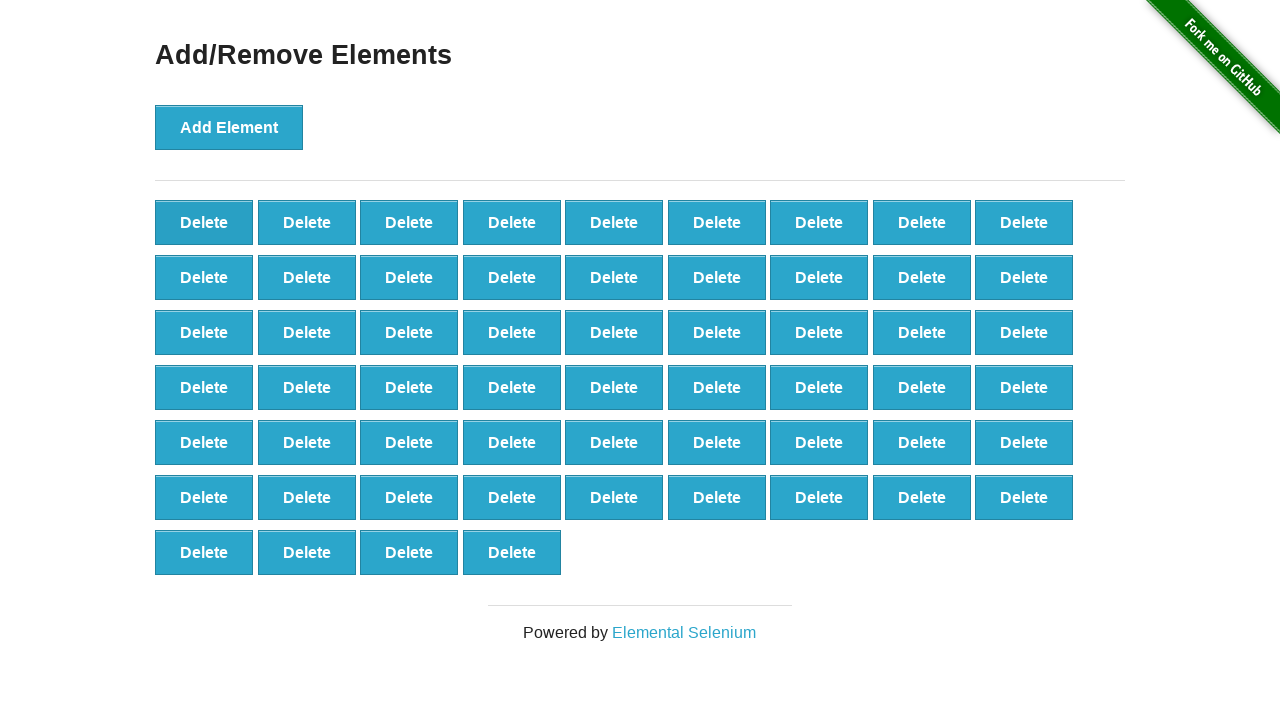

Clicked delete button (iteration 43/79) at (204, 222) on button[onclick='deleteElement()'] >> nth=0
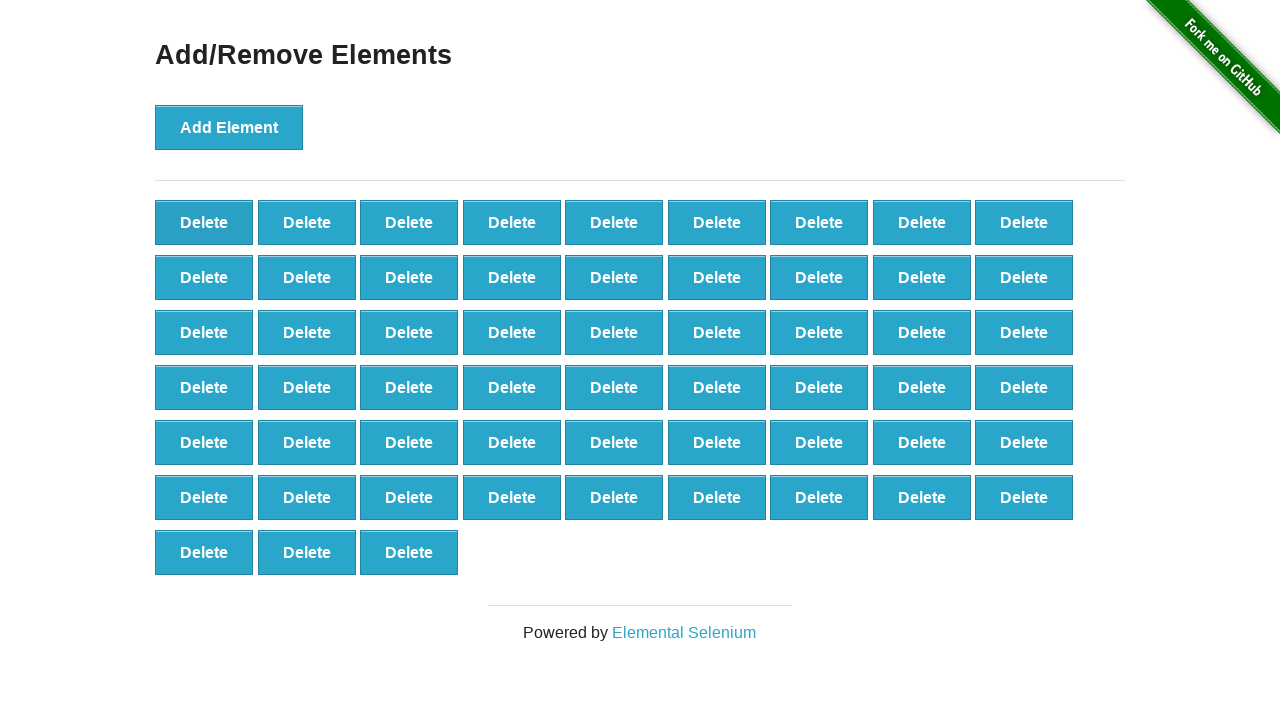

Clicked delete button (iteration 44/79) at (204, 222) on button[onclick='deleteElement()'] >> nth=0
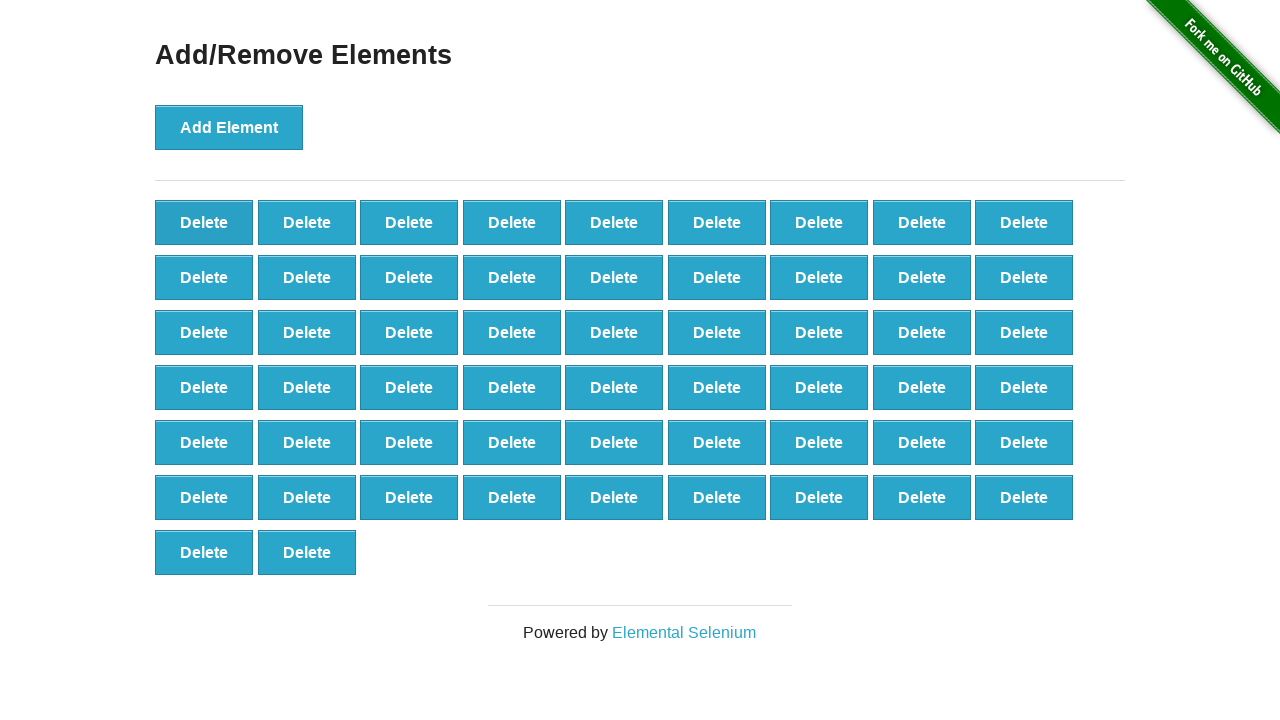

Clicked delete button (iteration 45/79) at (204, 222) on button[onclick='deleteElement()'] >> nth=0
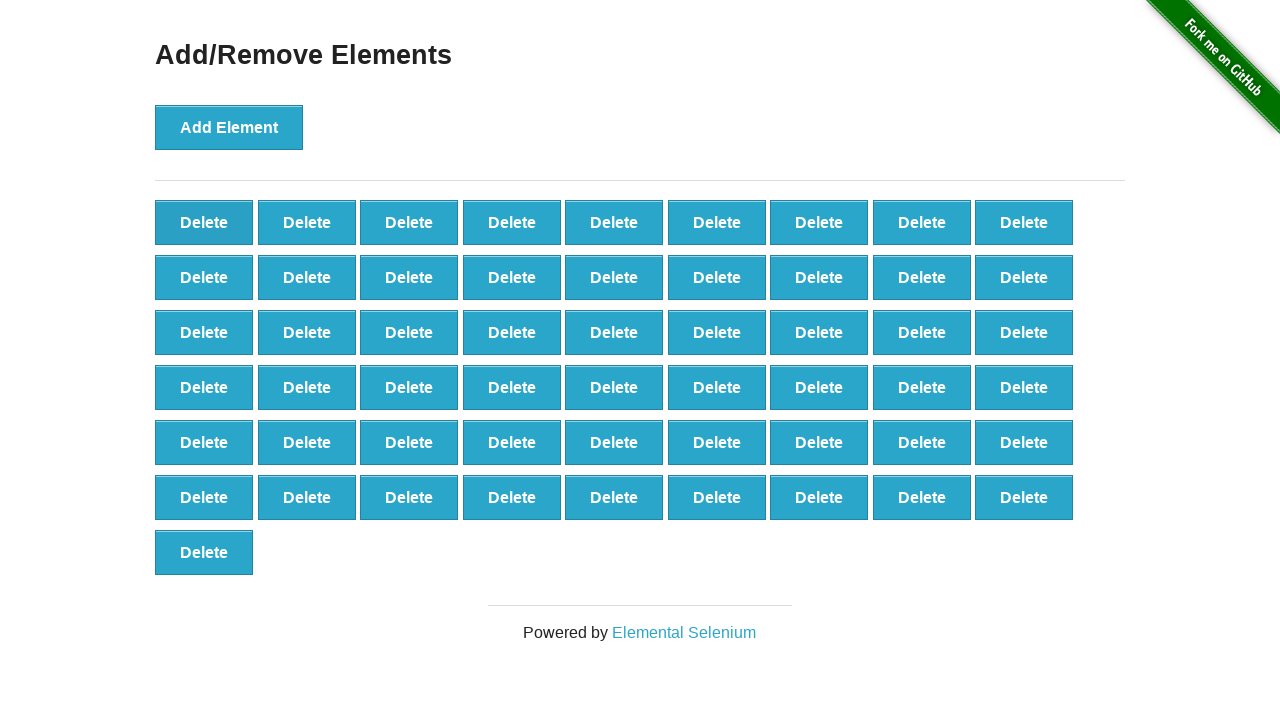

Clicked delete button (iteration 46/79) at (204, 222) on button[onclick='deleteElement()'] >> nth=0
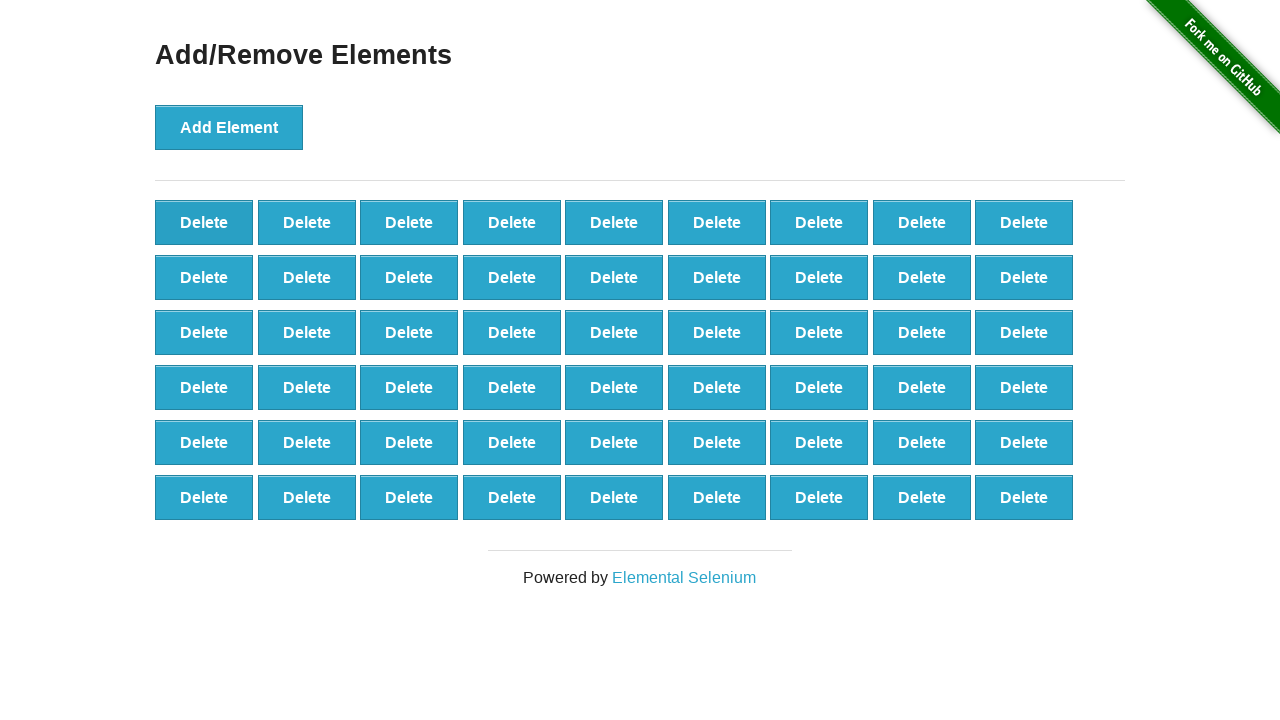

Clicked delete button (iteration 47/79) at (204, 222) on button[onclick='deleteElement()'] >> nth=0
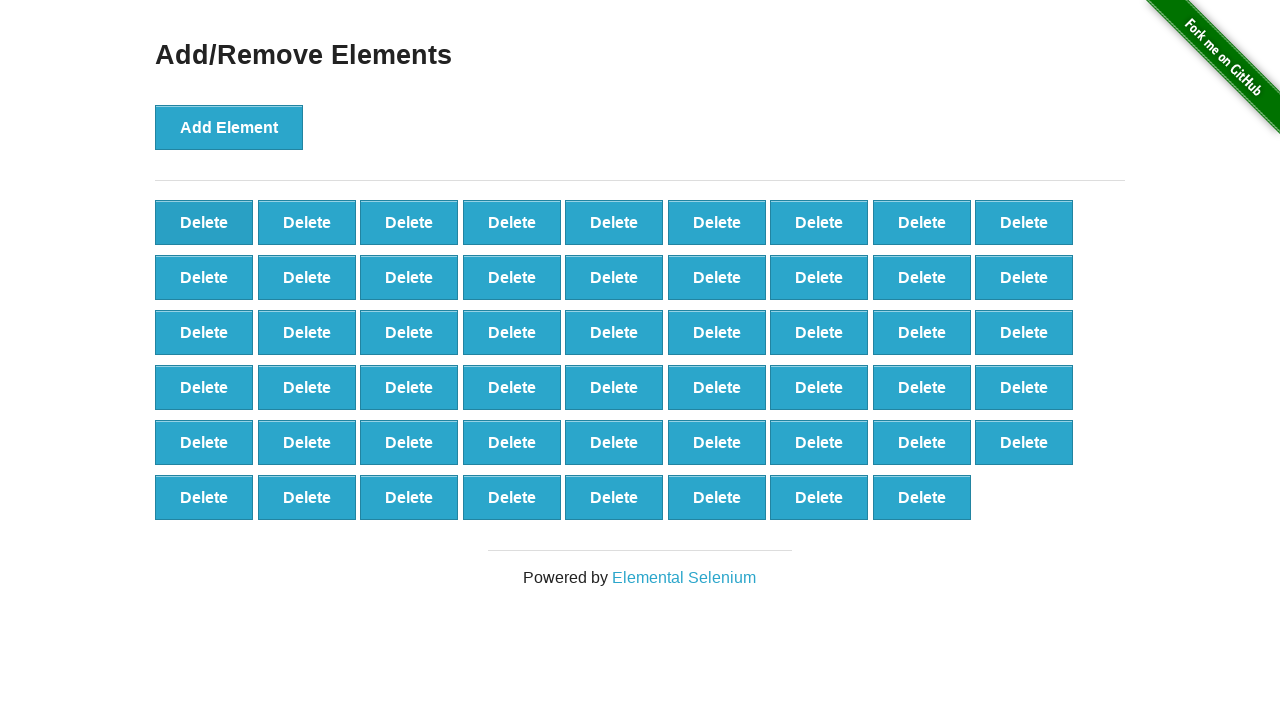

Clicked delete button (iteration 48/79) at (204, 222) on button[onclick='deleteElement()'] >> nth=0
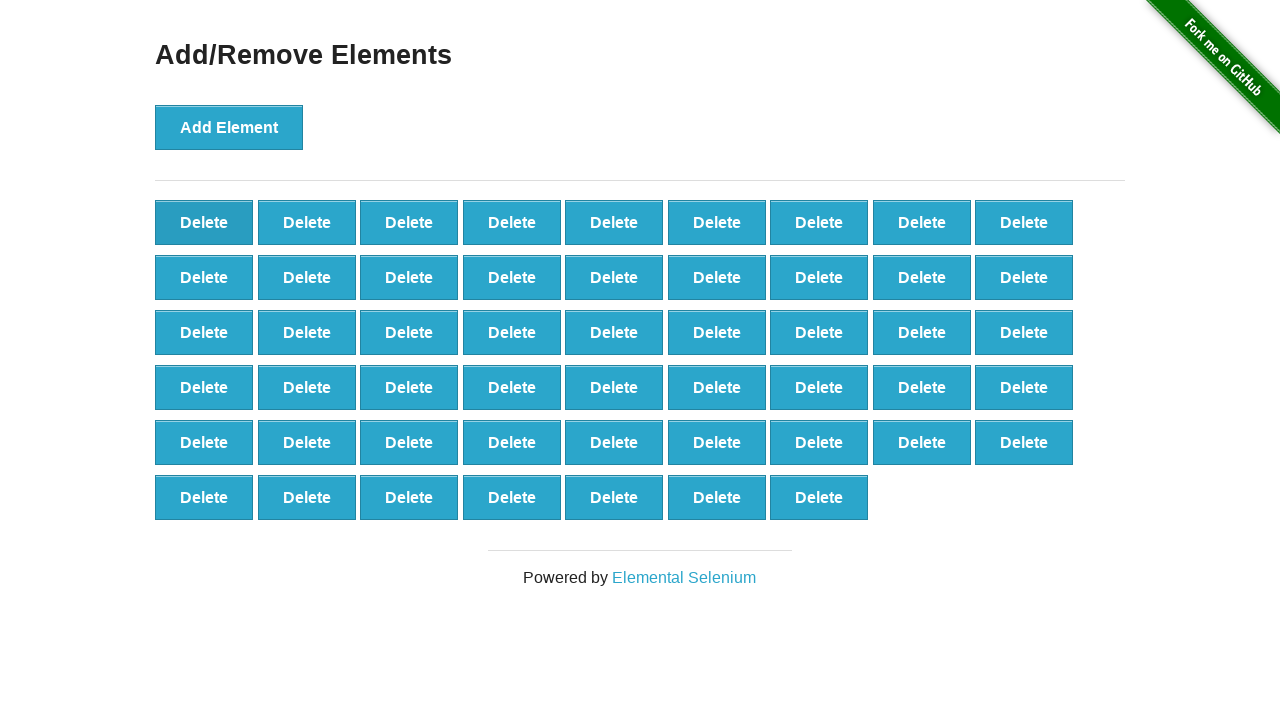

Clicked delete button (iteration 49/79) at (204, 222) on button[onclick='deleteElement()'] >> nth=0
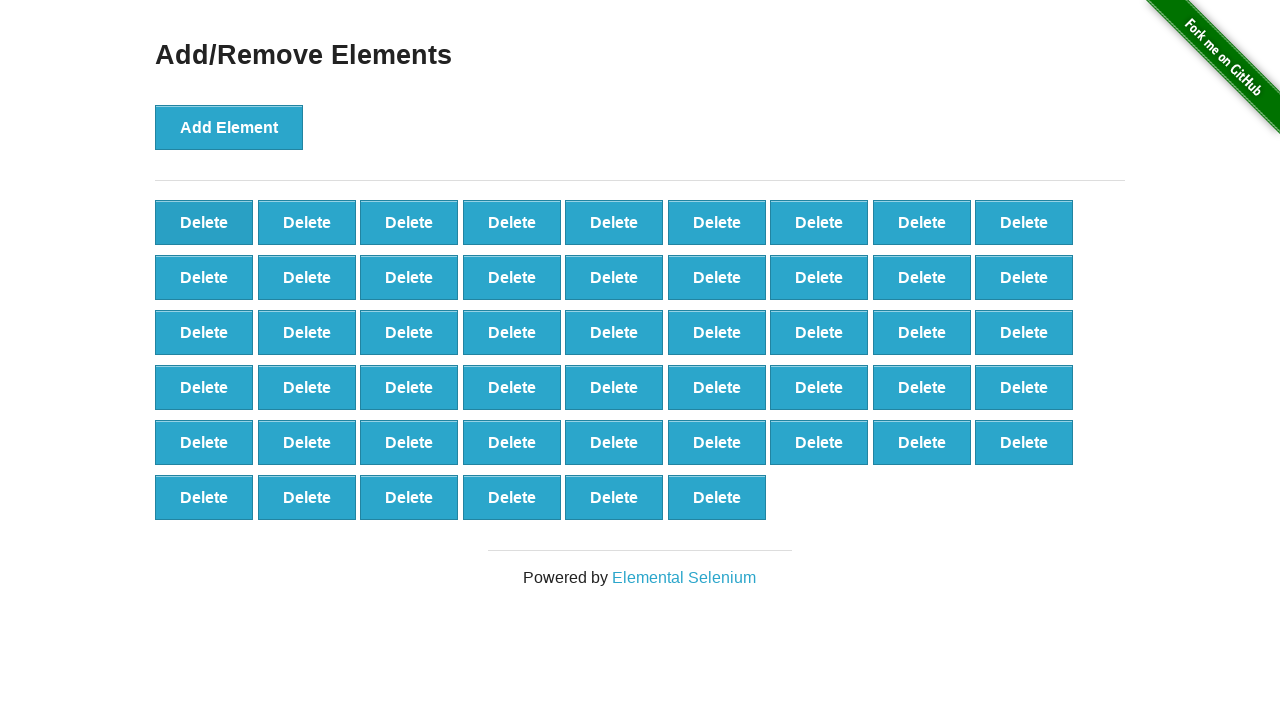

Clicked delete button (iteration 50/79) at (204, 222) on button[onclick='deleteElement()'] >> nth=0
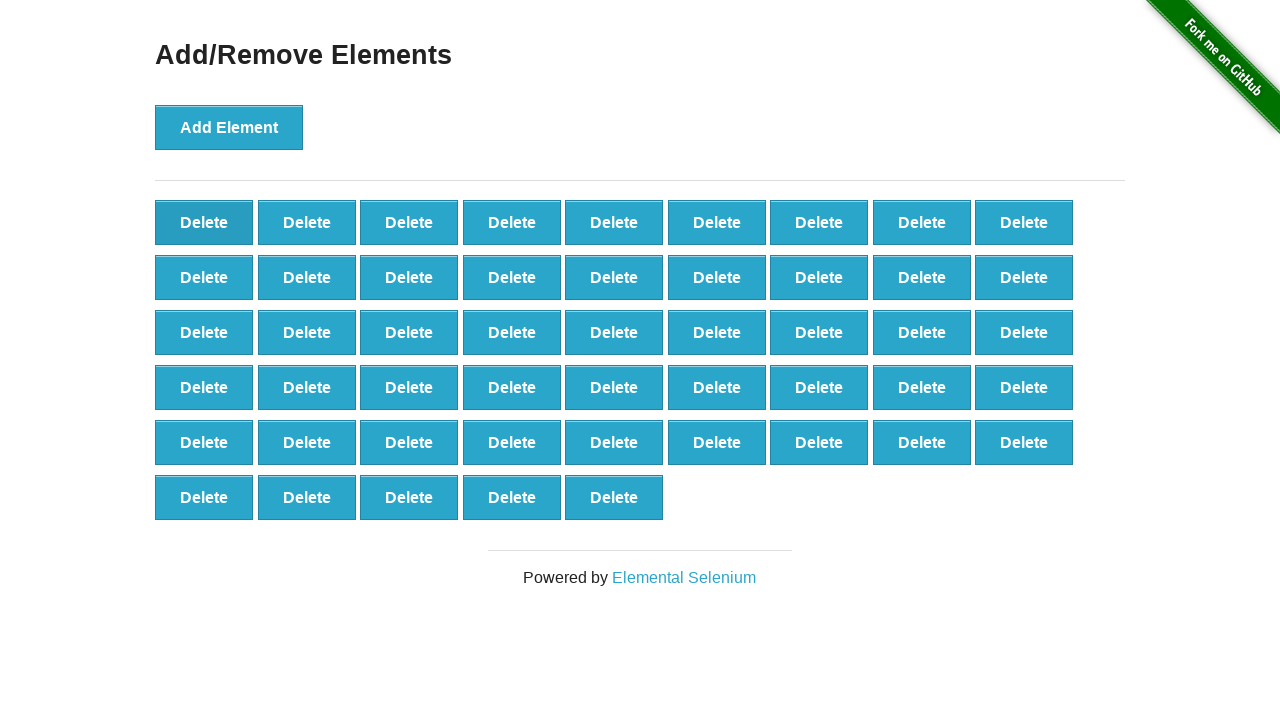

Clicked delete button (iteration 51/79) at (204, 222) on button[onclick='deleteElement()'] >> nth=0
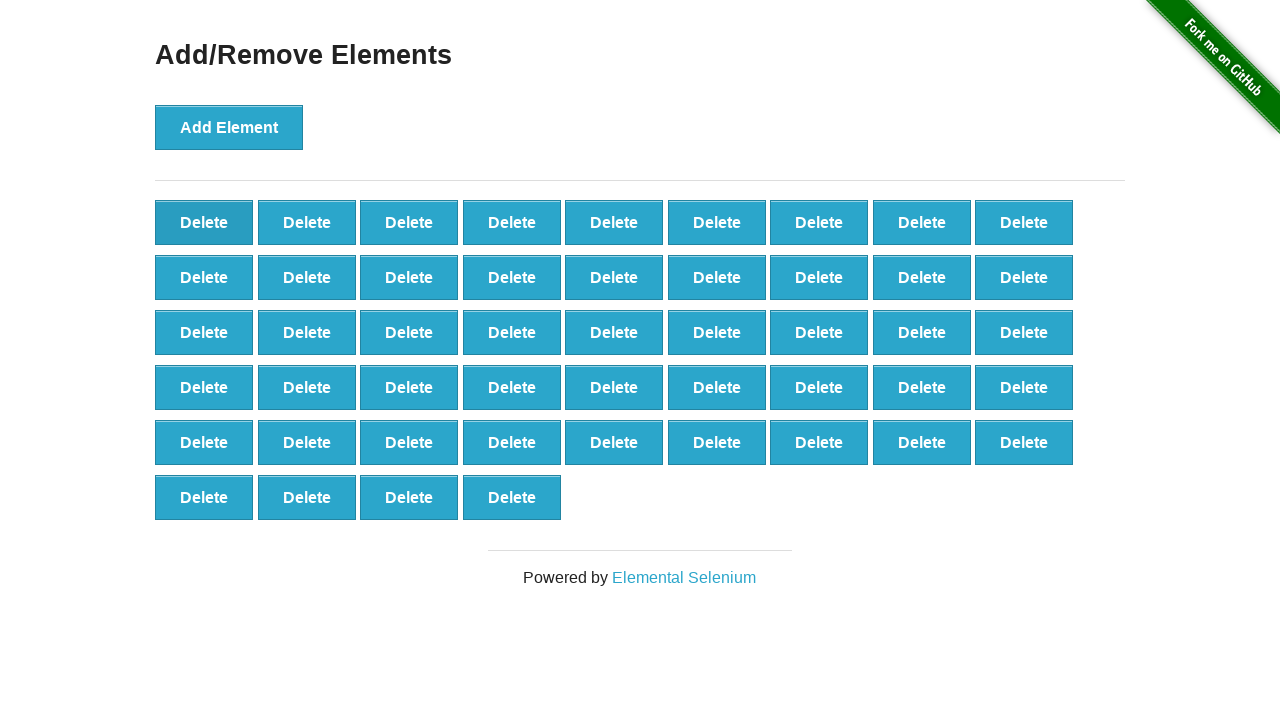

Clicked delete button (iteration 52/79) at (204, 222) on button[onclick='deleteElement()'] >> nth=0
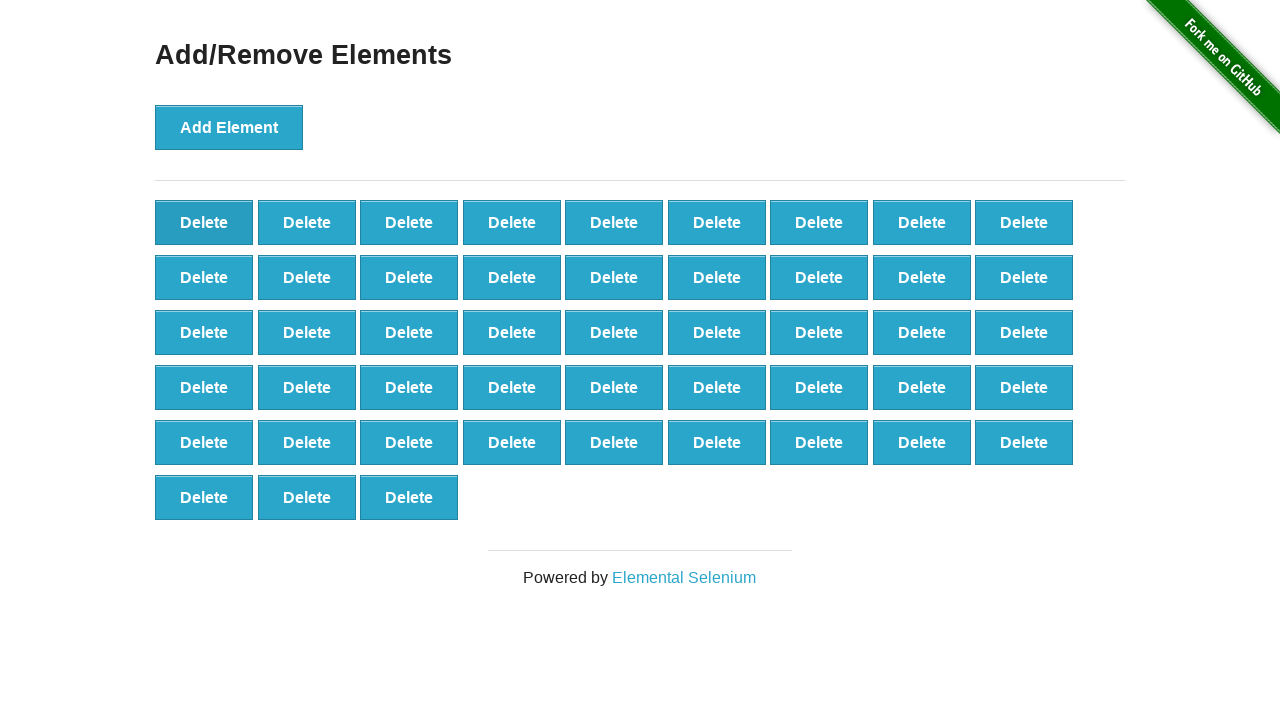

Clicked delete button (iteration 53/79) at (204, 222) on button[onclick='deleteElement()'] >> nth=0
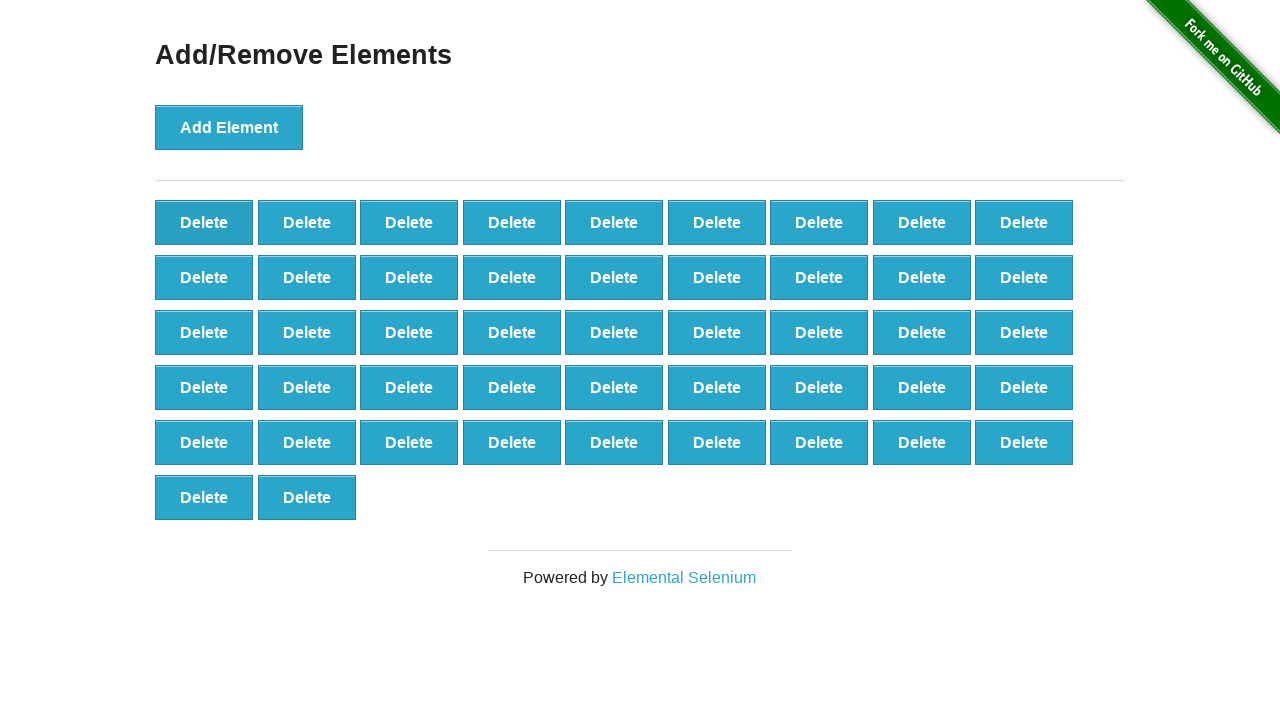

Clicked delete button (iteration 54/79) at (204, 222) on button[onclick='deleteElement()'] >> nth=0
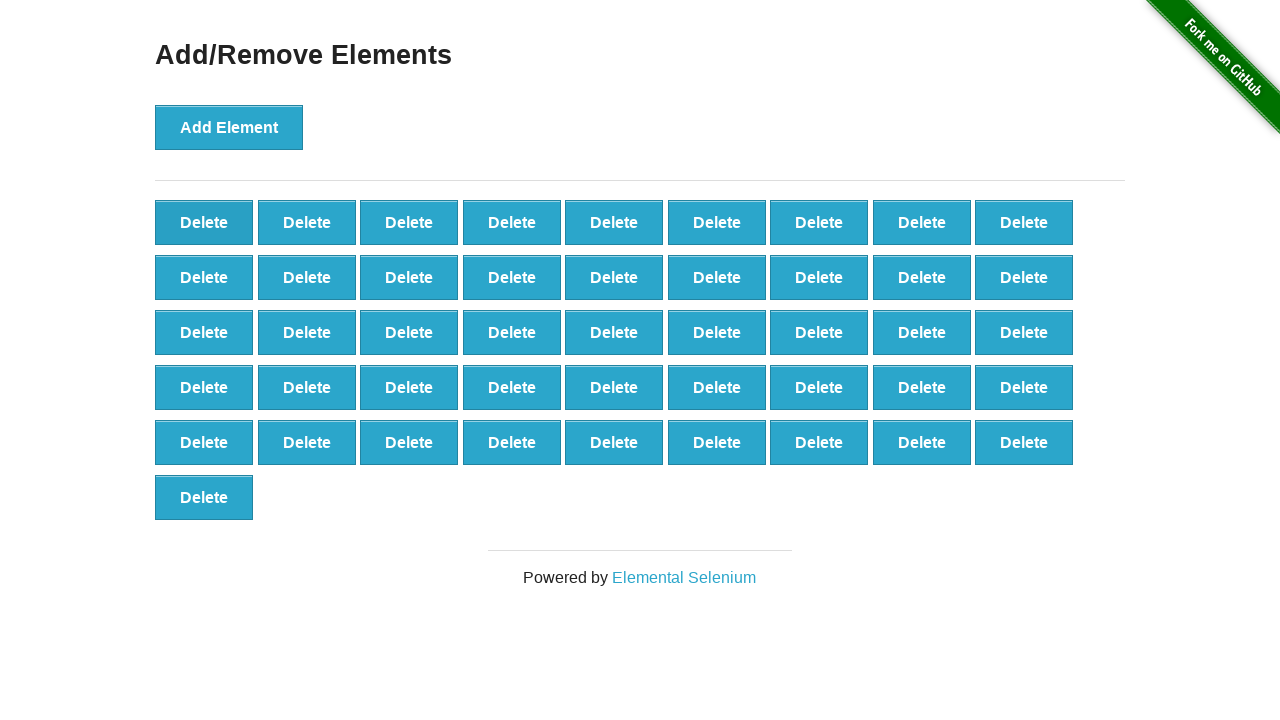

Clicked delete button (iteration 55/79) at (204, 222) on button[onclick='deleteElement()'] >> nth=0
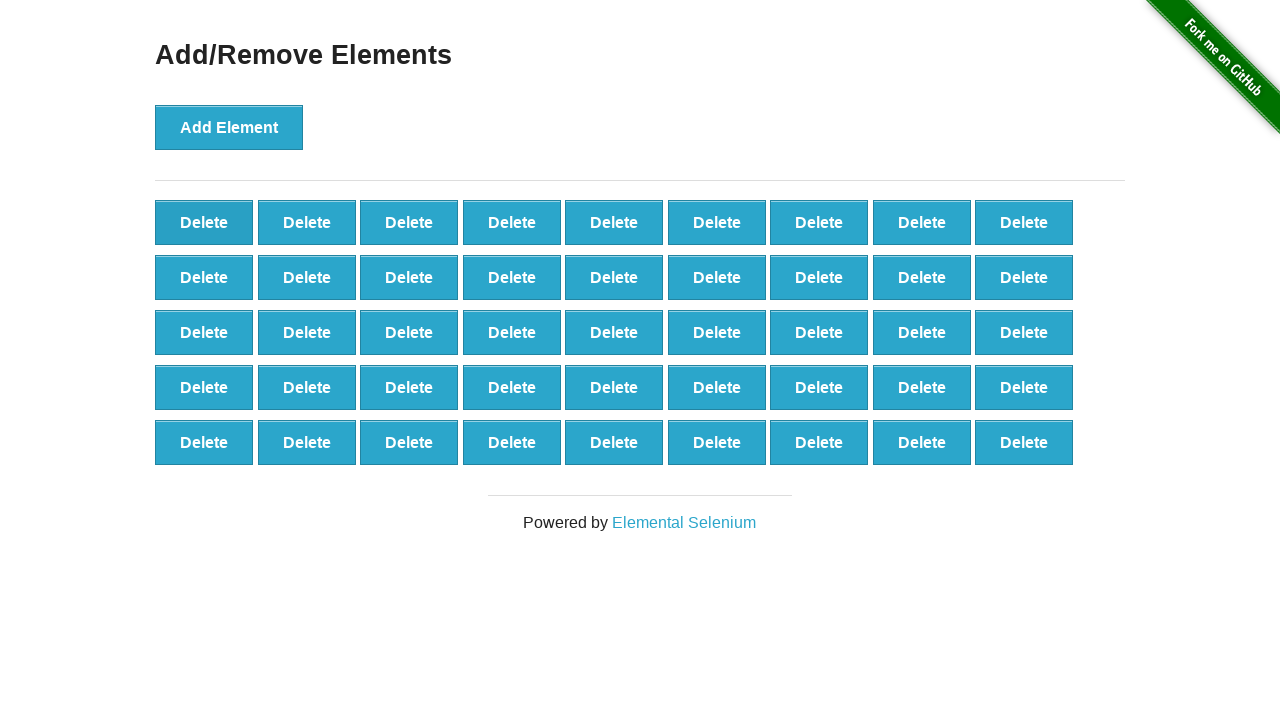

Clicked delete button (iteration 56/79) at (204, 222) on button[onclick='deleteElement()'] >> nth=0
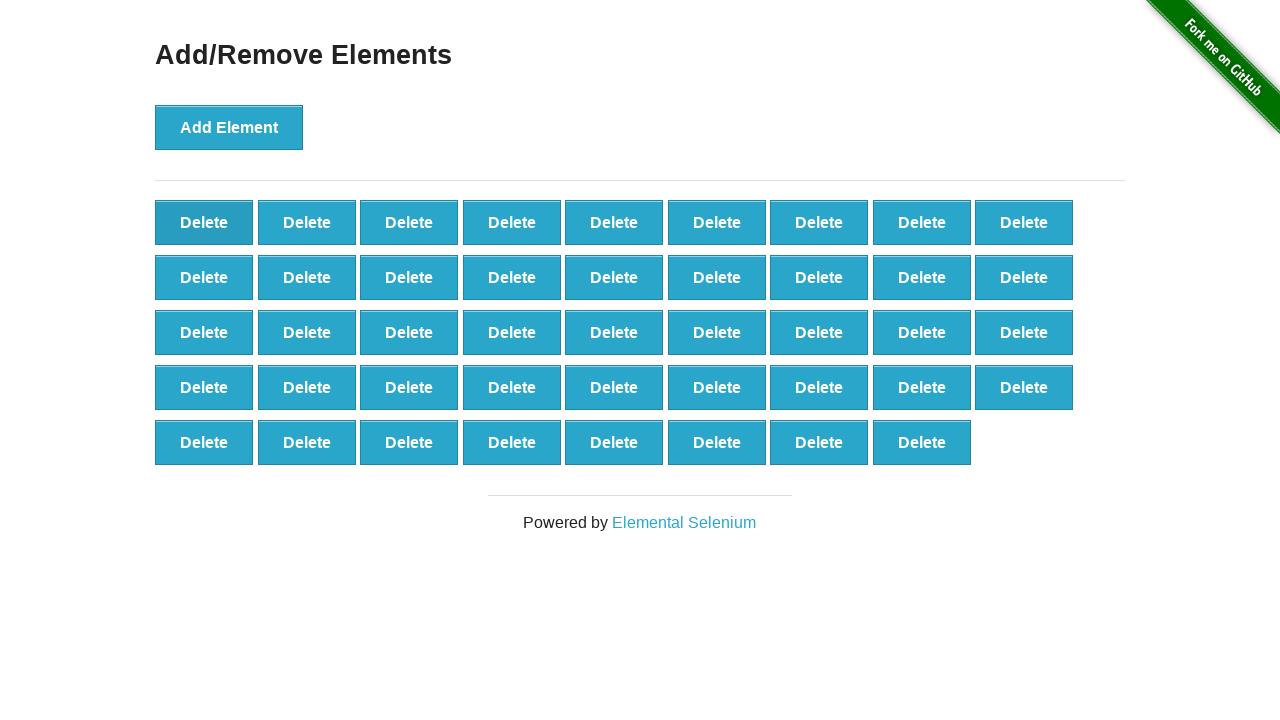

Clicked delete button (iteration 57/79) at (204, 222) on button[onclick='deleteElement()'] >> nth=0
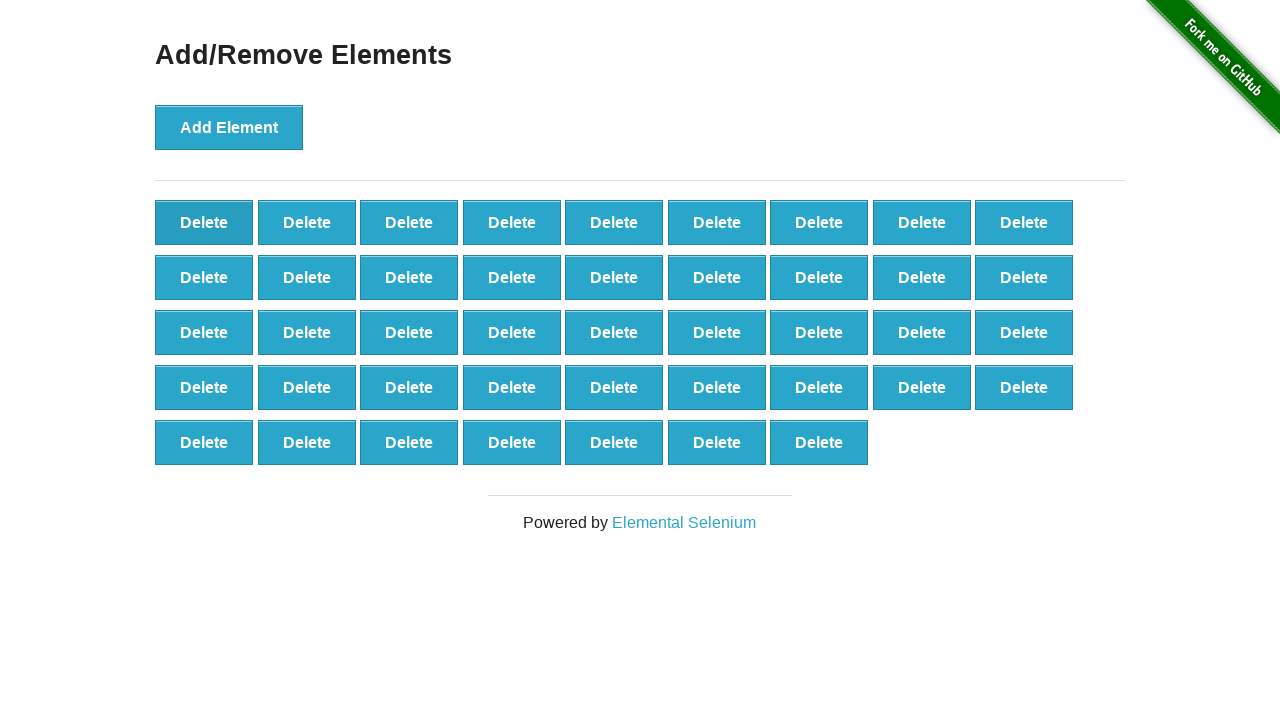

Clicked delete button (iteration 58/79) at (204, 222) on button[onclick='deleteElement()'] >> nth=0
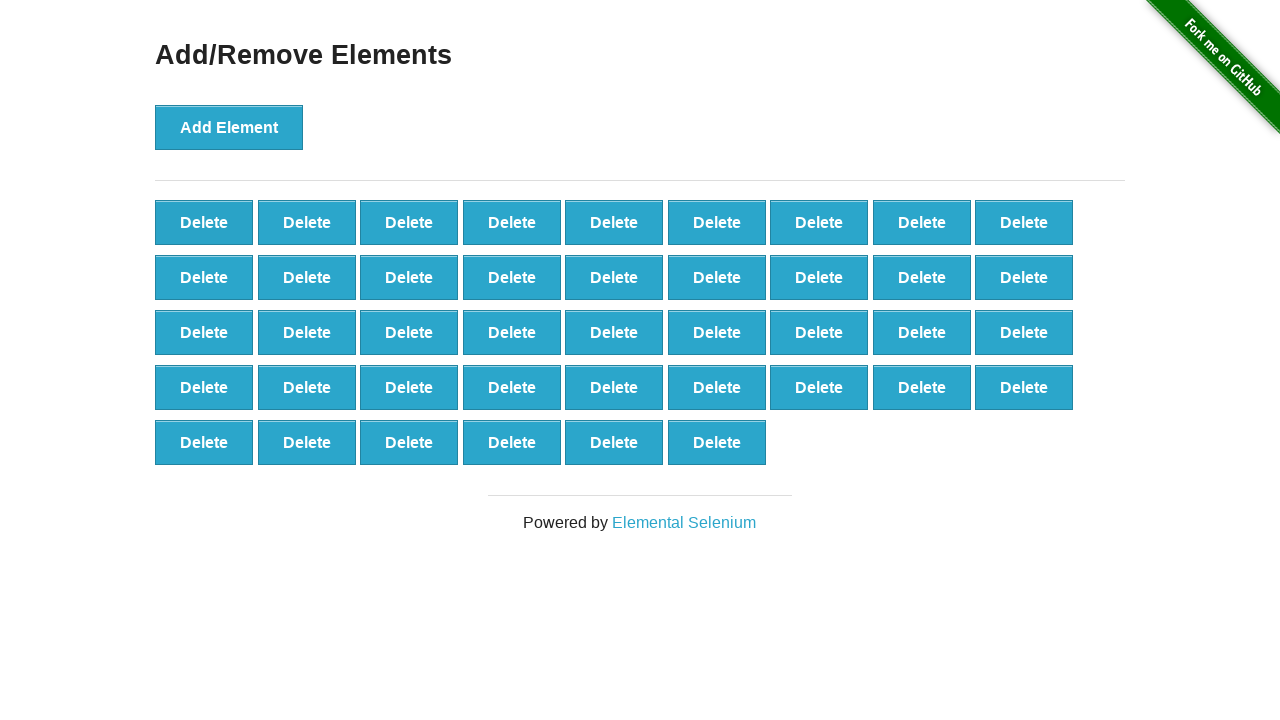

Clicked delete button (iteration 59/79) at (204, 222) on button[onclick='deleteElement()'] >> nth=0
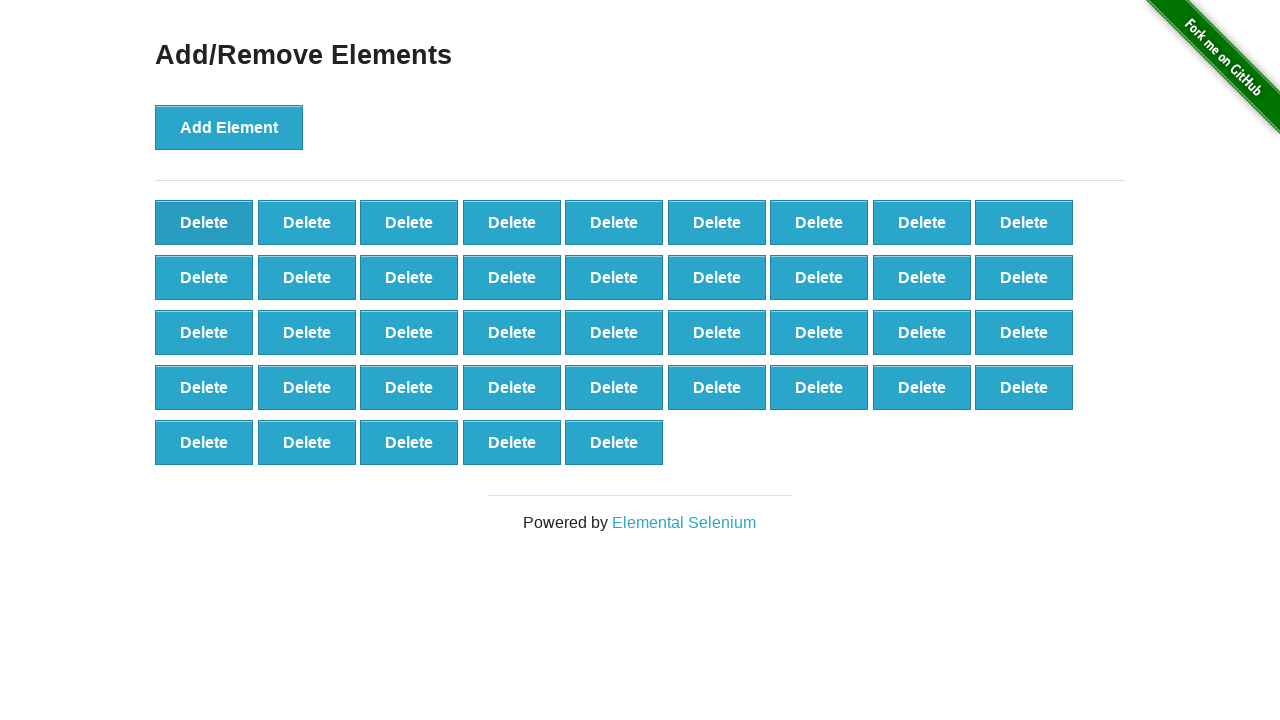

Clicked delete button (iteration 60/79) at (204, 222) on button[onclick='deleteElement()'] >> nth=0
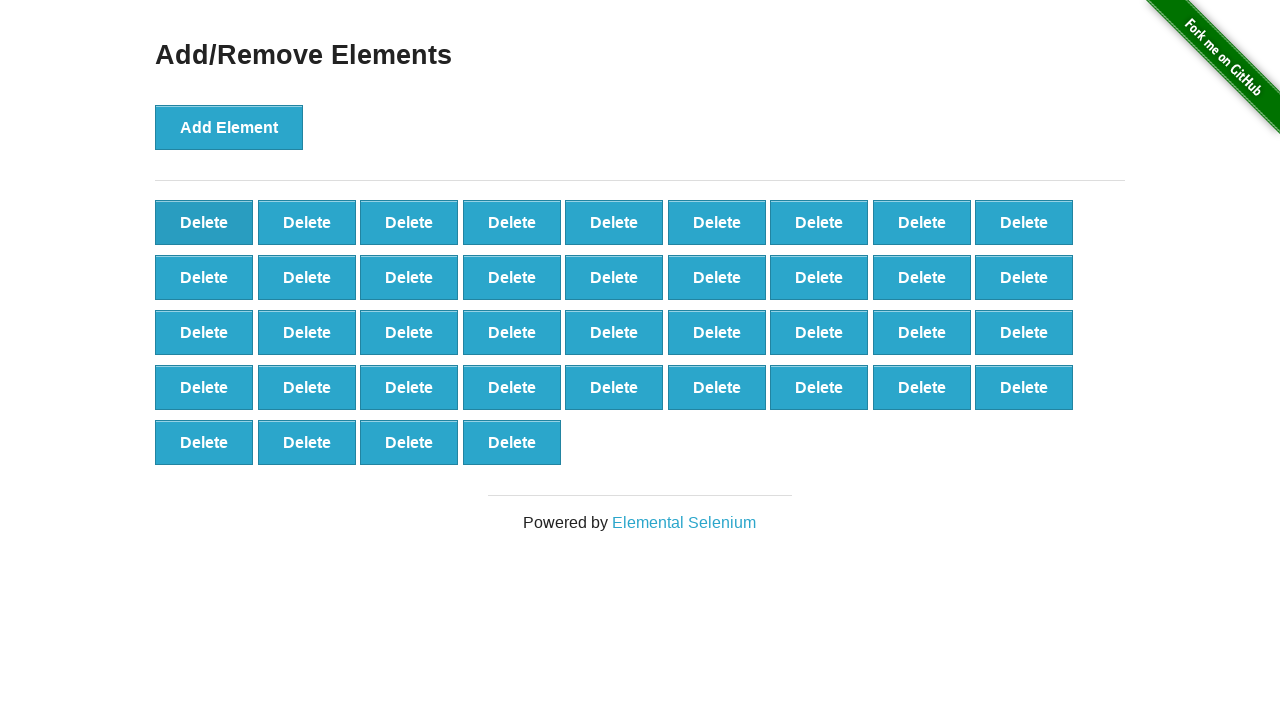

Clicked delete button (iteration 61/79) at (204, 222) on button[onclick='deleteElement()'] >> nth=0
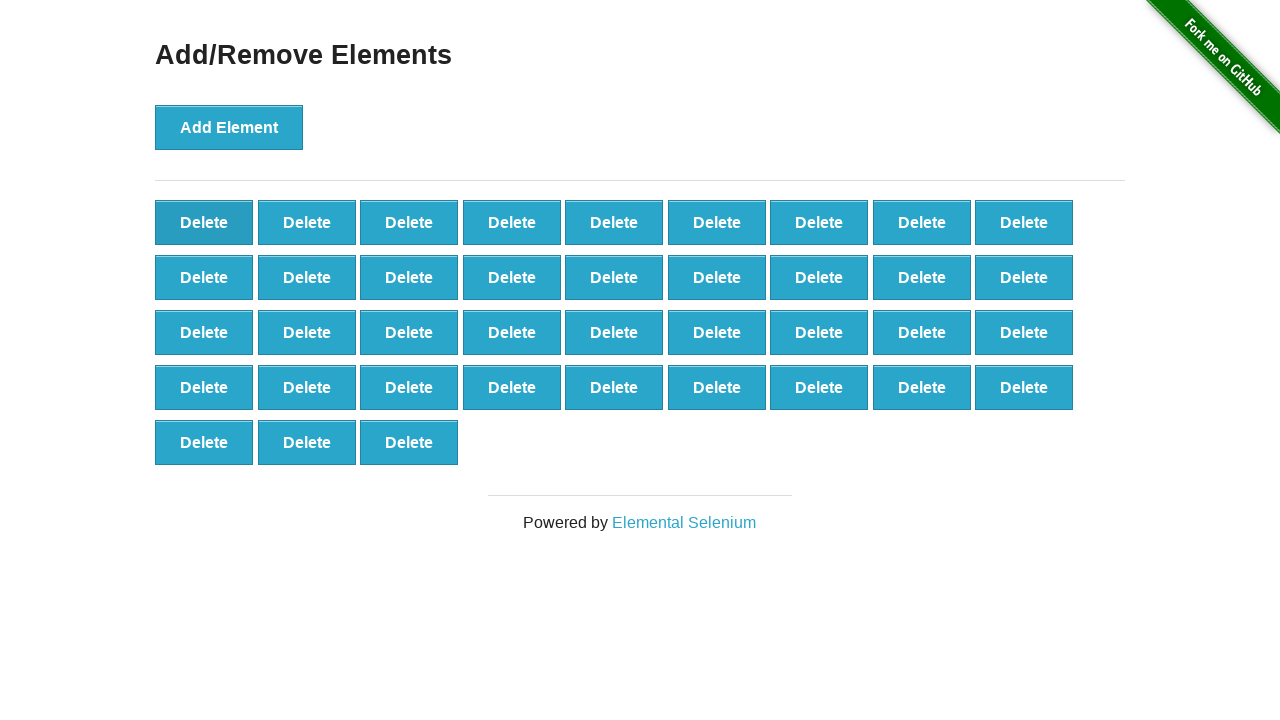

Clicked delete button (iteration 62/79) at (204, 222) on button[onclick='deleteElement()'] >> nth=0
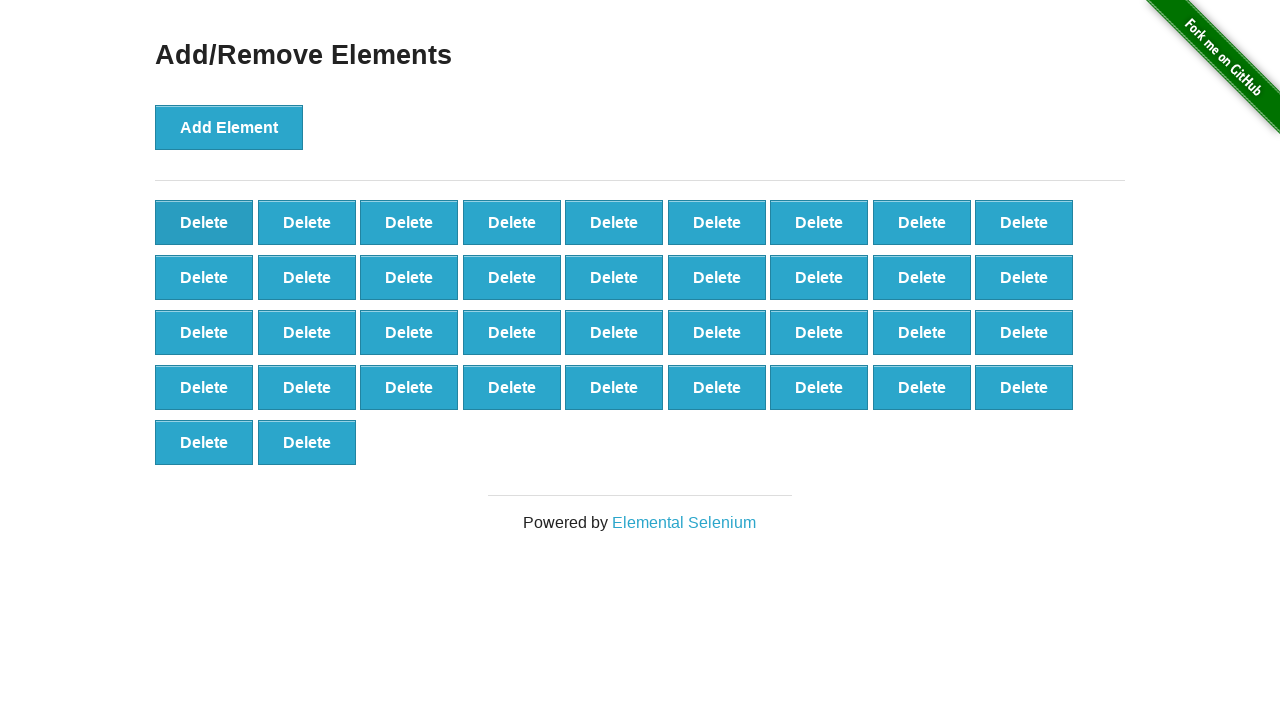

Clicked delete button (iteration 63/79) at (204, 222) on button[onclick='deleteElement()'] >> nth=0
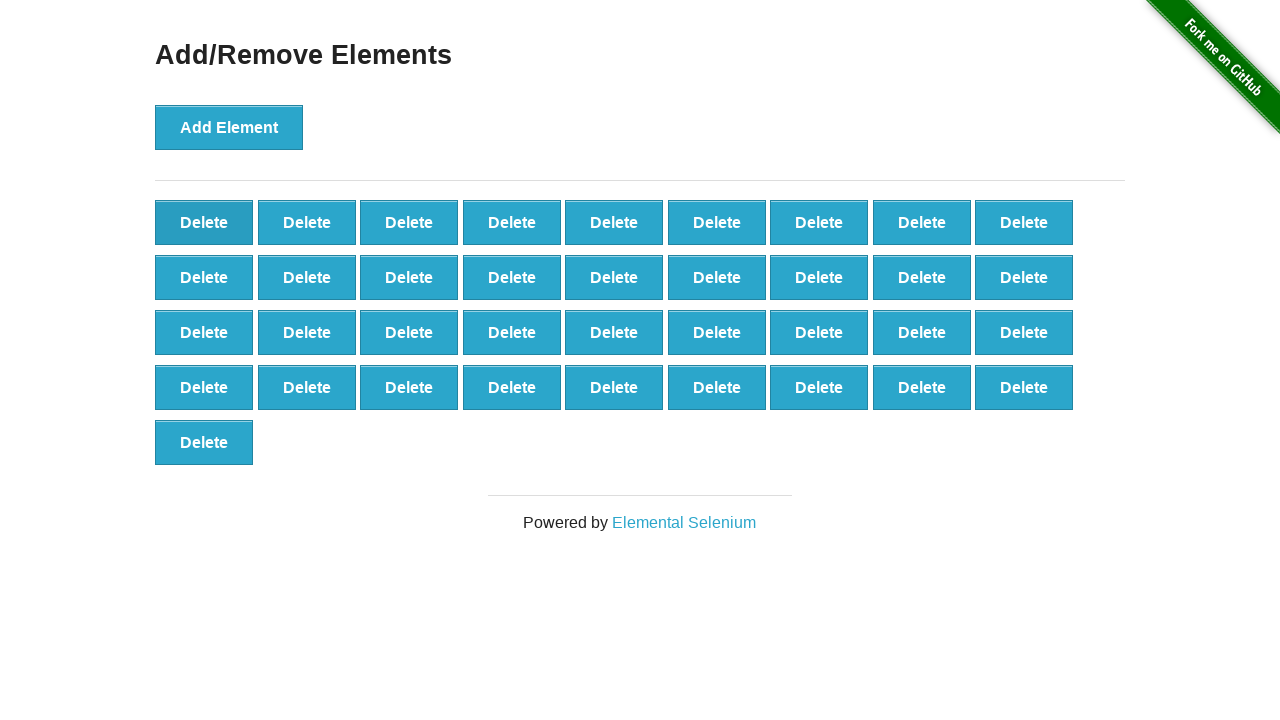

Clicked delete button (iteration 64/79) at (204, 222) on button[onclick='deleteElement()'] >> nth=0
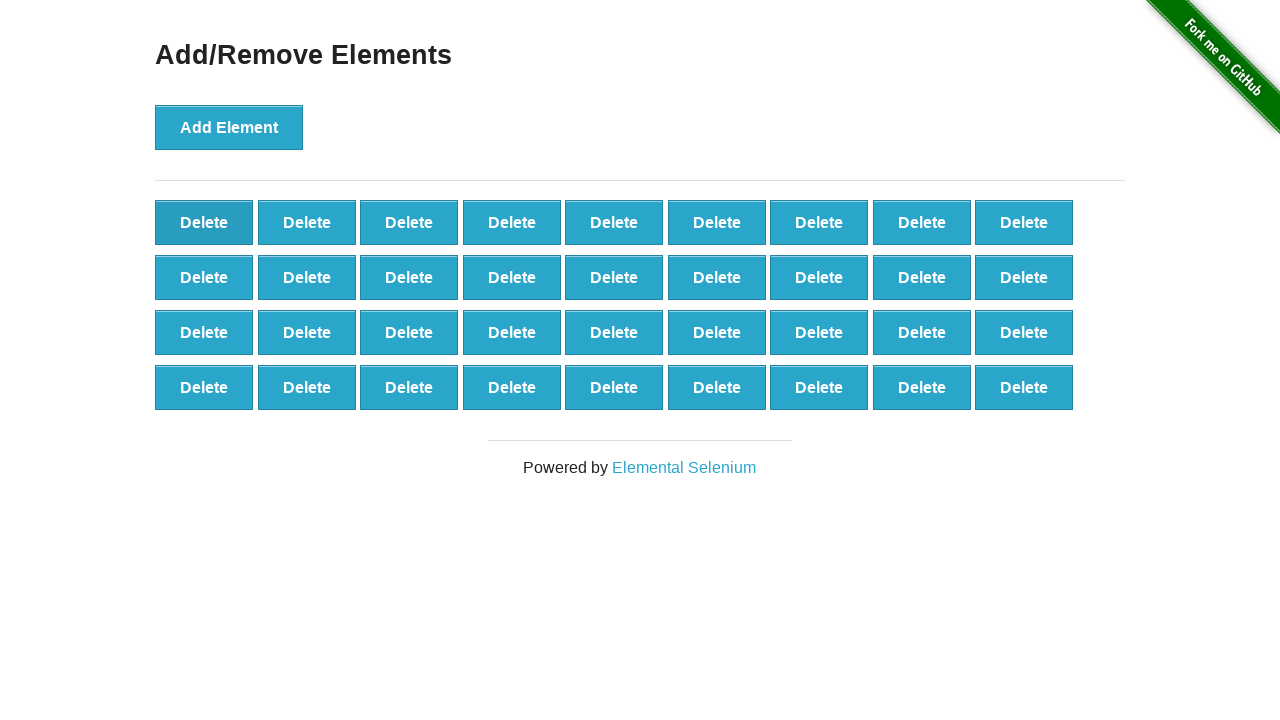

Clicked delete button (iteration 65/79) at (204, 222) on button[onclick='deleteElement()'] >> nth=0
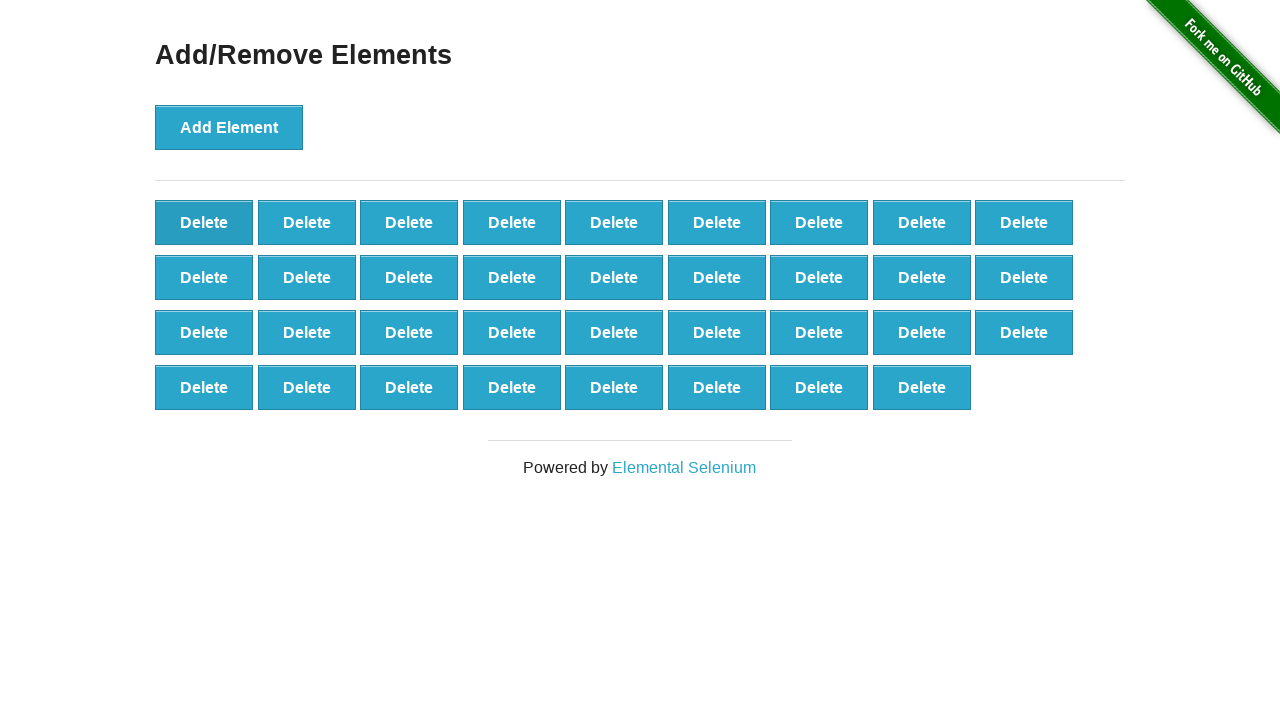

Clicked delete button (iteration 66/79) at (204, 222) on button[onclick='deleteElement()'] >> nth=0
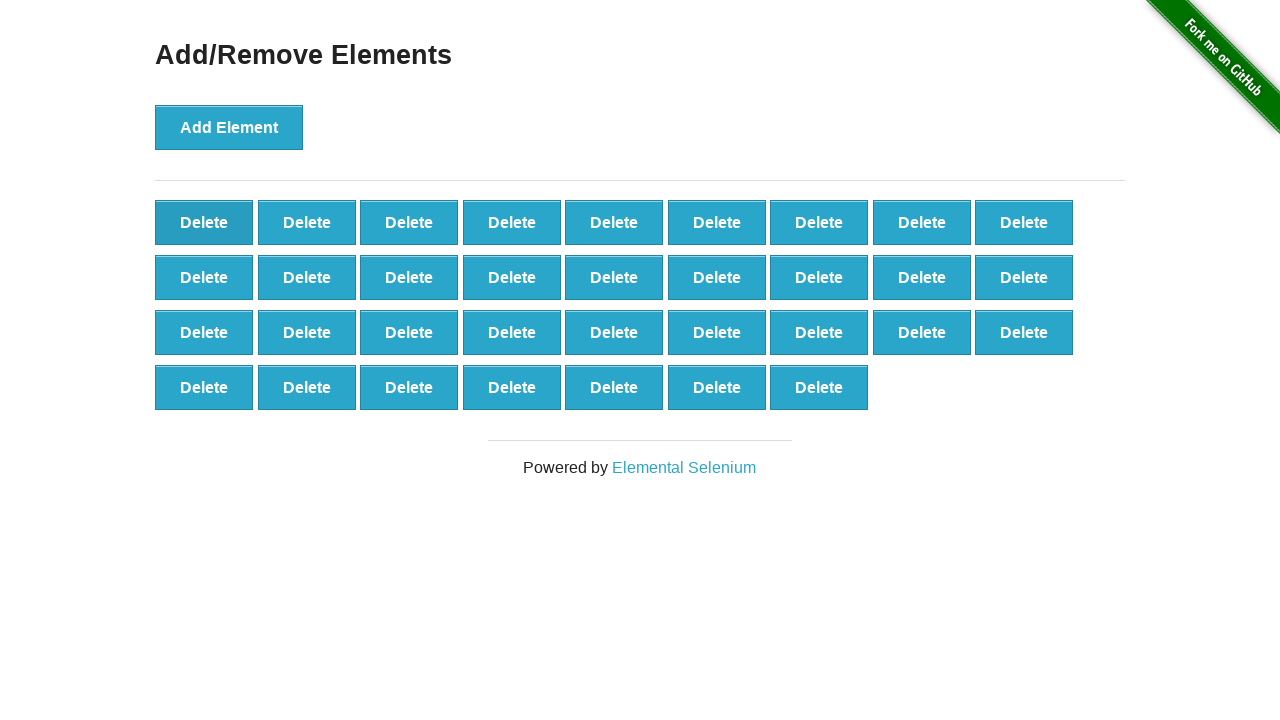

Clicked delete button (iteration 67/79) at (204, 222) on button[onclick='deleteElement()'] >> nth=0
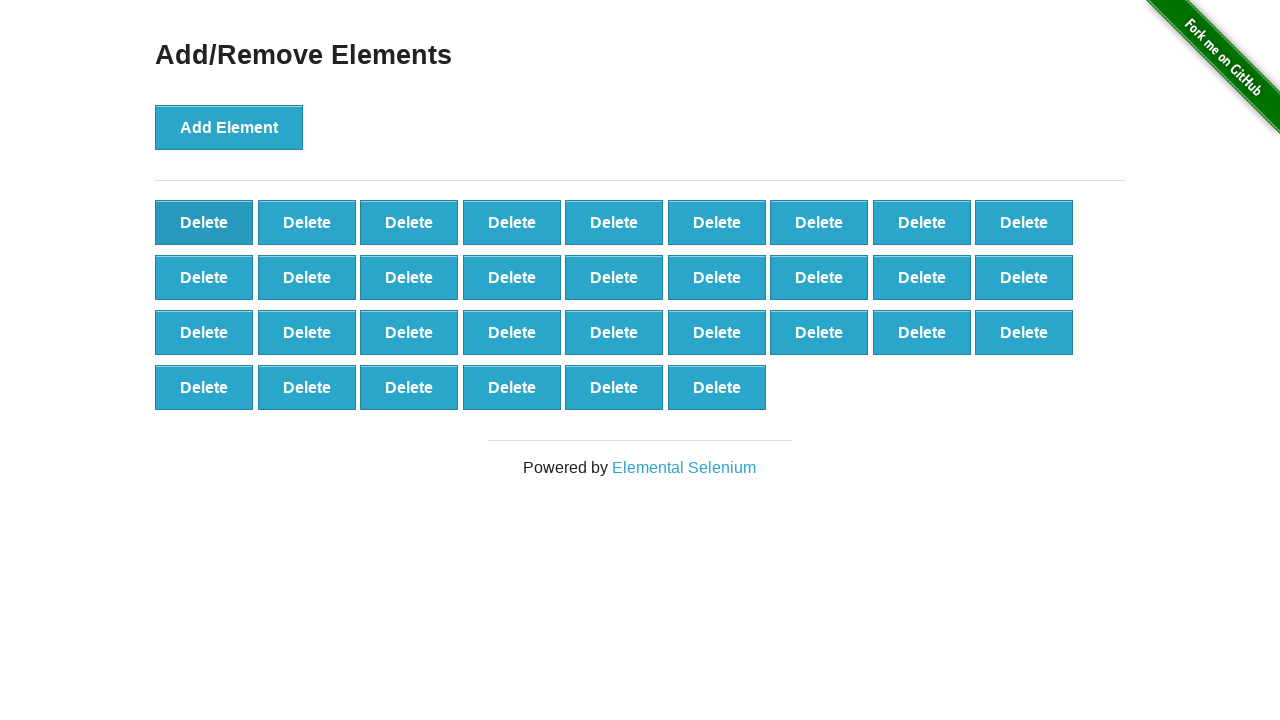

Clicked delete button (iteration 68/79) at (204, 222) on button[onclick='deleteElement()'] >> nth=0
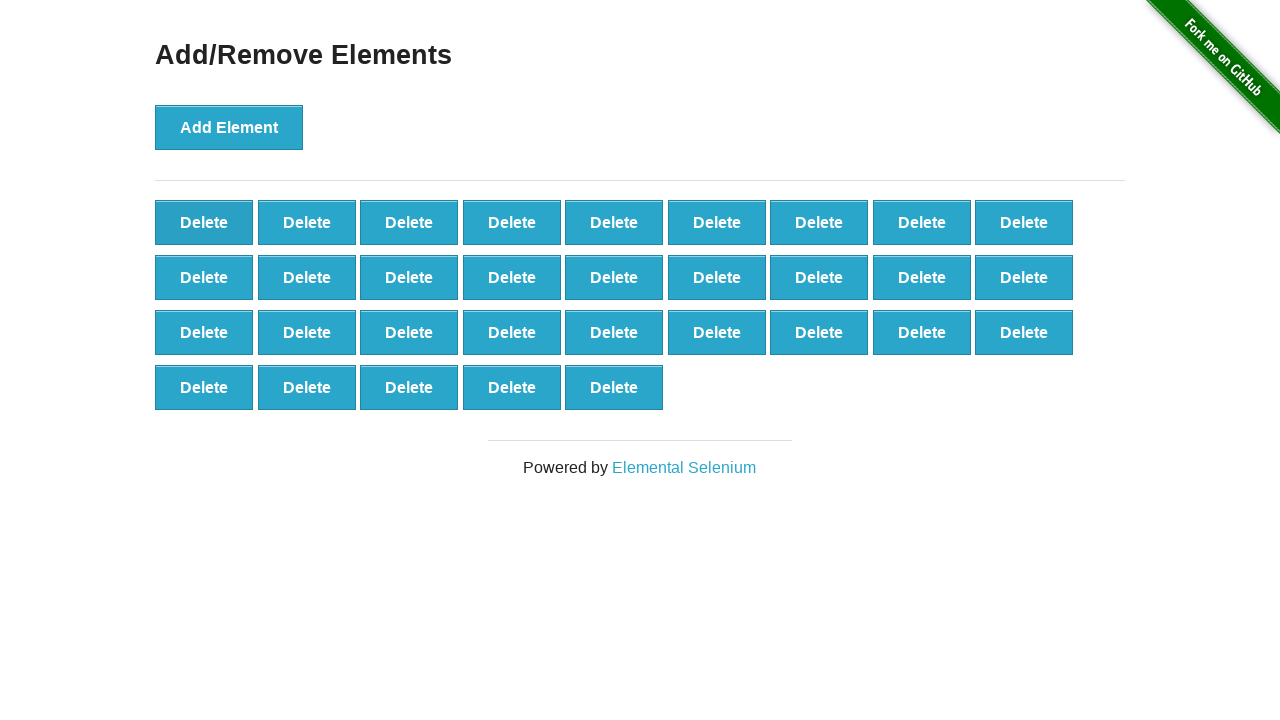

Clicked delete button (iteration 69/79) at (204, 222) on button[onclick='deleteElement()'] >> nth=0
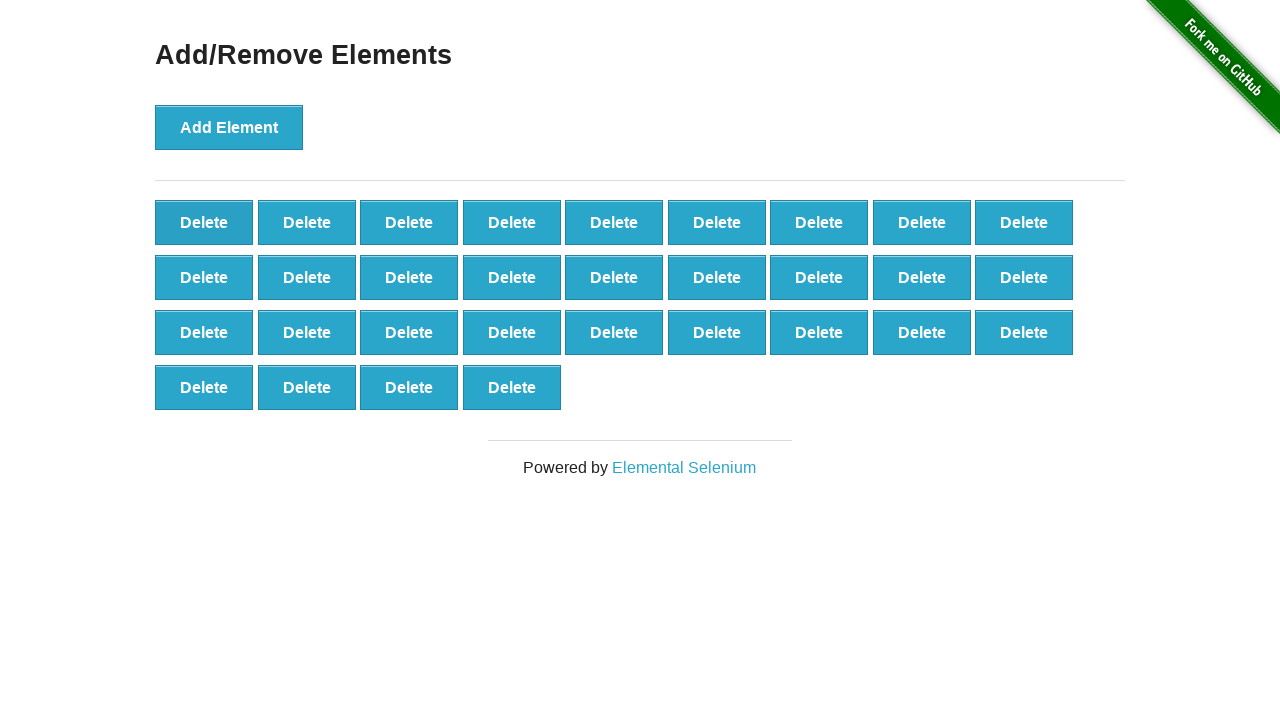

Clicked delete button (iteration 70/79) at (204, 222) on button[onclick='deleteElement()'] >> nth=0
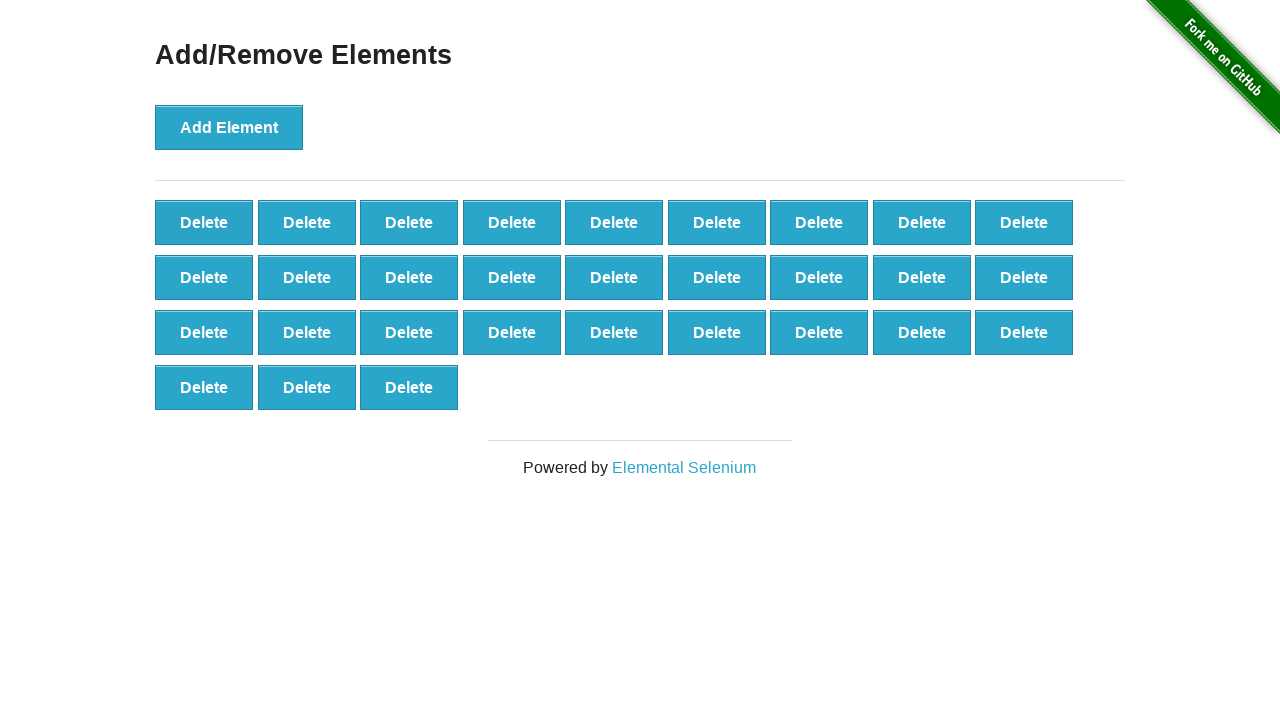

Clicked delete button (iteration 71/79) at (204, 222) on button[onclick='deleteElement()'] >> nth=0
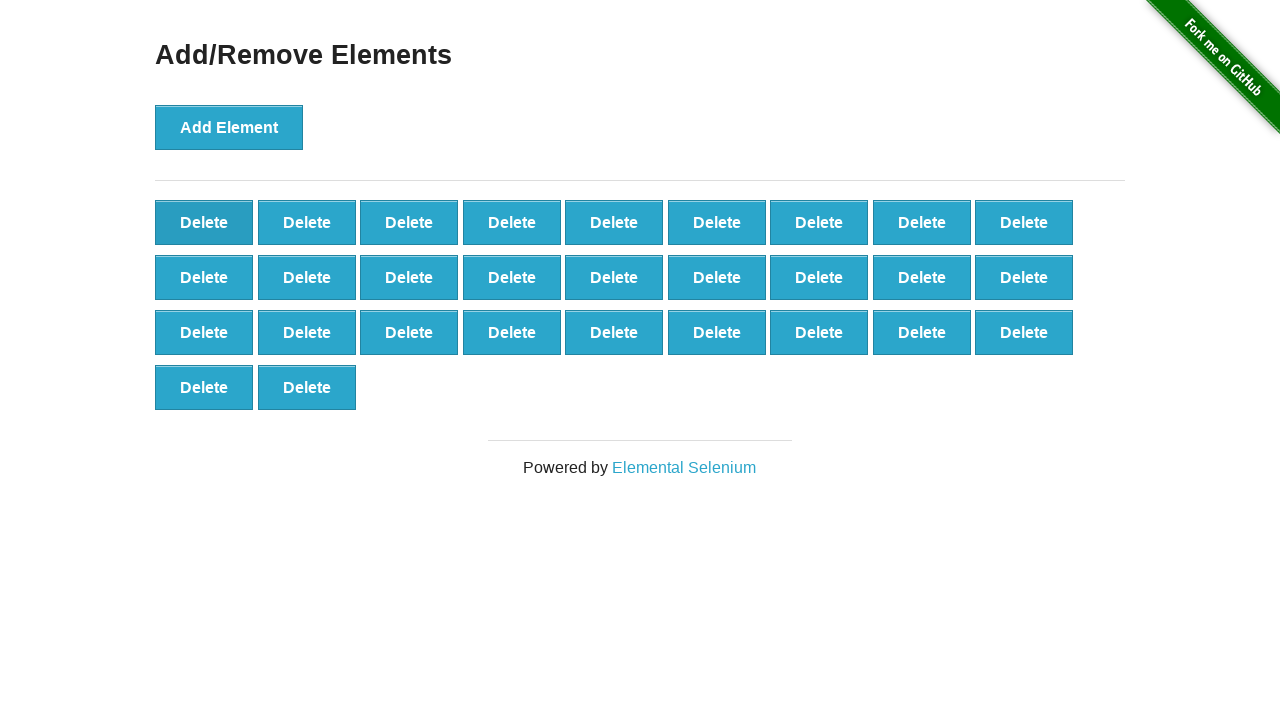

Clicked delete button (iteration 72/79) at (204, 222) on button[onclick='deleteElement()'] >> nth=0
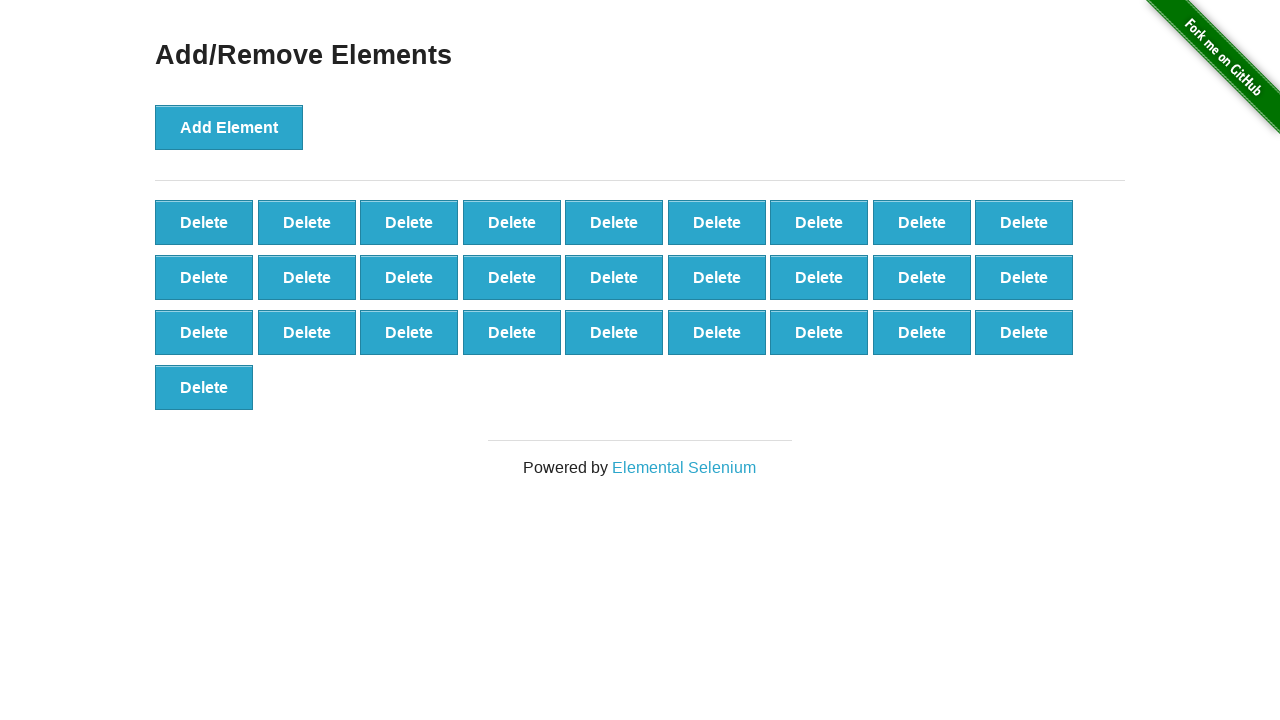

Clicked delete button (iteration 73/79) at (204, 222) on button[onclick='deleteElement()'] >> nth=0
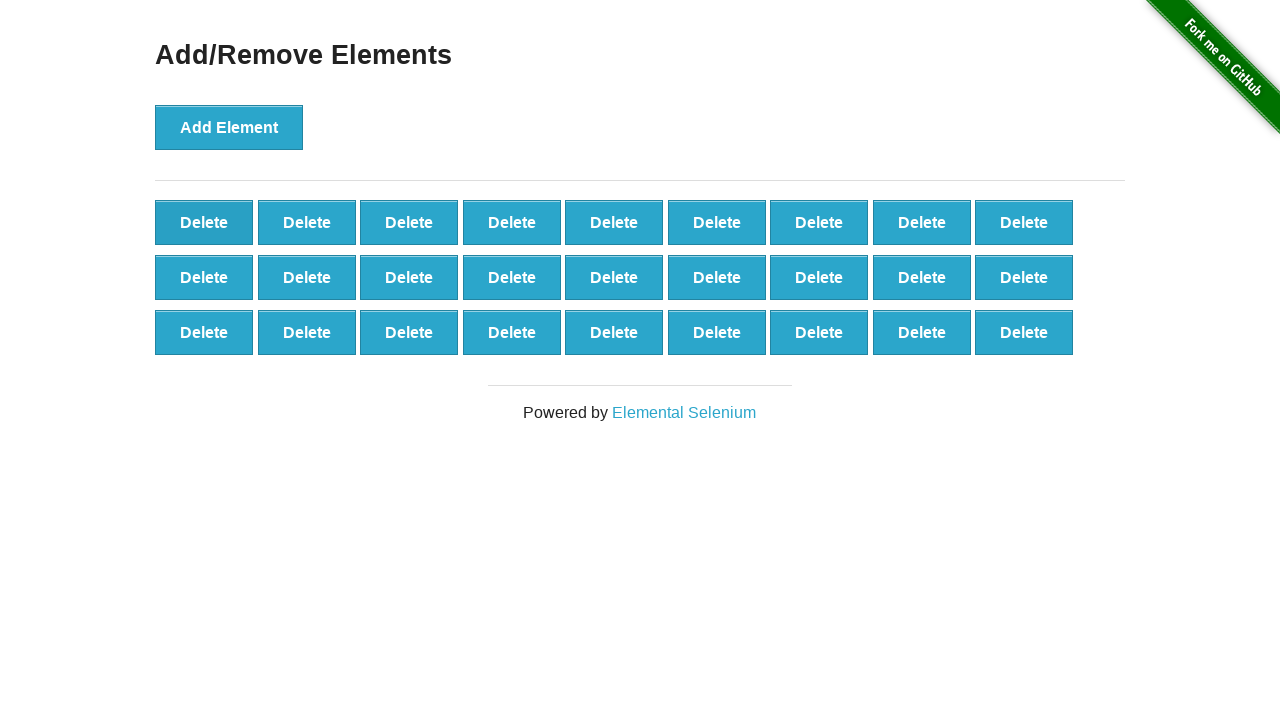

Clicked delete button (iteration 74/79) at (204, 222) on button[onclick='deleteElement()'] >> nth=0
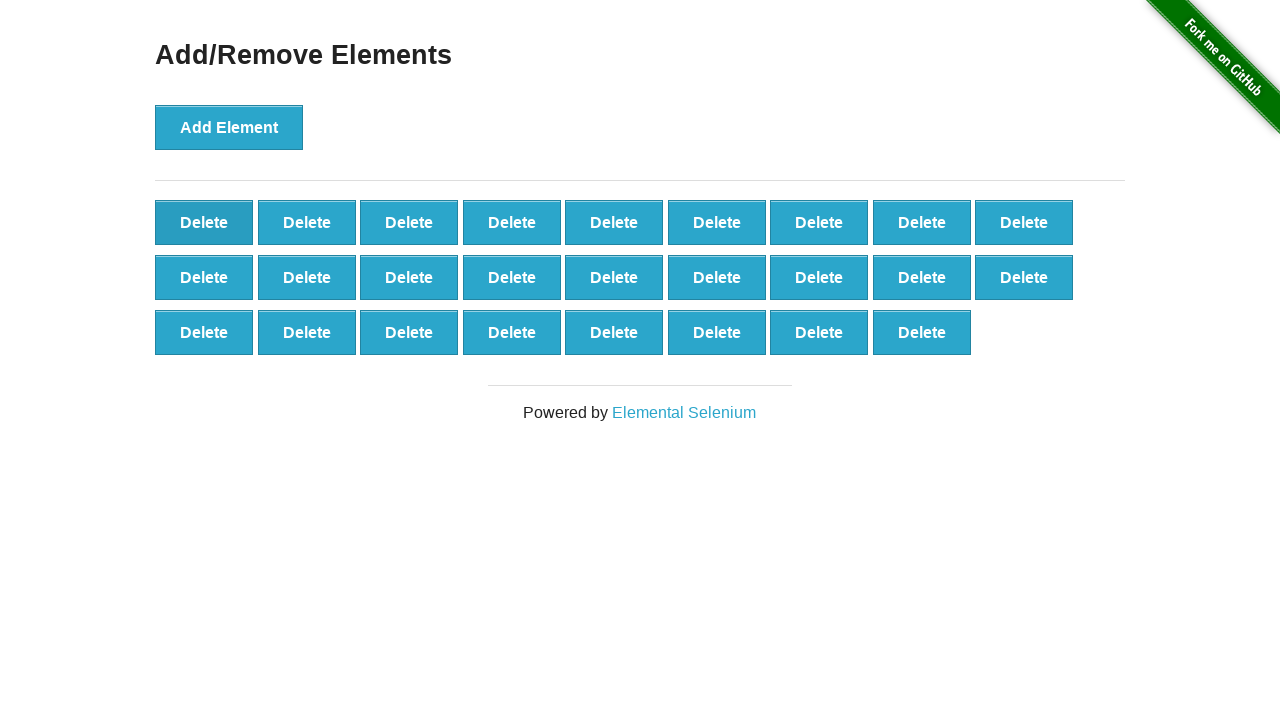

Clicked delete button (iteration 75/79) at (204, 222) on button[onclick='deleteElement()'] >> nth=0
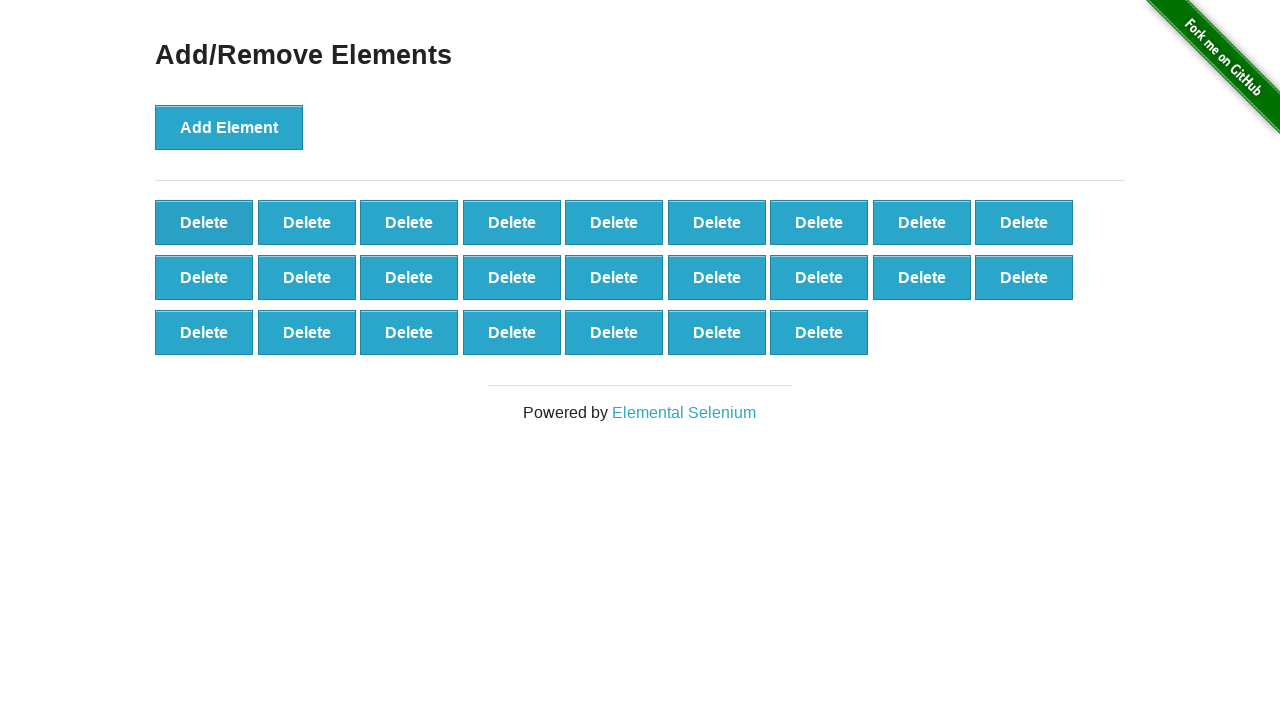

Clicked delete button (iteration 76/79) at (204, 222) on button[onclick='deleteElement()'] >> nth=0
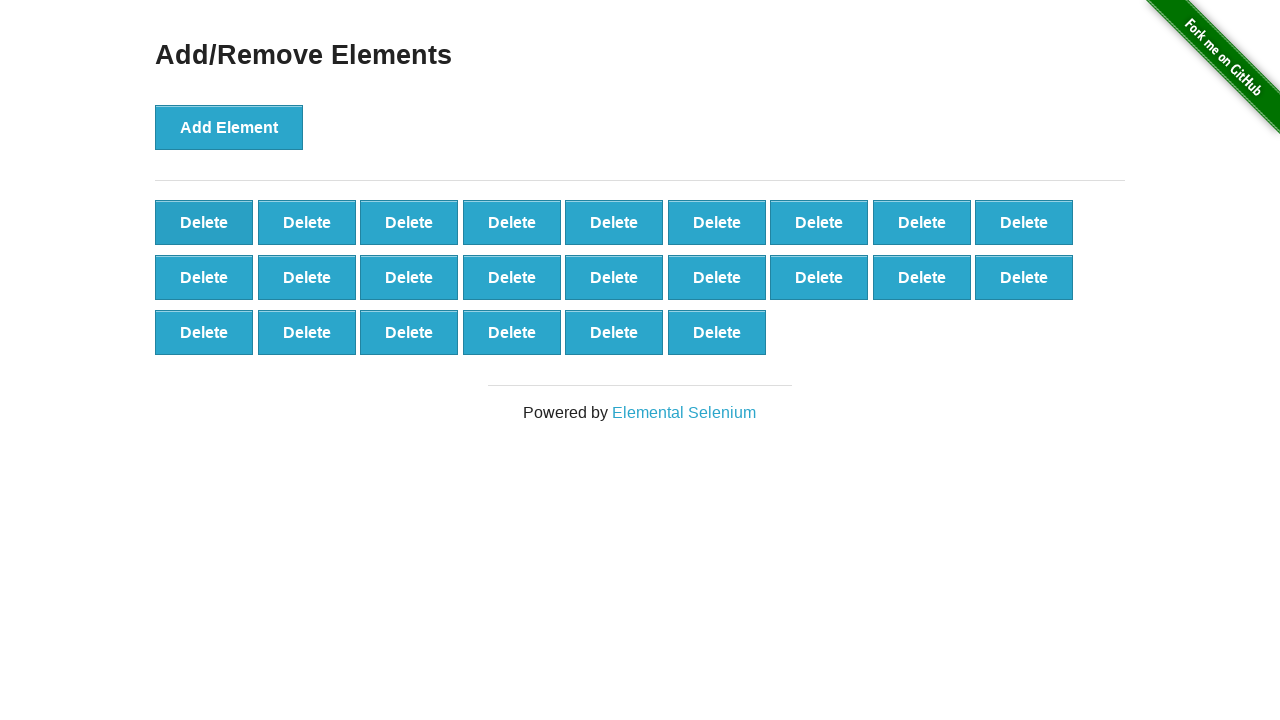

Clicked delete button (iteration 77/79) at (204, 222) on button[onclick='deleteElement()'] >> nth=0
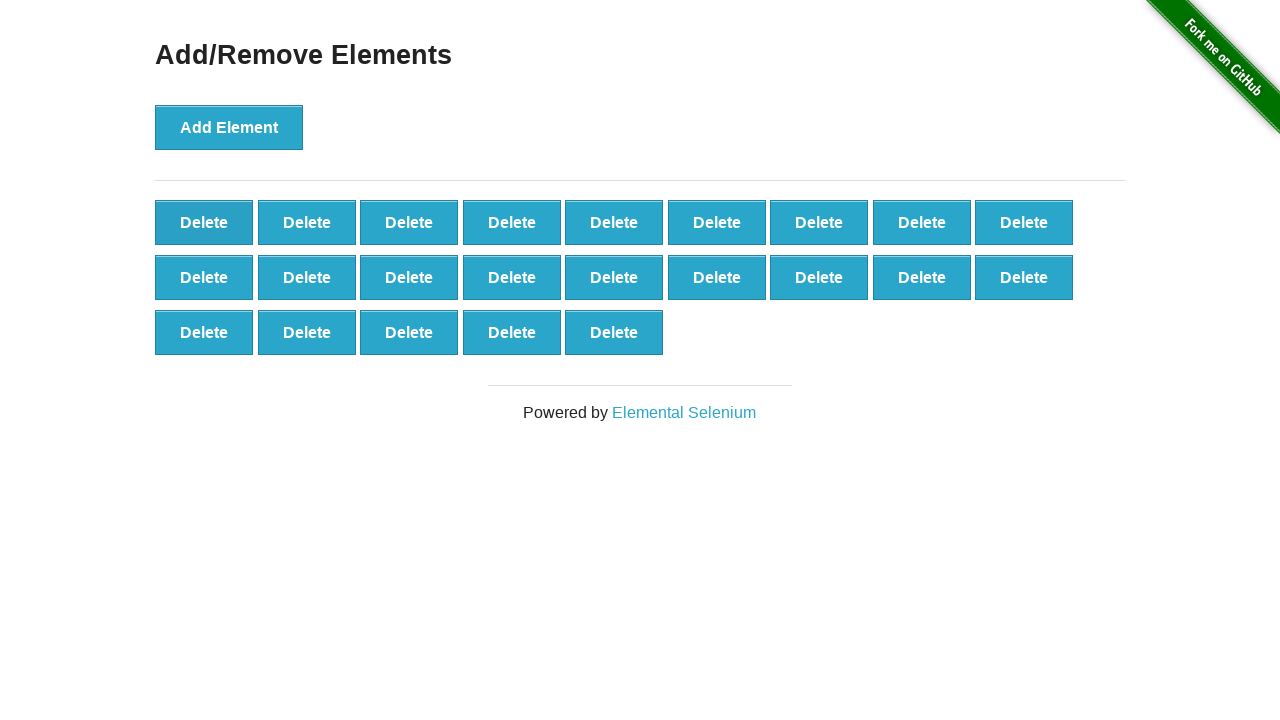

Clicked delete button (iteration 78/79) at (204, 222) on button[onclick='deleteElement()'] >> nth=0
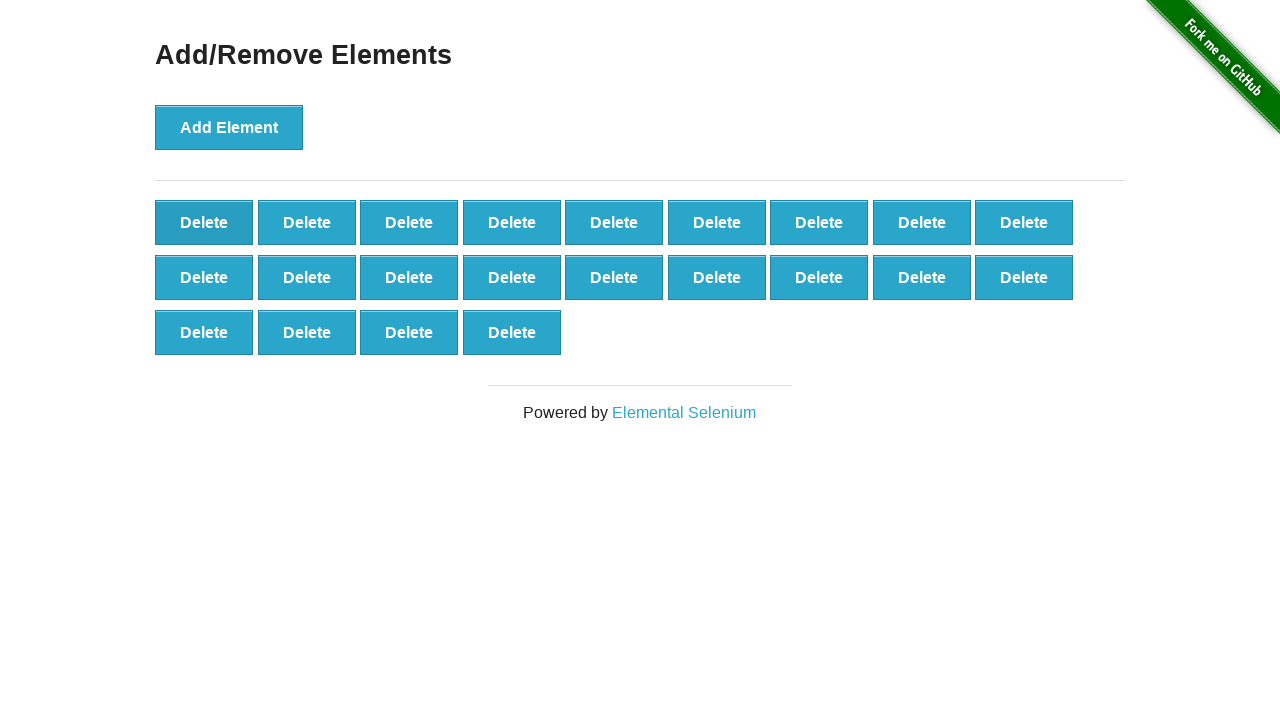

Clicked delete button (iteration 79/79) at (204, 222) on button[onclick='deleteElement()'] >> nth=0
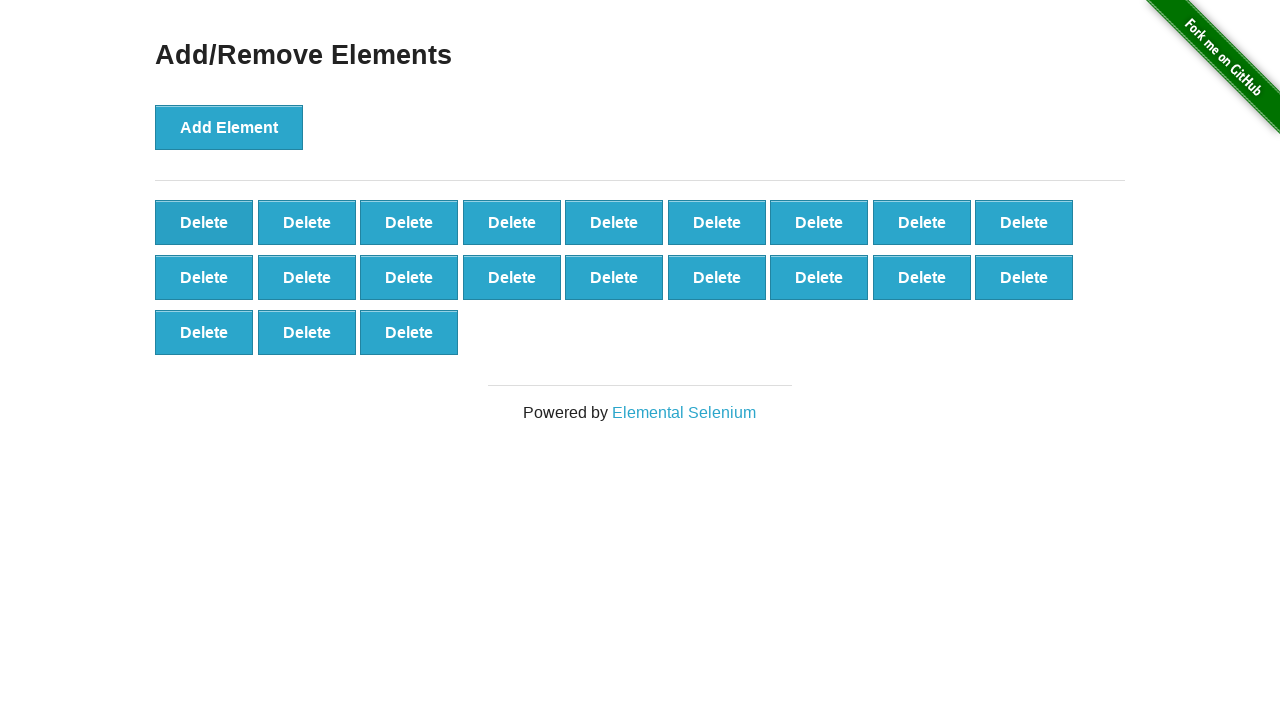

Validated 21 delete buttons remain (expected 21)
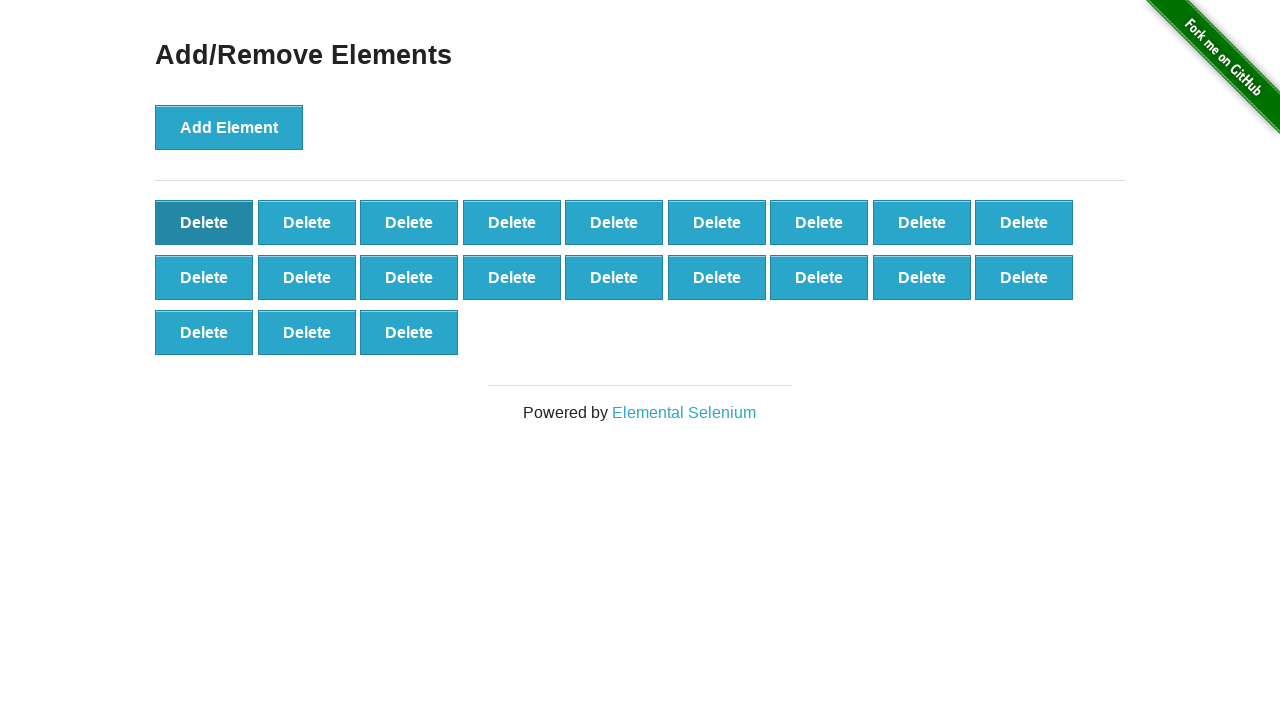

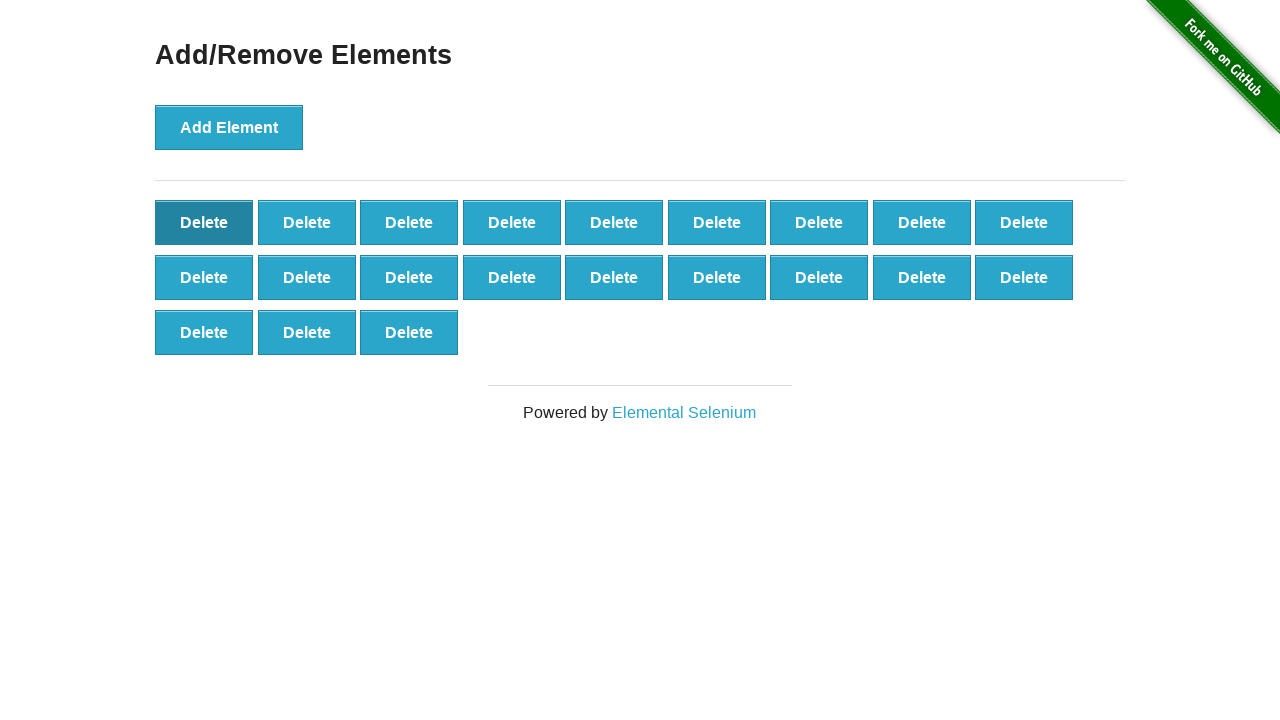